Verifies that Hacker News "newest" page displays articles sorted by time (newest first) by checking timestamps of up to 100 articles across multiple pages, clicking "More" to load additional articles.

Starting URL: https://news.ycombinator.com/newest

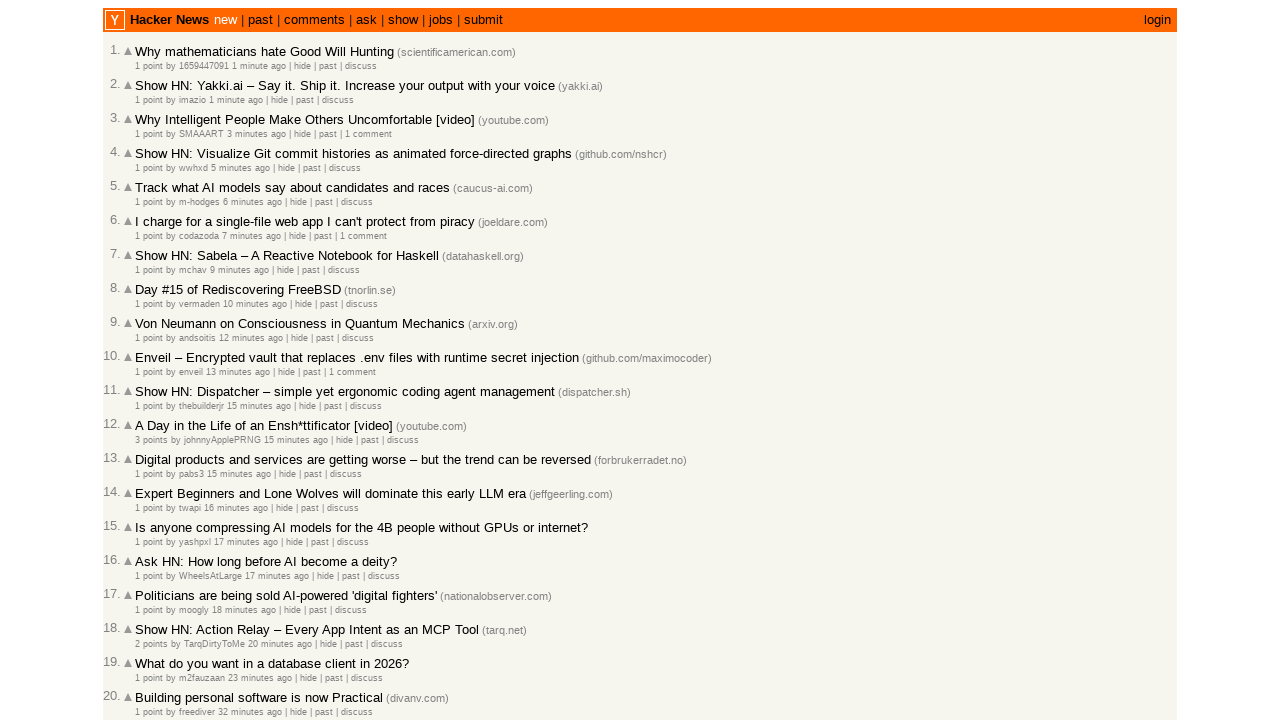

Waited for article age elements to load
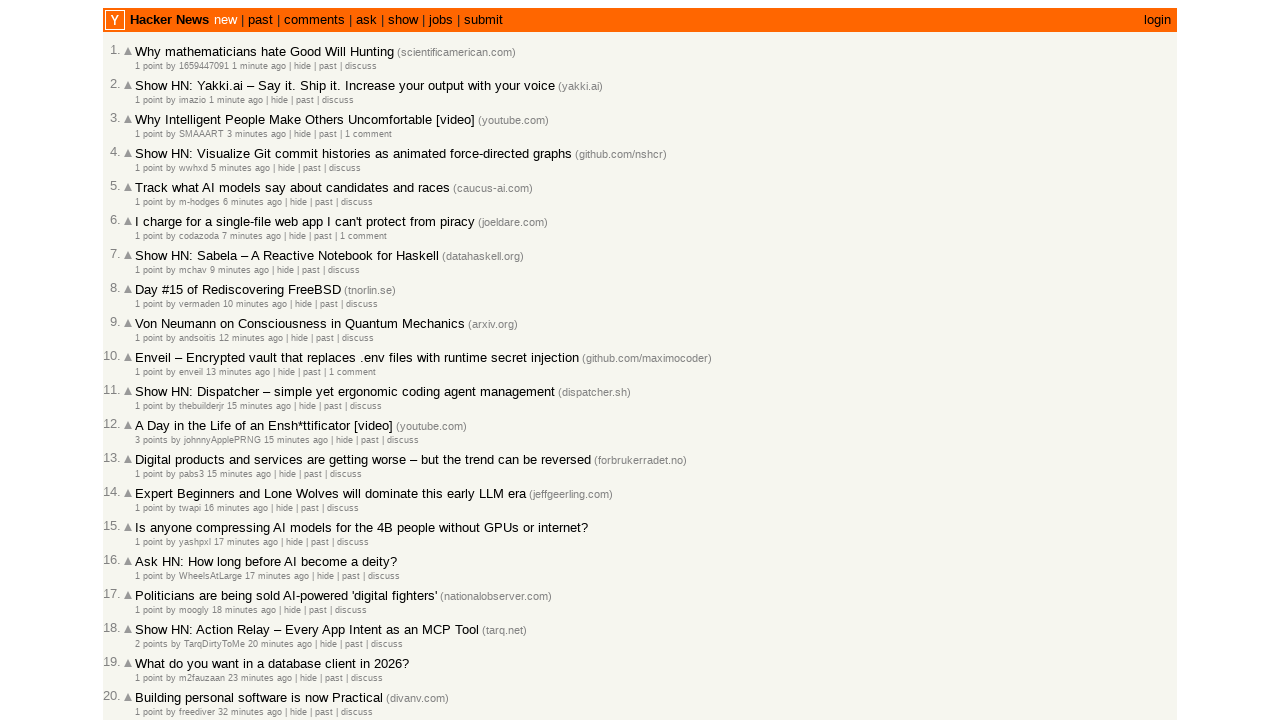

Retrieved all article age elements from the page
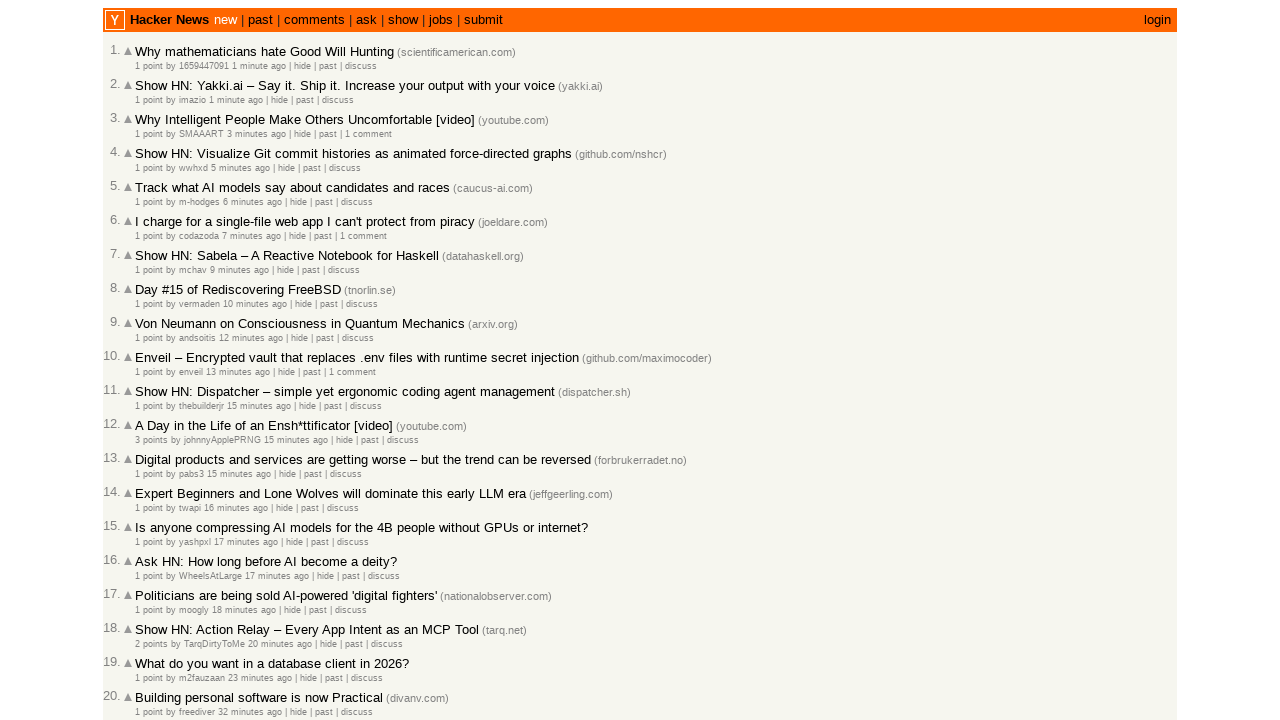

Extracted timestamp from article age element: 2026-03-02T04:58:22 1772427502
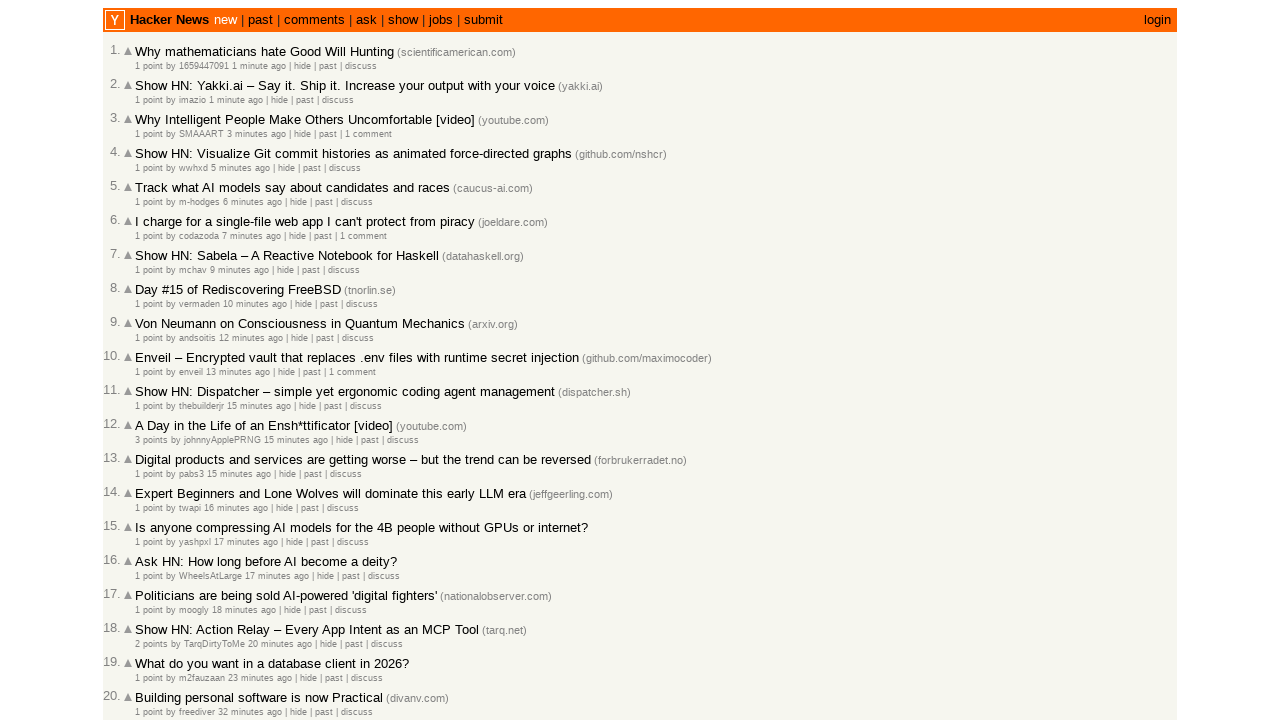

Verified article 1 is correctly sorted (timestamp: 0)
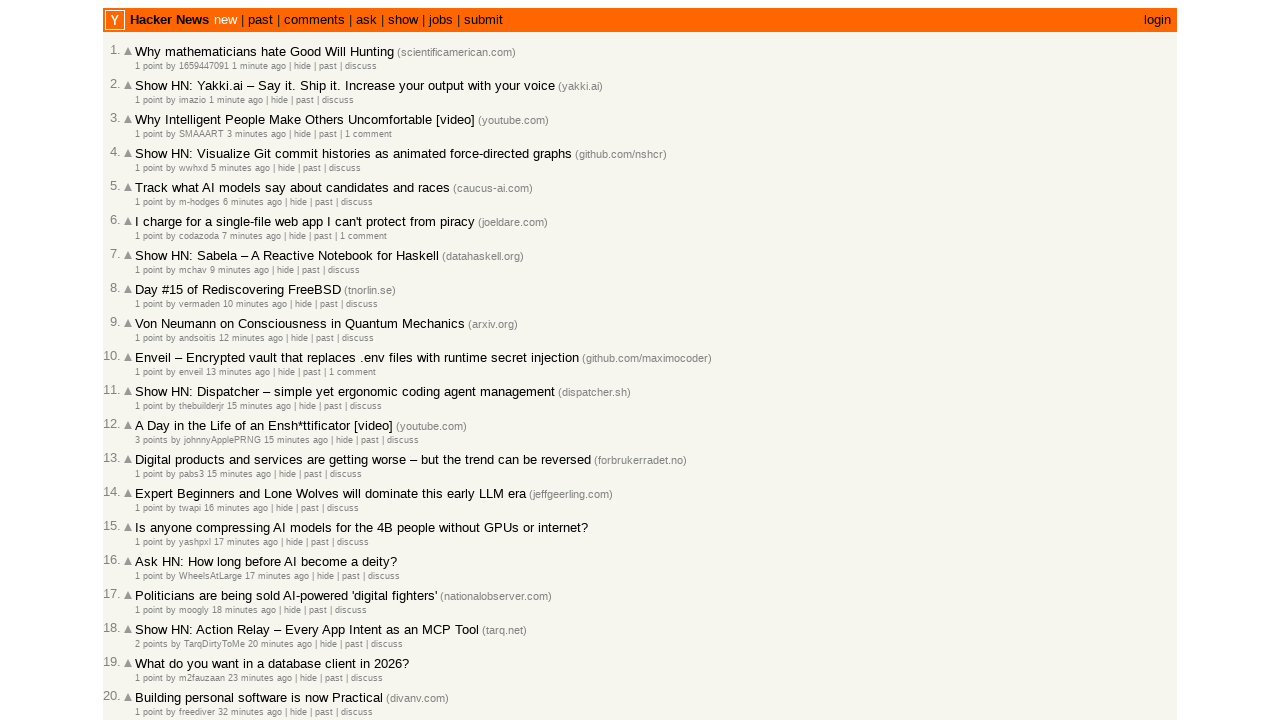

Extracted timestamp from article age element: 2026-03-02T04:58:20 1772427500
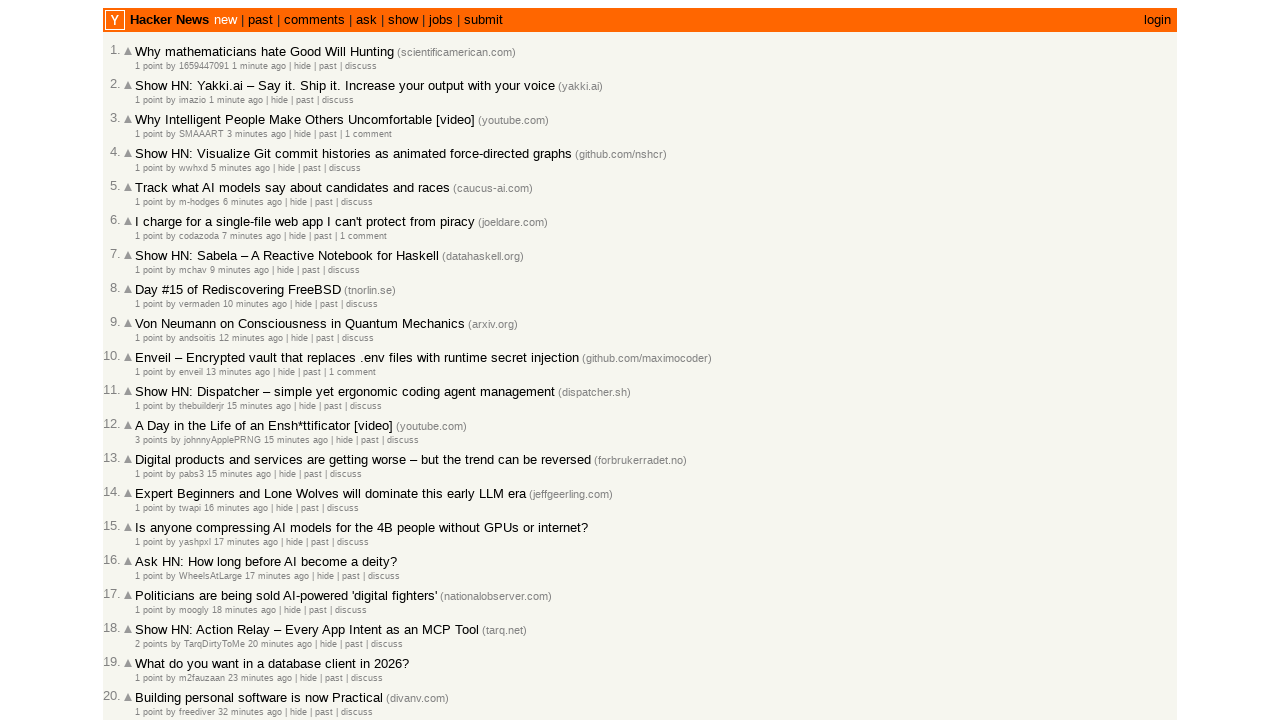

Verified article 2 is correctly sorted (timestamp: 0)
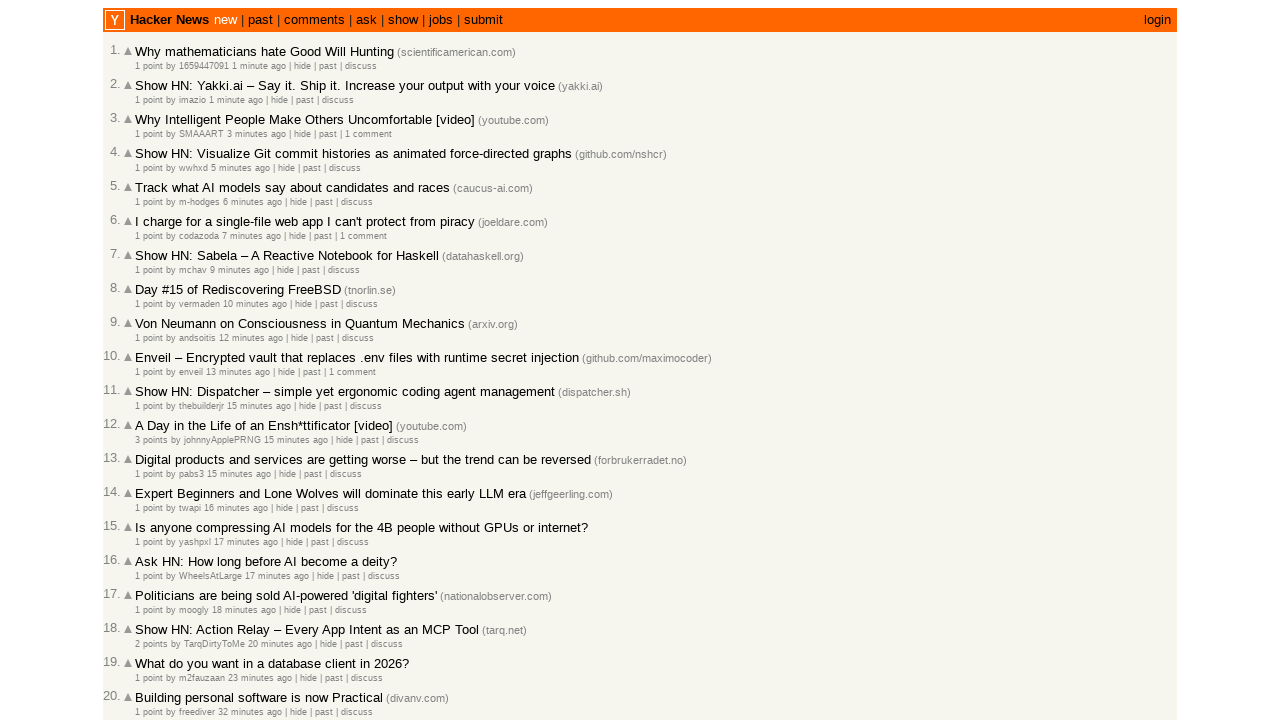

Extracted timestamp from article age element: 2026-03-02T04:56:14 1772427374
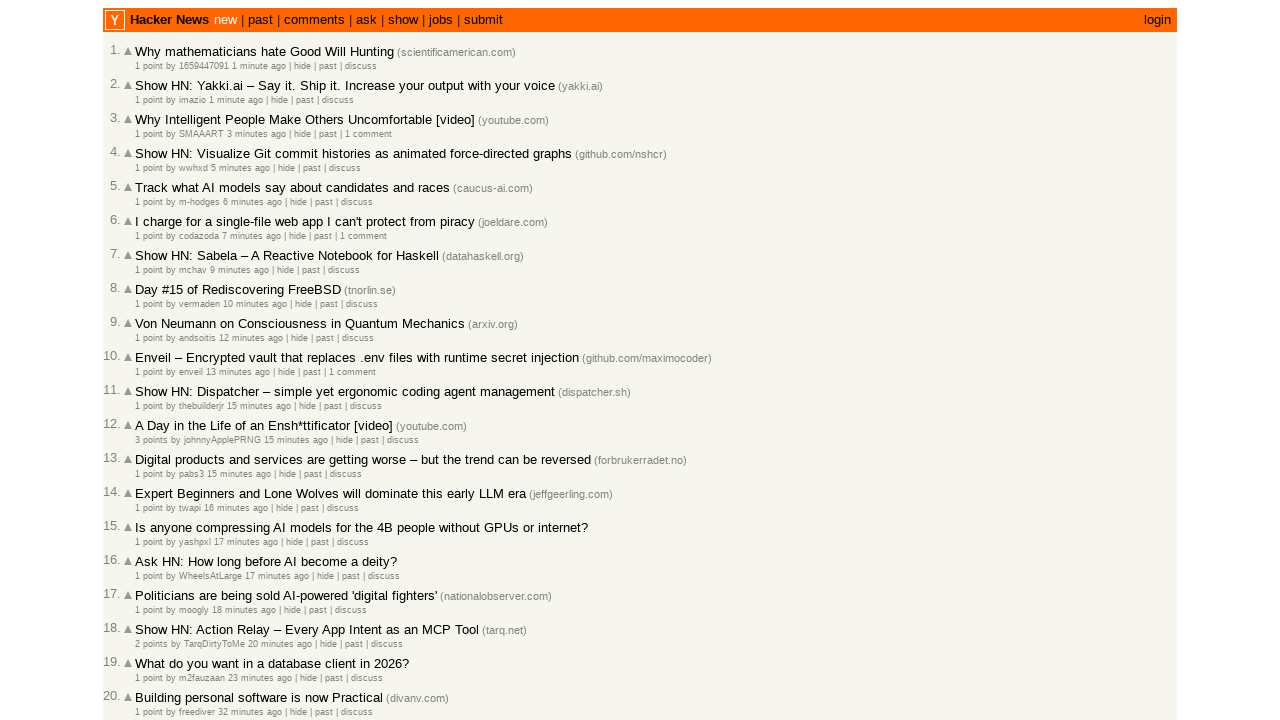

Verified article 3 is correctly sorted (timestamp: 0)
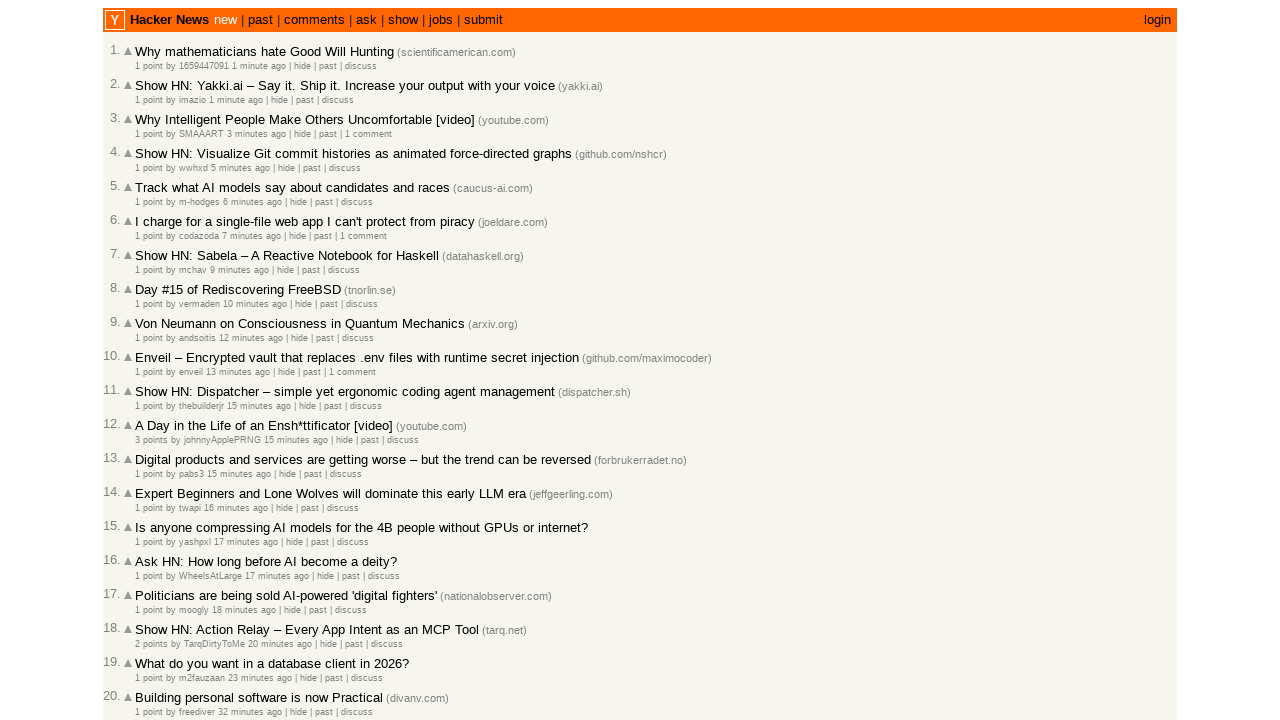

Extracted timestamp from article age element: 2026-03-02T04:53:33 1772427213
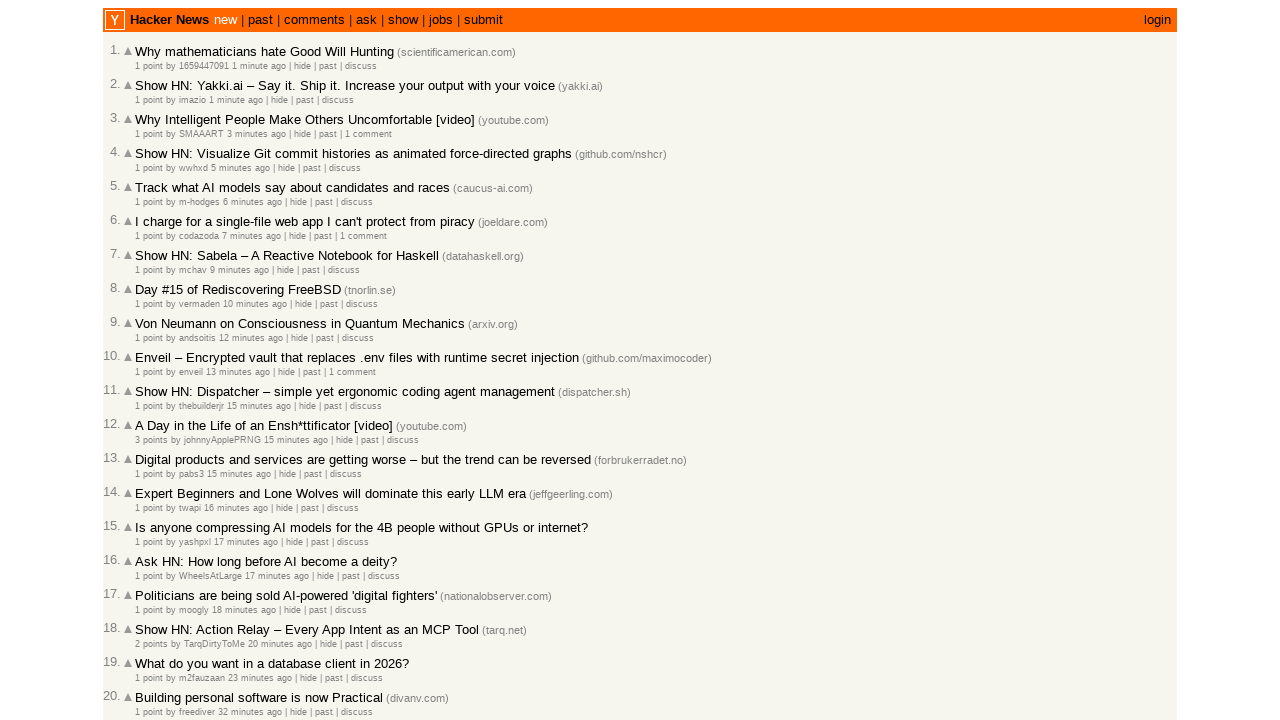

Verified article 4 is correctly sorted (timestamp: 0)
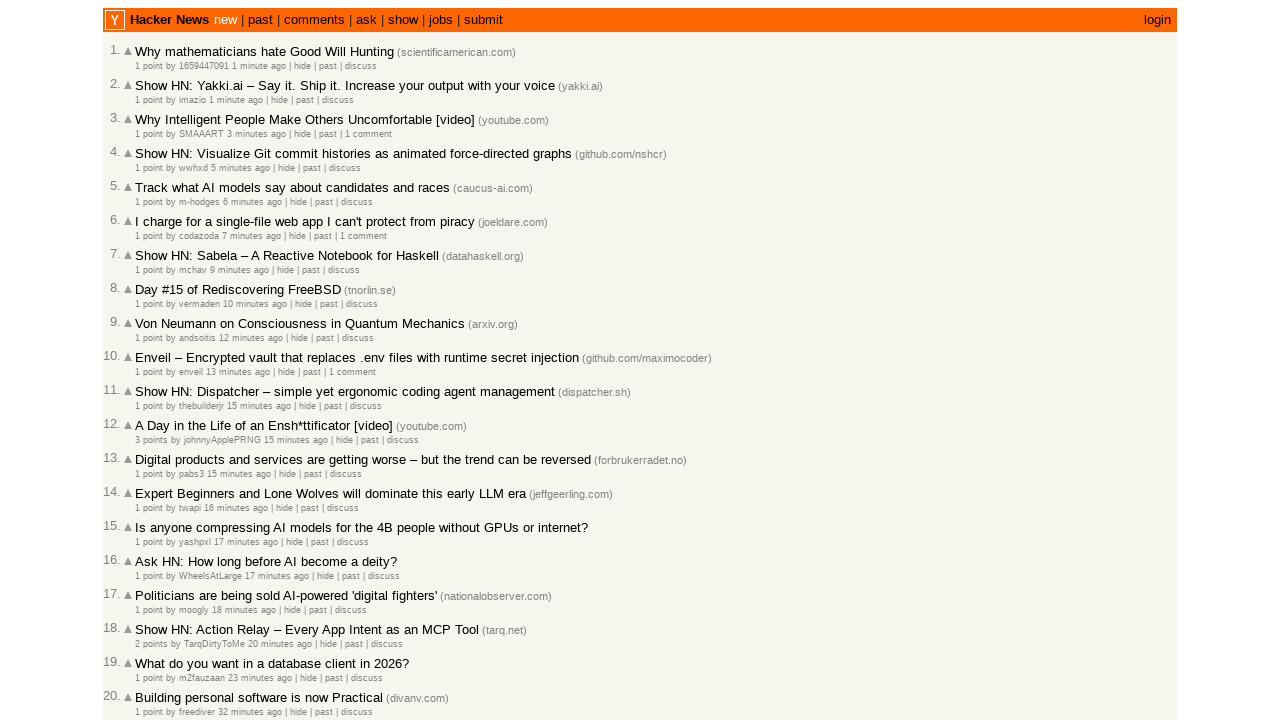

Extracted timestamp from article age element: 2026-03-02T04:52:33 1772427153
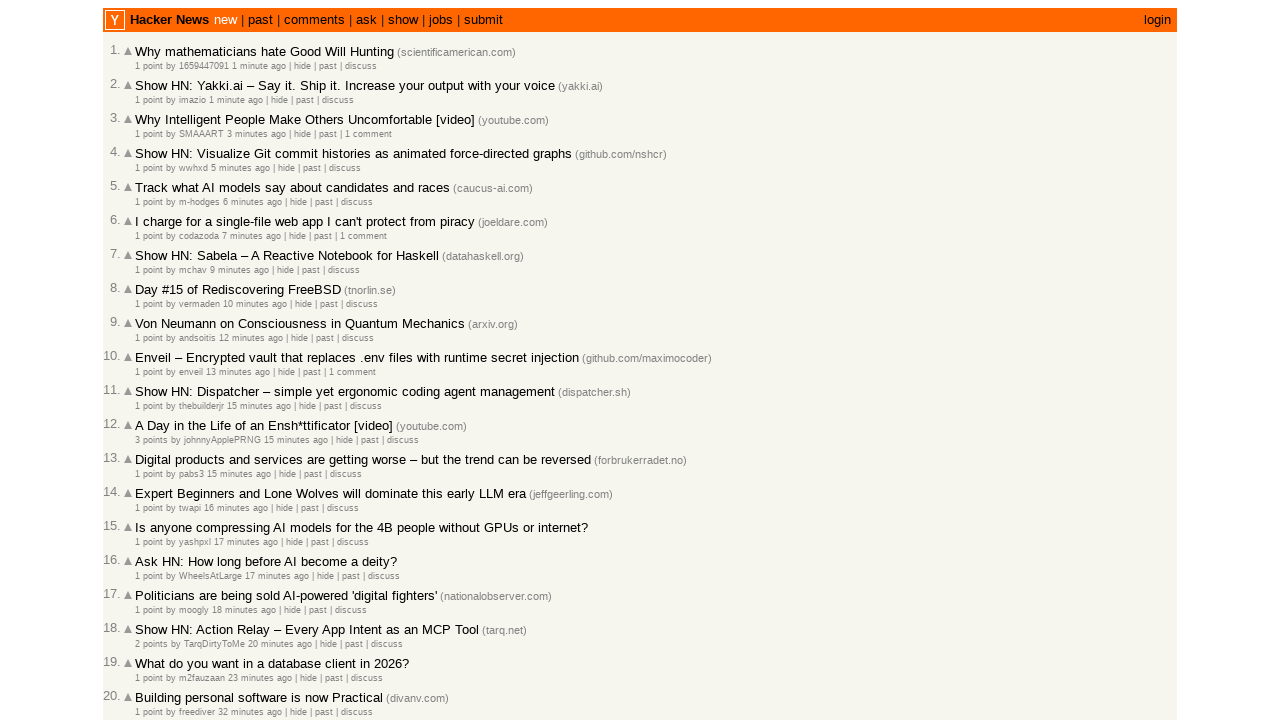

Verified article 5 is correctly sorted (timestamp: 0)
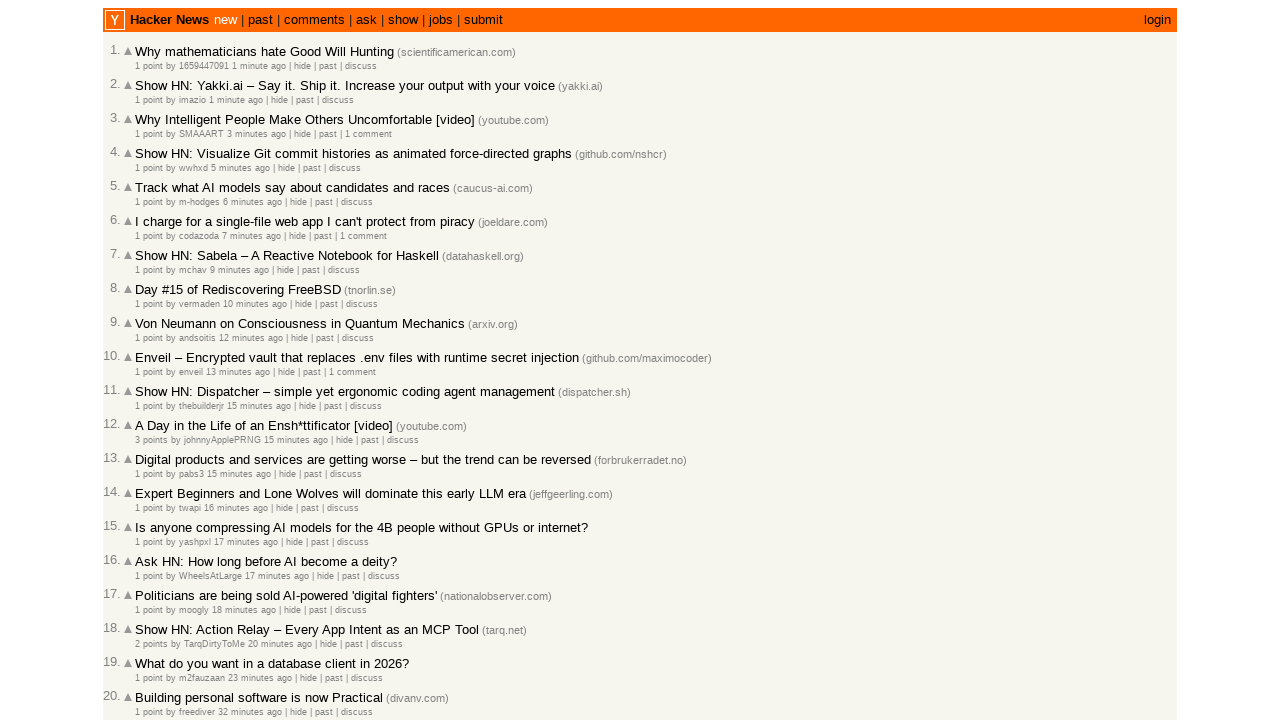

Extracted timestamp from article age element: 2026-03-02T04:51:58 1772427118
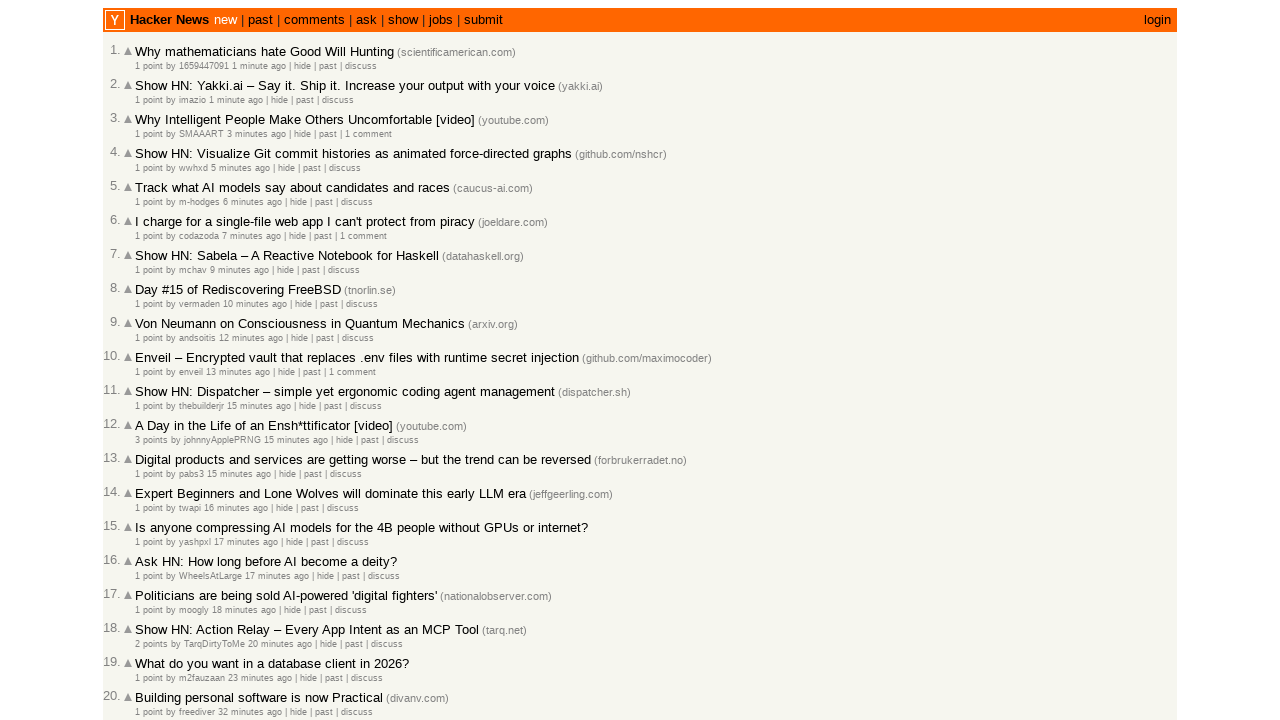

Verified article 6 is correctly sorted (timestamp: 0)
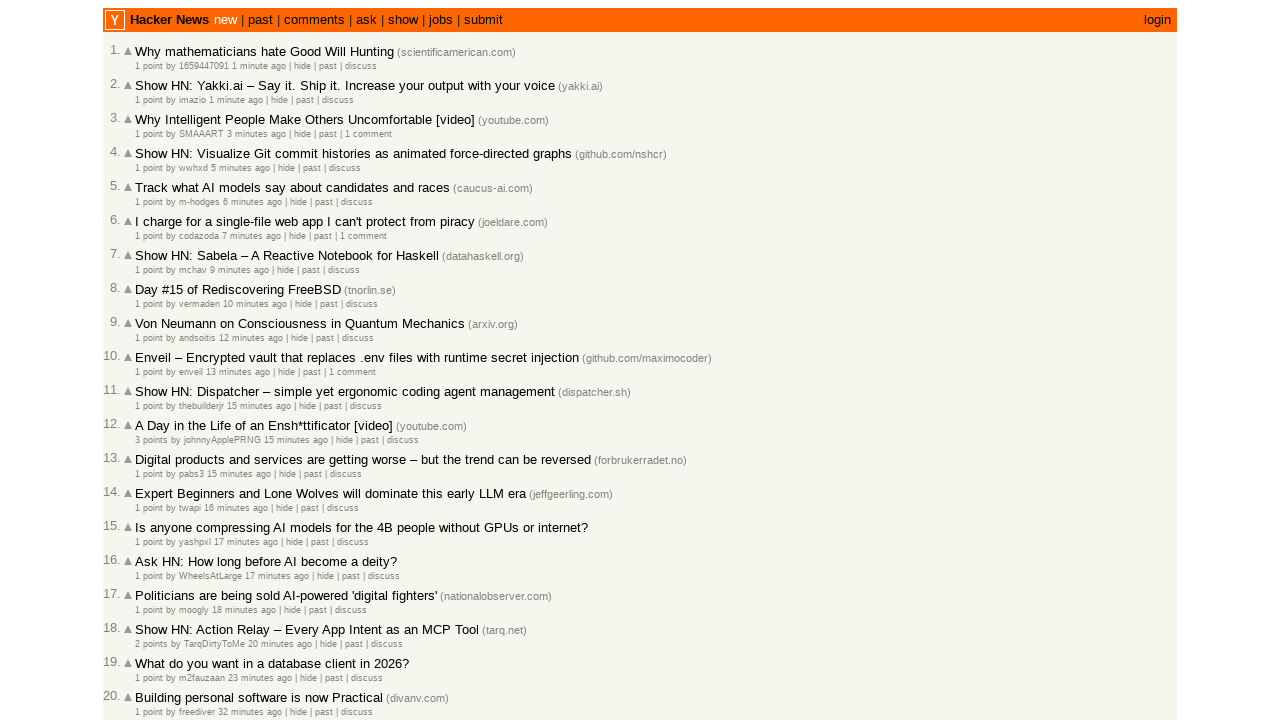

Extracted timestamp from article age element: 2026-03-02T04:50:12 1772427012
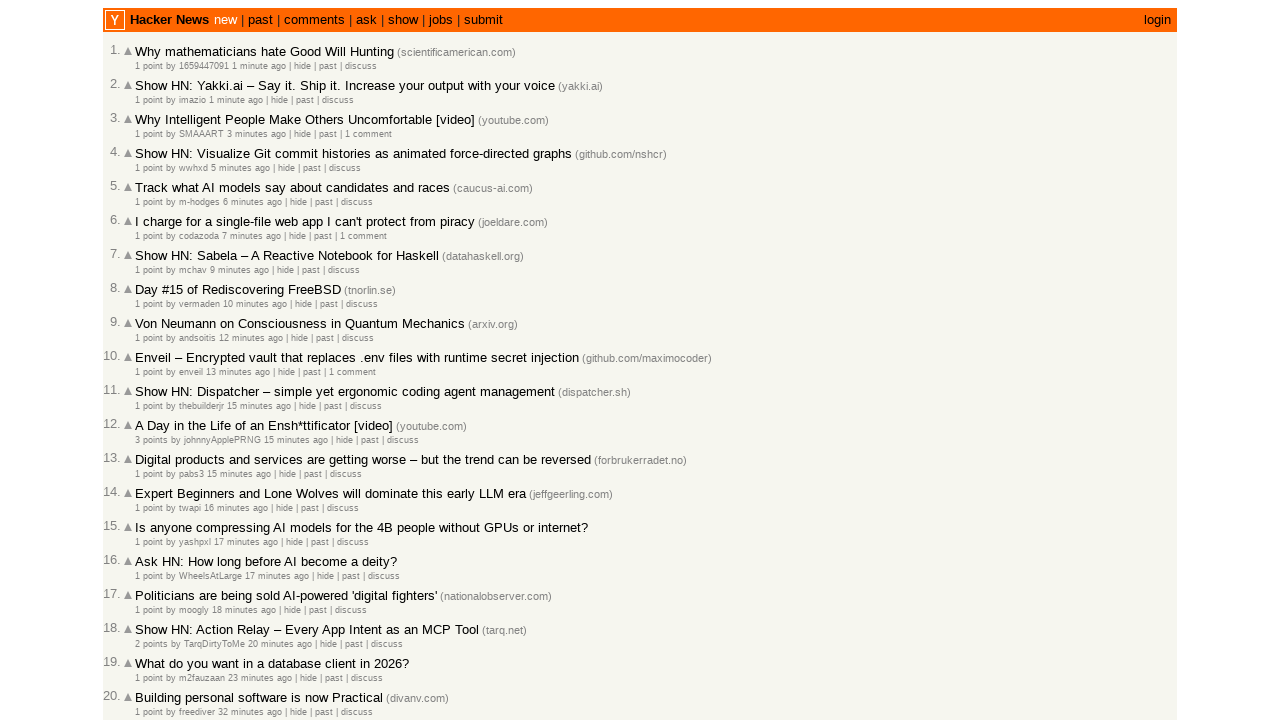

Verified article 7 is correctly sorted (timestamp: 0)
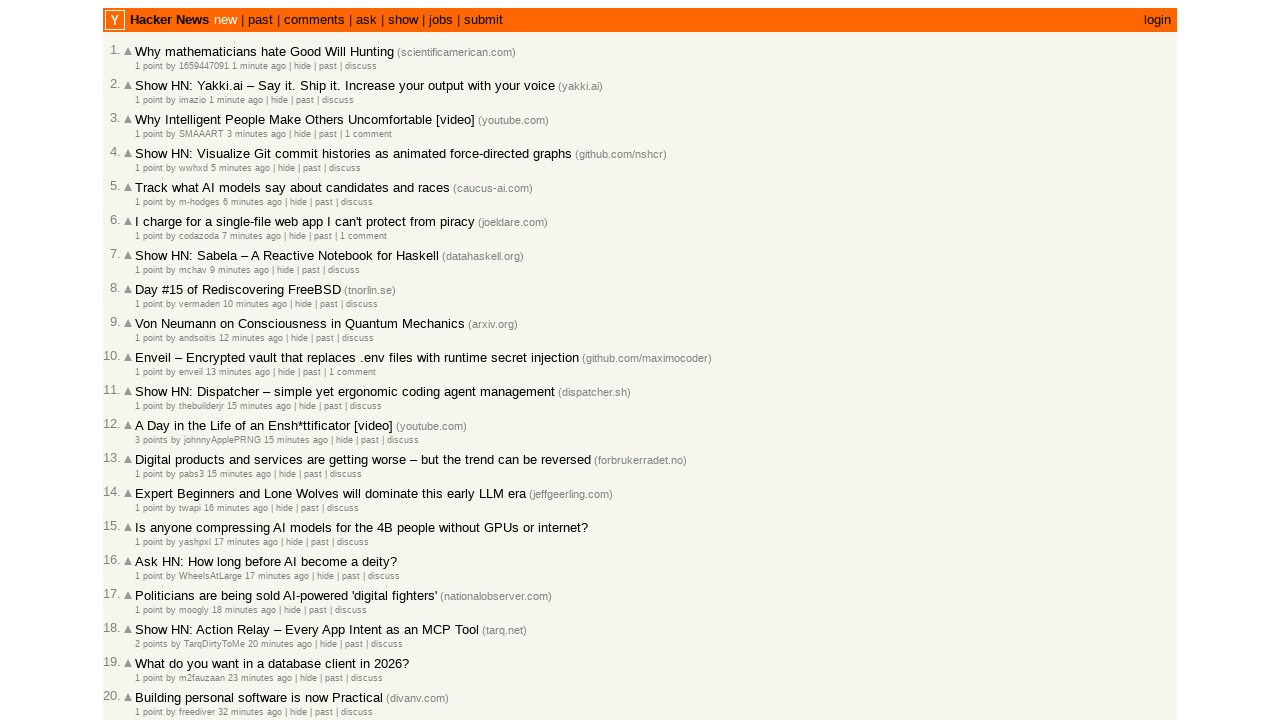

Extracted timestamp from article age element: 2026-03-02T04:49:07 1772426947
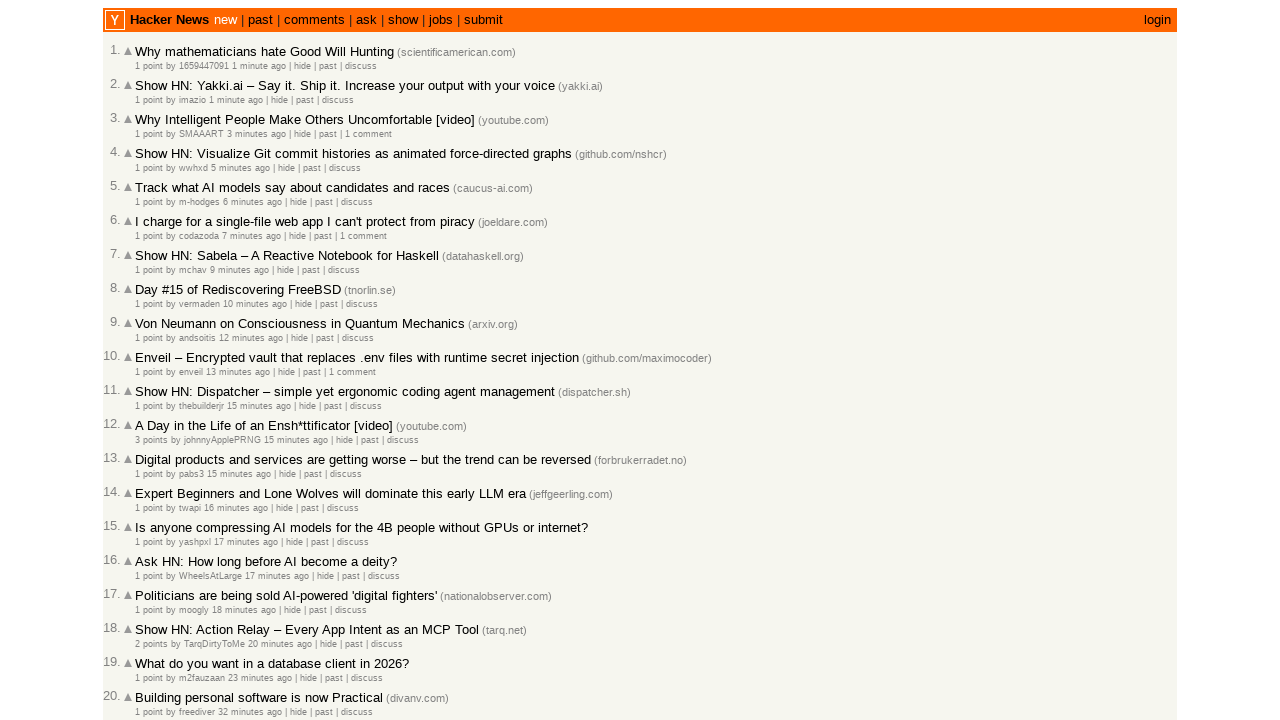

Verified article 8 is correctly sorted (timestamp: 0)
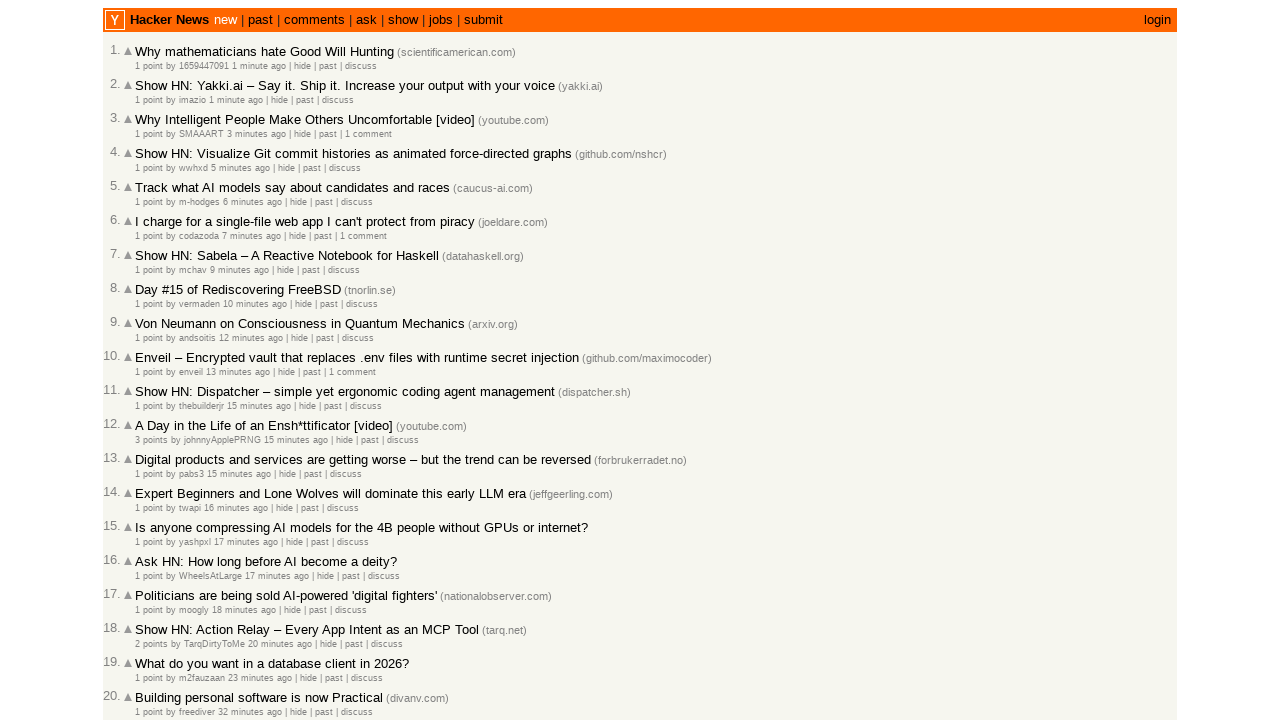

Extracted timestamp from article age element: 2026-03-02T04:46:53 1772426813
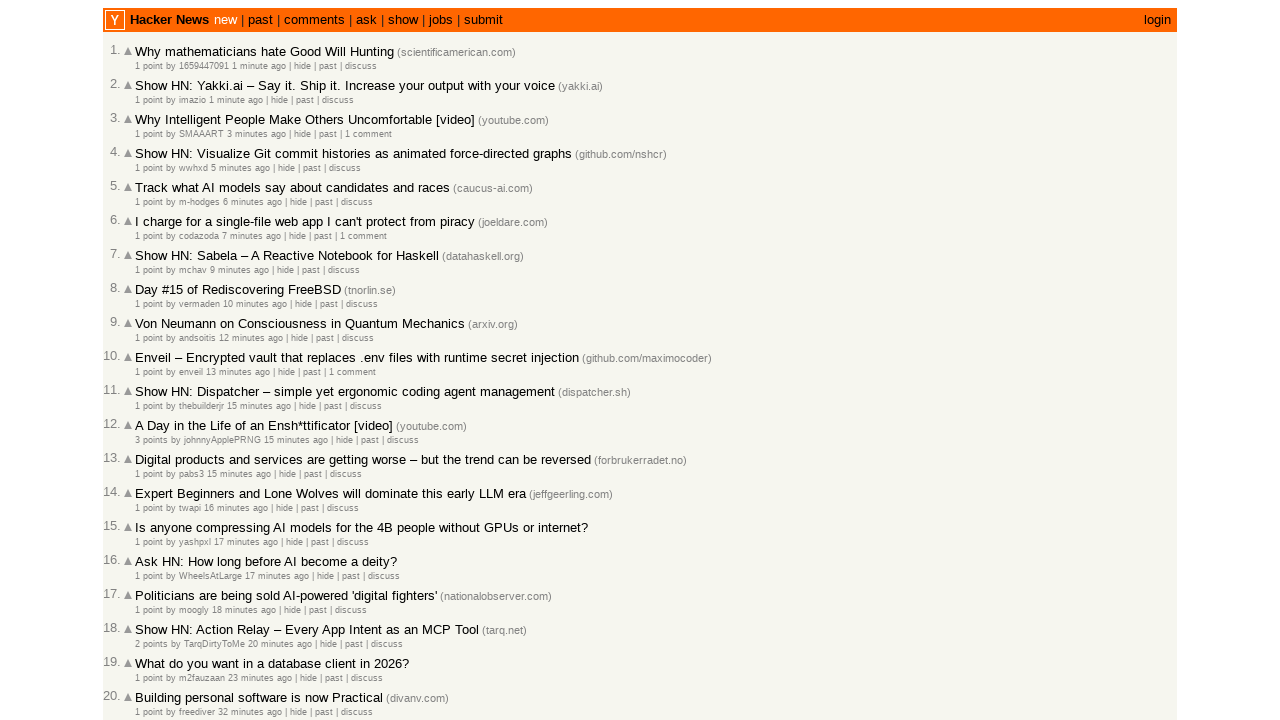

Verified article 9 is correctly sorted (timestamp: 0)
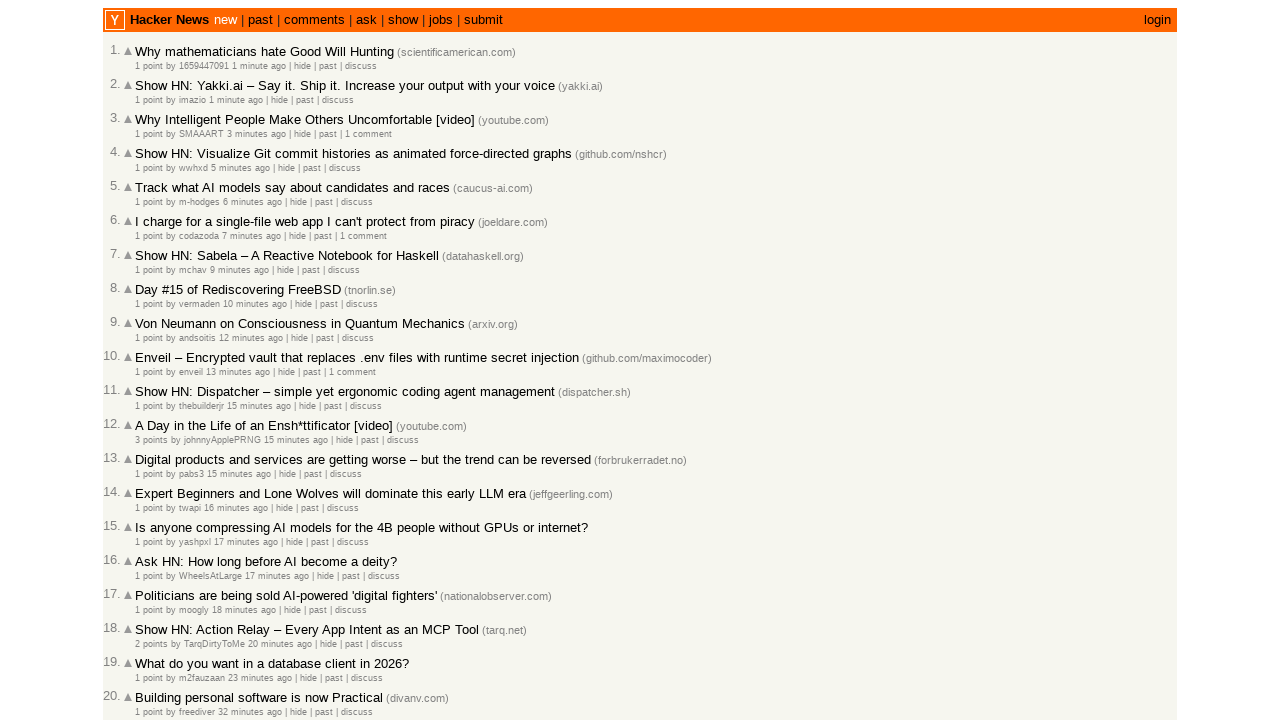

Extracted timestamp from article age element: 2026-03-02T04:46:08 1772426768
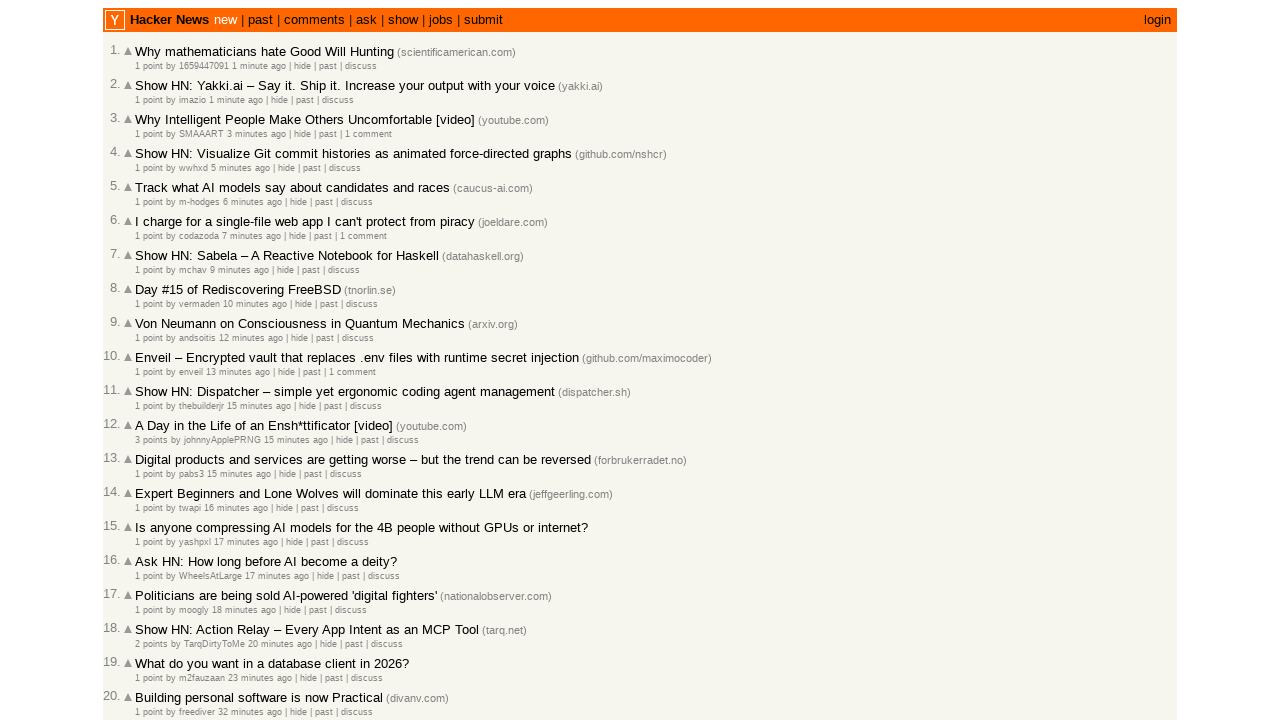

Verified article 10 is correctly sorted (timestamp: 0)
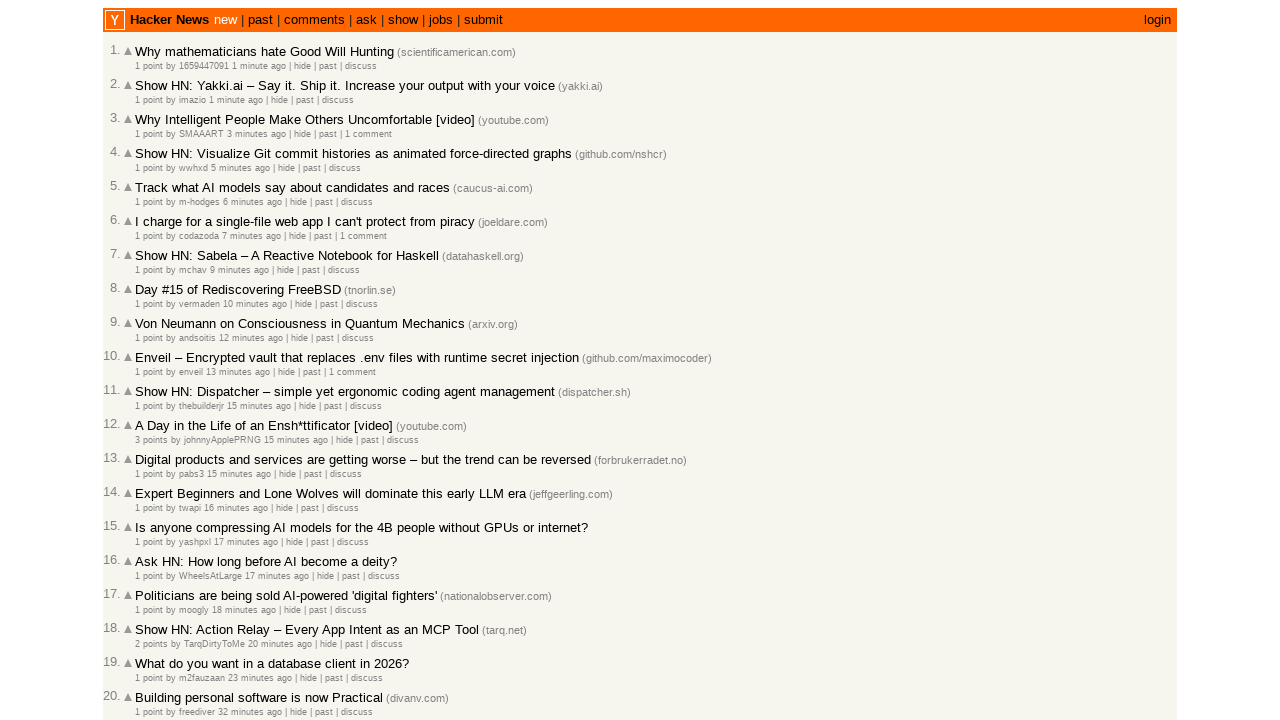

Extracted timestamp from article age element: 2026-03-02T04:43:56 1772426636
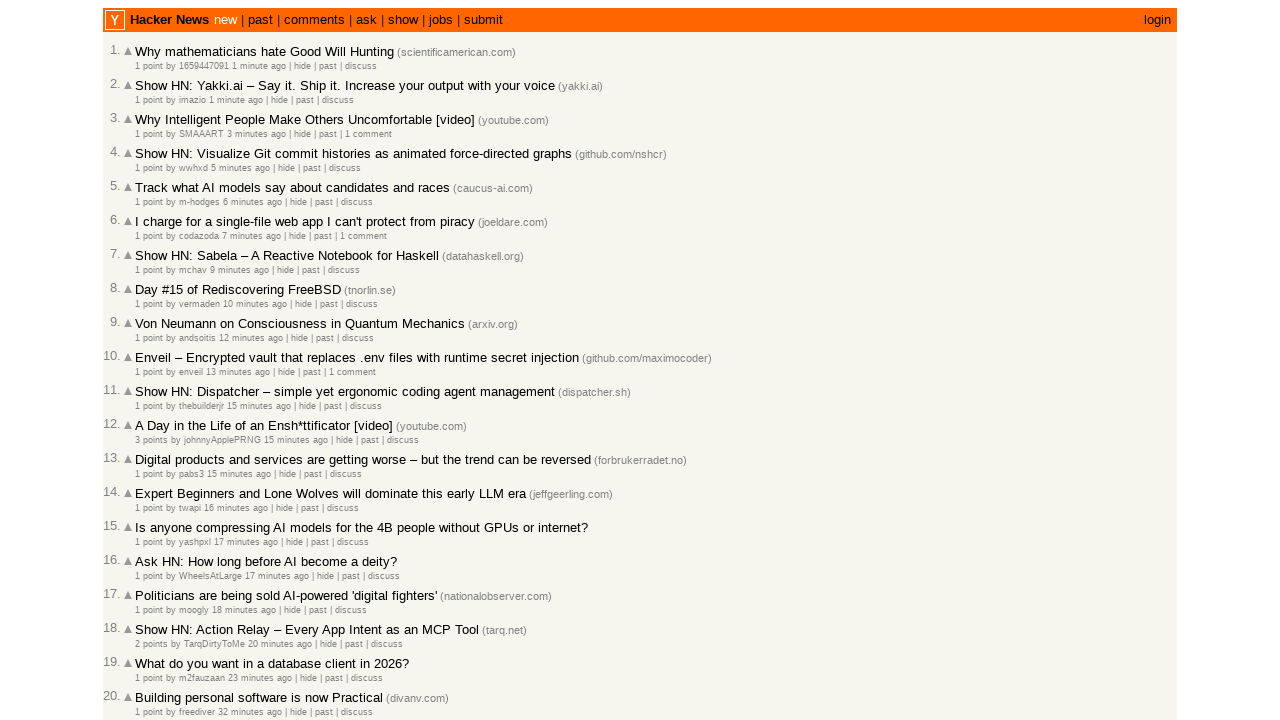

Verified article 11 is correctly sorted (timestamp: 0)
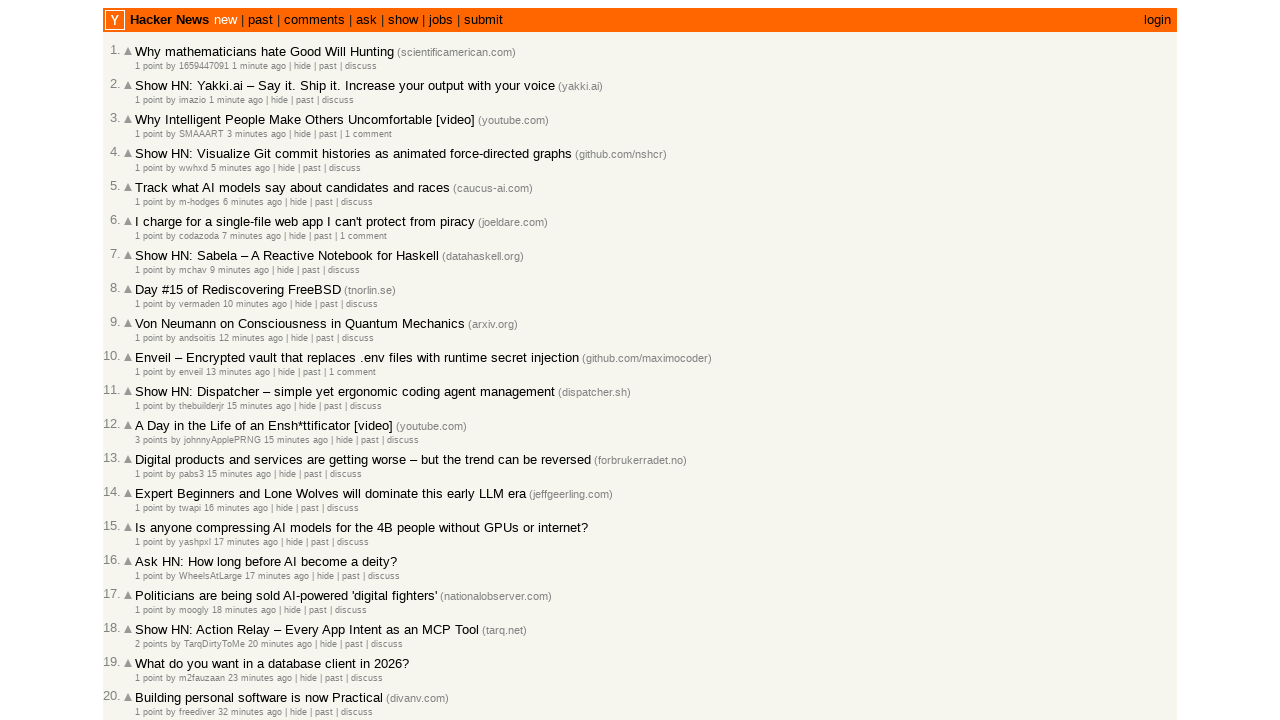

Extracted timestamp from article age element: 2026-03-02T04:43:40 1772426620
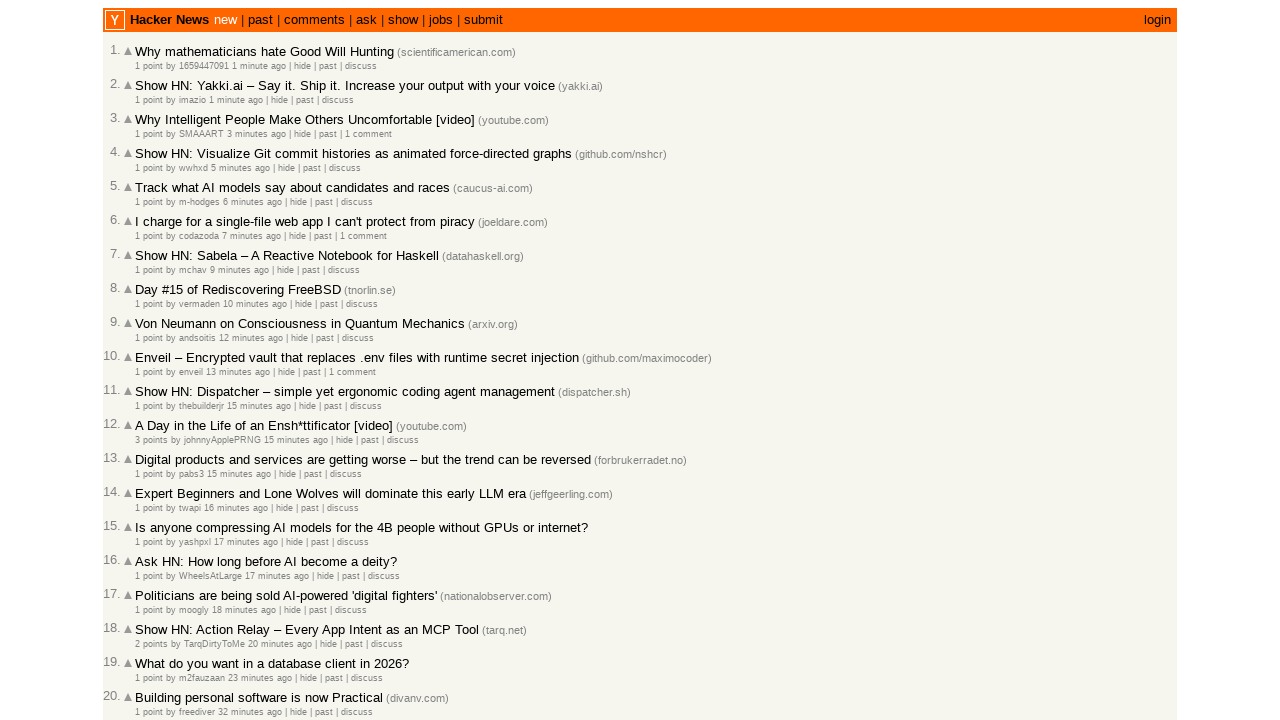

Verified article 12 is correctly sorted (timestamp: 0)
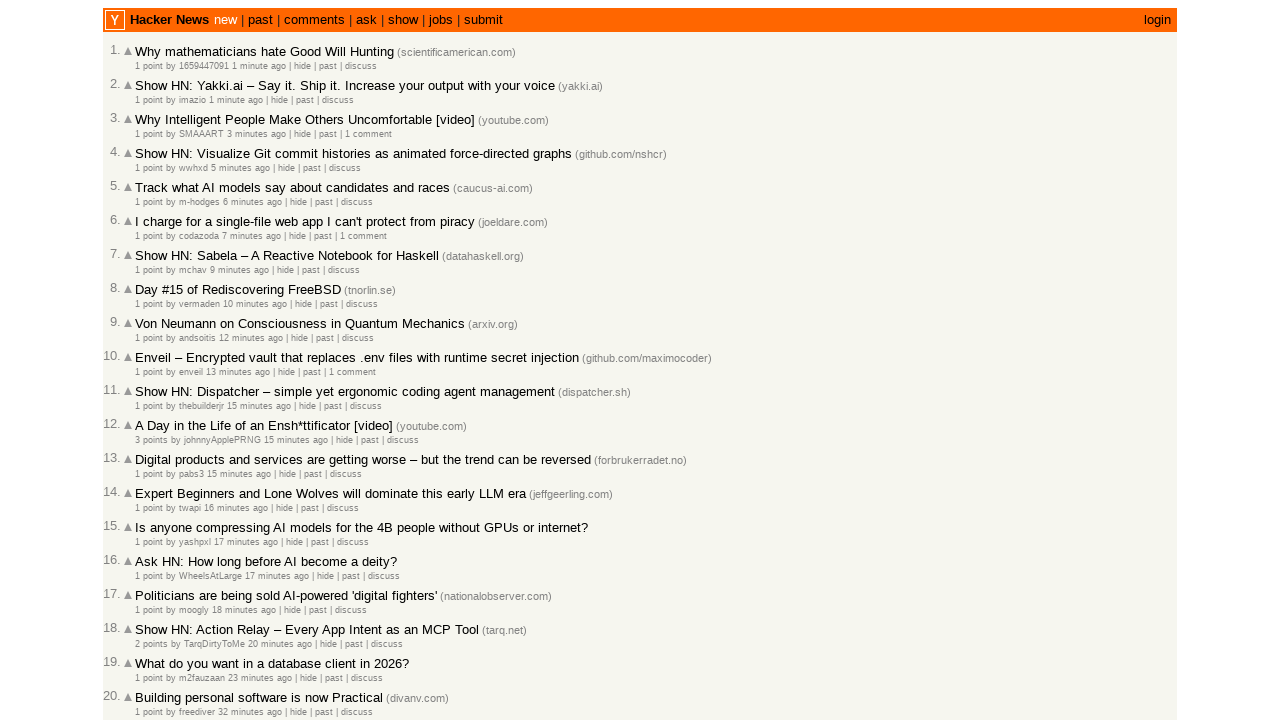

Extracted timestamp from article age element: 2026-03-02T04:43:28 1772426608
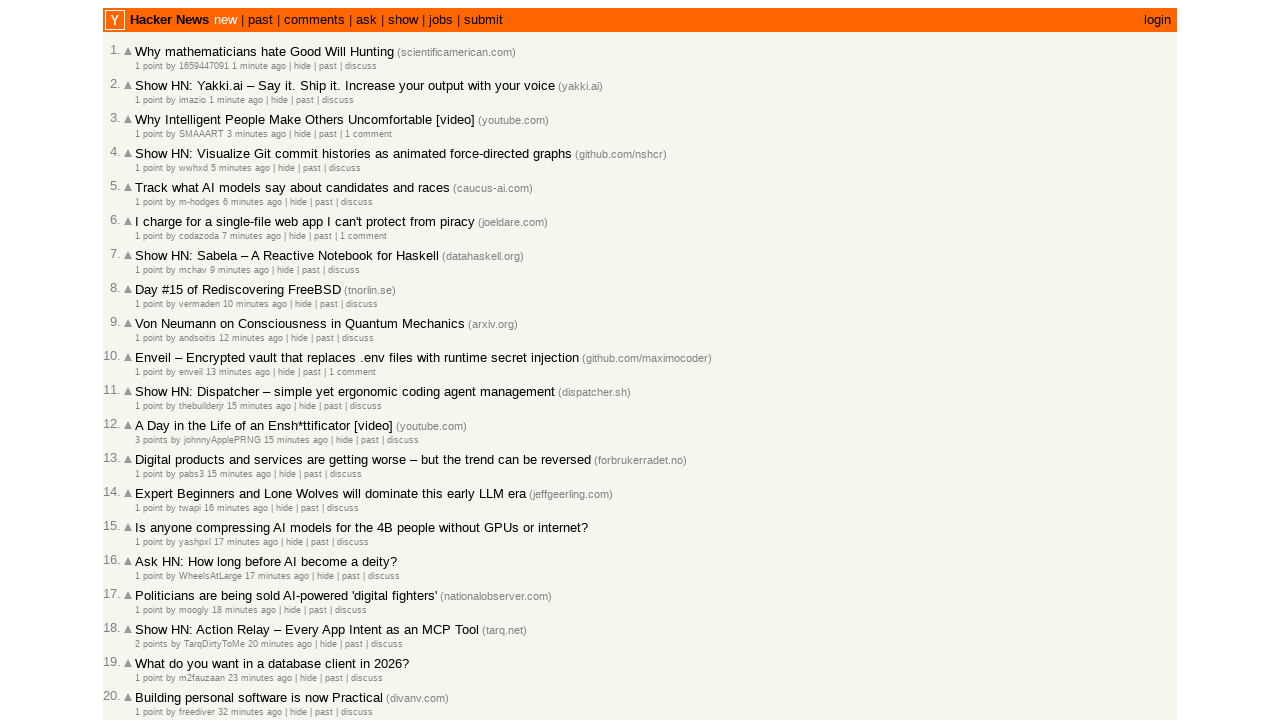

Verified article 13 is correctly sorted (timestamp: 0)
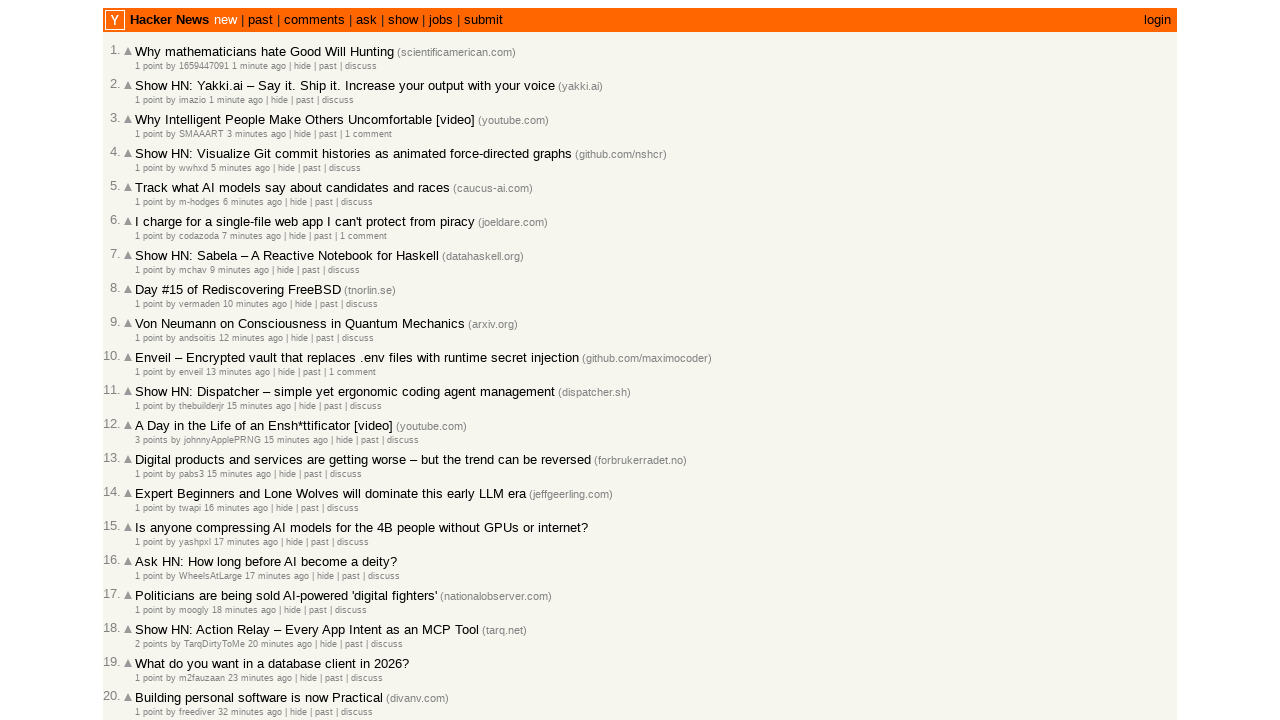

Extracted timestamp from article age element: 2026-03-02T04:42:55 1772426575
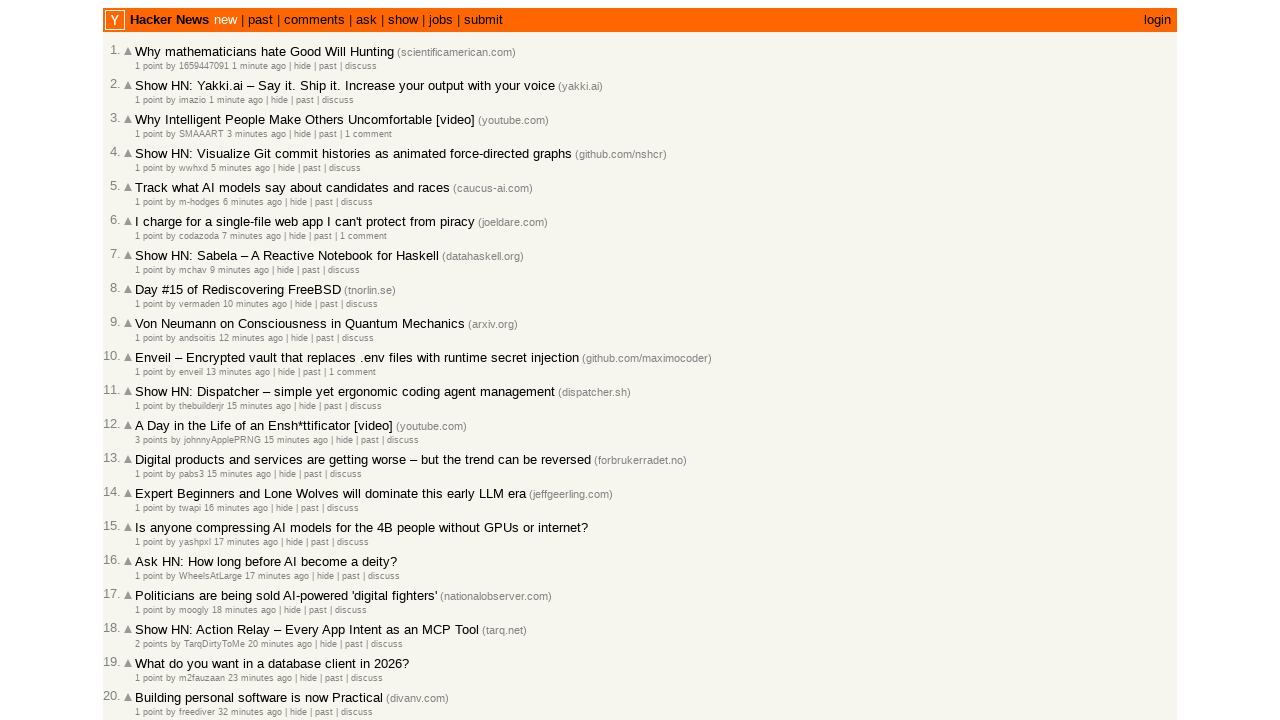

Verified article 14 is correctly sorted (timestamp: 0)
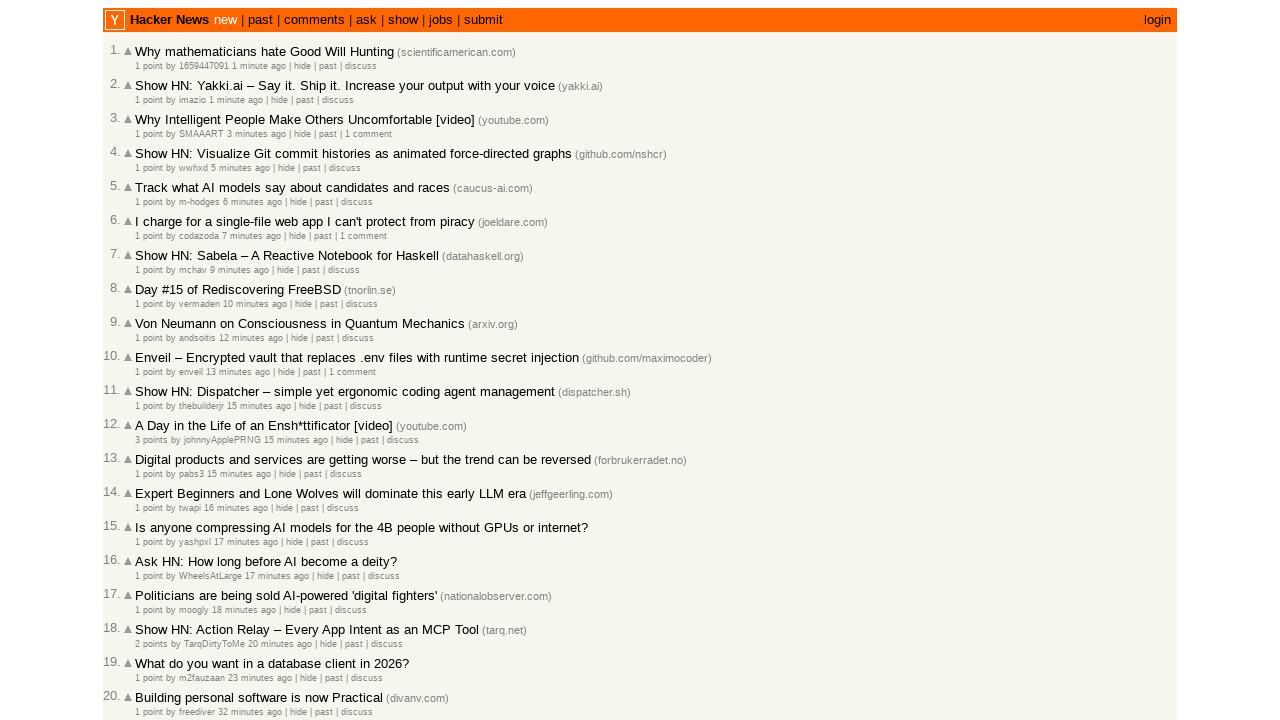

Extracted timestamp from article age element: 2026-03-02T04:42:24 1772426544
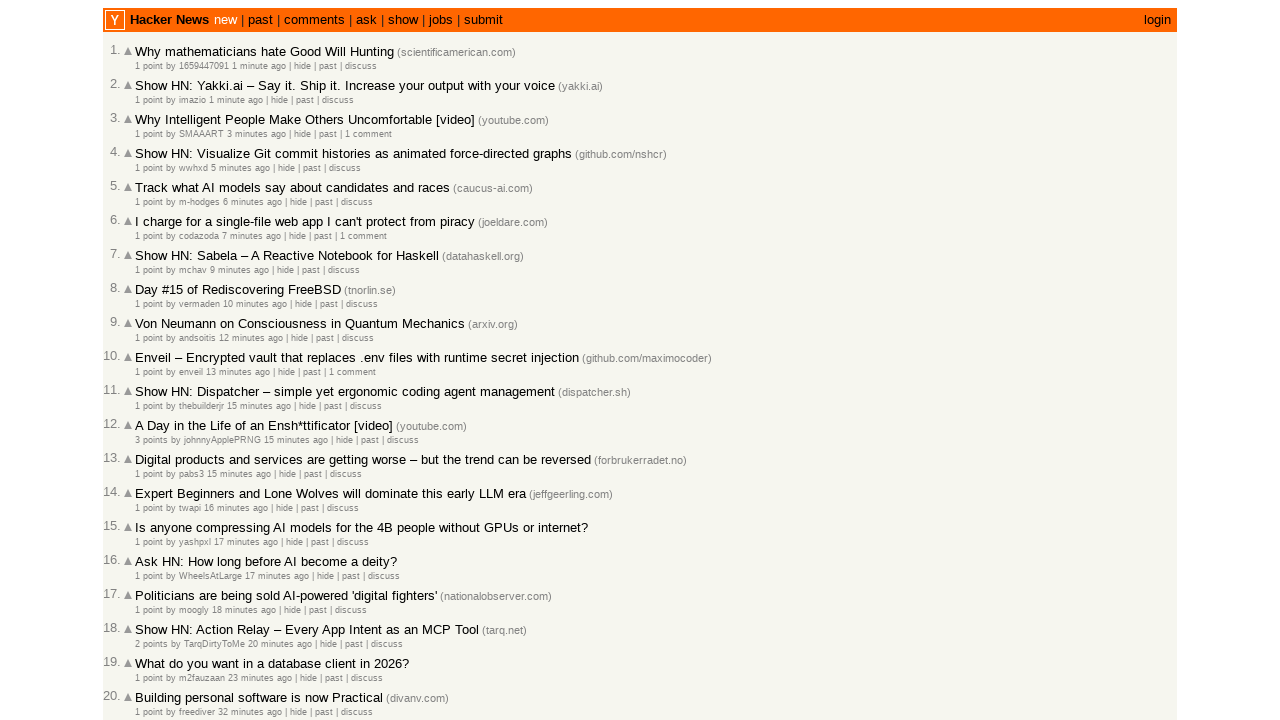

Verified article 15 is correctly sorted (timestamp: 0)
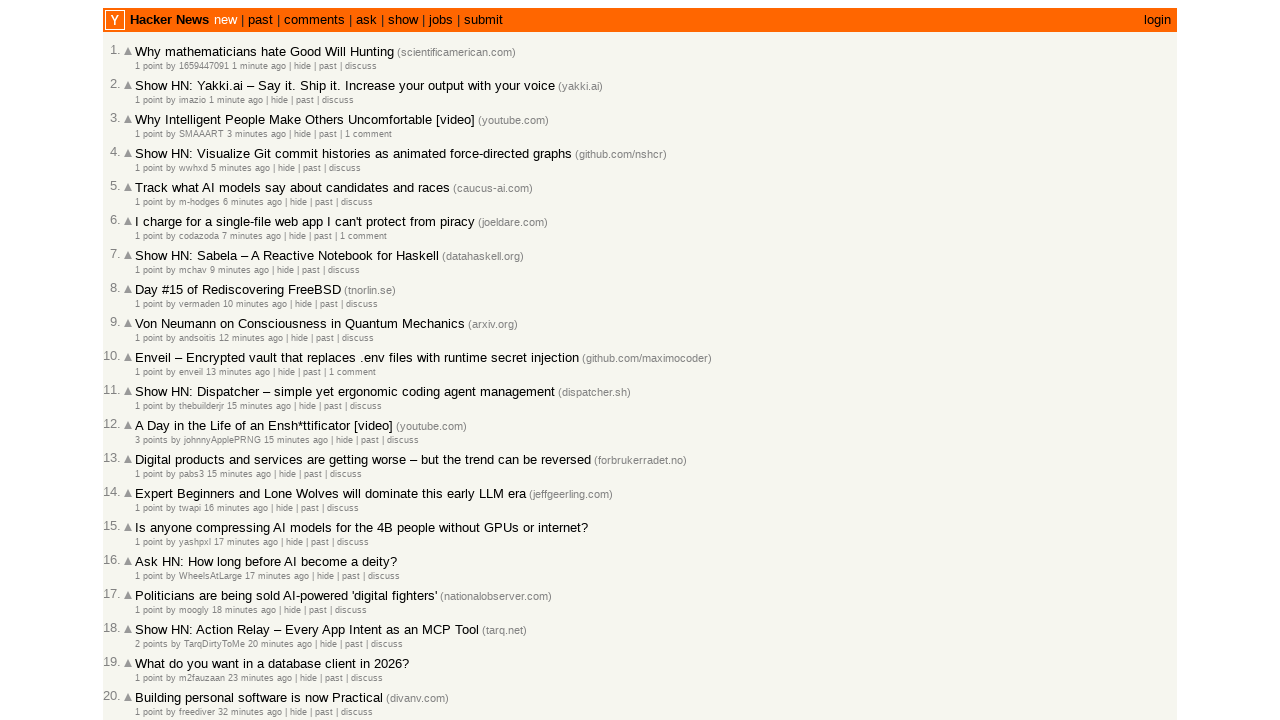

Extracted timestamp from article age element: 2026-03-02T04:41:32 1772426492
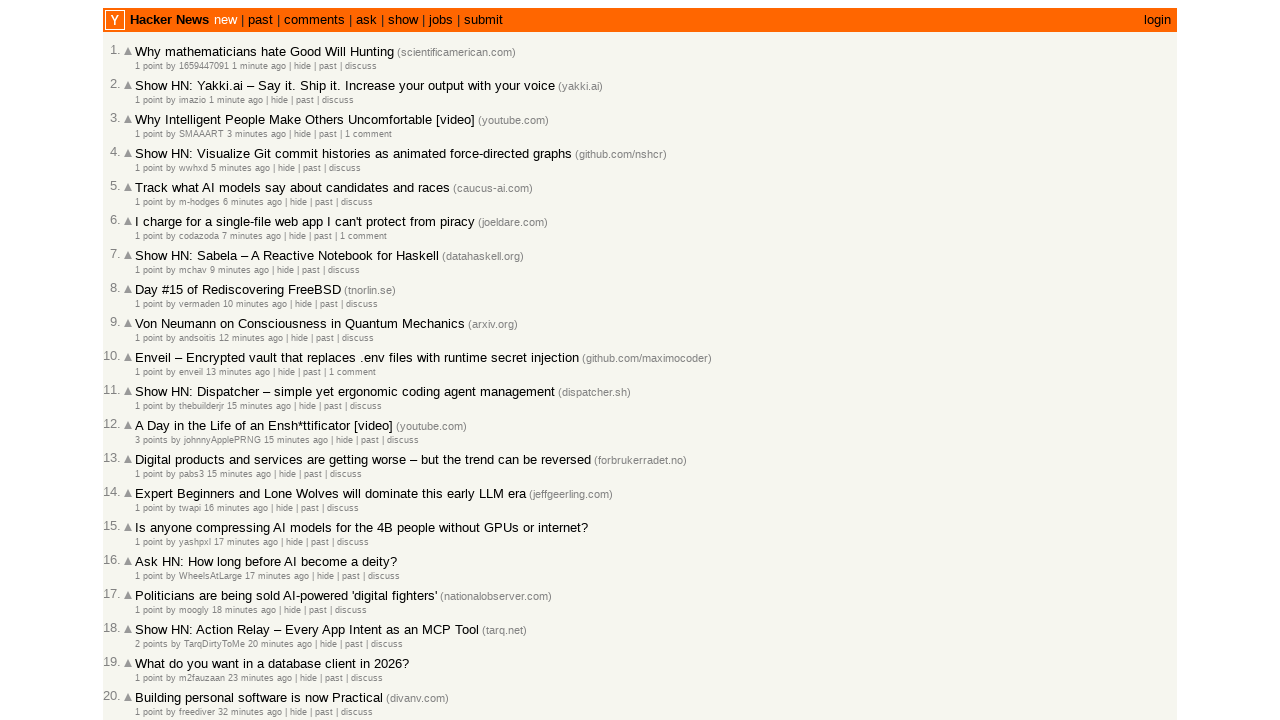

Verified article 16 is correctly sorted (timestamp: 0)
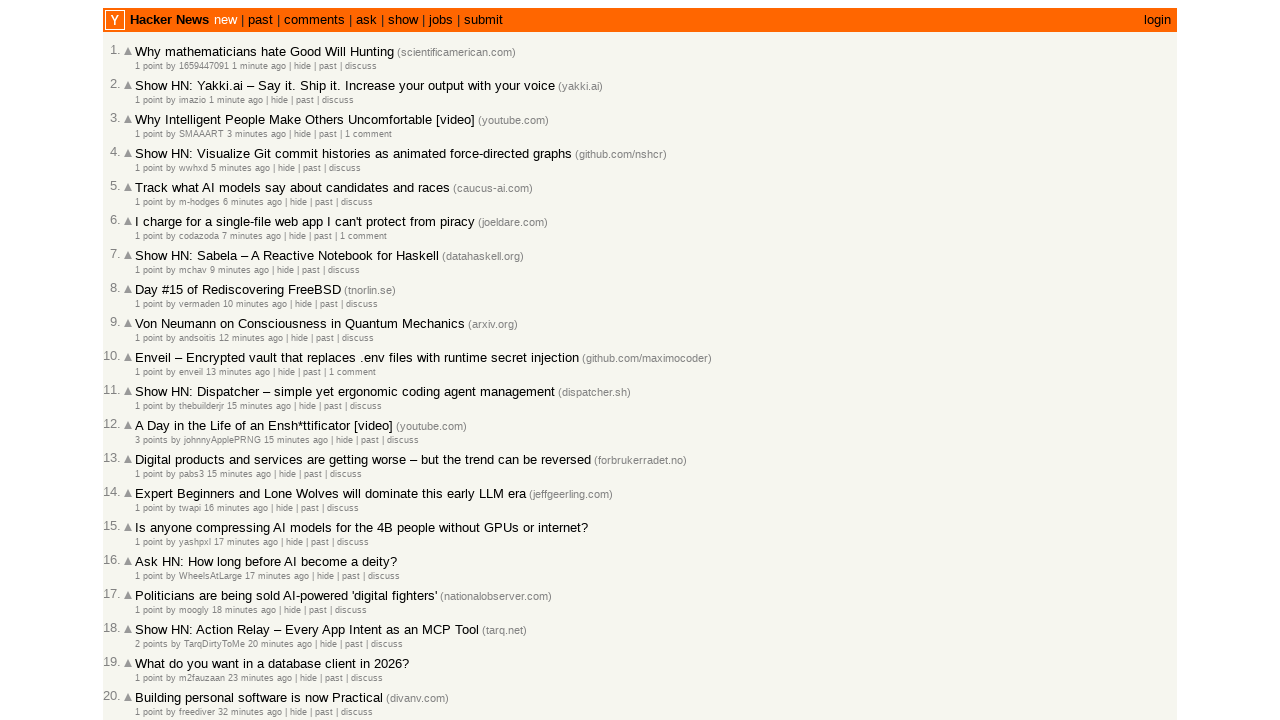

Extracted timestamp from article age element: 2026-03-02T04:40:41 1772426441
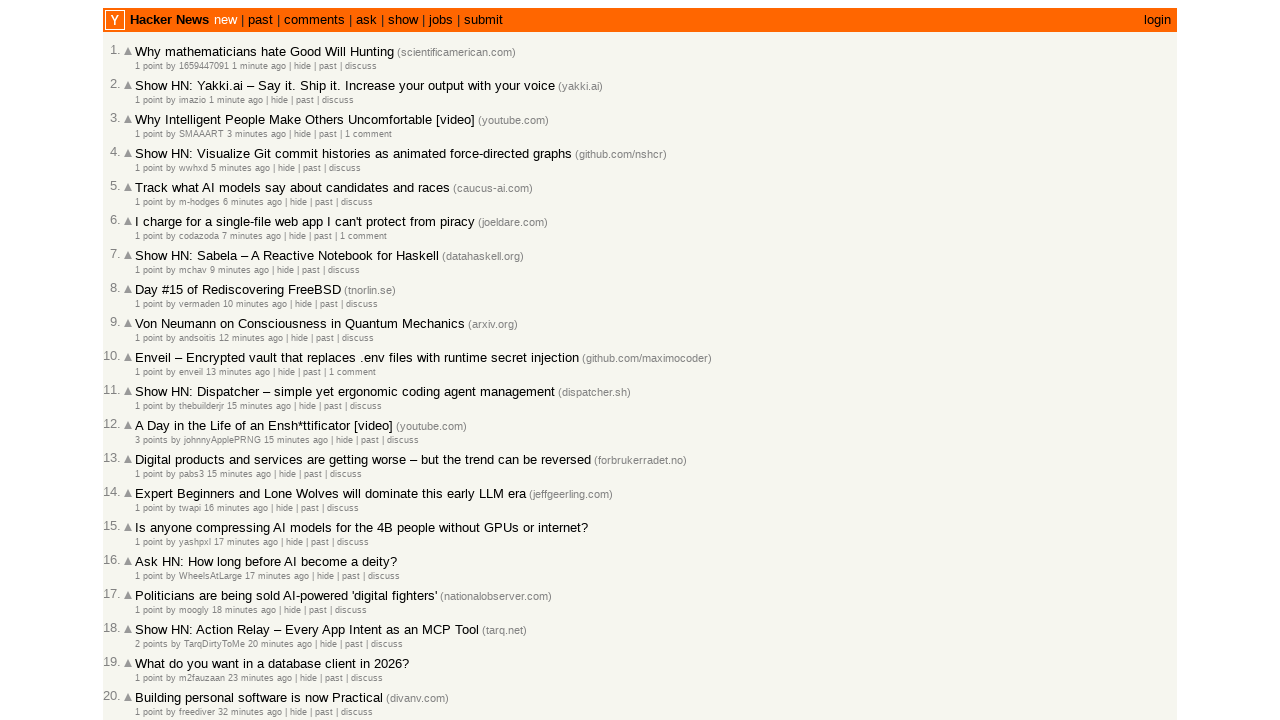

Verified article 17 is correctly sorted (timestamp: 0)
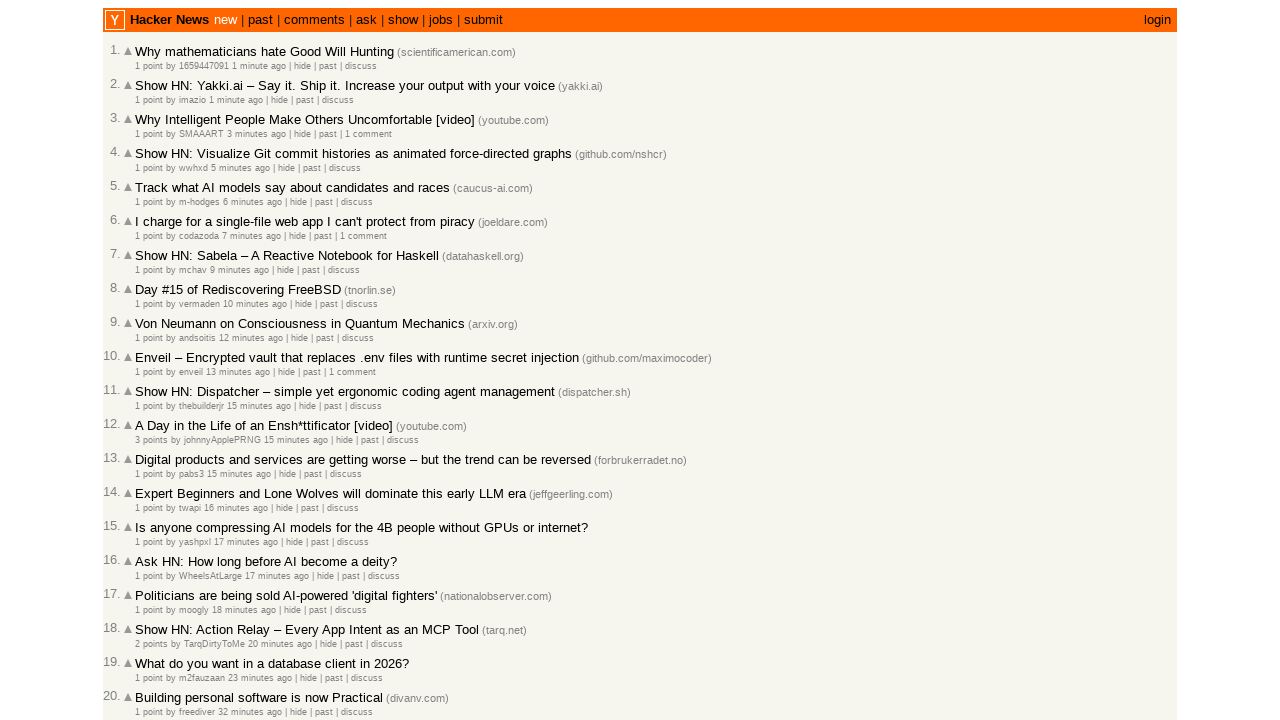

Extracted timestamp from article age element: 2026-03-02T04:38:59 1772426339
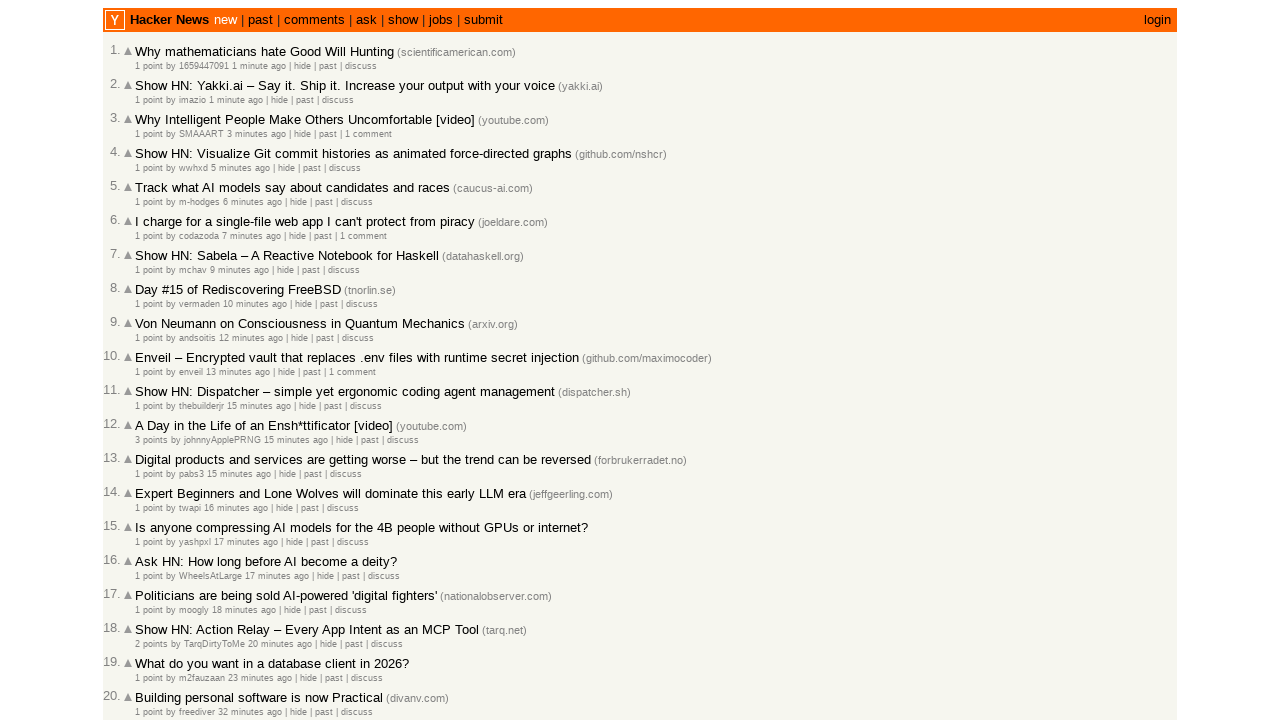

Verified article 18 is correctly sorted (timestamp: 0)
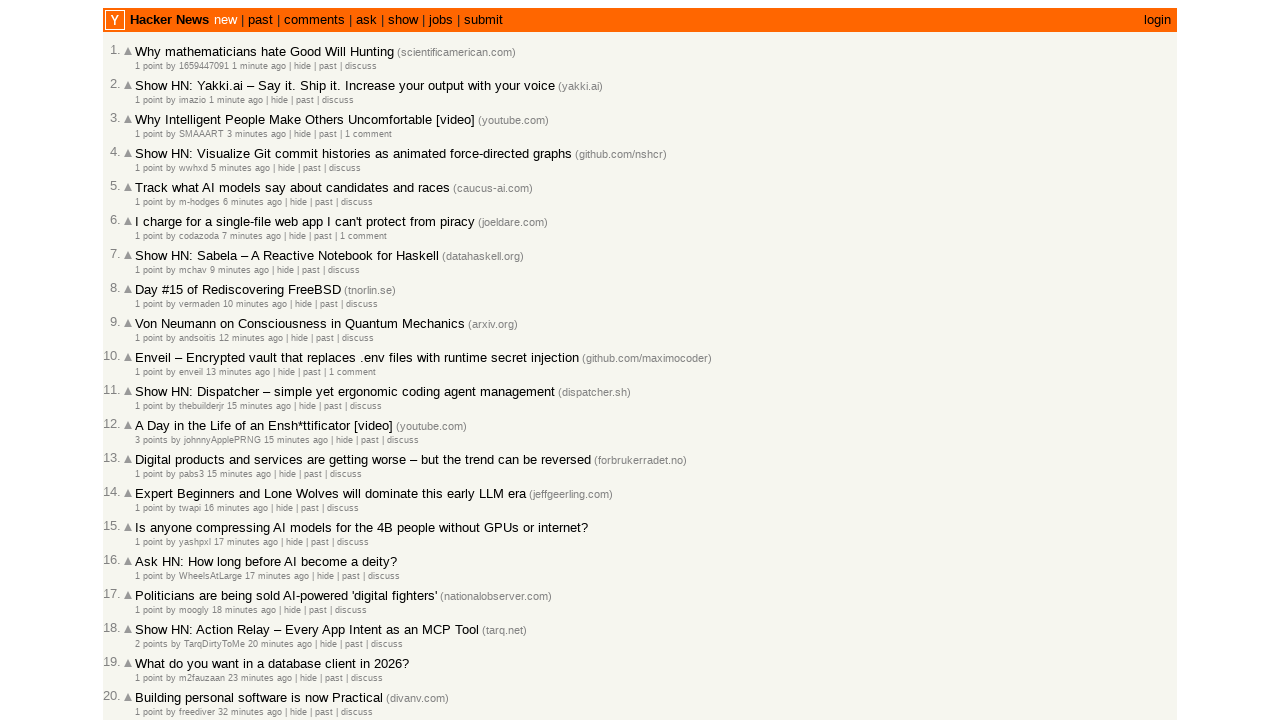

Extracted timestamp from article age element: 2026-03-02T04:35:41 1772426141
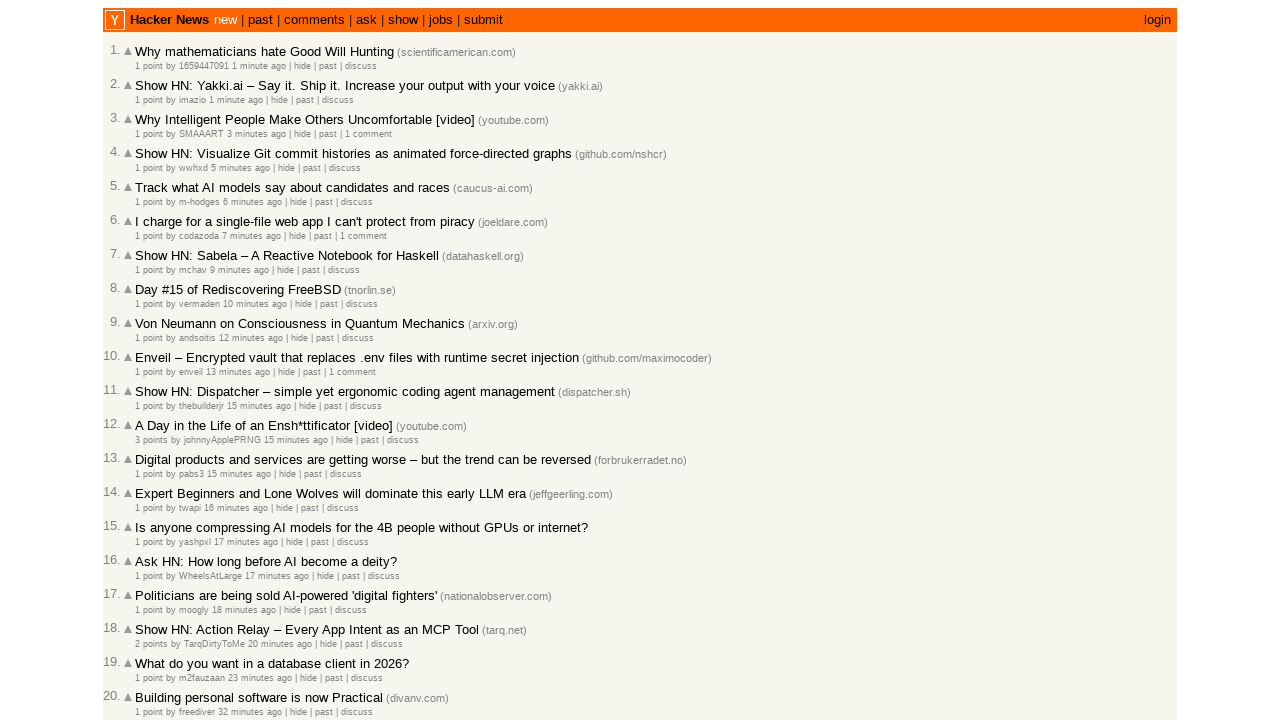

Verified article 19 is correctly sorted (timestamp: 0)
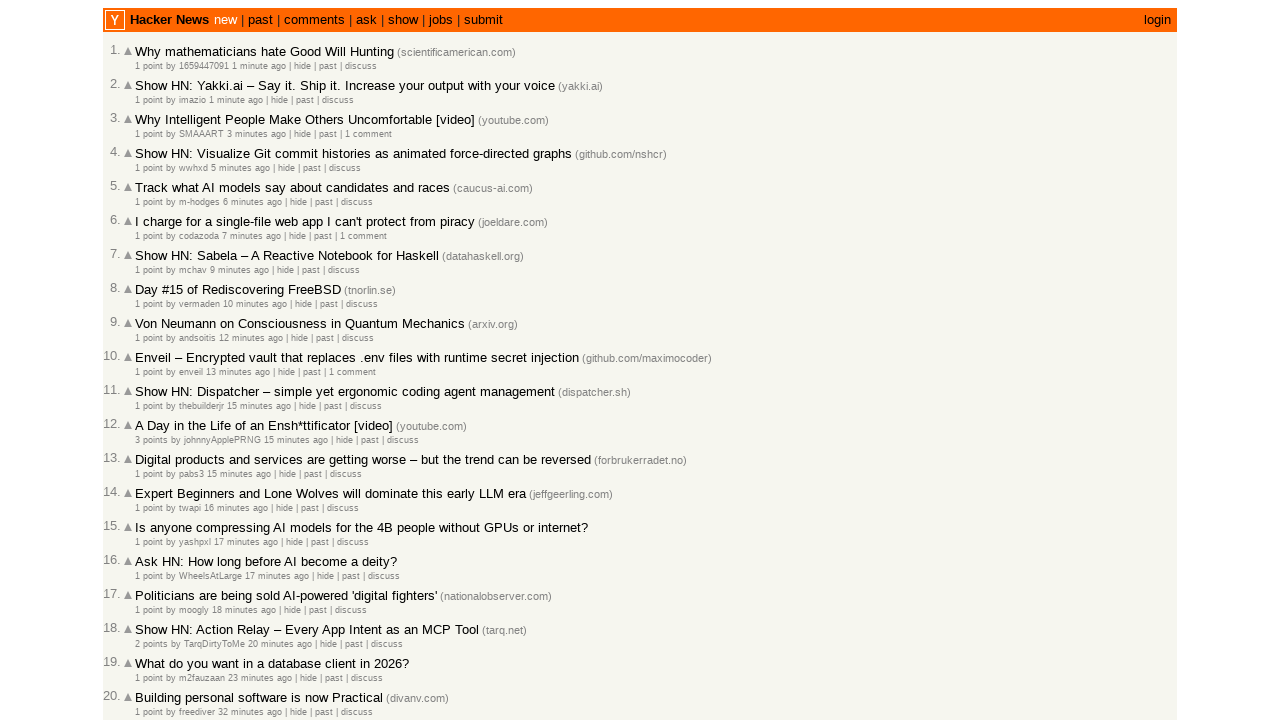

Extracted timestamp from article age element: 2026-03-02T04:27:21 1772425641
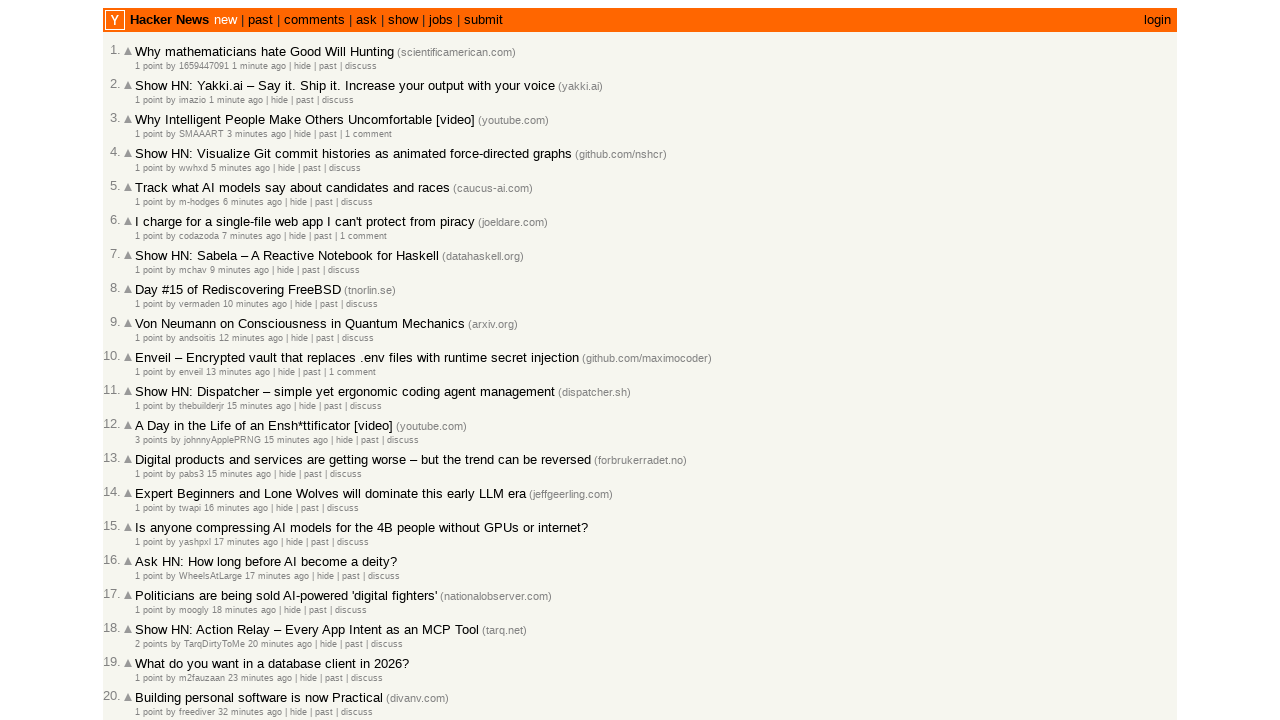

Verified article 20 is correctly sorted (timestamp: 0)
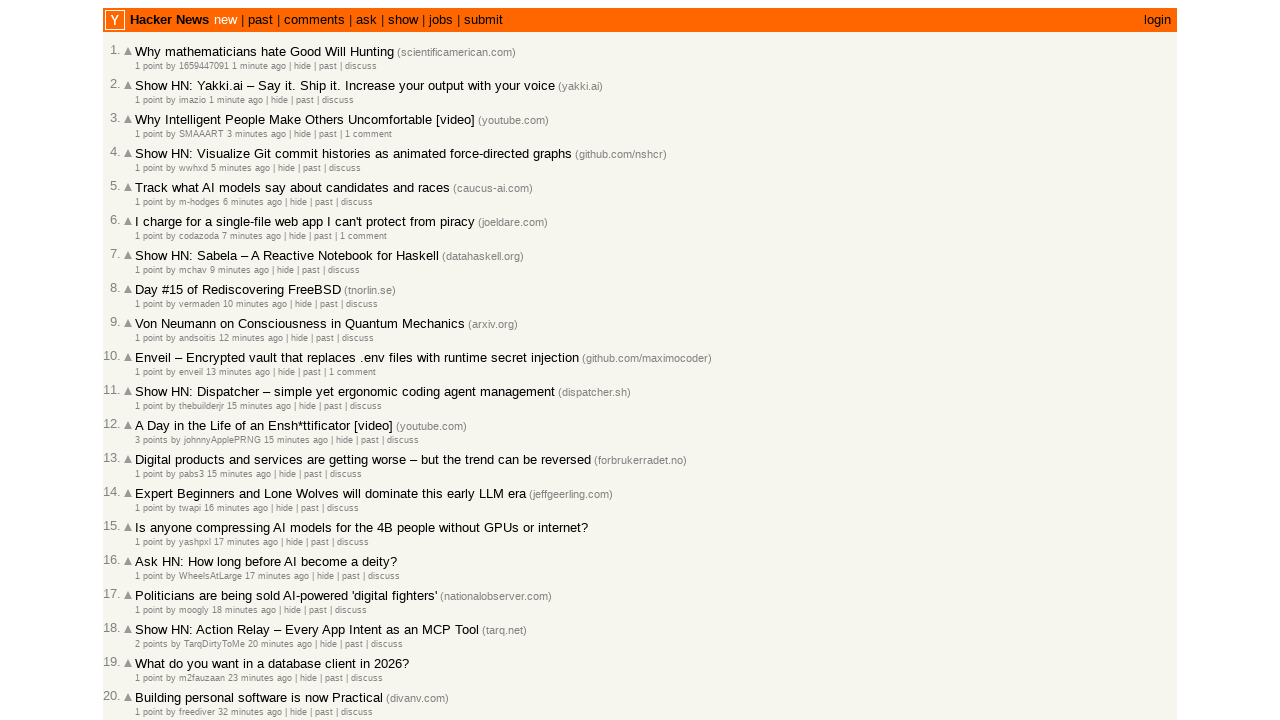

Extracted timestamp from article age element: 2026-03-02T04:23:53 1772425433
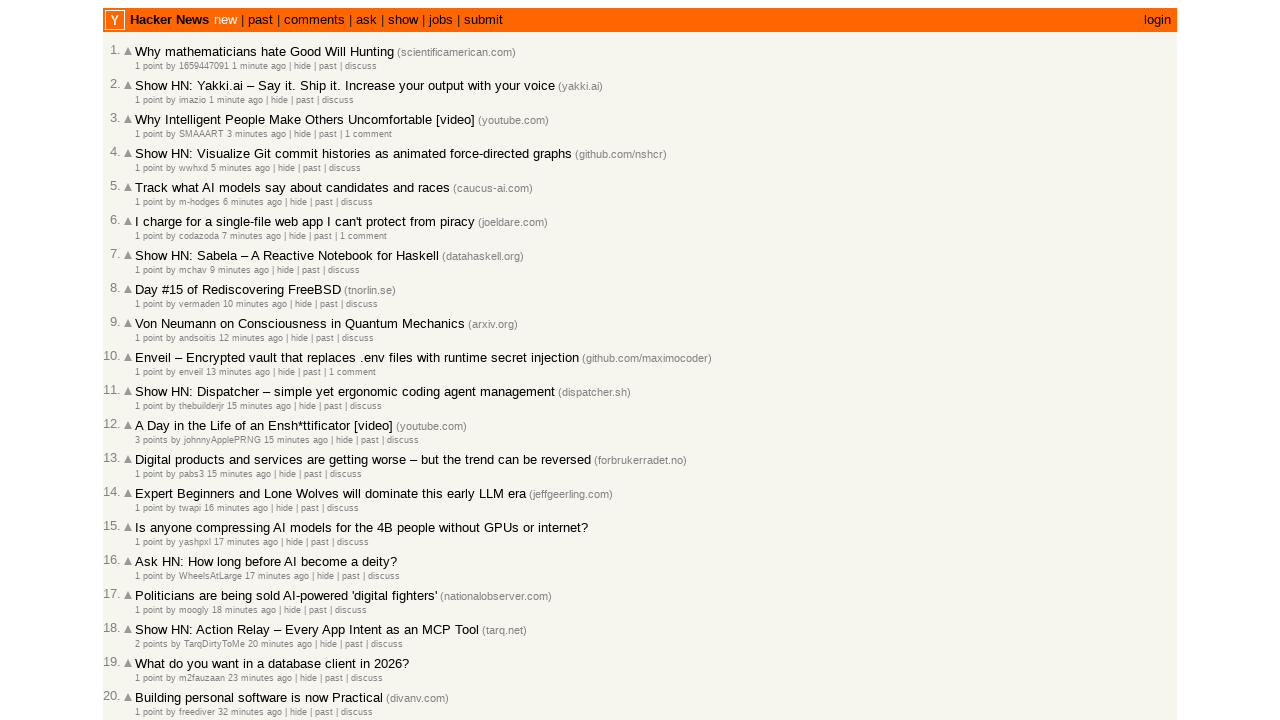

Verified article 21 is correctly sorted (timestamp: 0)
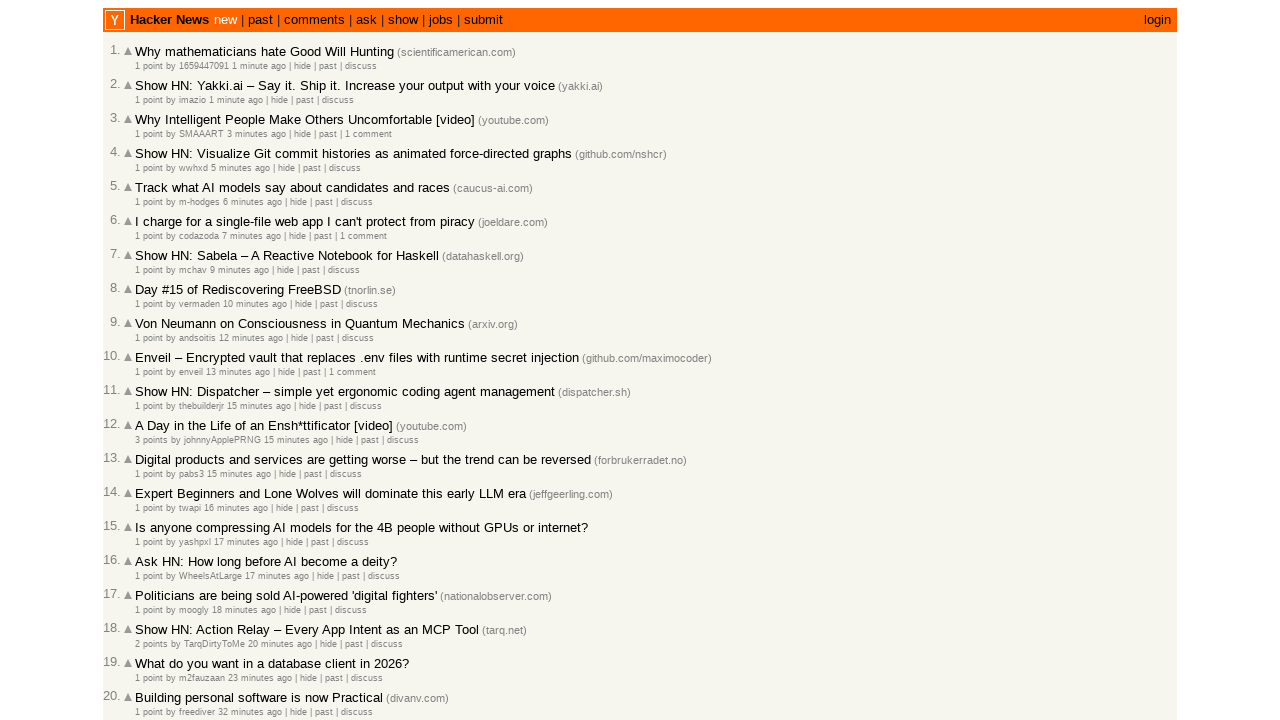

Extracted timestamp from article age element: 2026-03-02T04:18:08 1772425088
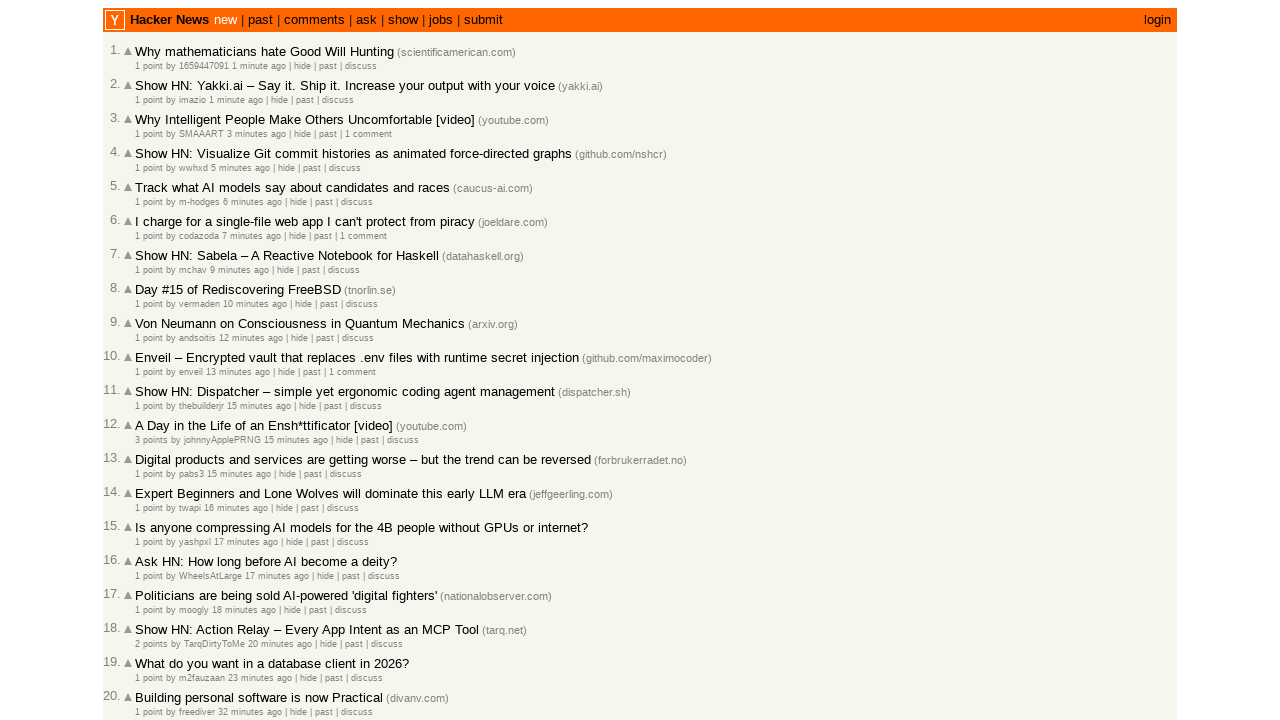

Verified article 22 is correctly sorted (timestamp: 0)
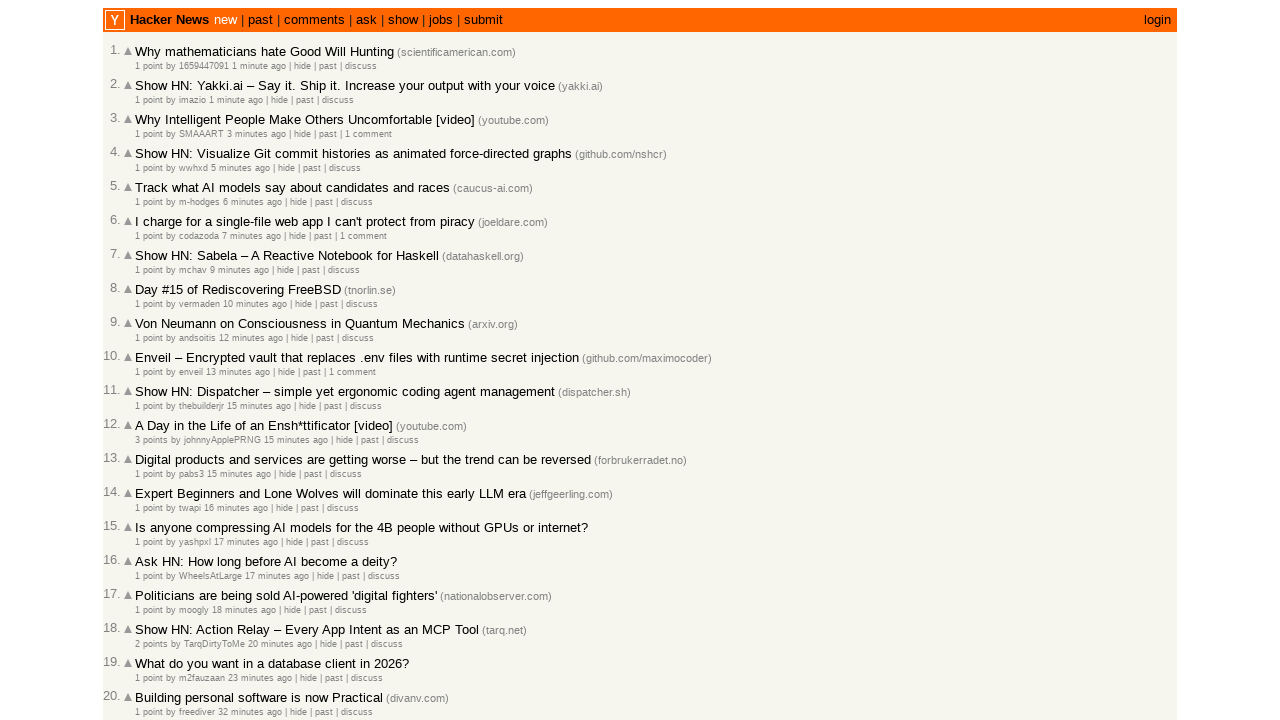

Extracted timestamp from article age element: 2026-03-02T04:15:16 1772424916
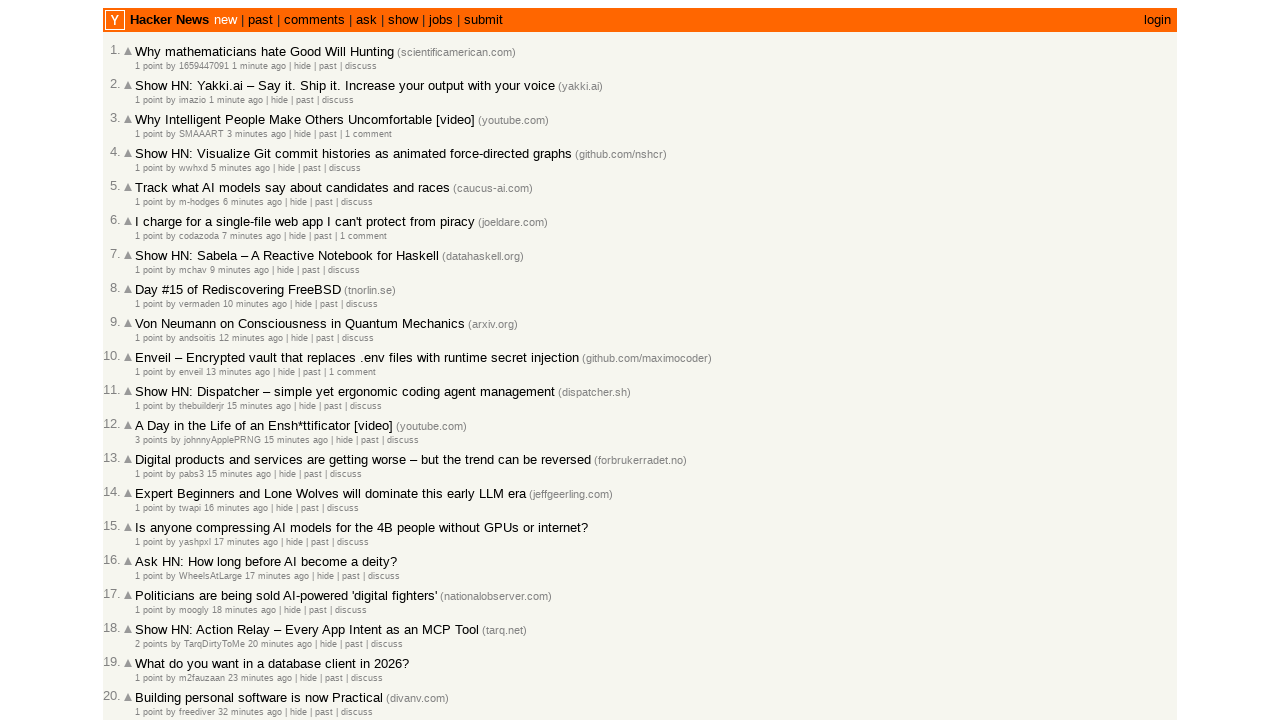

Verified article 23 is correctly sorted (timestamp: 0)
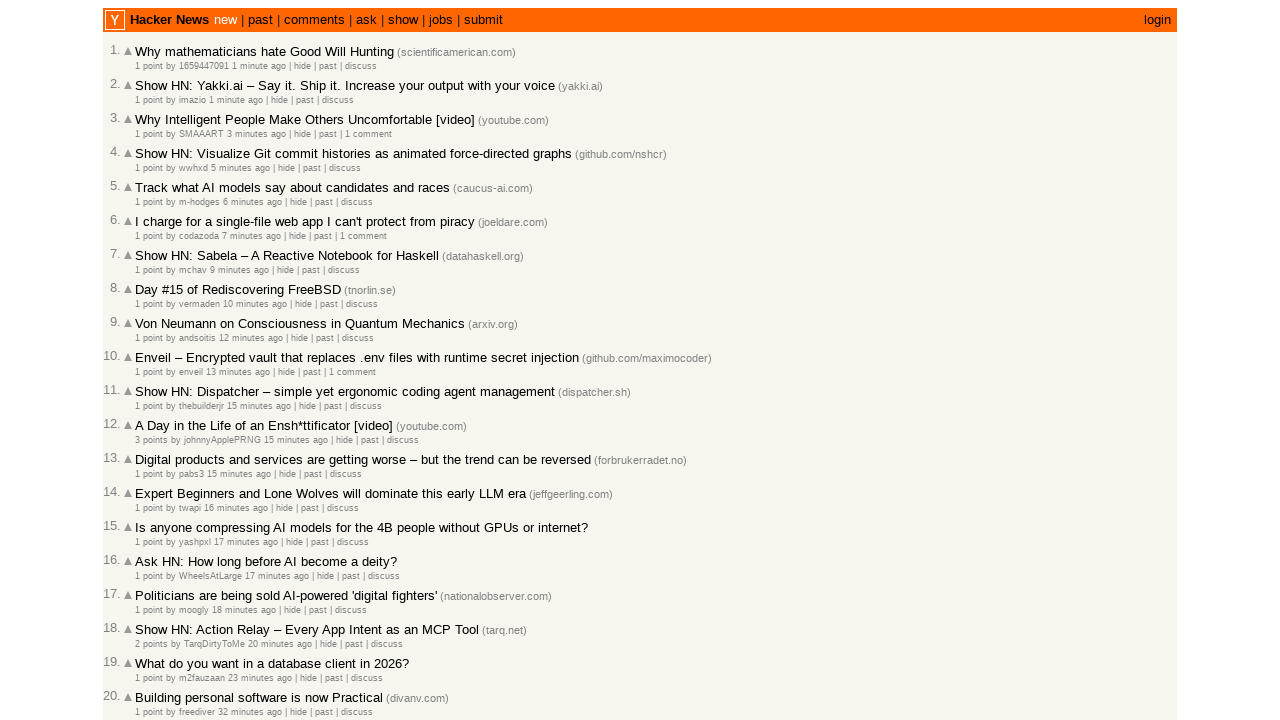

Extracted timestamp from article age element: 2026-03-02T04:14:28 1772424868
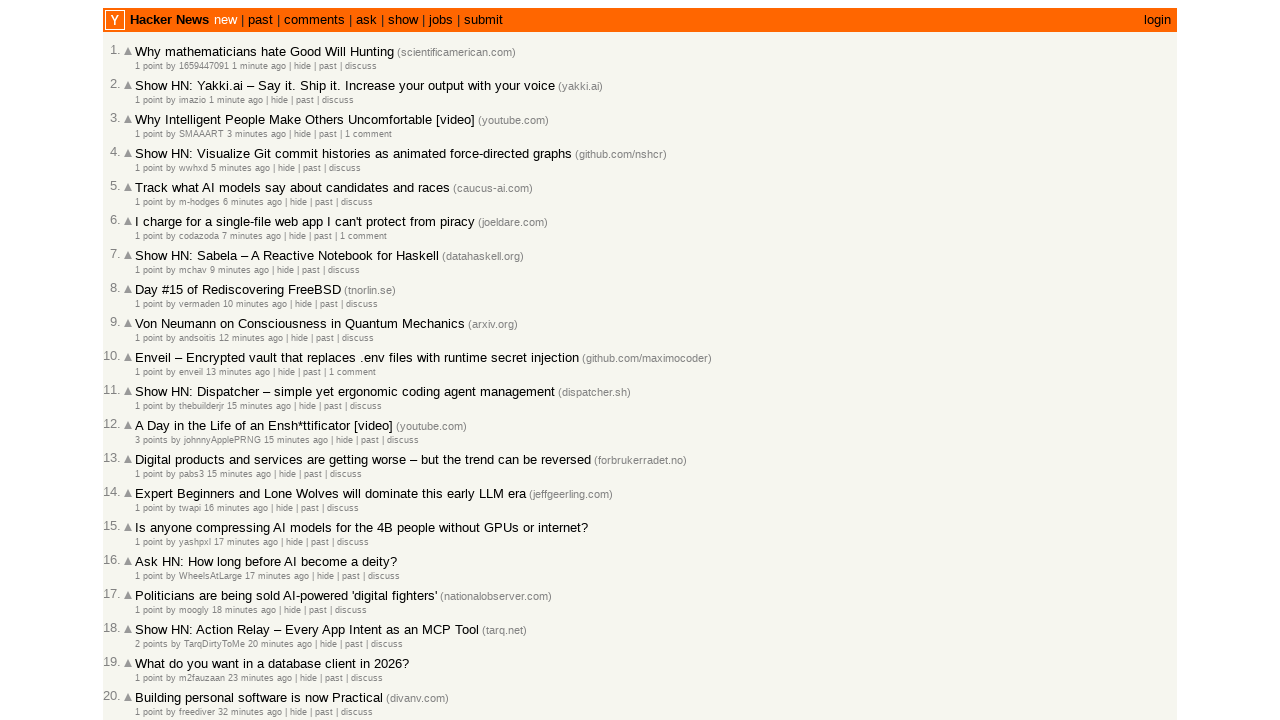

Verified article 24 is correctly sorted (timestamp: 0)
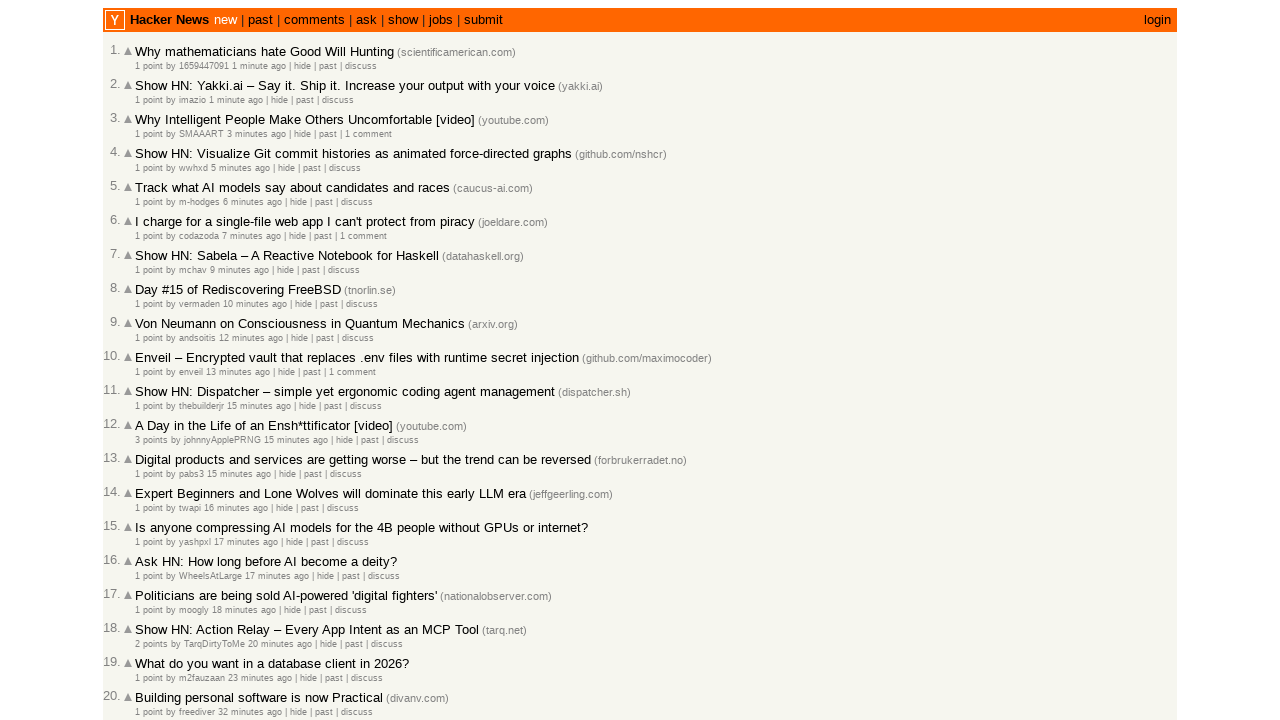

Extracted timestamp from article age element: 2026-03-02T04:13:27 1772424807
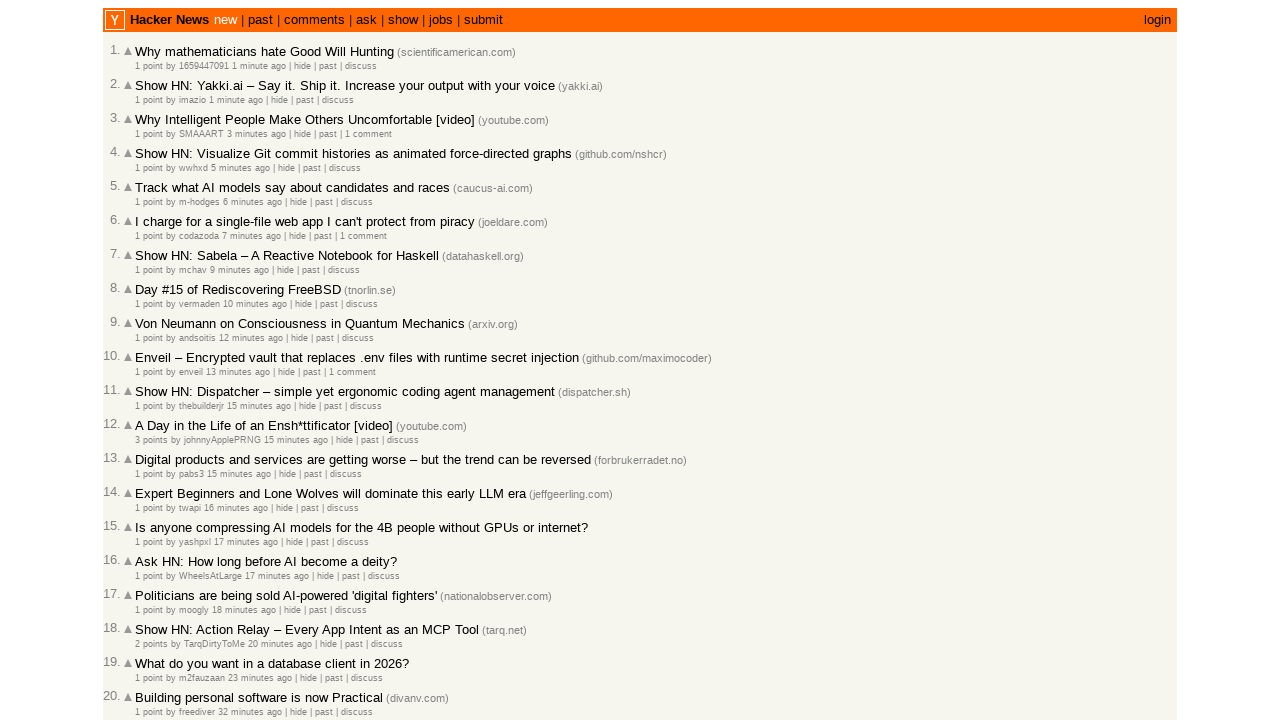

Verified article 25 is correctly sorted (timestamp: 0)
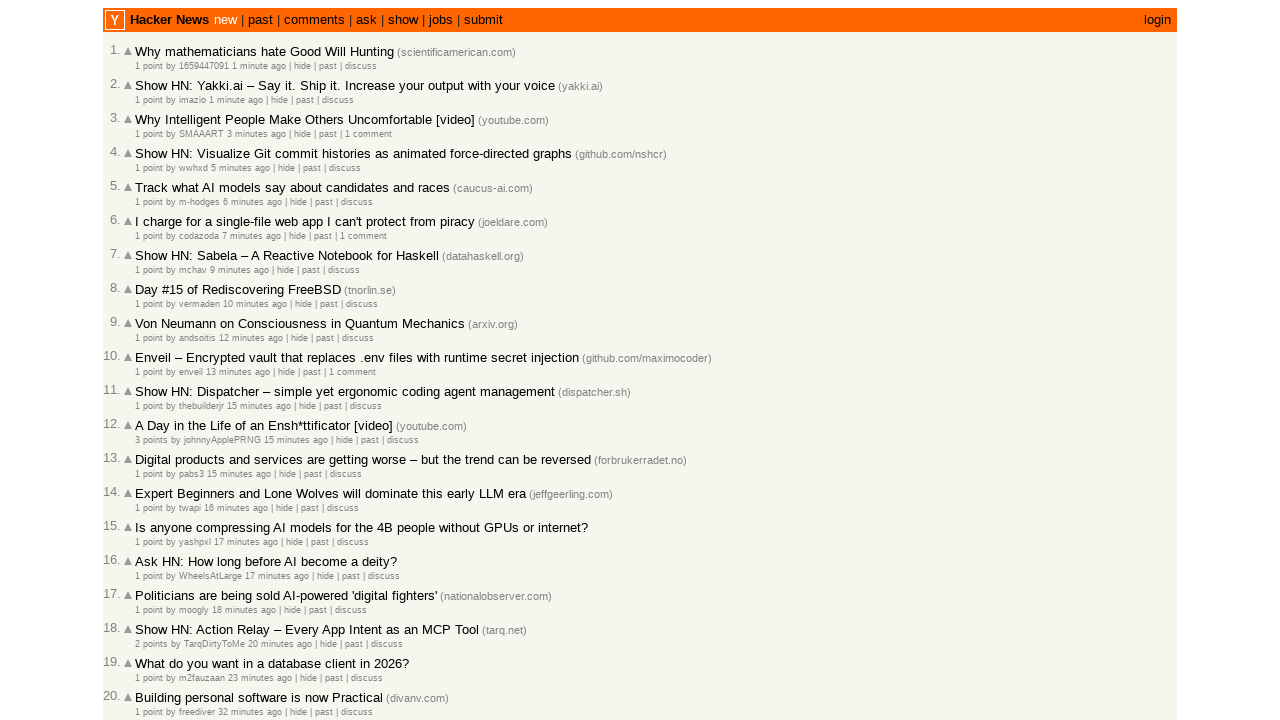

Extracted timestamp from article age element: 2026-03-02T04:13:19 1772424799
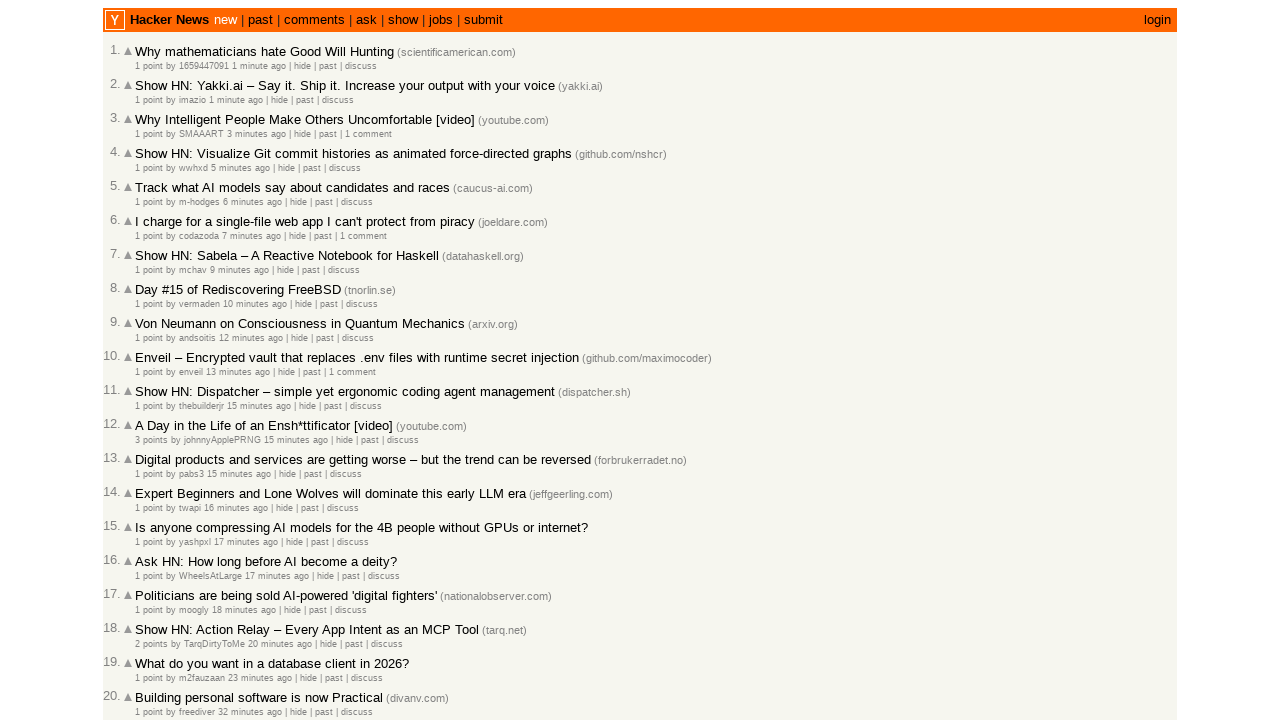

Verified article 26 is correctly sorted (timestamp: 0)
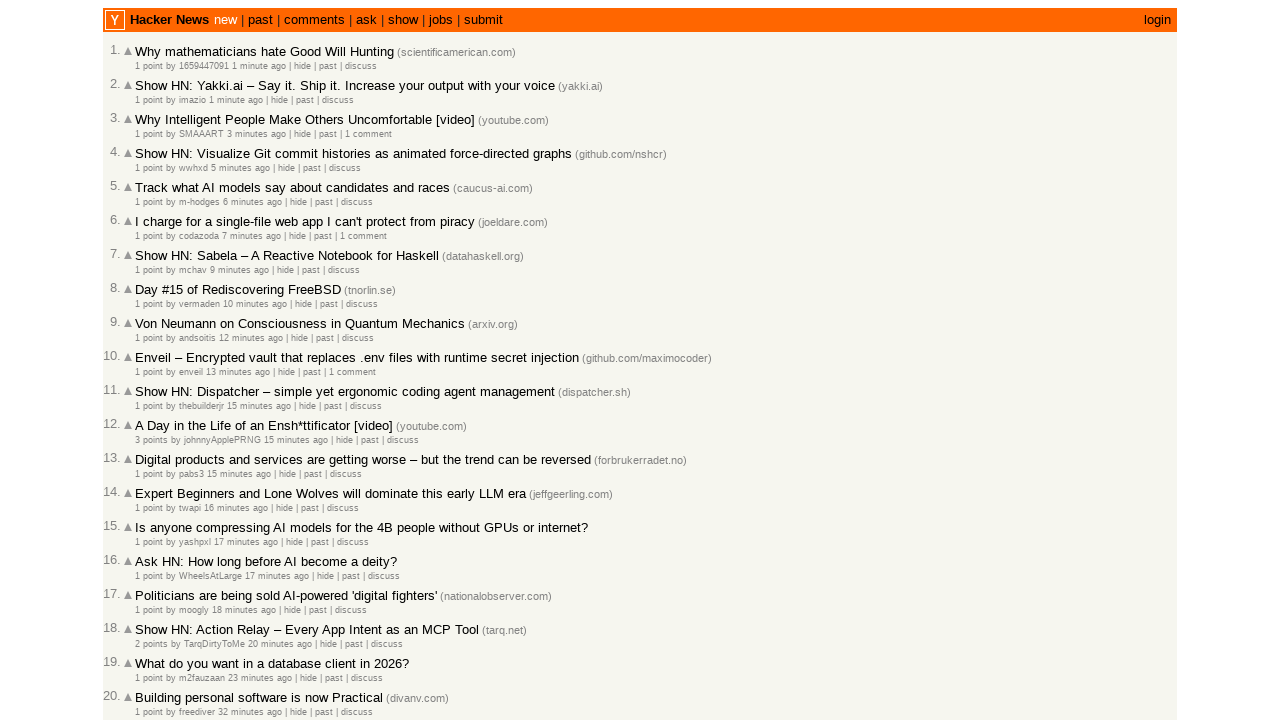

Extracted timestamp from article age element: 2026-03-02T04:08:35 1772424515
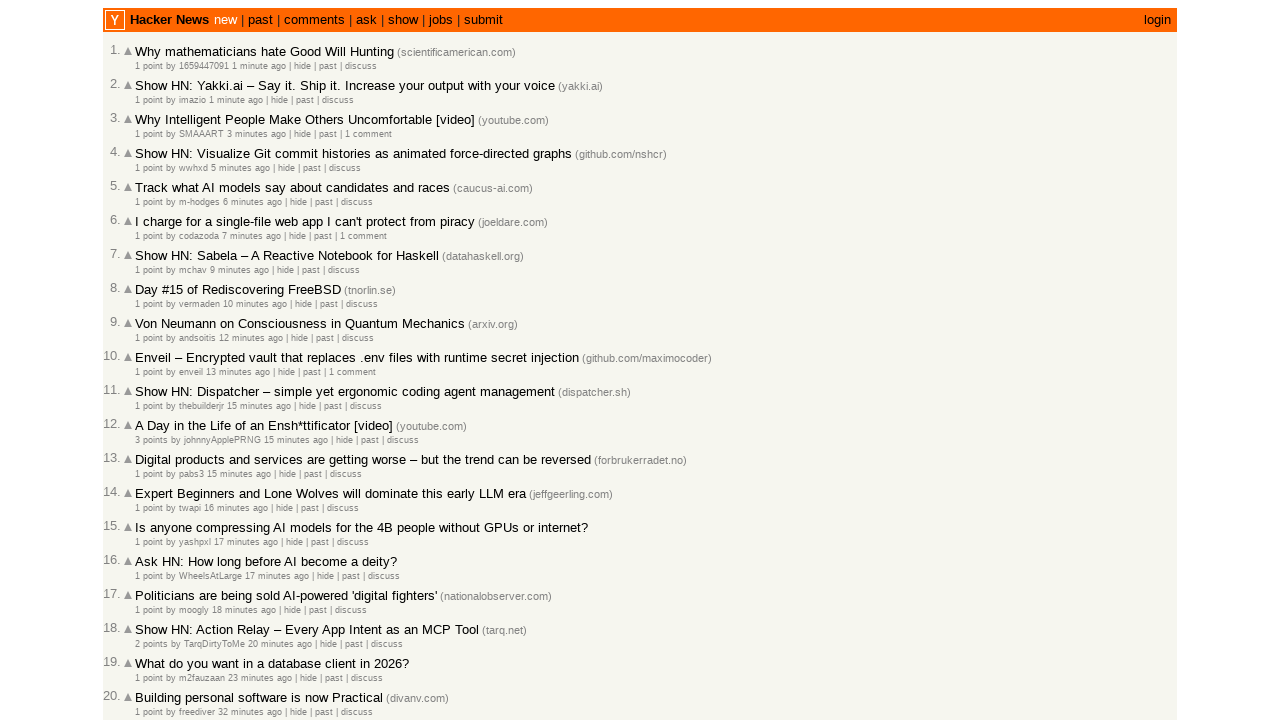

Verified article 27 is correctly sorted (timestamp: 0)
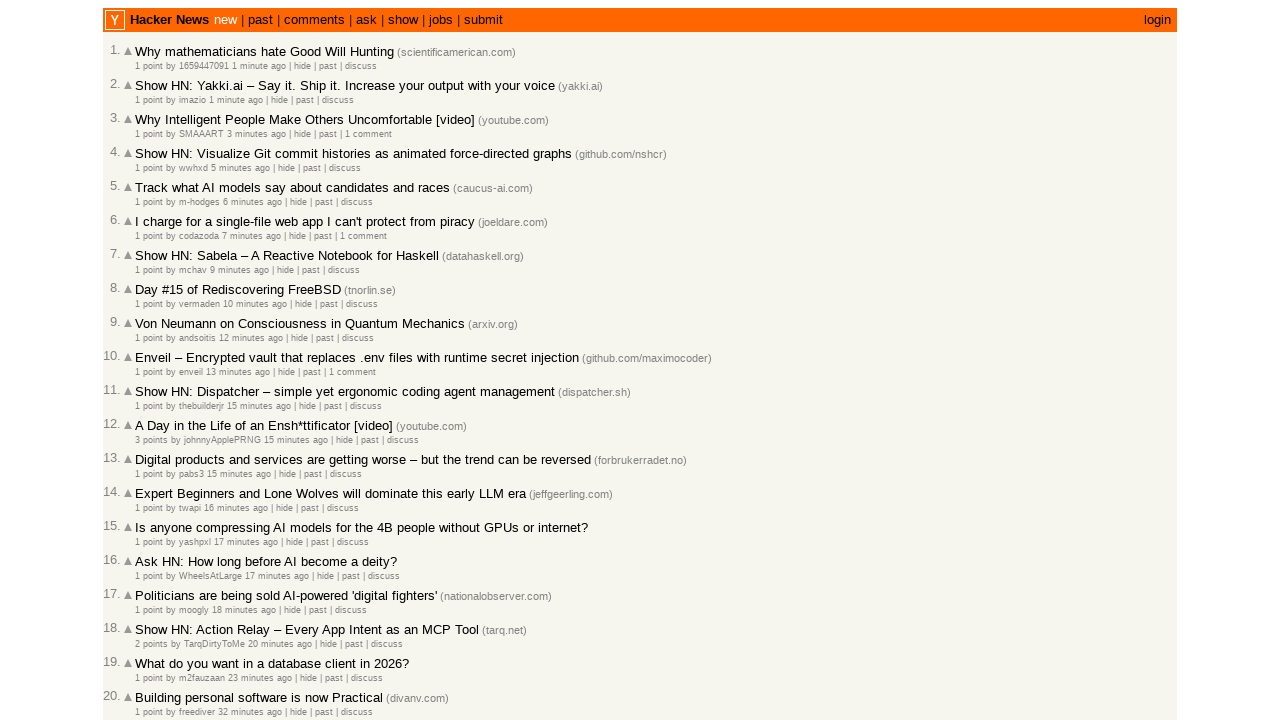

Extracted timestamp from article age element: 2026-03-02T04:08:18 1772424498
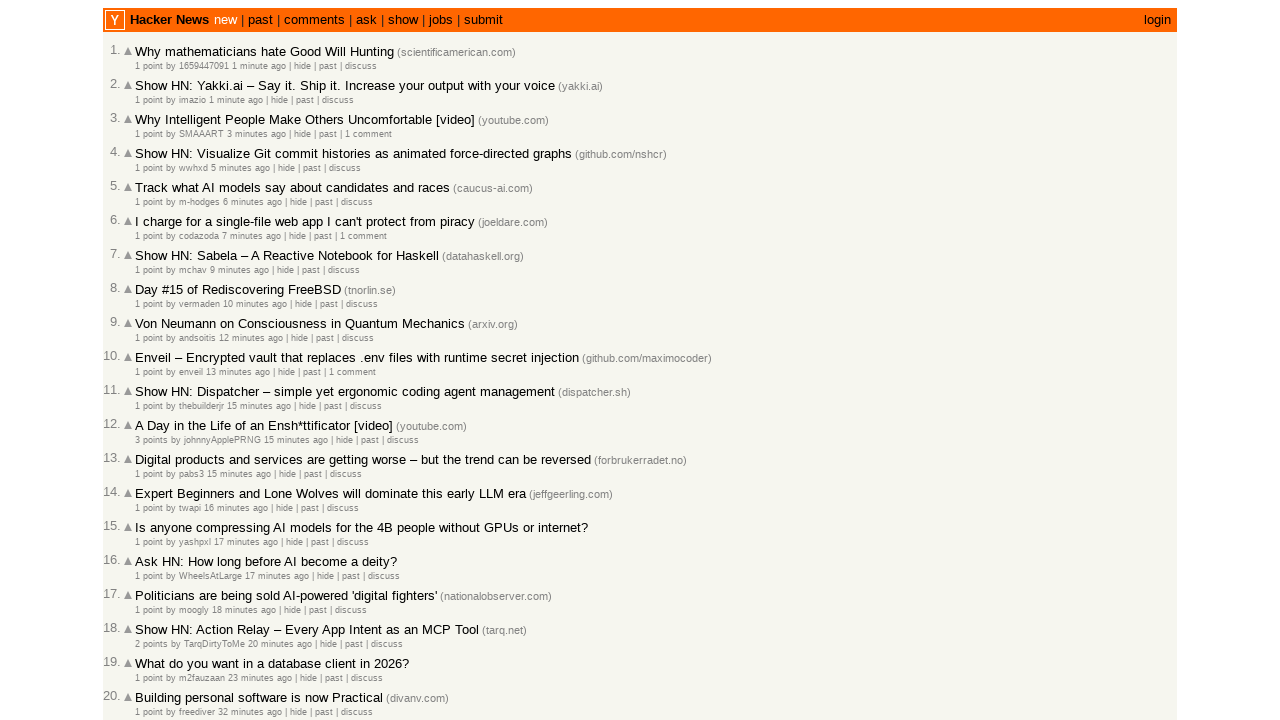

Verified article 28 is correctly sorted (timestamp: 0)
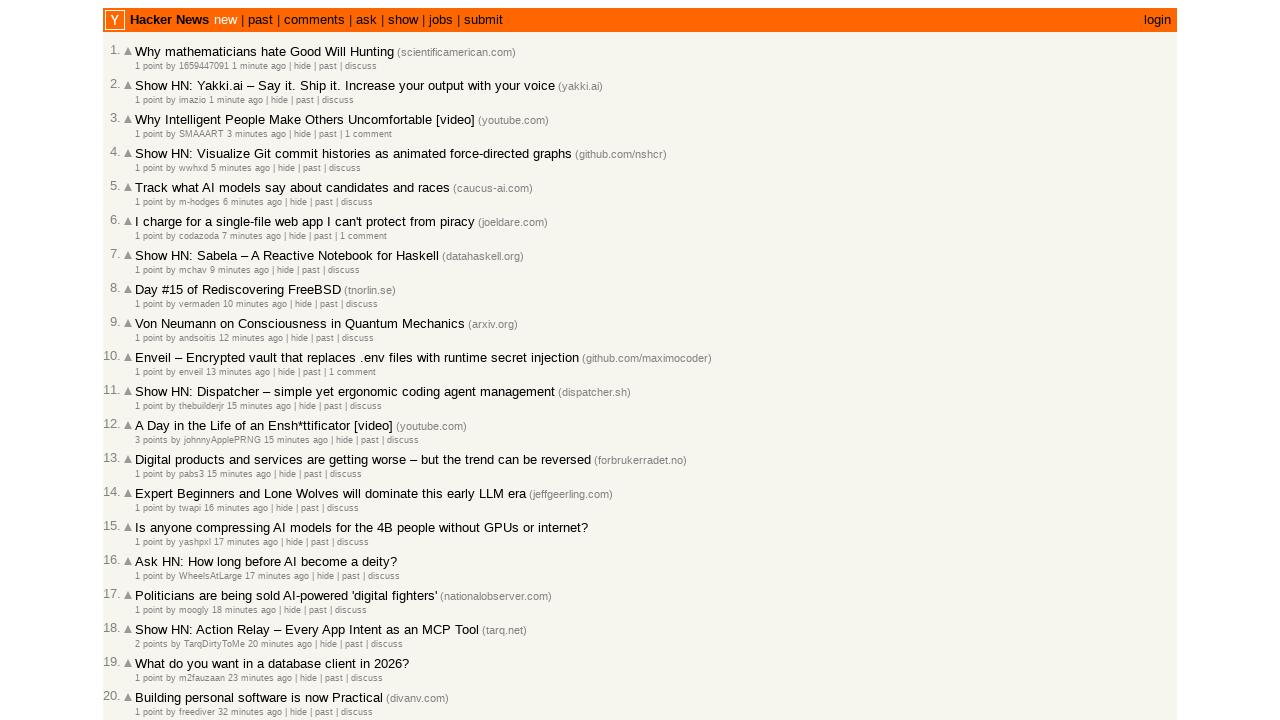

Extracted timestamp from article age element: 2026-03-02T04:06:52 1772424412
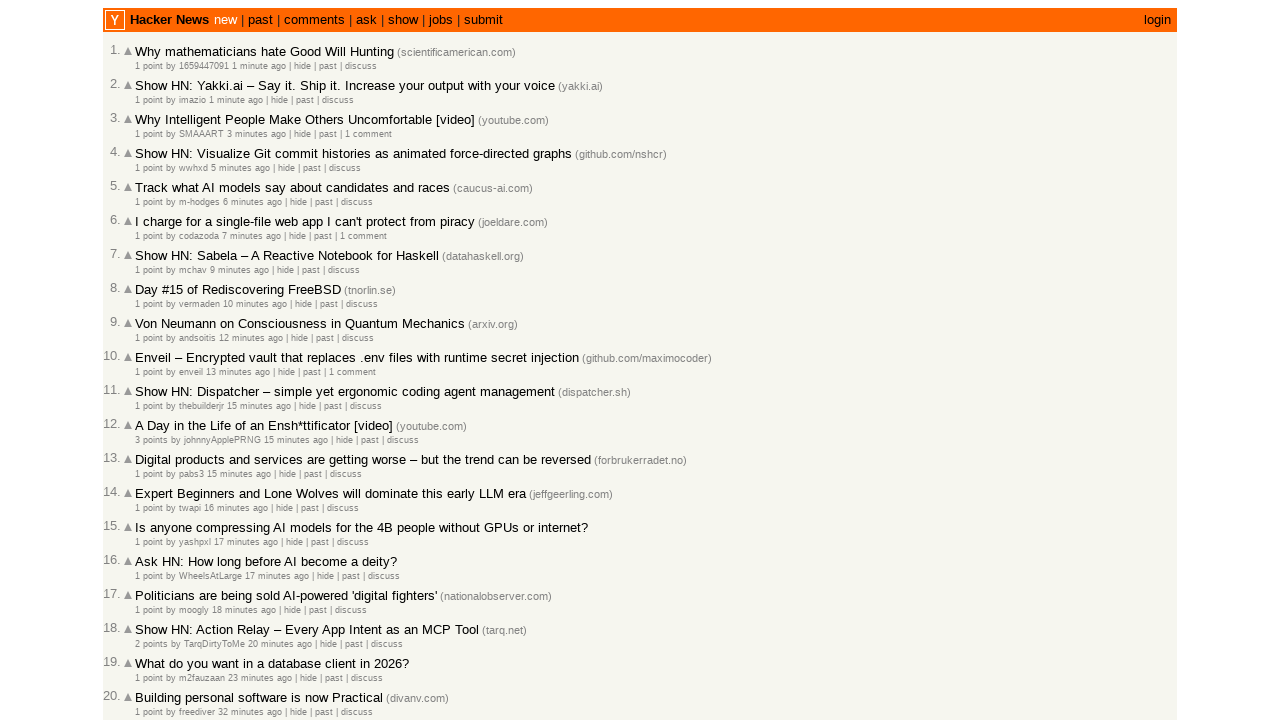

Verified article 29 is correctly sorted (timestamp: 0)
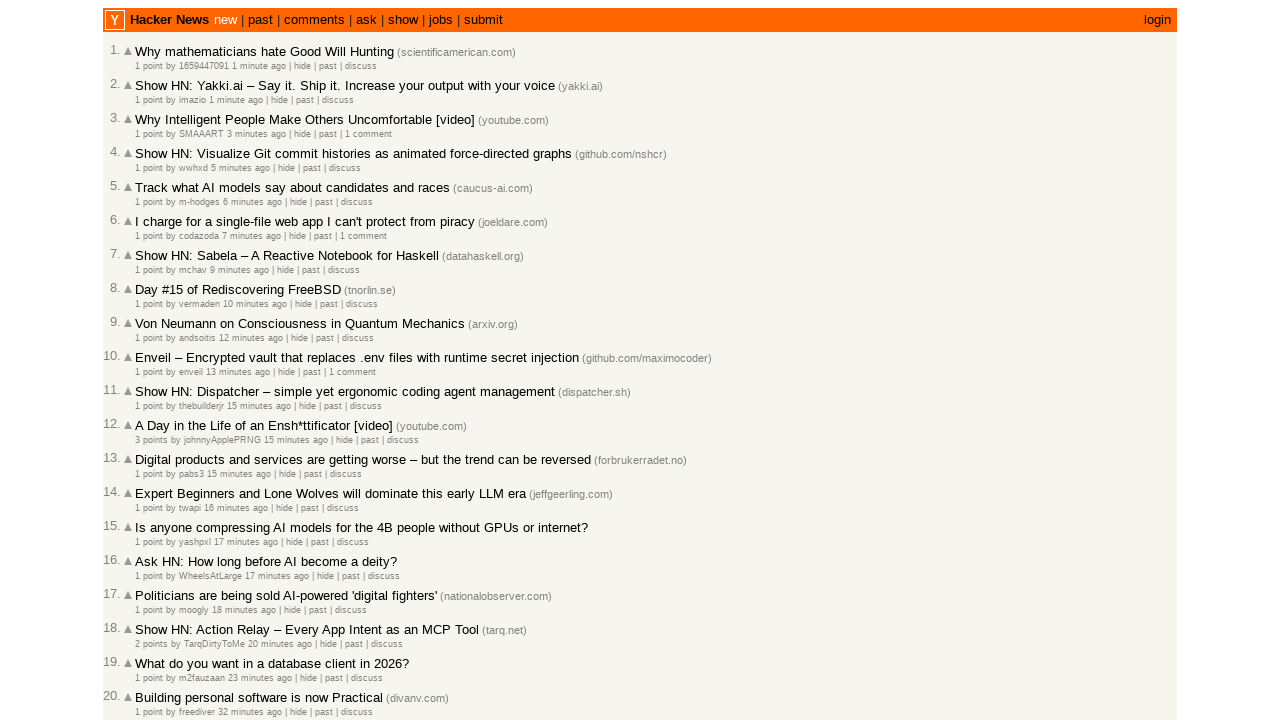

Extracted timestamp from article age element: 2026-03-02T04:06:00 1772424360
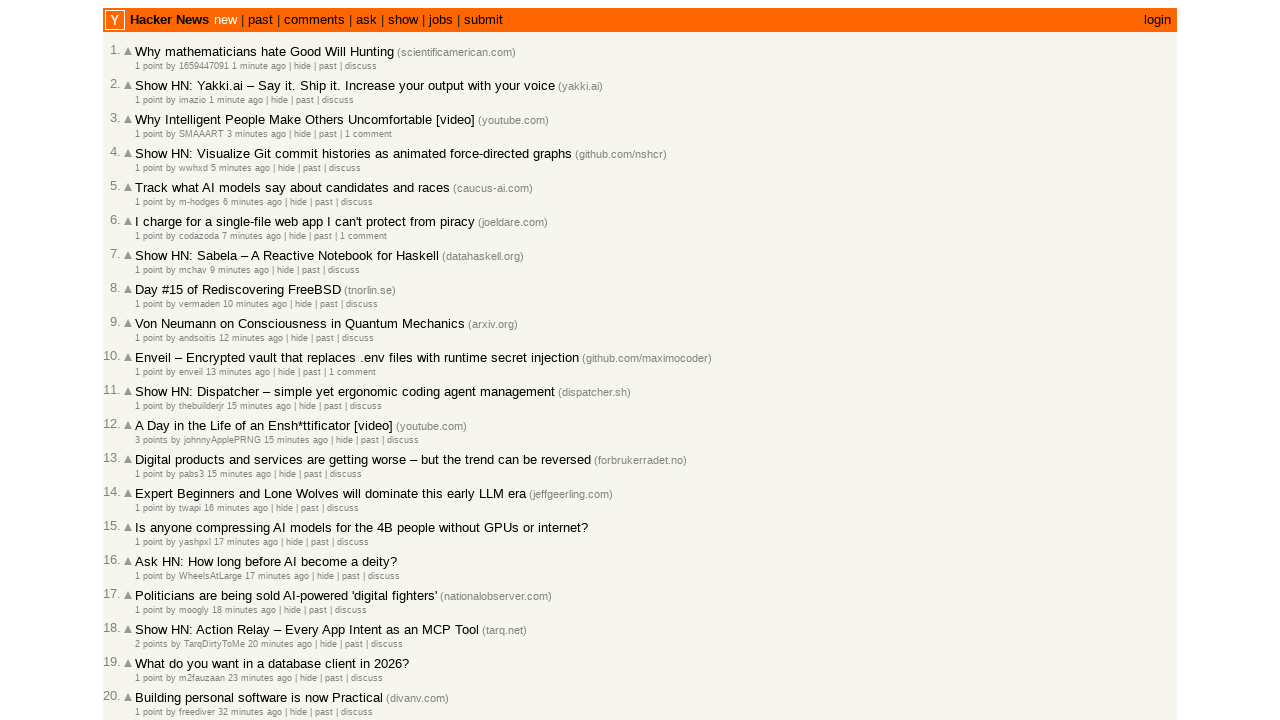

Verified article 30 is correctly sorted (timestamp: 0)
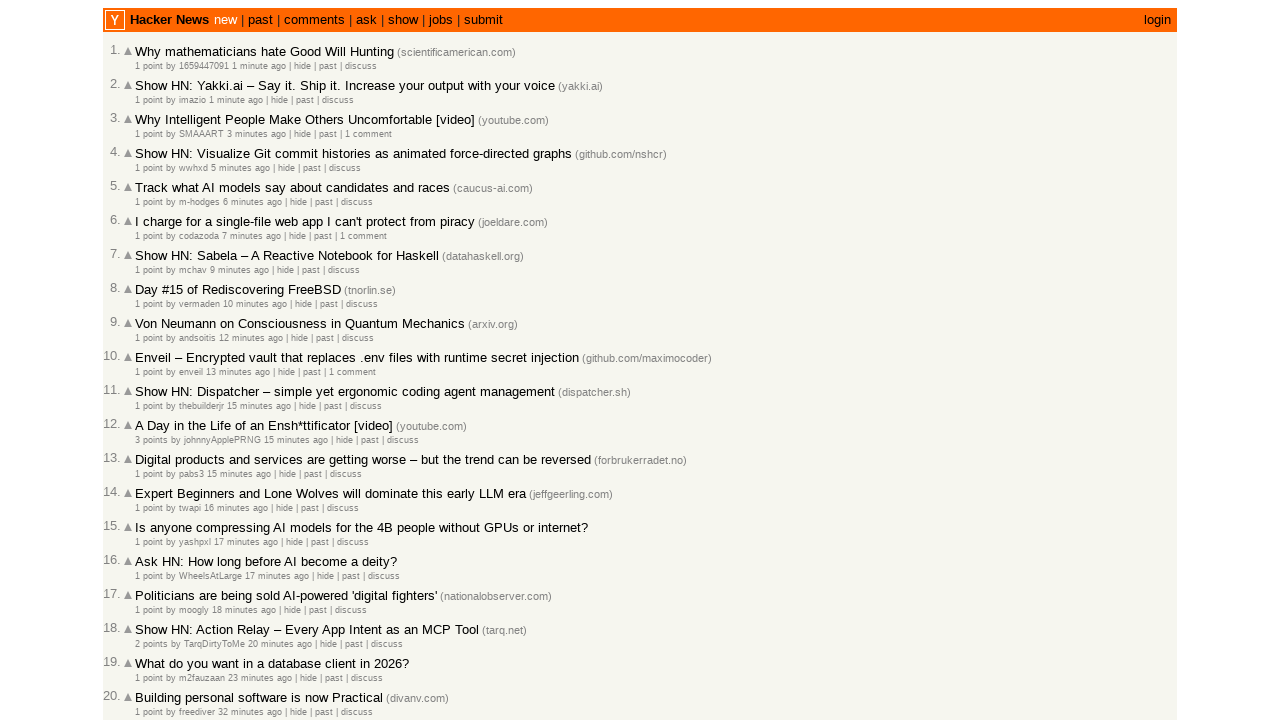

Clicked 'More' link to load next page of articles at (149, 616) on .morelink
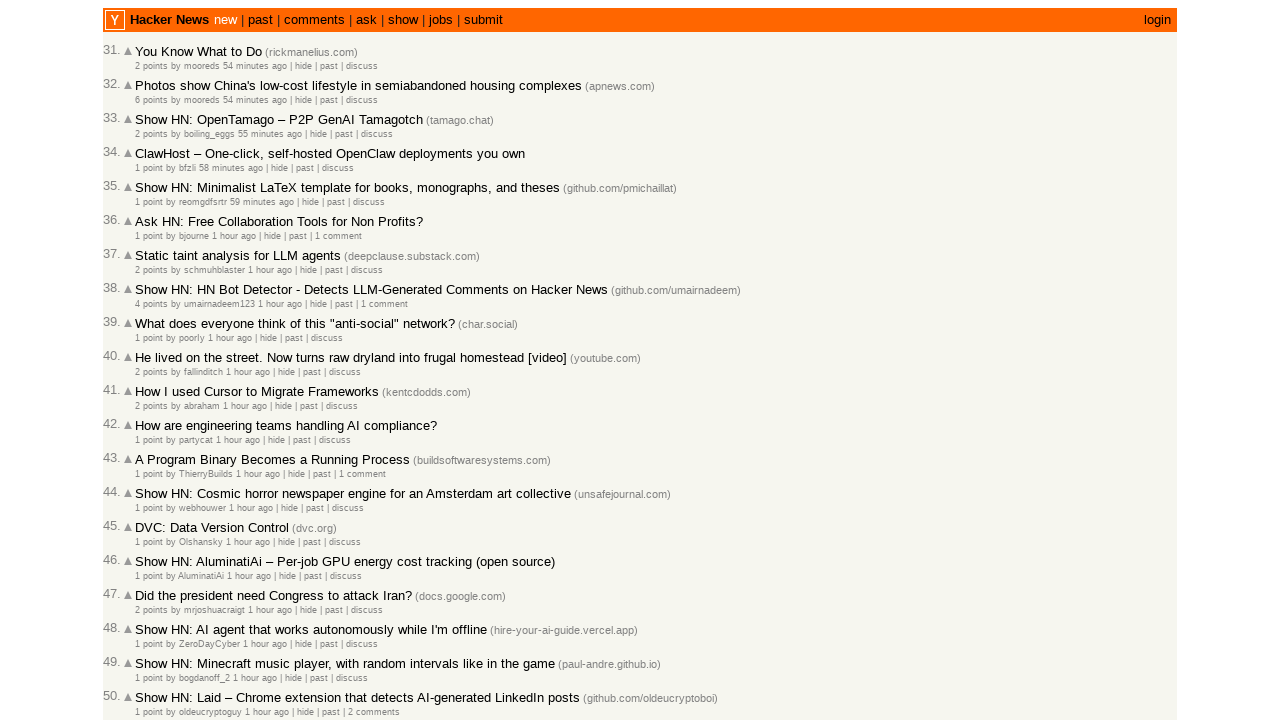

Waited for next page to load (networkidle state)
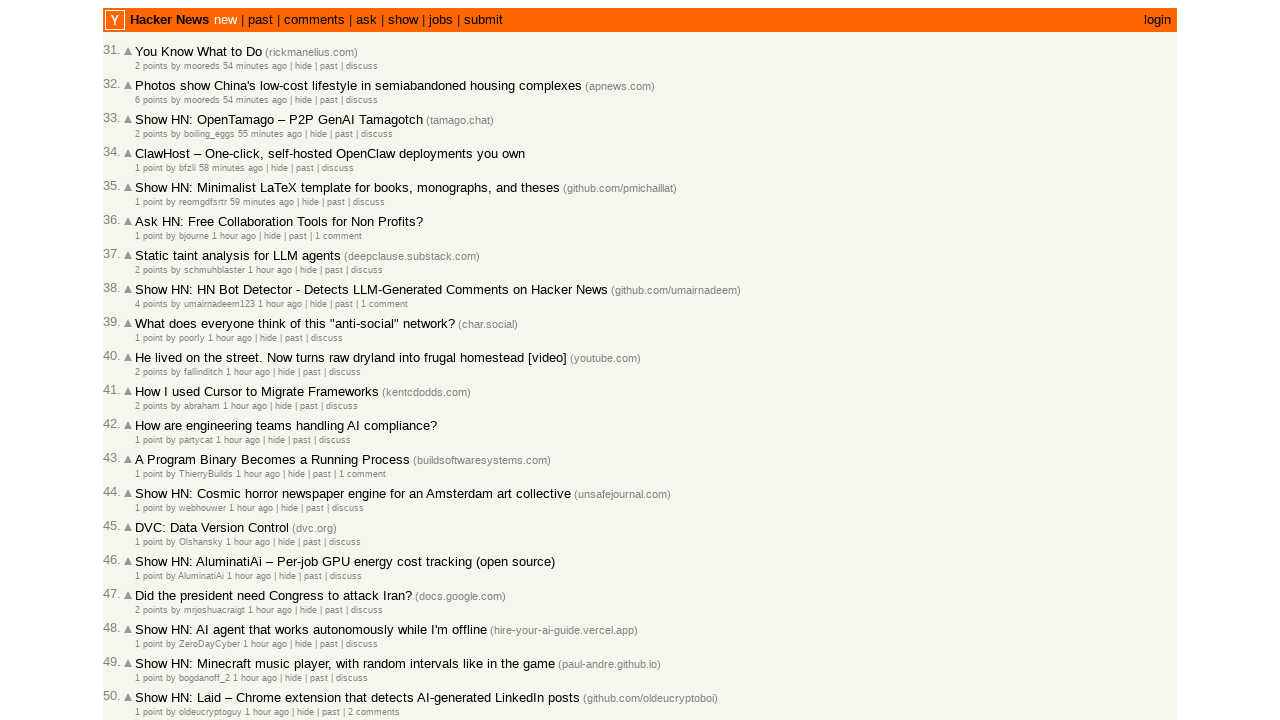

Waited for article age elements to load
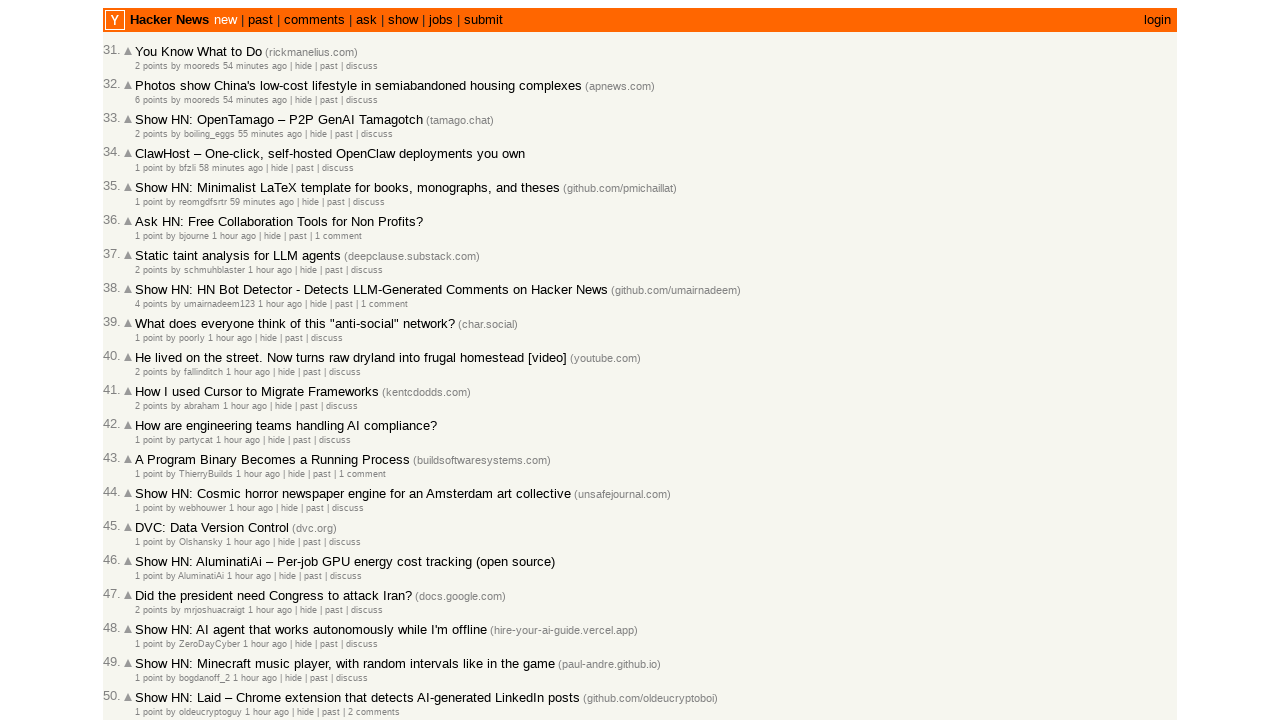

Retrieved all article age elements from the page
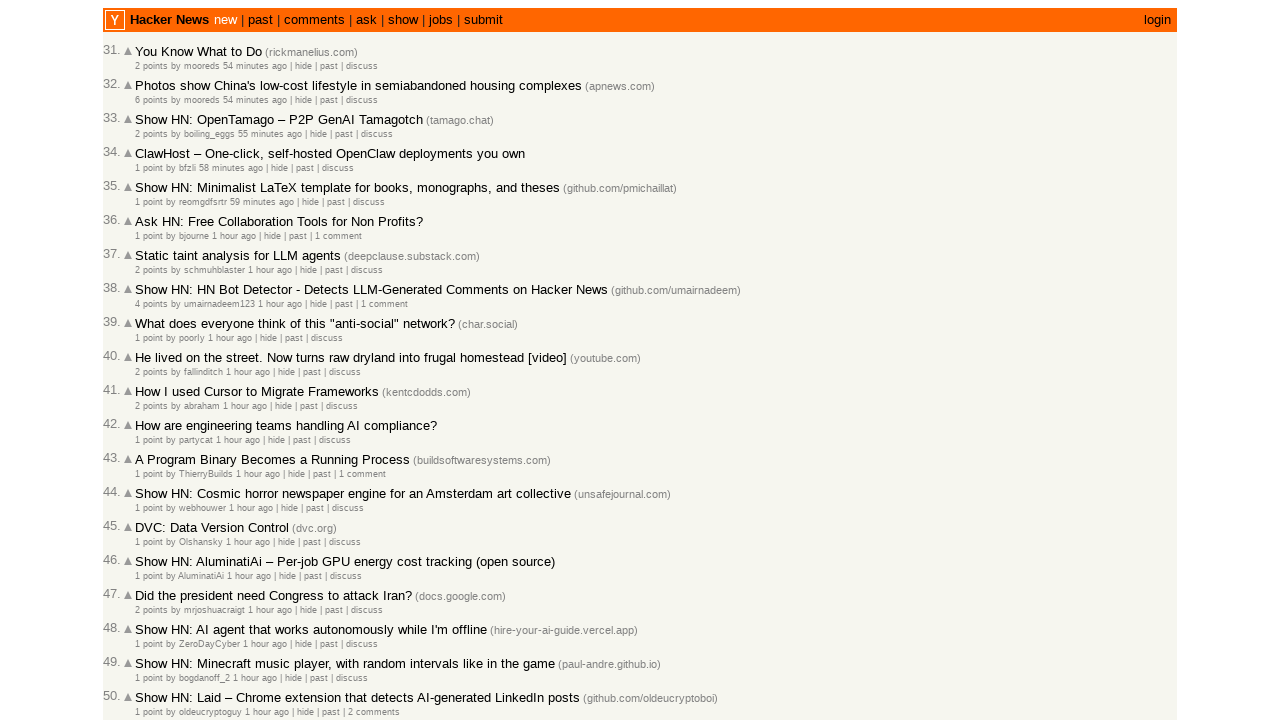

Extracted timestamp from article age element: 2026-03-02T04:05:56 1772424356
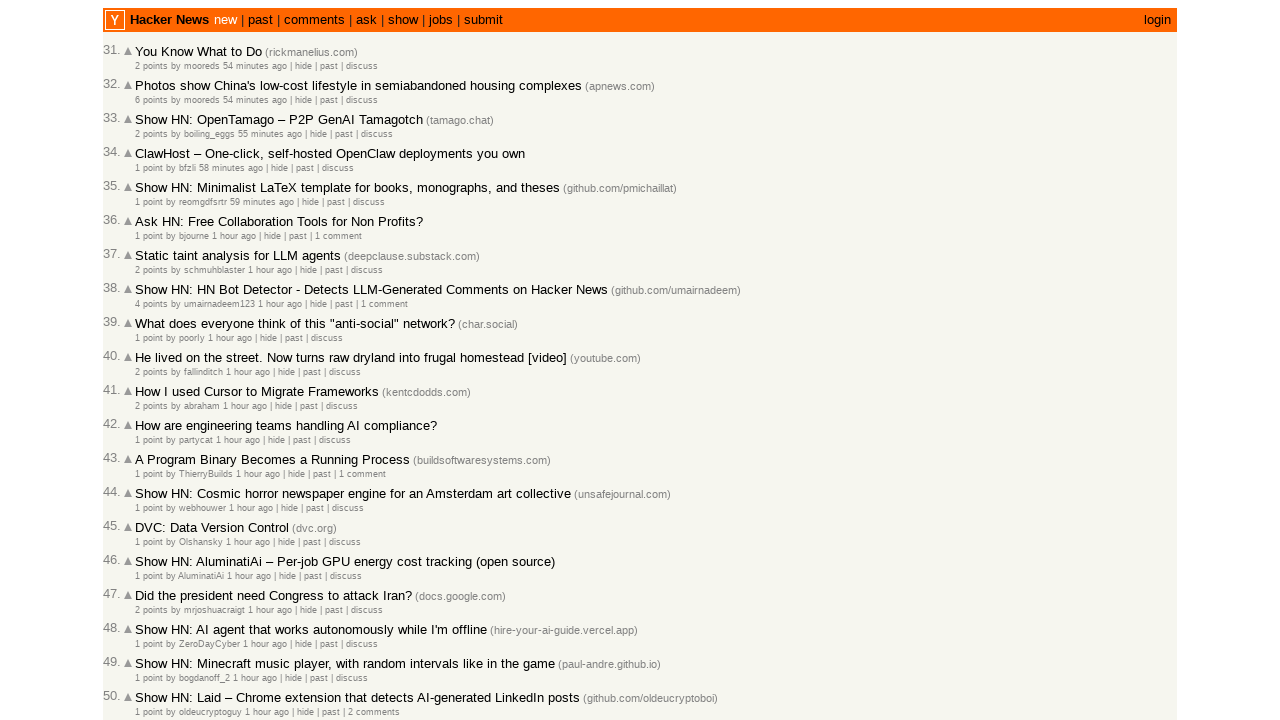

Verified article 31 is correctly sorted (timestamp: 0)
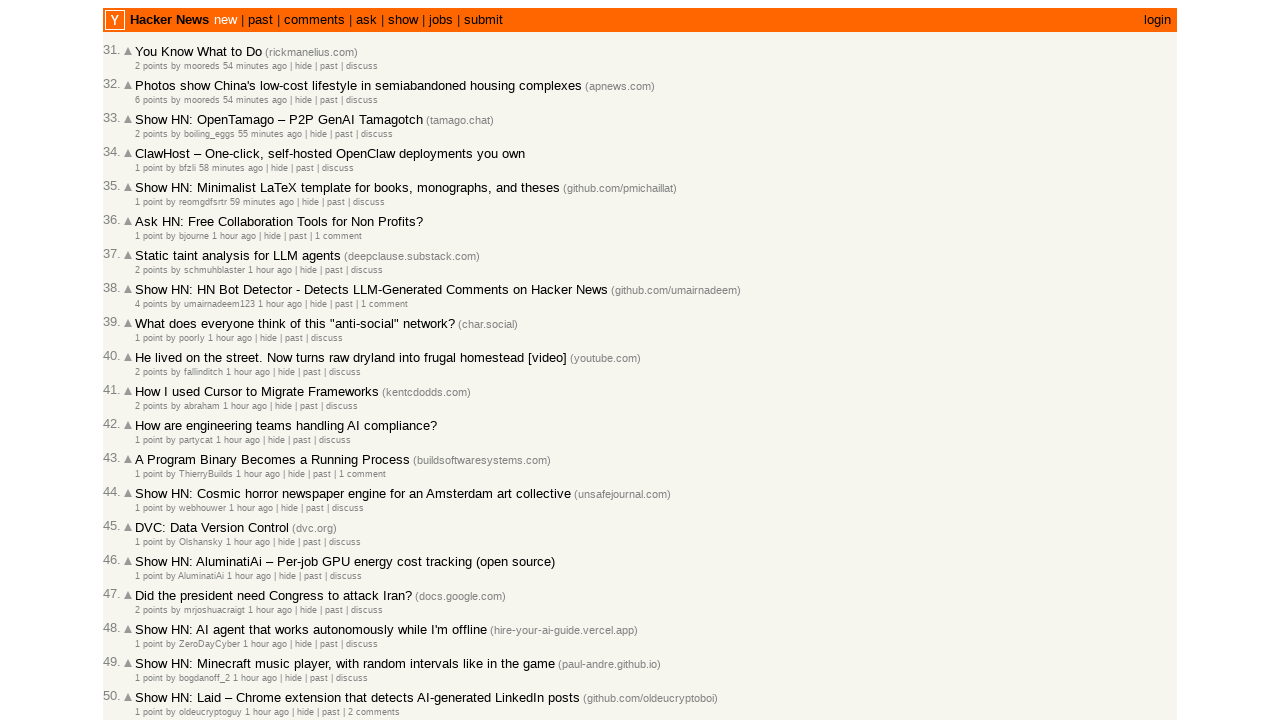

Extracted timestamp from article age element: 2026-03-02T04:05:17 1772424317
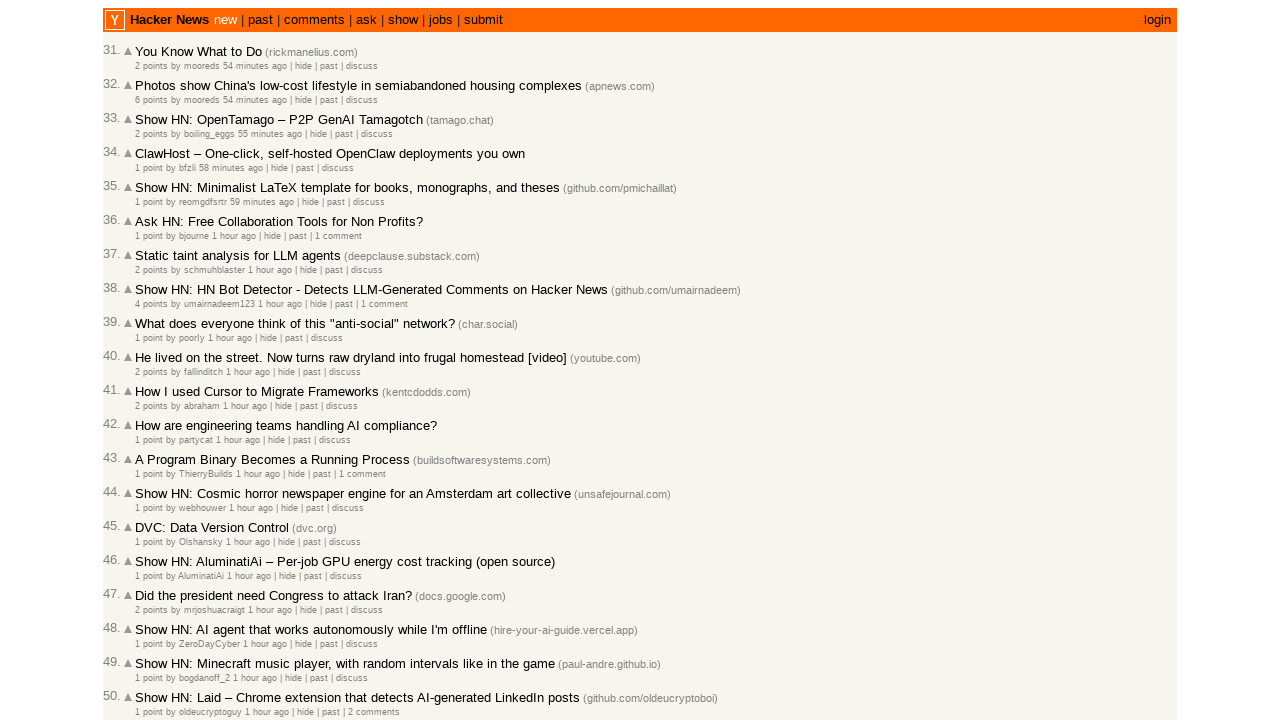

Verified article 32 is correctly sorted (timestamp: 0)
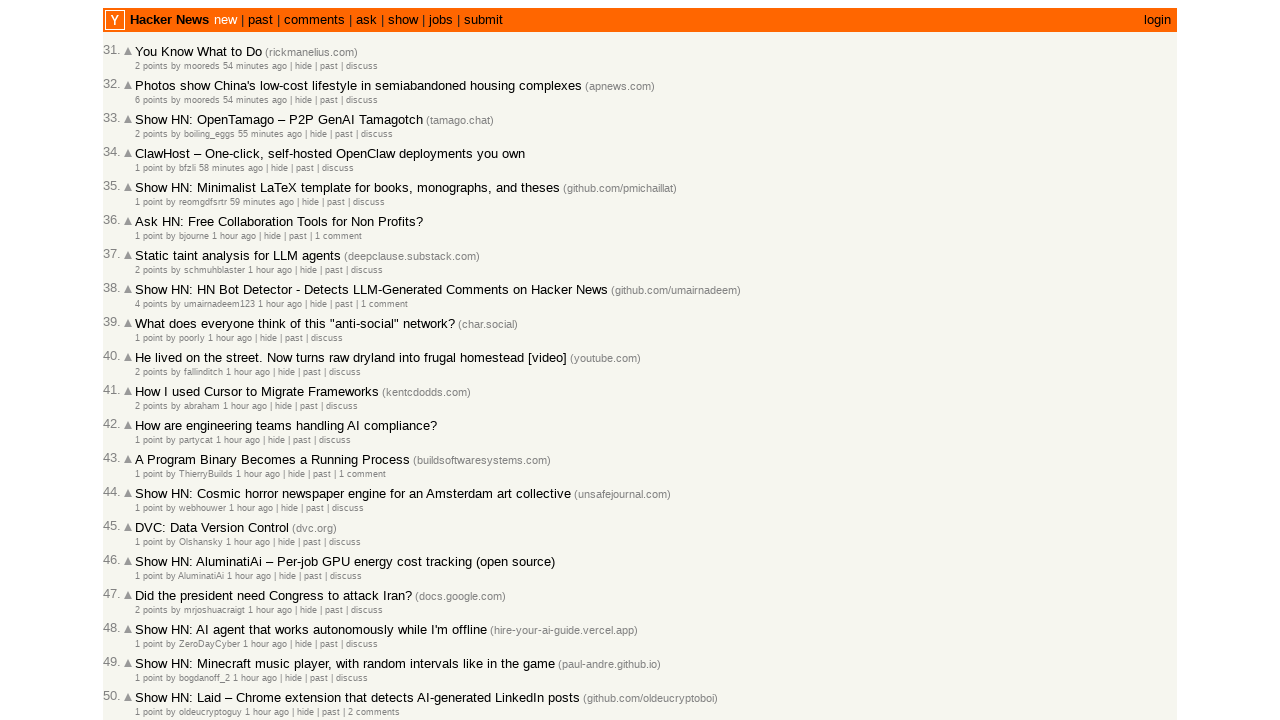

Extracted timestamp from article age element: 2026-03-02T04:04:56 1772424296
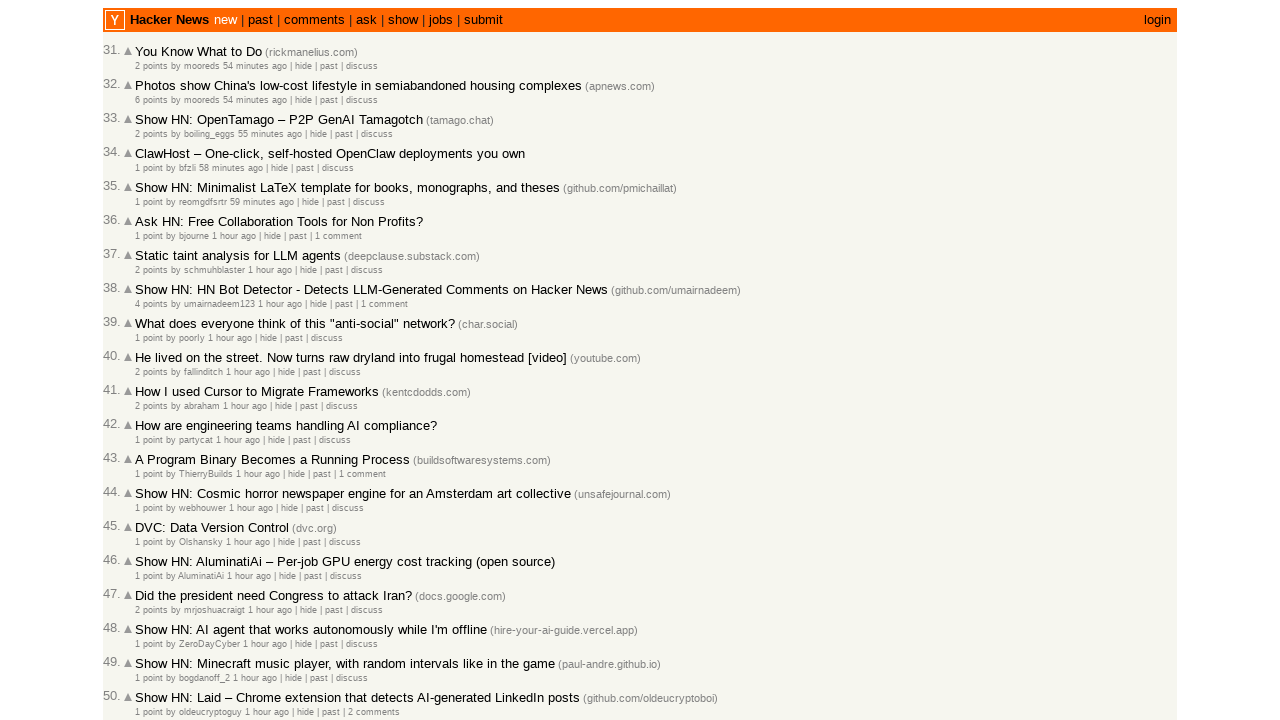

Verified article 33 is correctly sorted (timestamp: 0)
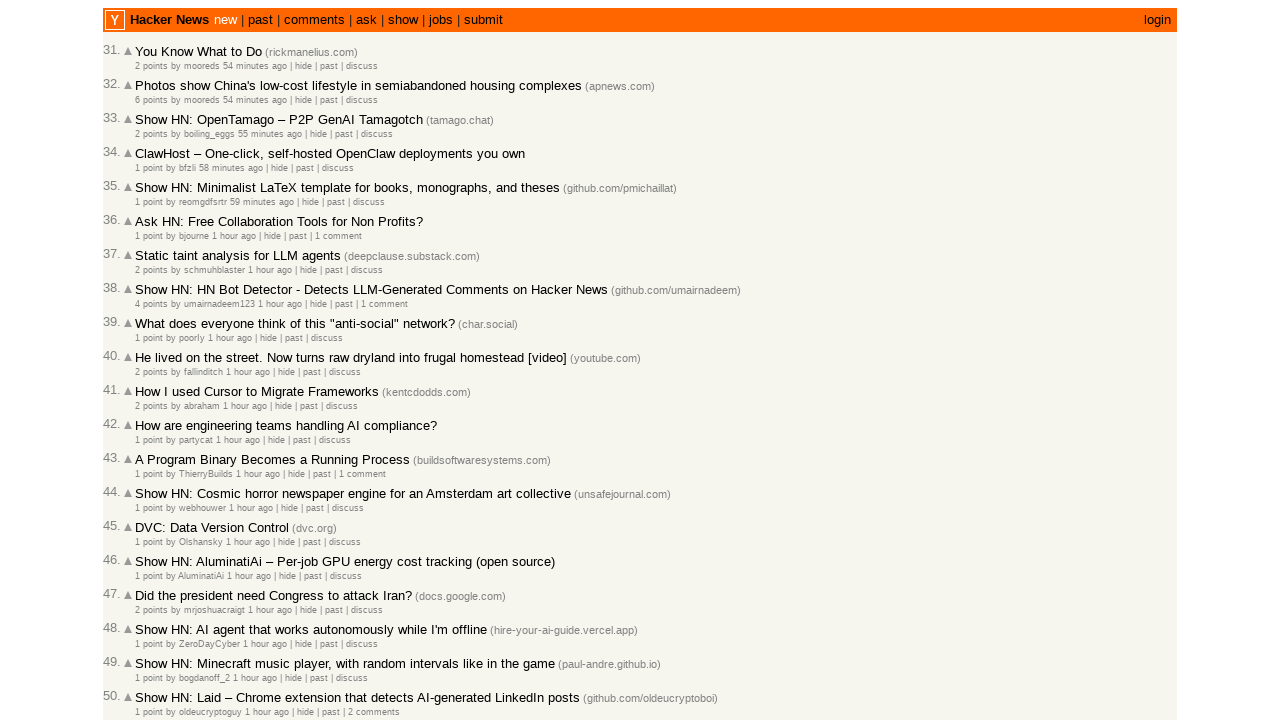

Extracted timestamp from article age element: 2026-03-02T04:01:43 1772424103
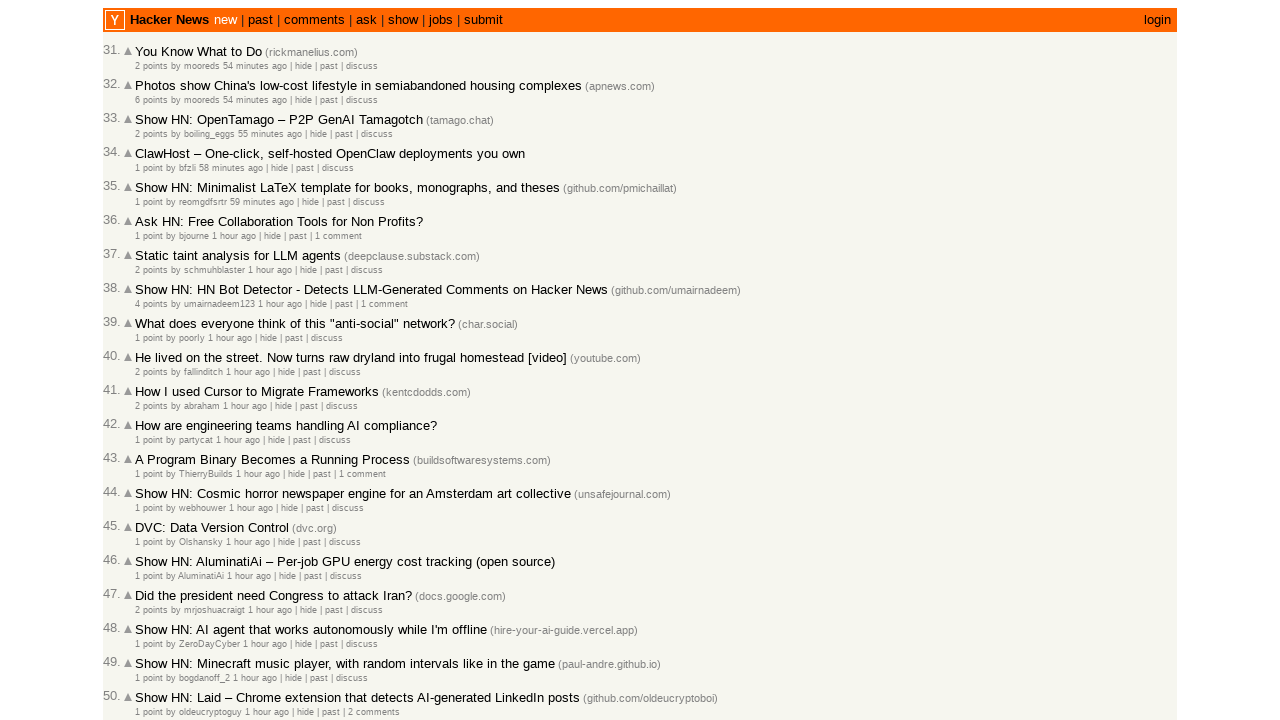

Verified article 34 is correctly sorted (timestamp: 0)
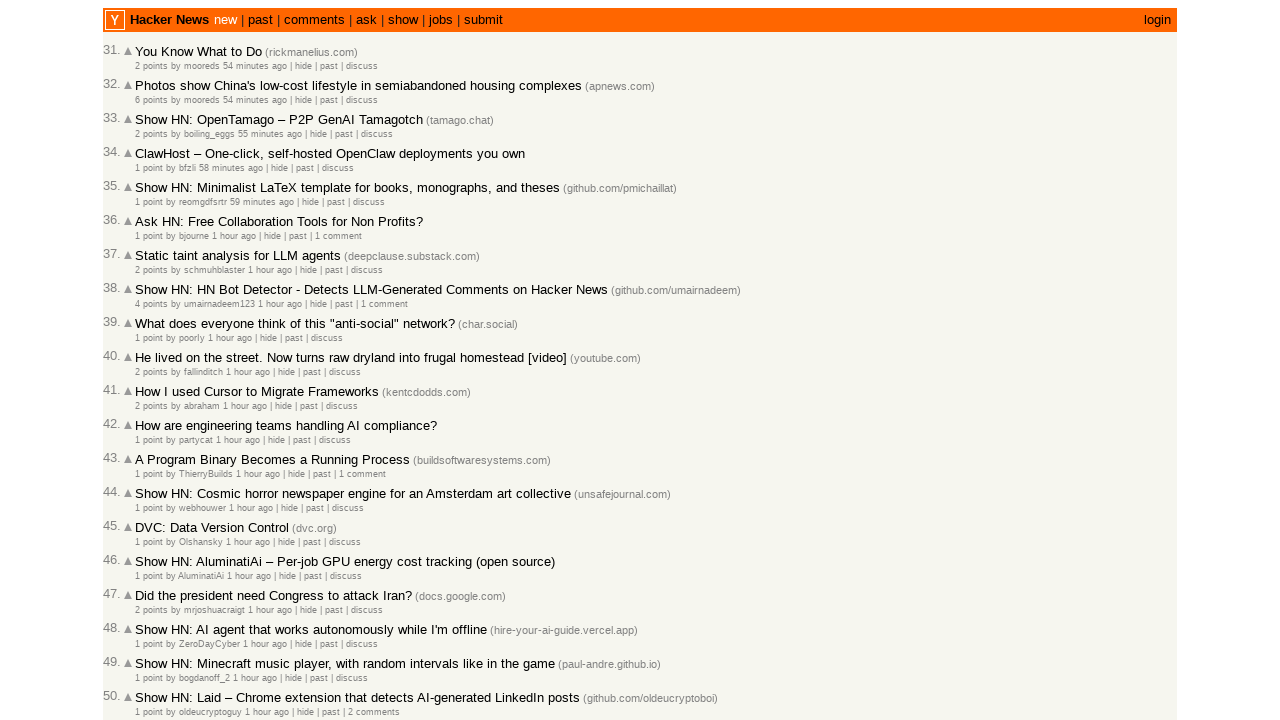

Extracted timestamp from article age element: 2026-03-02T04:00:39 1772424039
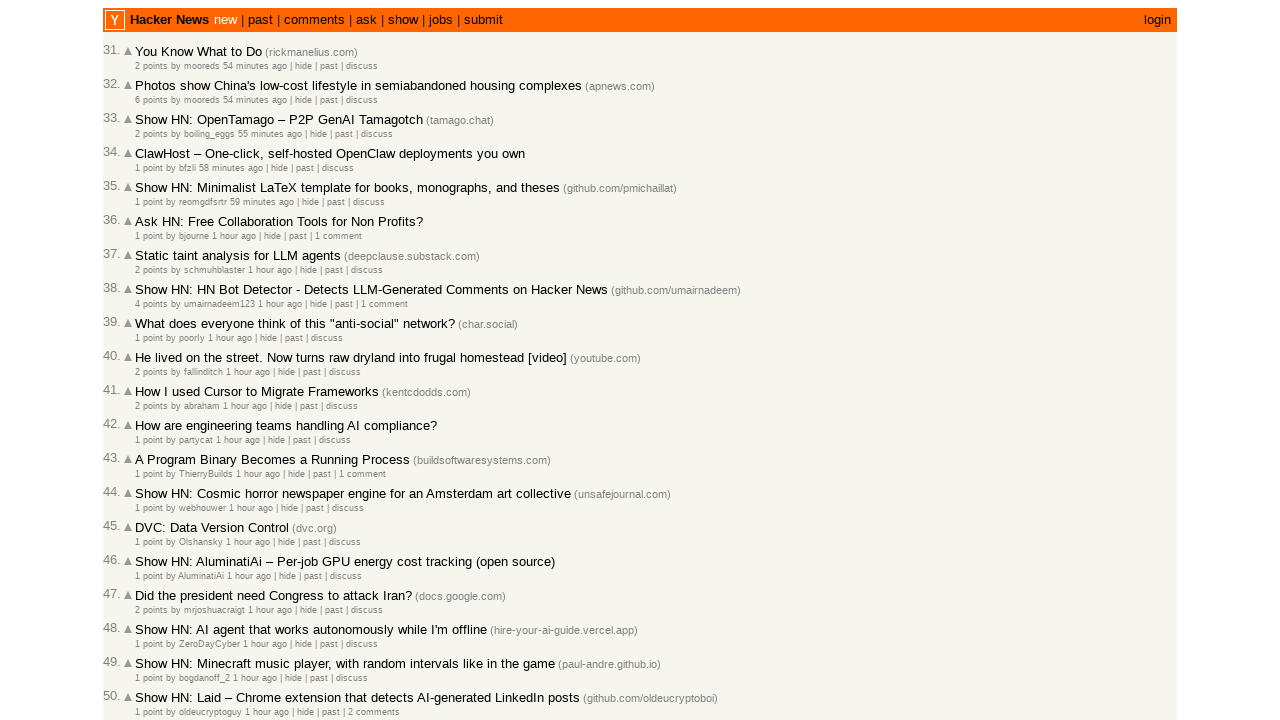

Verified article 35 is correctly sorted (timestamp: 0)
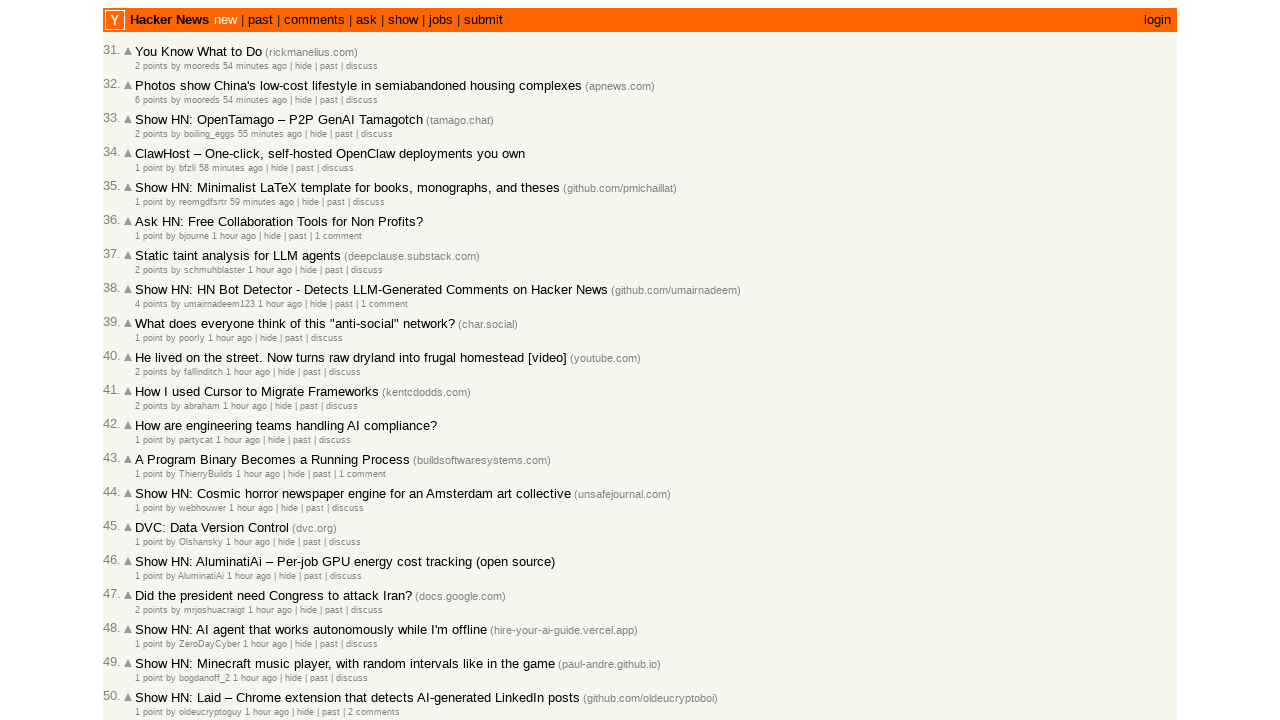

Extracted timestamp from article age element: 2026-03-02T03:55:49 1772423749
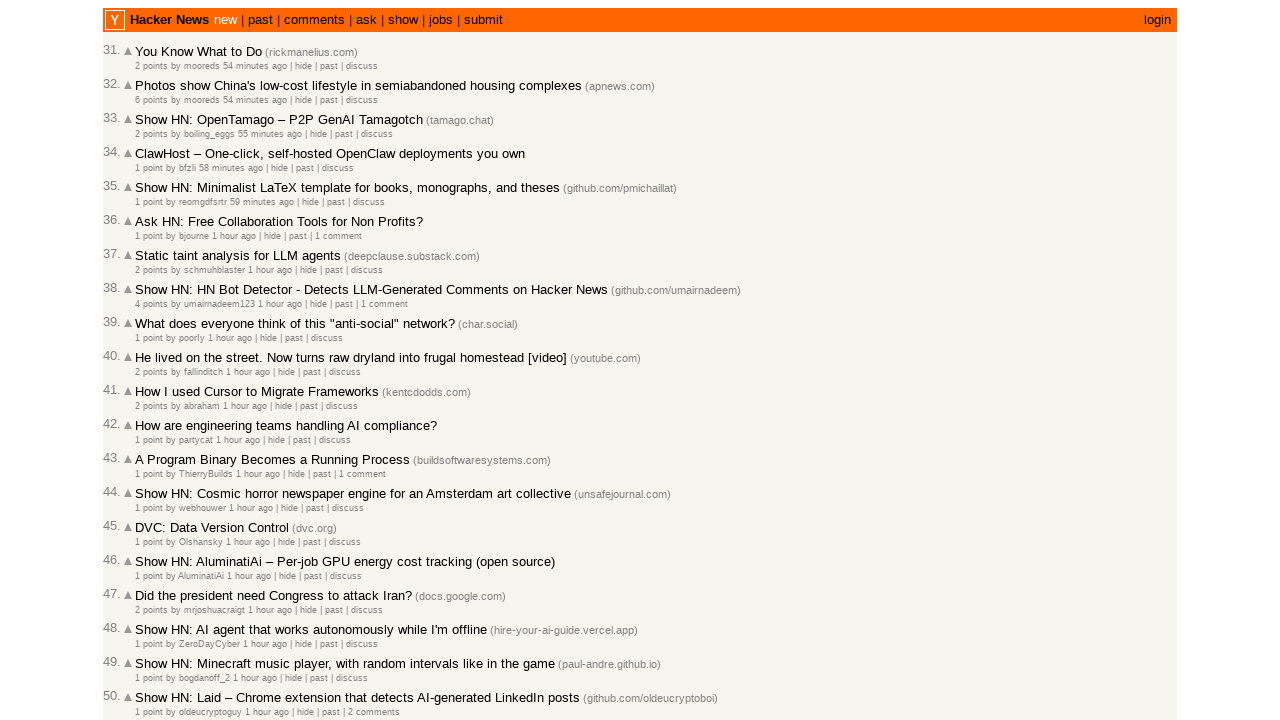

Verified article 36 is correctly sorted (timestamp: 0)
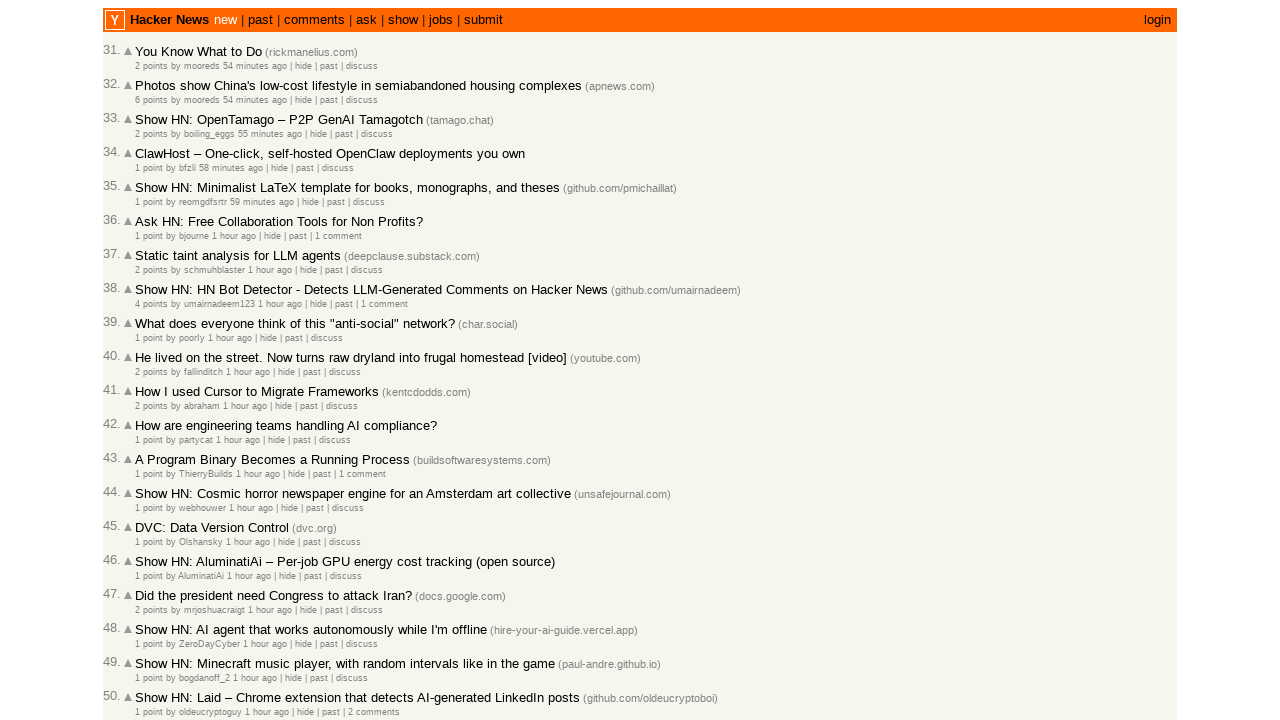

Extracted timestamp from article age element: 2026-03-02T03:54:14 1772423654
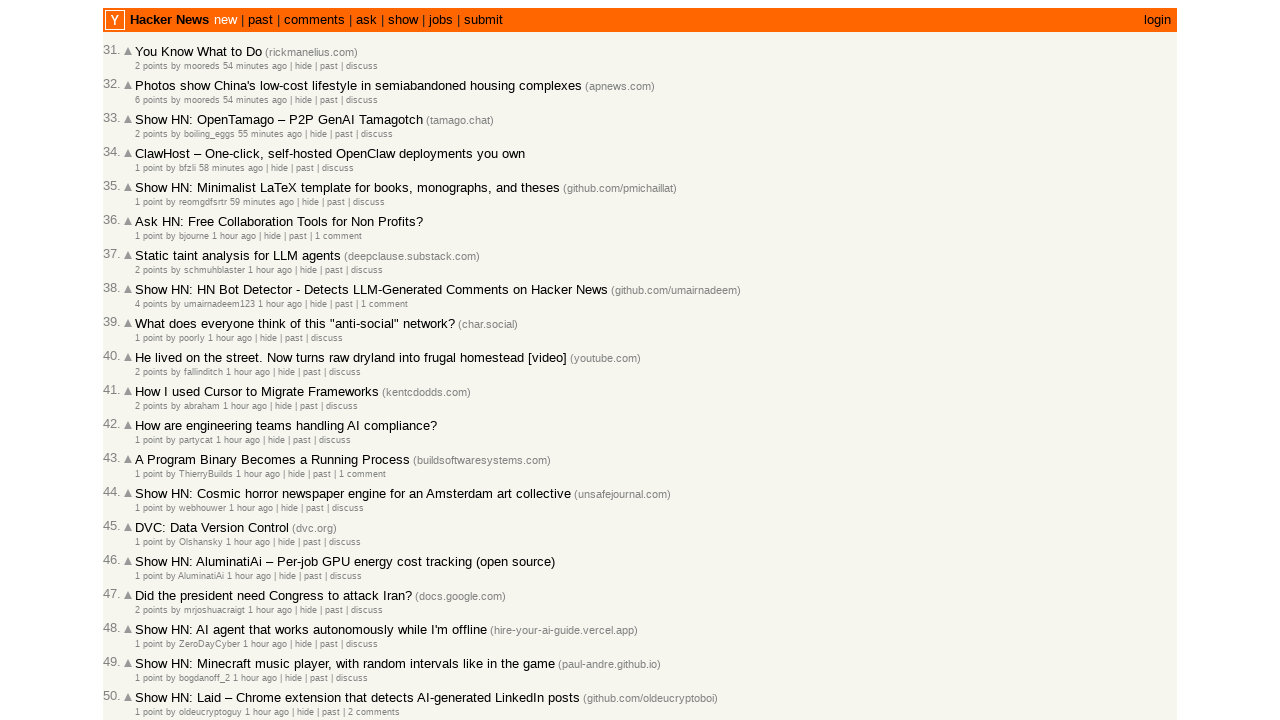

Verified article 37 is correctly sorted (timestamp: 0)
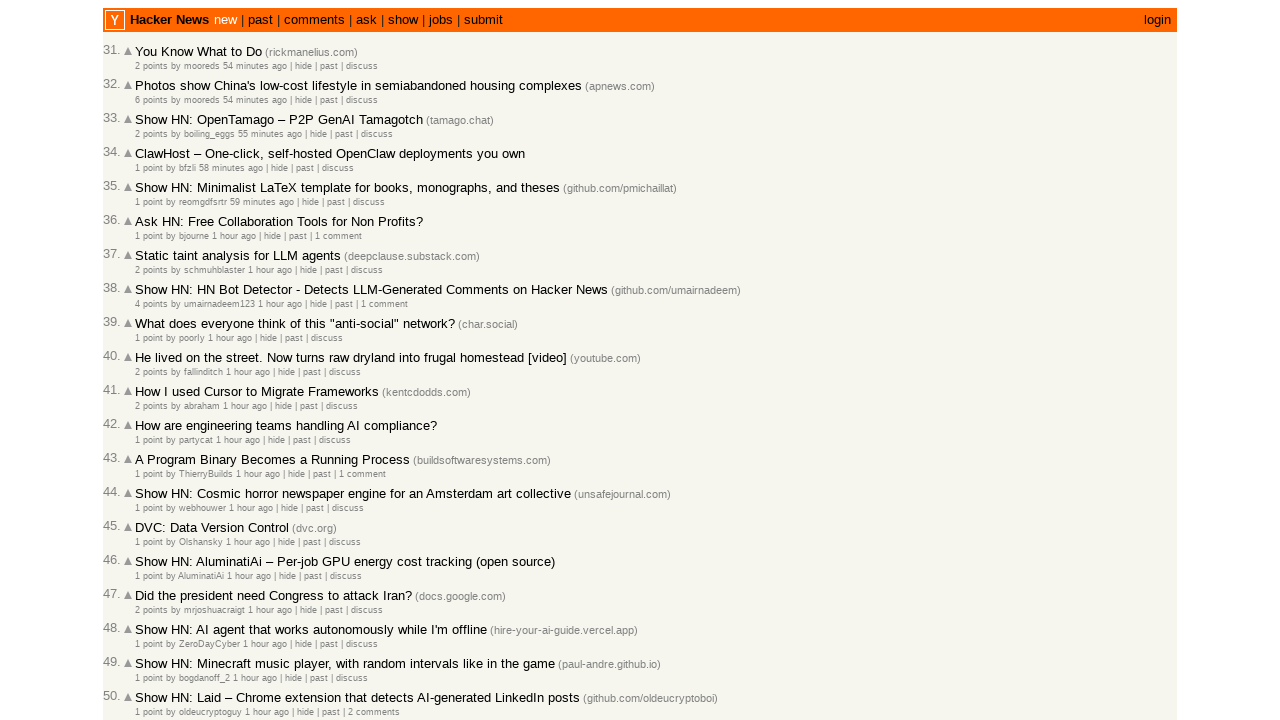

Extracted timestamp from article age element: 2026-03-02T03:53:02 1772423582
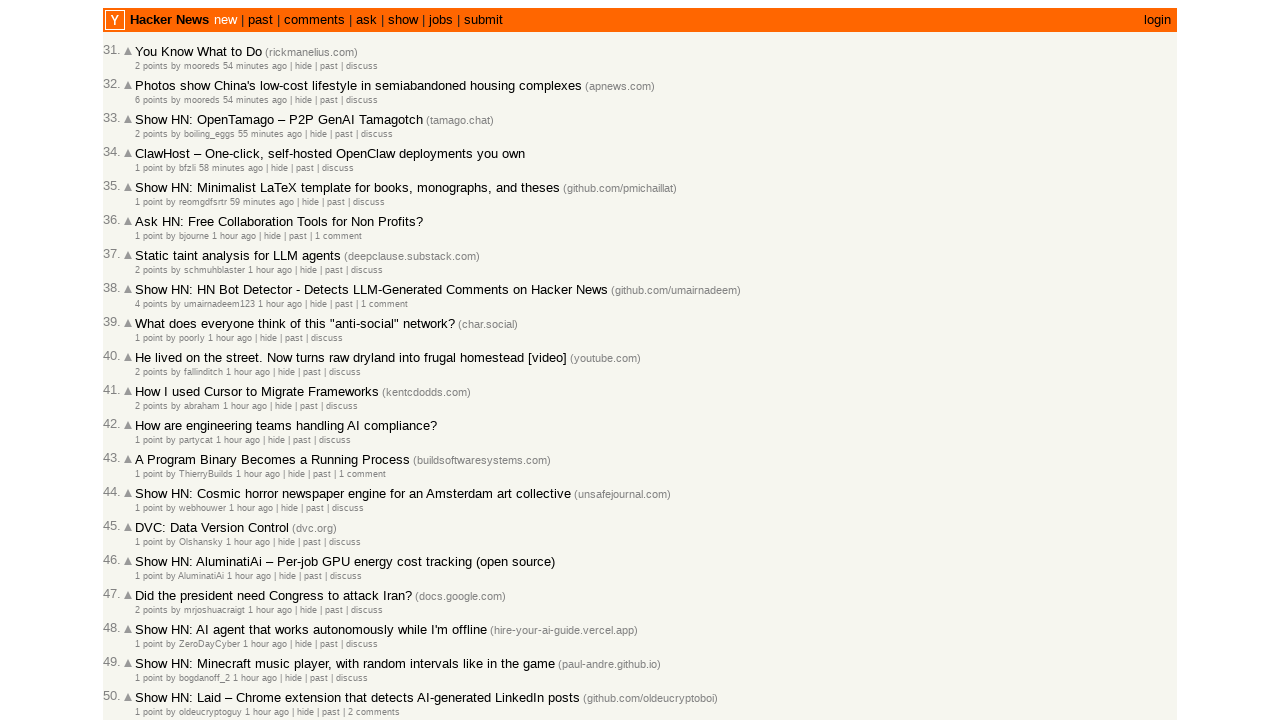

Verified article 38 is correctly sorted (timestamp: 0)
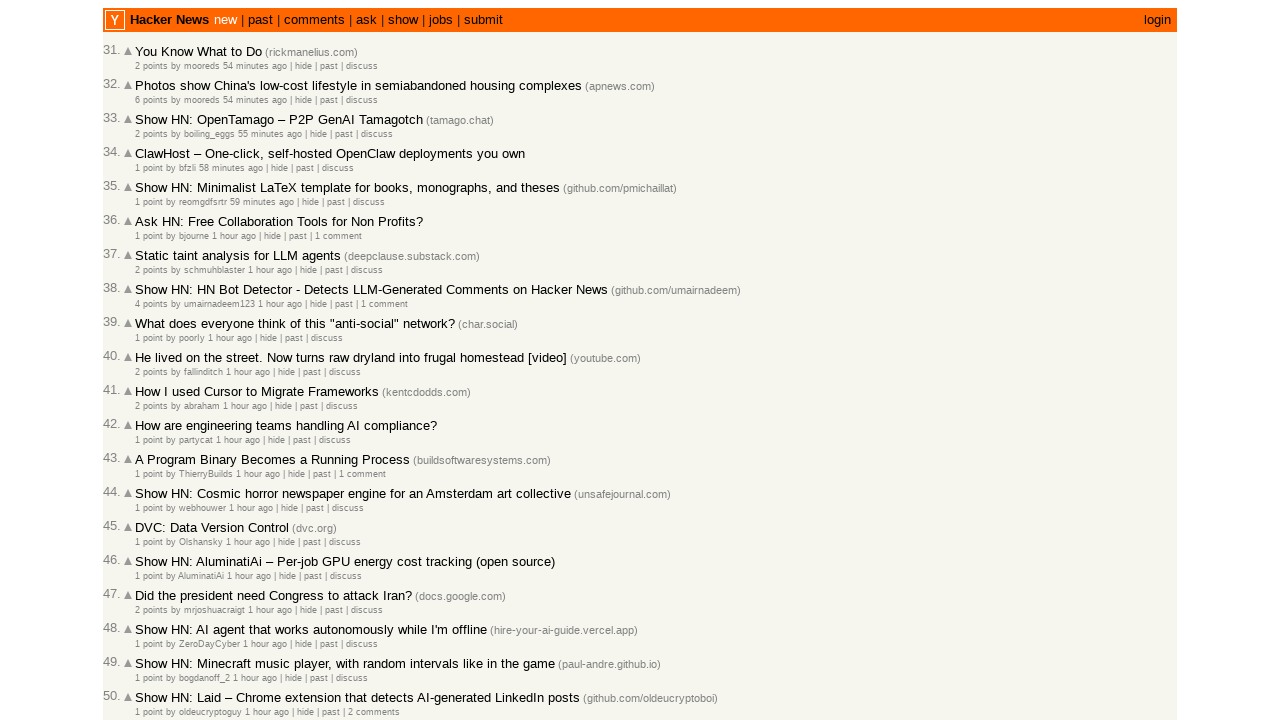

Extracted timestamp from article age element: 2026-03-02T03:52:57 1772423577
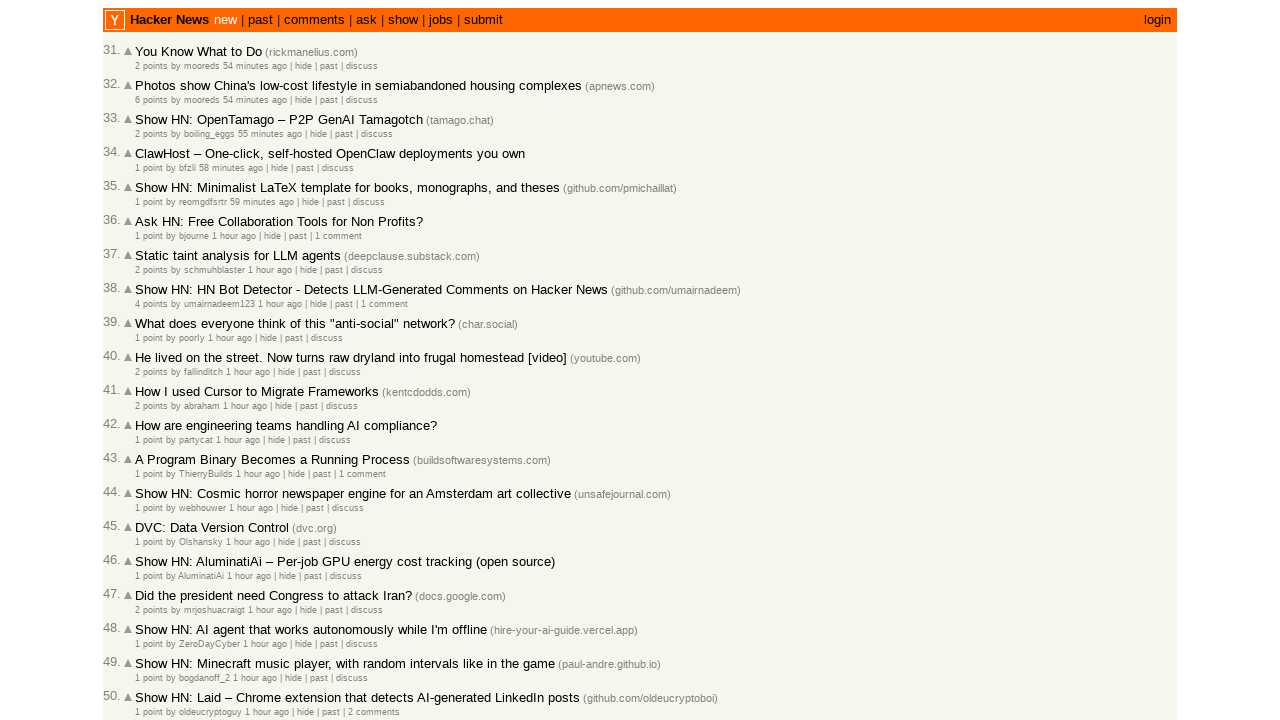

Verified article 39 is correctly sorted (timestamp: 0)
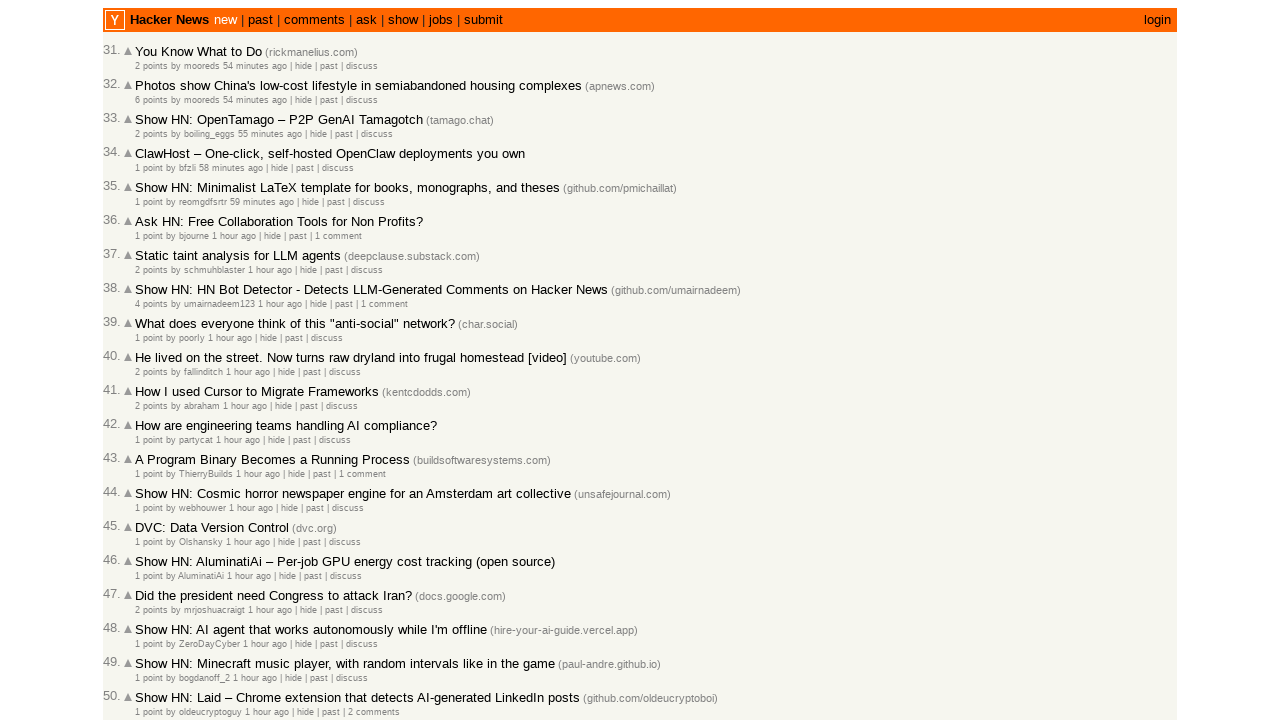

Extracted timestamp from article age element: 2026-03-02T03:51:14 1772423474
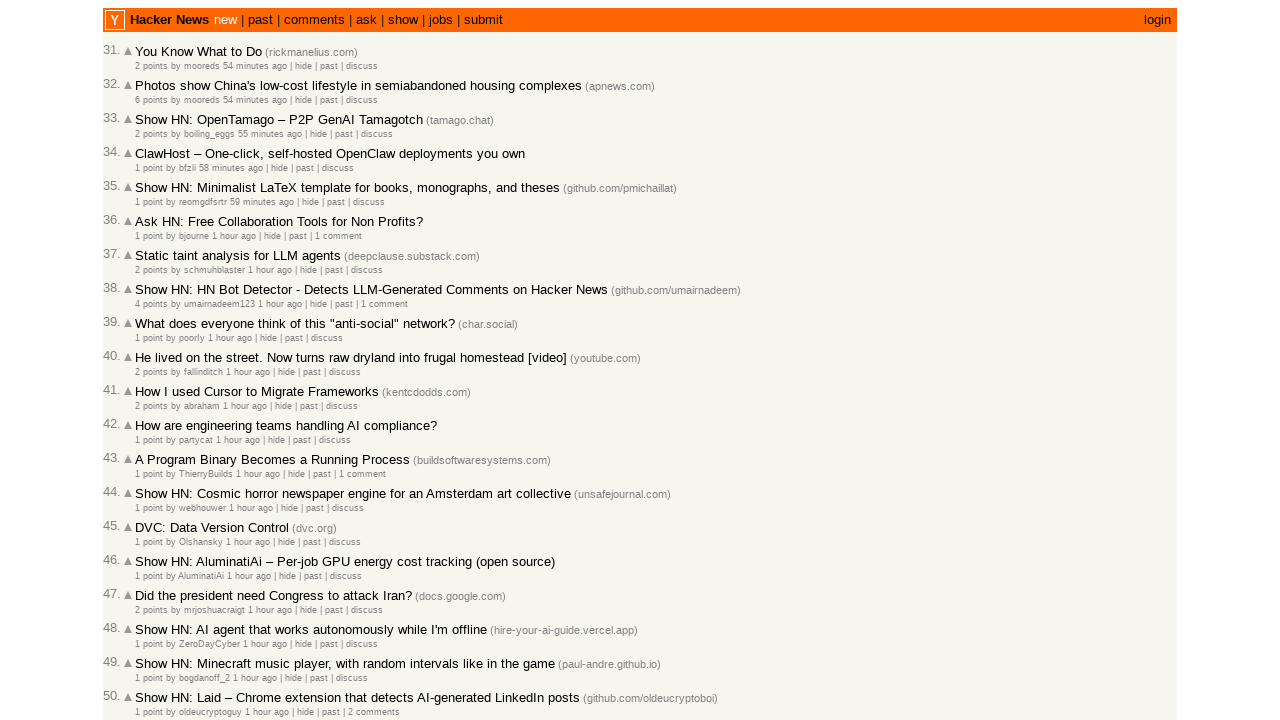

Verified article 40 is correctly sorted (timestamp: 0)
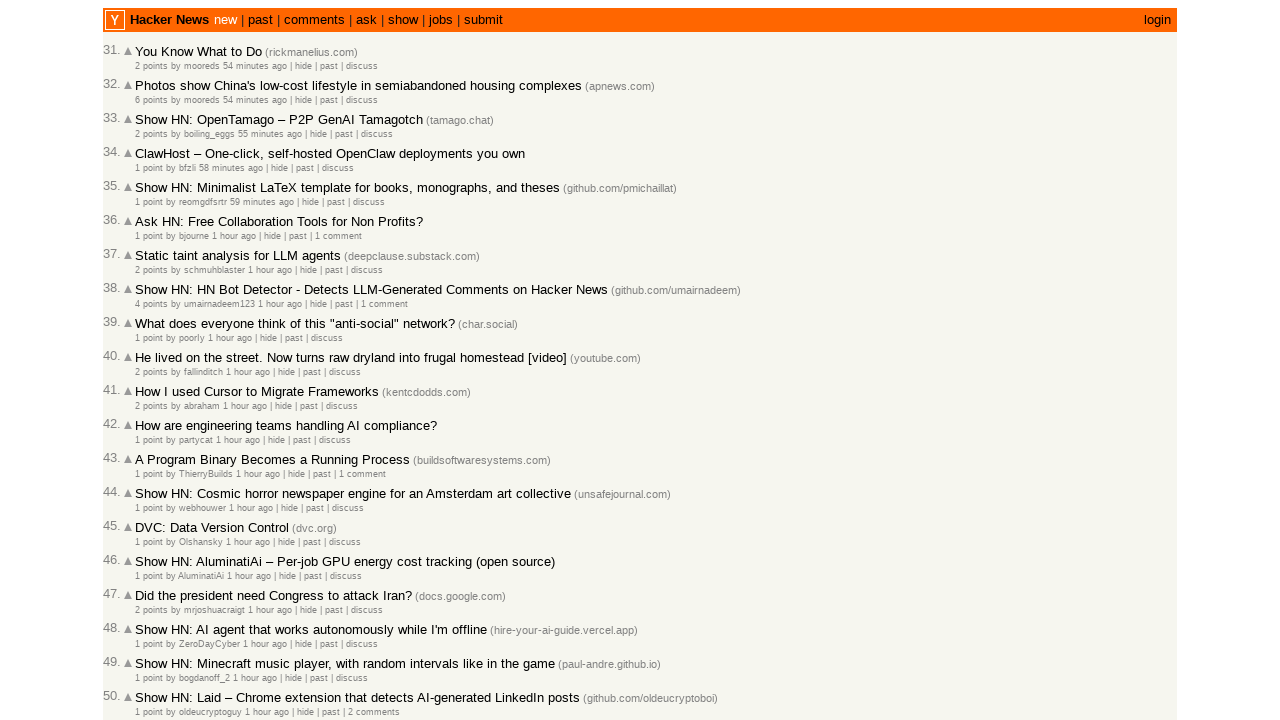

Extracted timestamp from article age element: 2026-03-02T03:50:32 1772423432
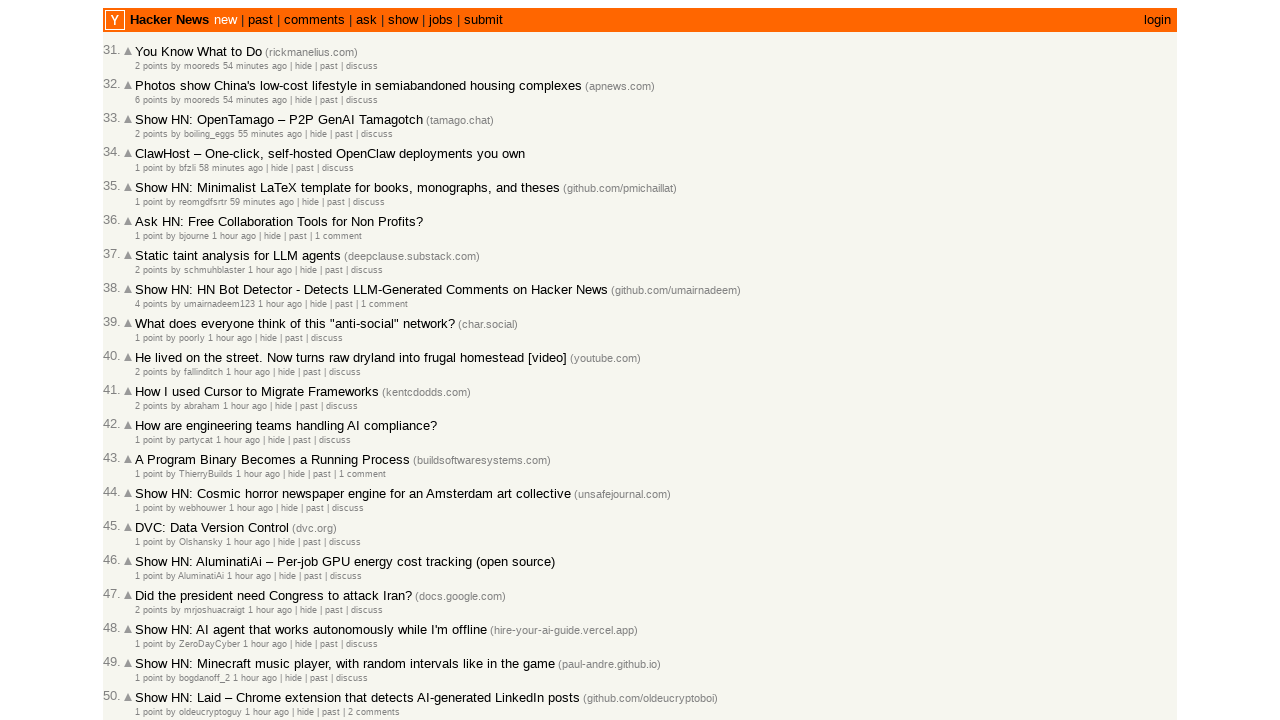

Verified article 41 is correctly sorted (timestamp: 0)
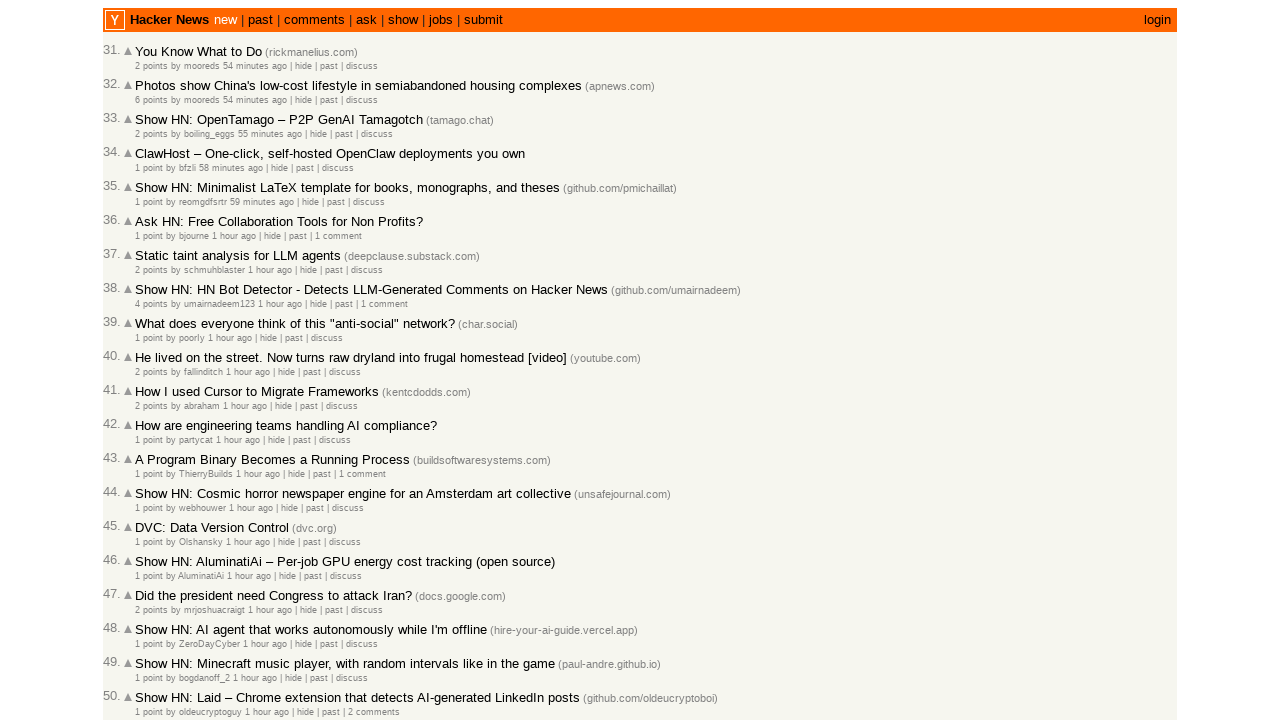

Extracted timestamp from article age element: 2026-03-02T03:50:11 1772423411
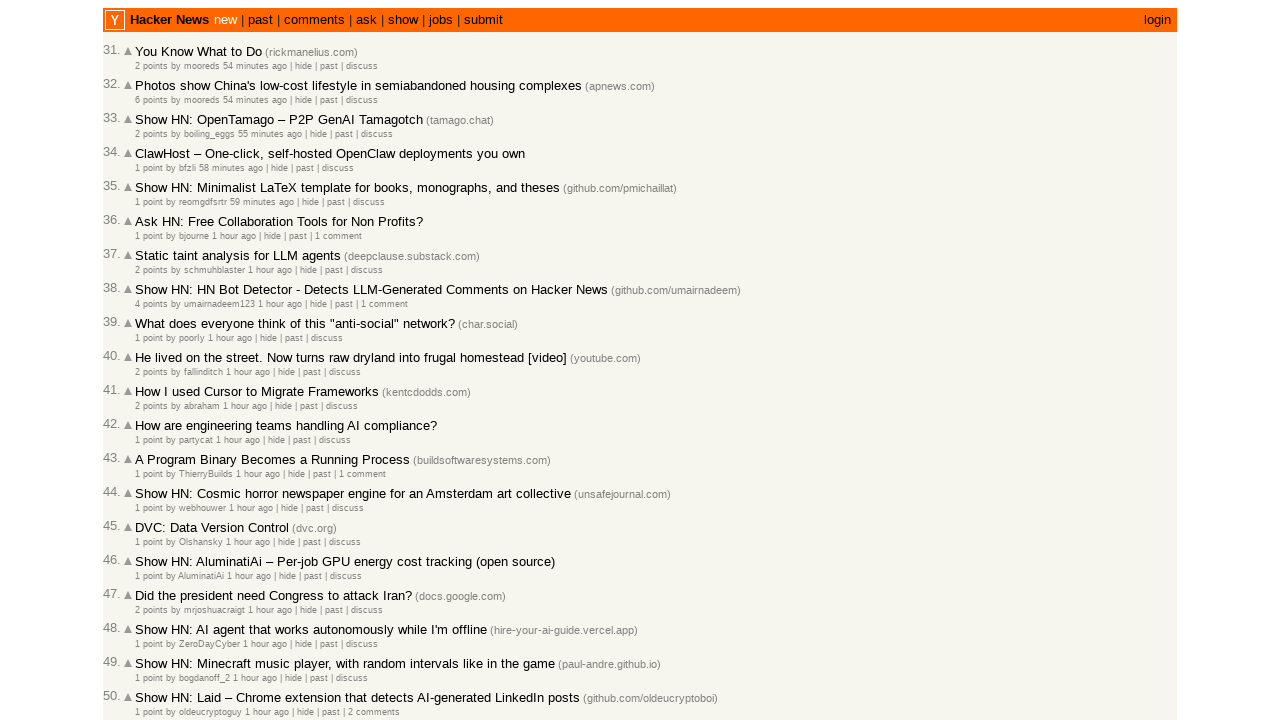

Verified article 42 is correctly sorted (timestamp: 0)
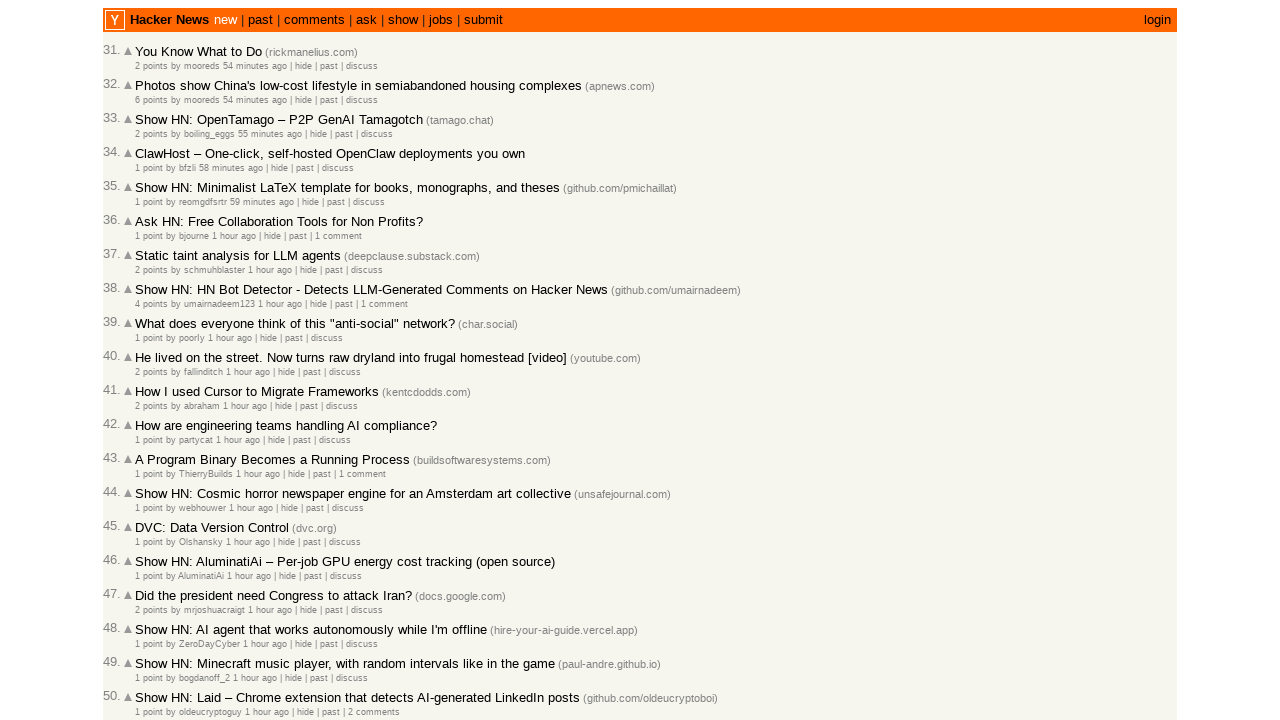

Extracted timestamp from article age element: 2026-03-02T03:49:23 1772423363
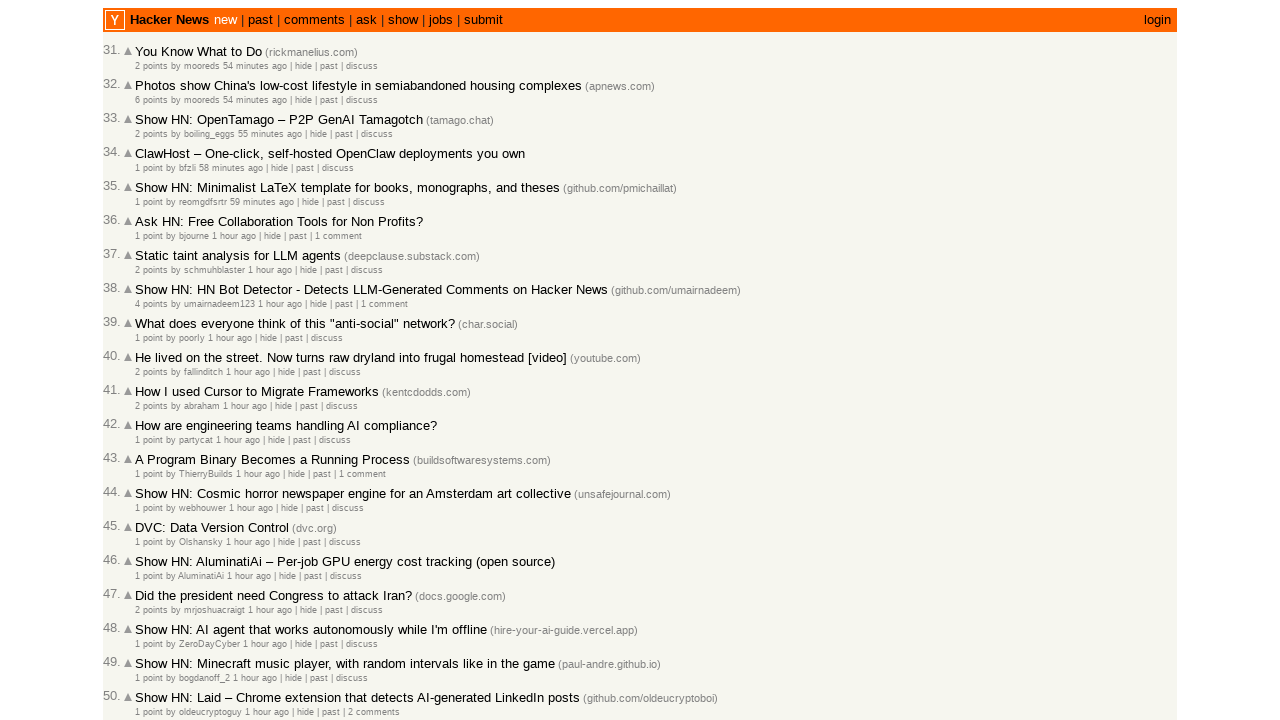

Verified article 43 is correctly sorted (timestamp: 0)
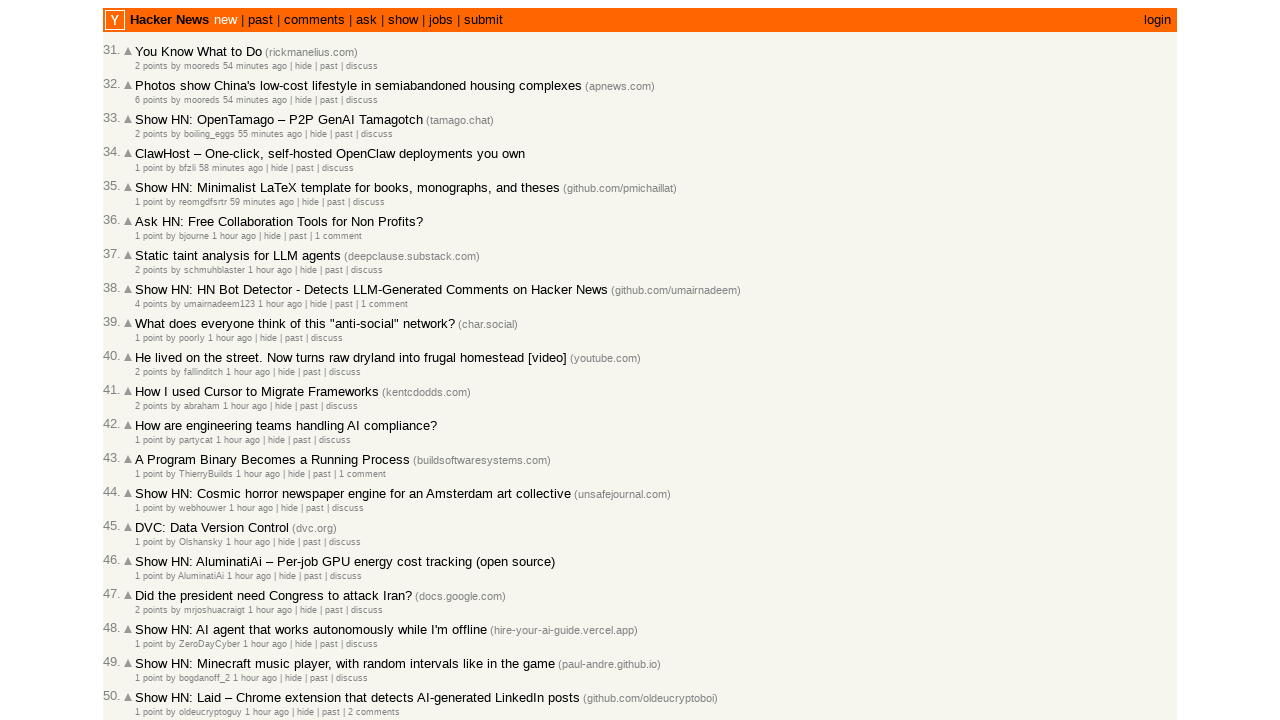

Extracted timestamp from article age element: 2026-03-02T03:47:34 1772423254
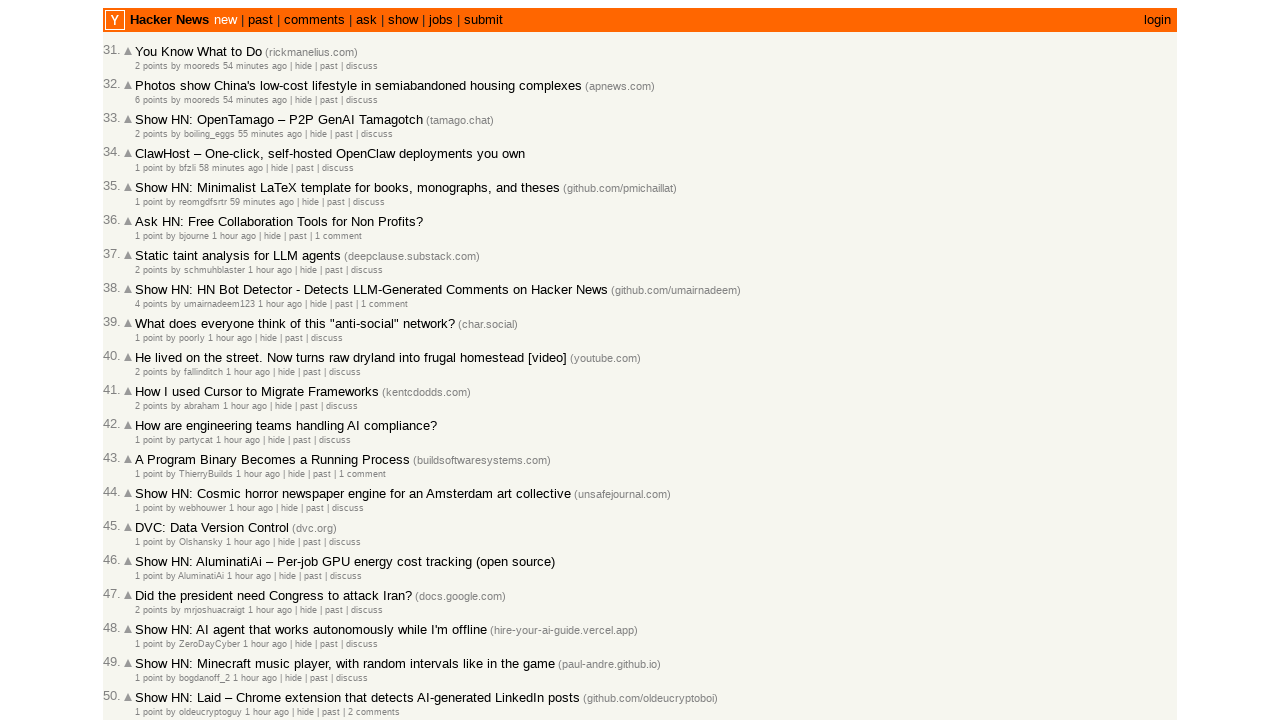

Verified article 44 is correctly sorted (timestamp: 0)
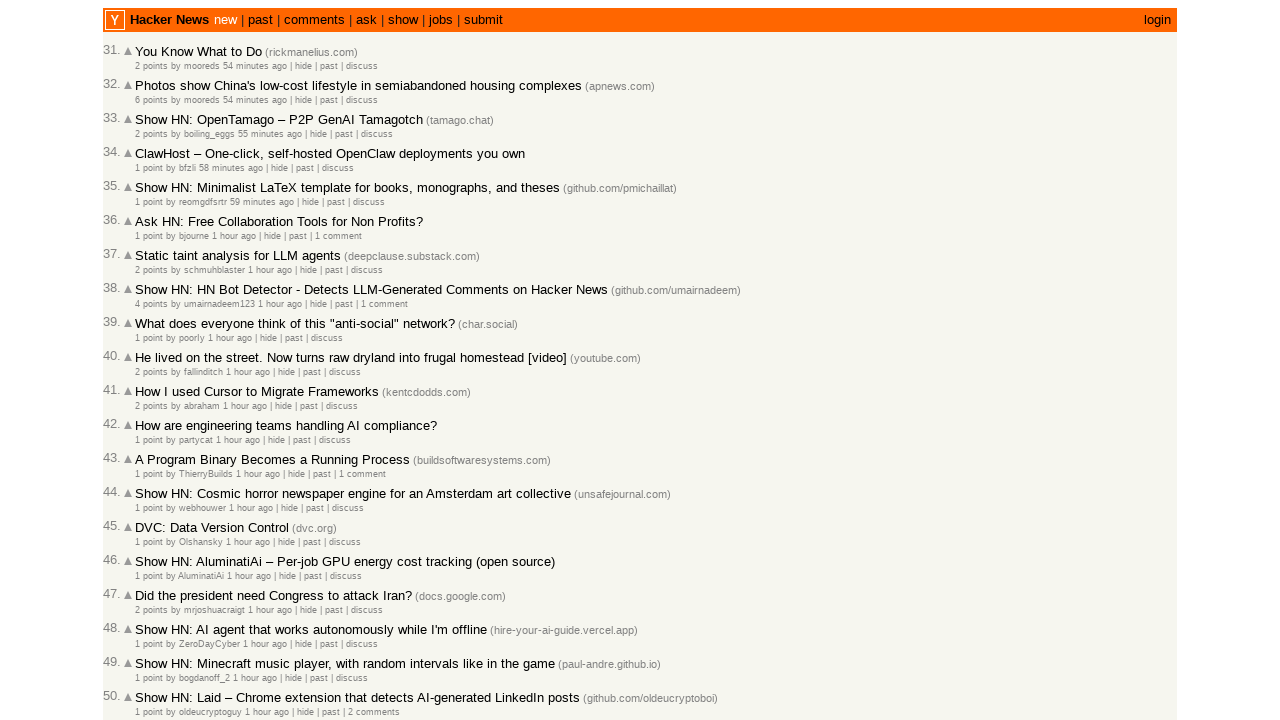

Extracted timestamp from article age element: 2026-03-02T03:44:29 1772423069
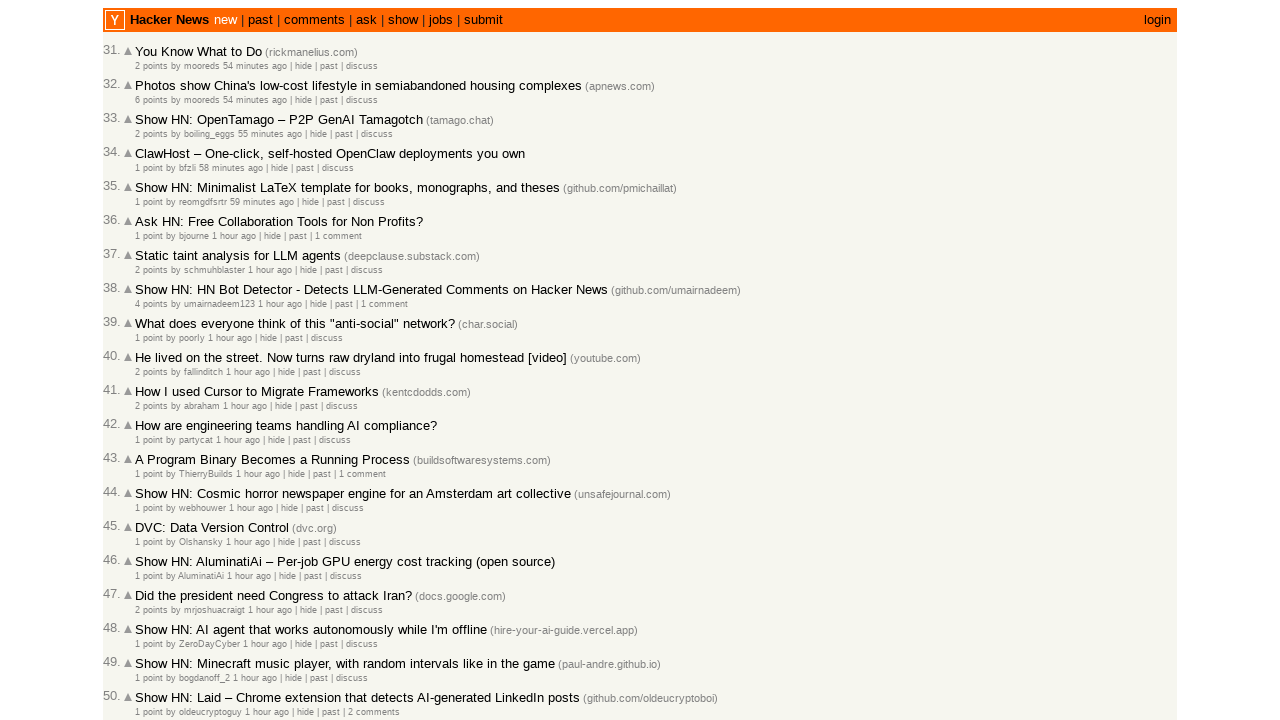

Verified article 45 is correctly sorted (timestamp: 0)
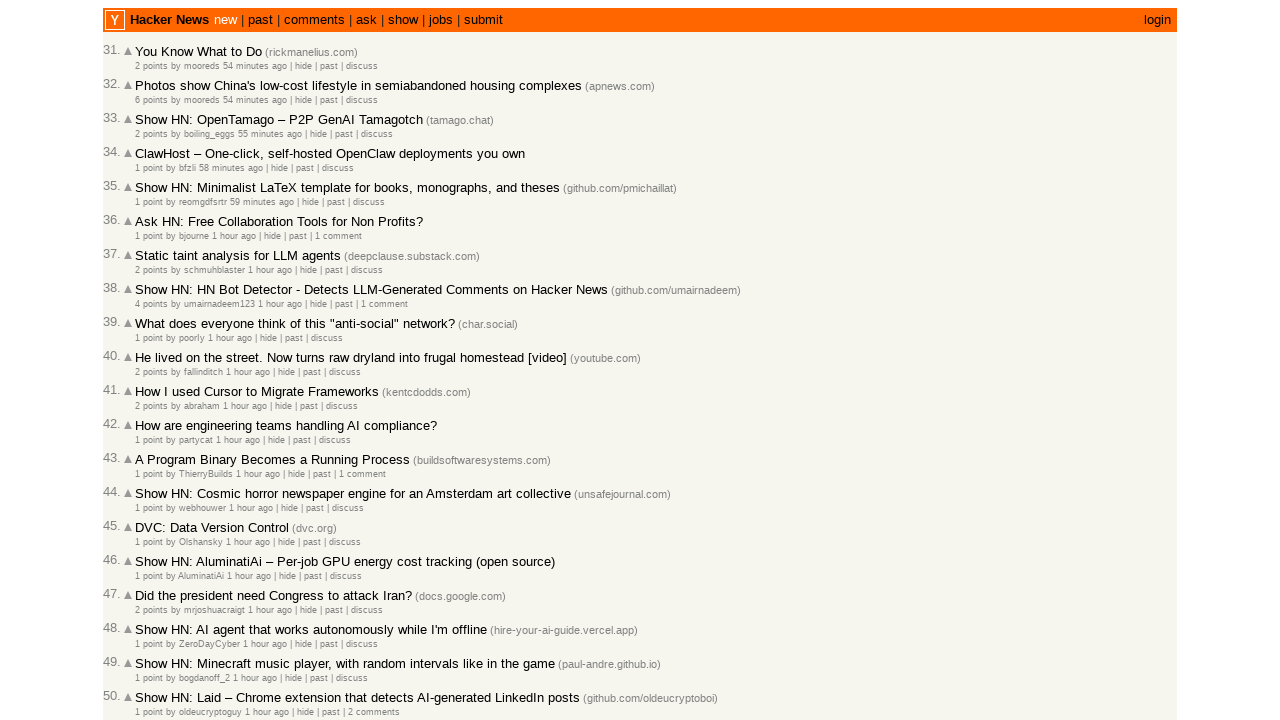

Extracted timestamp from article age element: 2026-03-02T03:43:45 1772423025
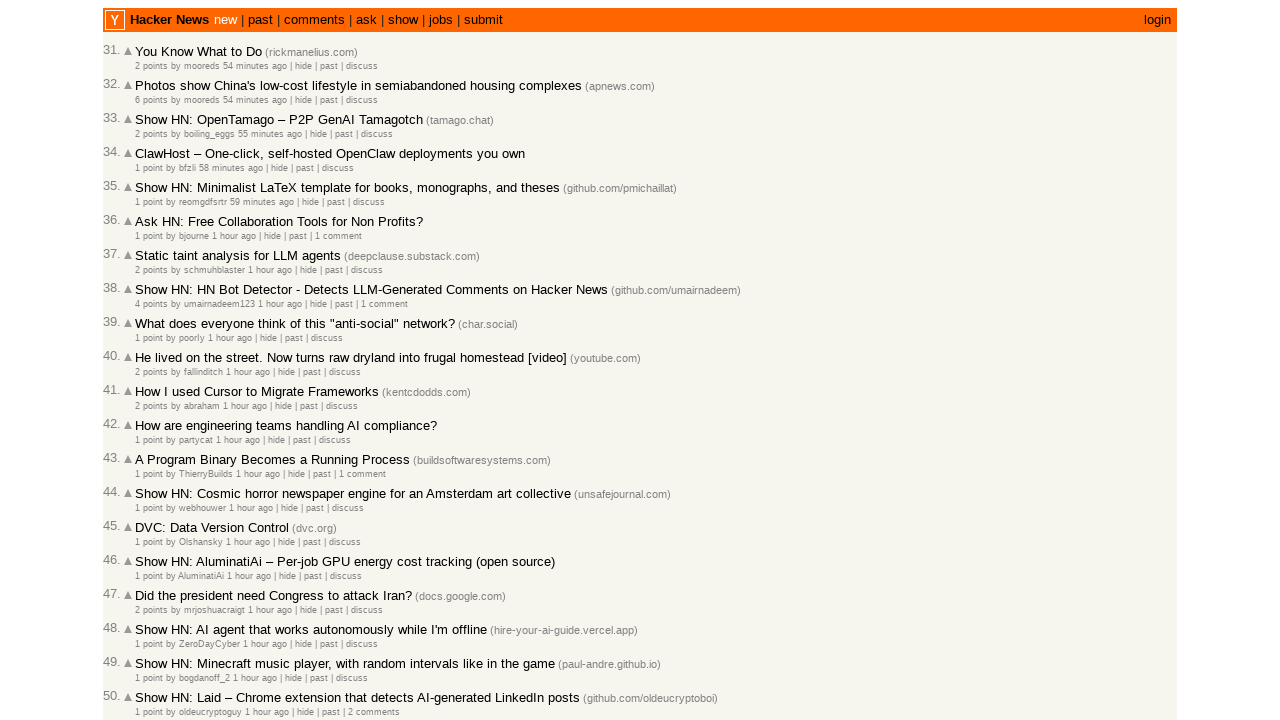

Verified article 46 is correctly sorted (timestamp: 0)
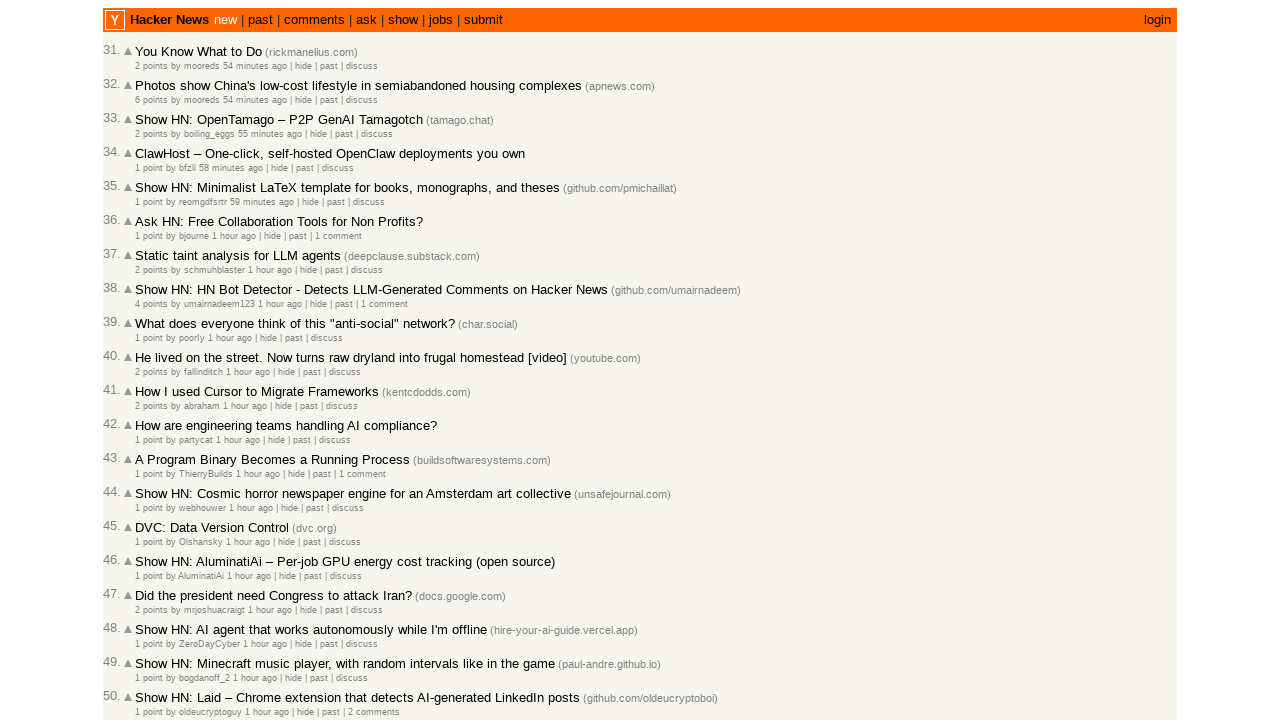

Extracted timestamp from article age element: 2026-03-02T03:40:13 1772422813
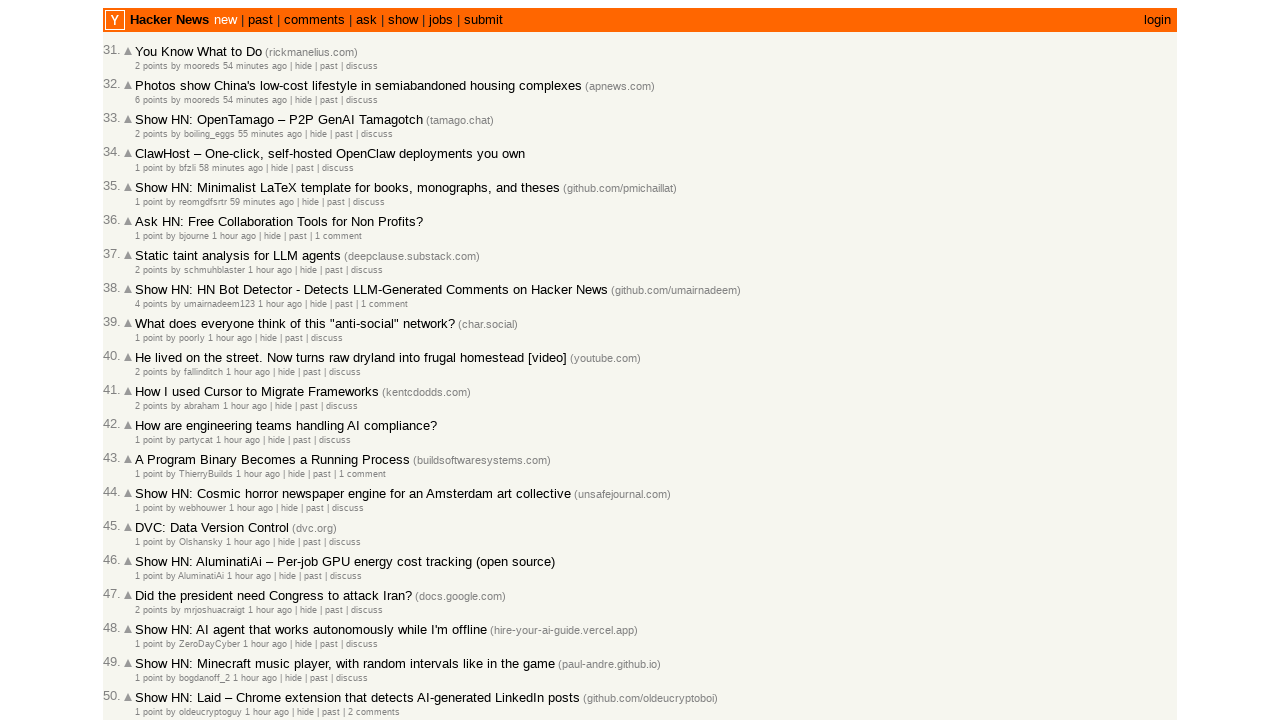

Verified article 47 is correctly sorted (timestamp: 0)
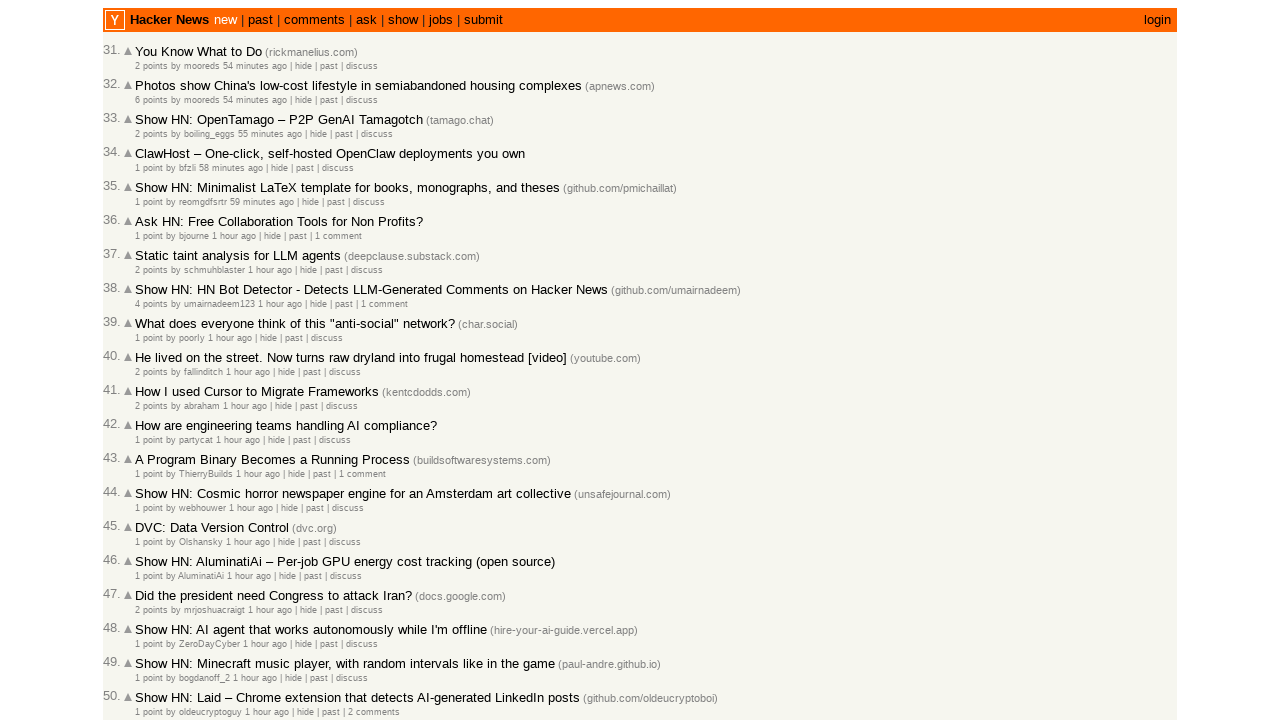

Extracted timestamp from article age element: 2026-03-02T03:39:18 1772422758
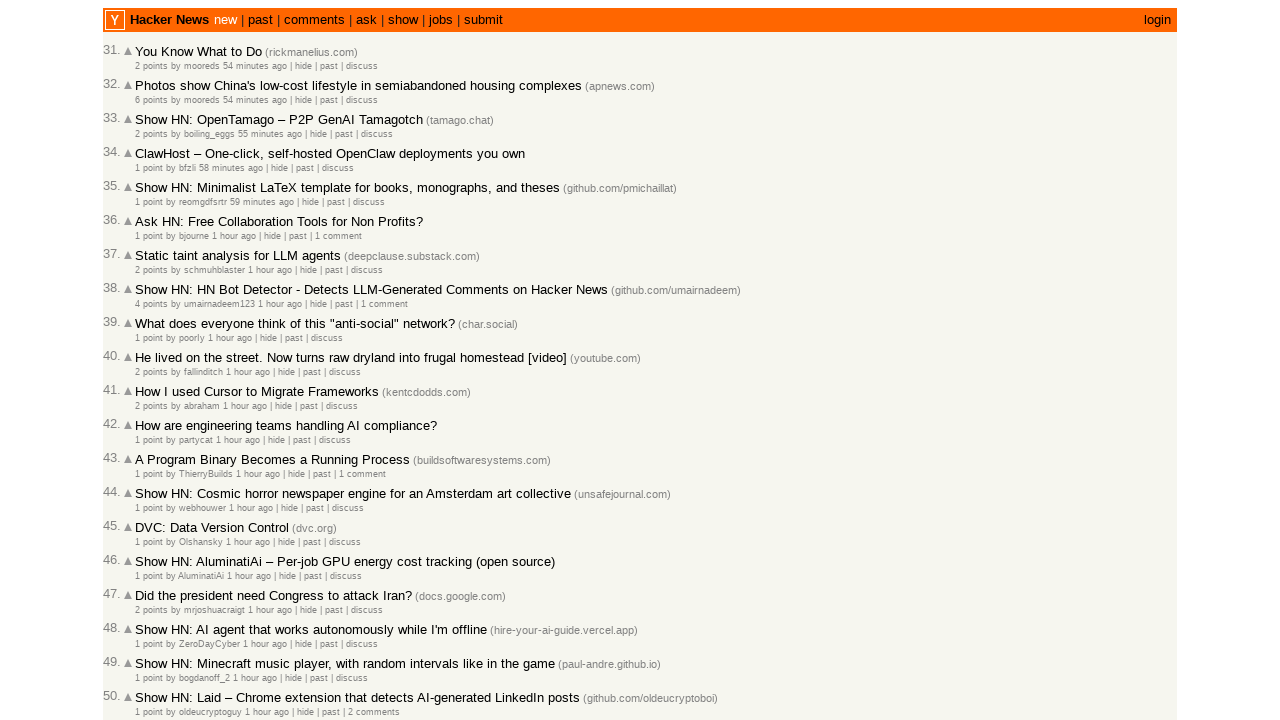

Verified article 48 is correctly sorted (timestamp: 0)
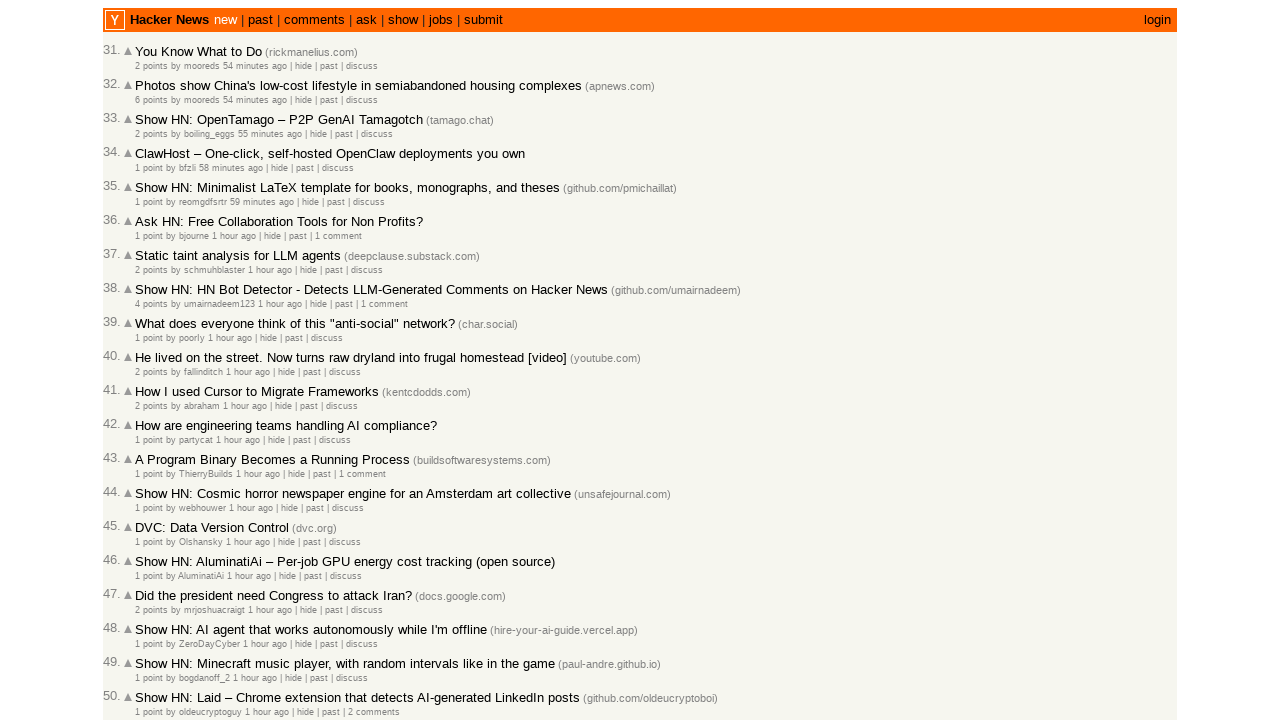

Extracted timestamp from article age element: 2026-03-02T03:37:08 1772422628
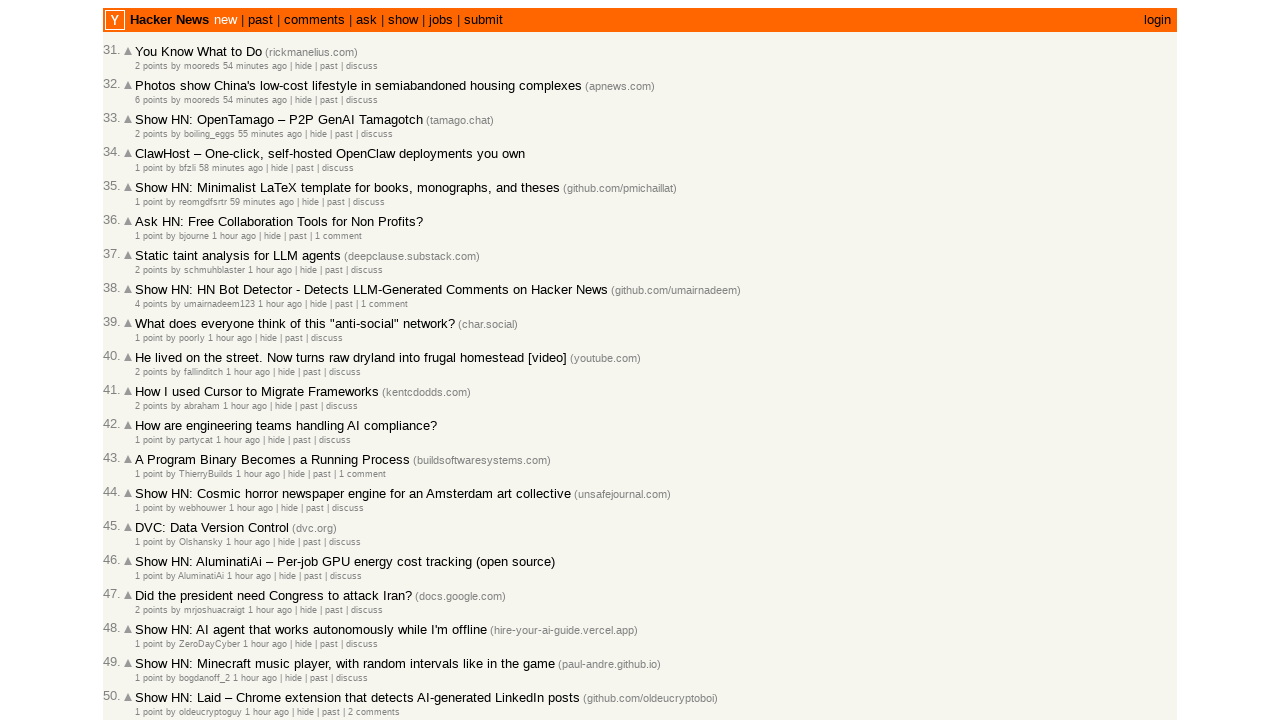

Verified article 49 is correctly sorted (timestamp: 0)
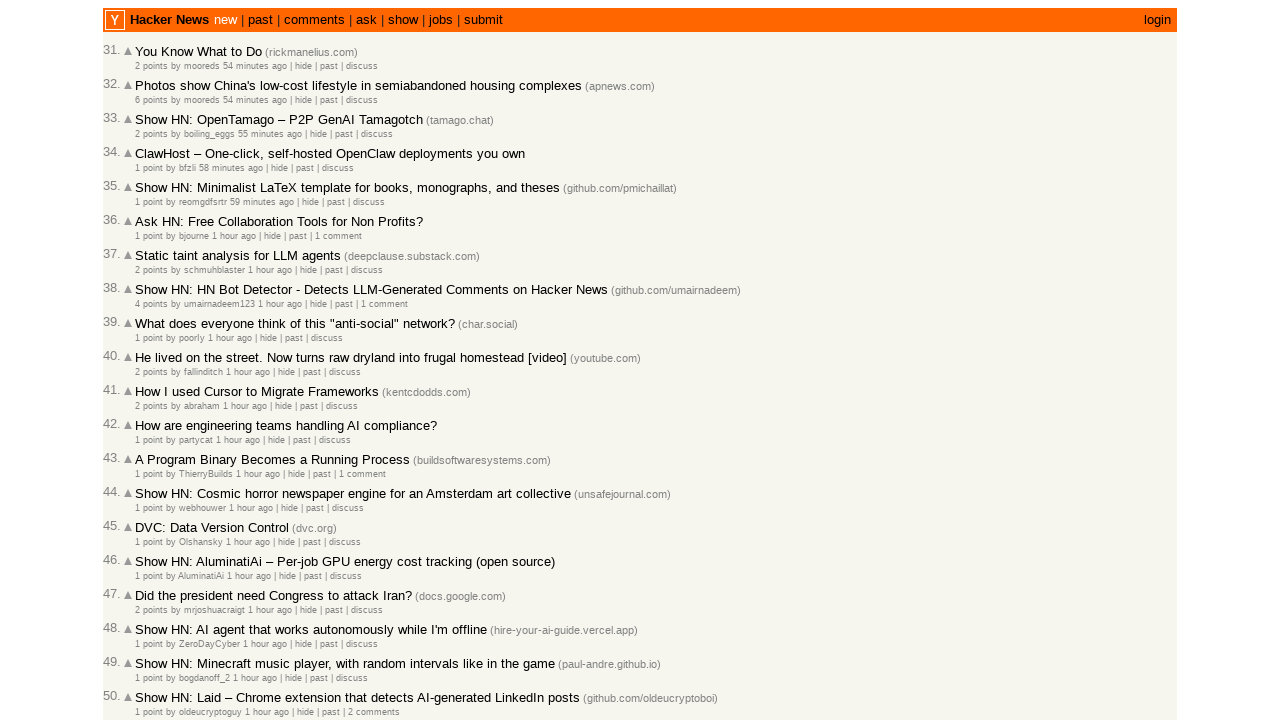

Extracted timestamp from article age element: 2026-03-02T03:34:59 1772422499
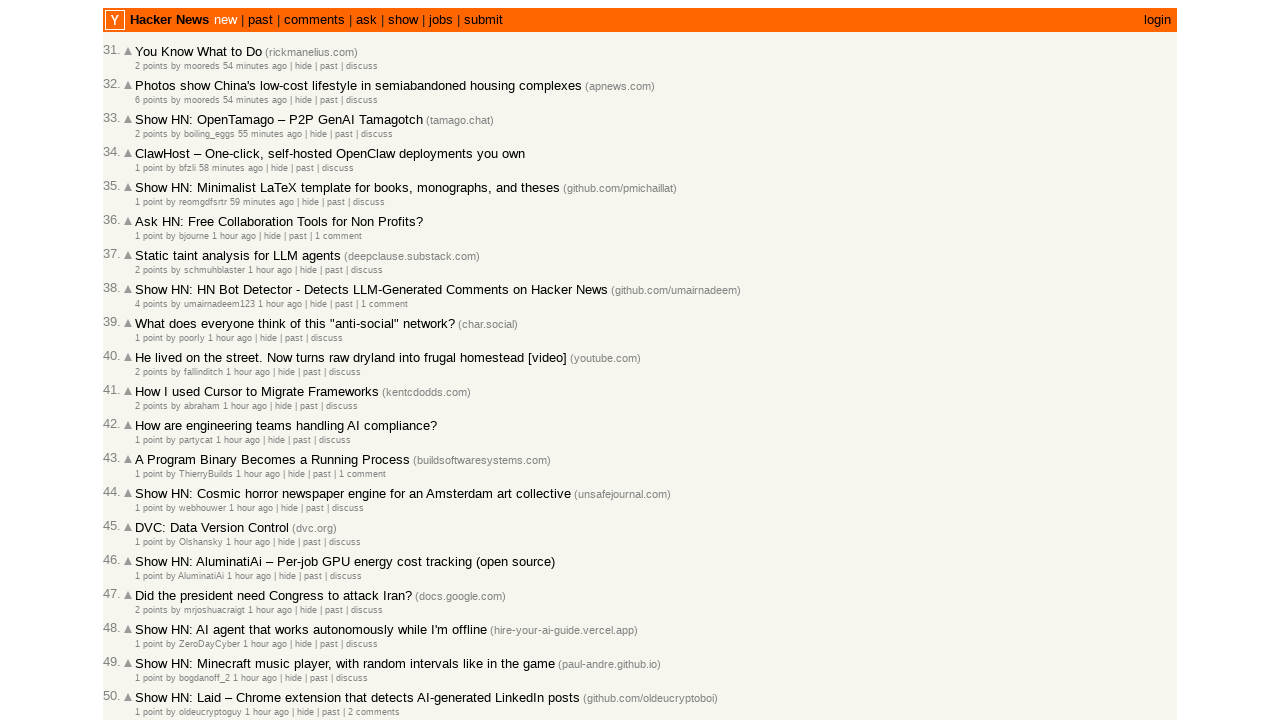

Verified article 50 is correctly sorted (timestamp: 0)
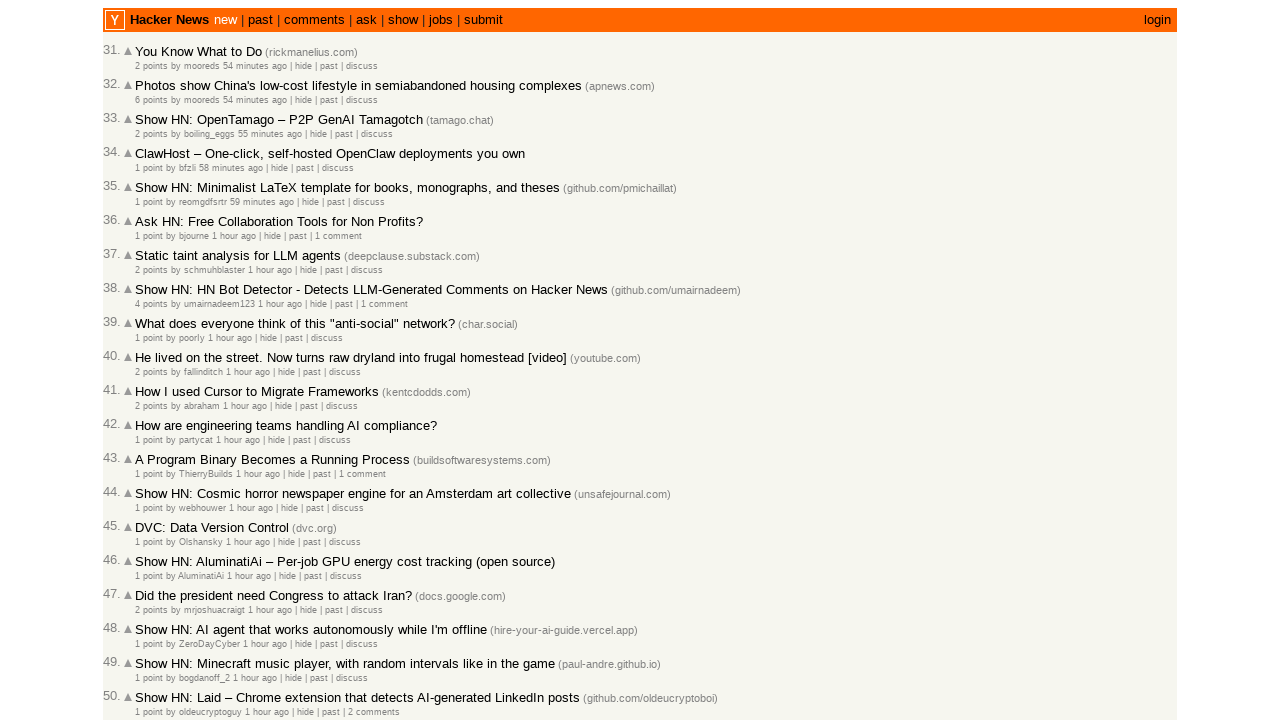

Extracted timestamp from article age element: 2026-03-02T03:31:59 1772422319
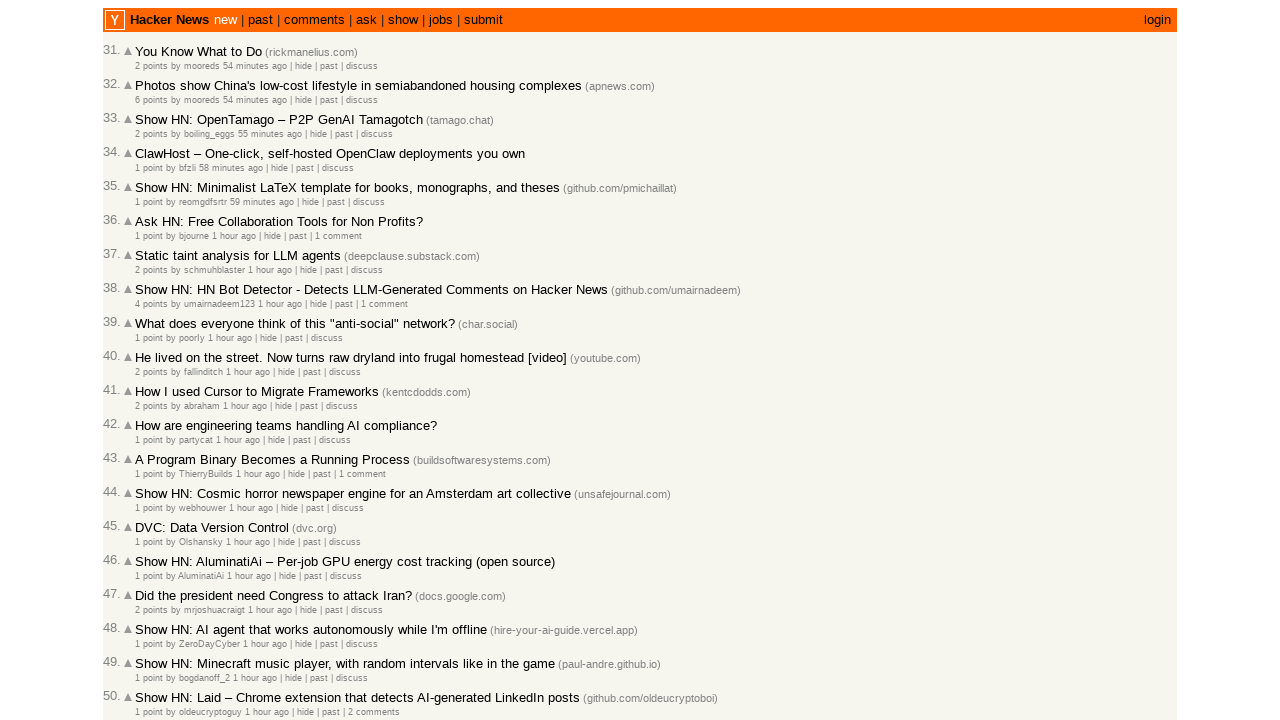

Verified article 51 is correctly sorted (timestamp: 0)
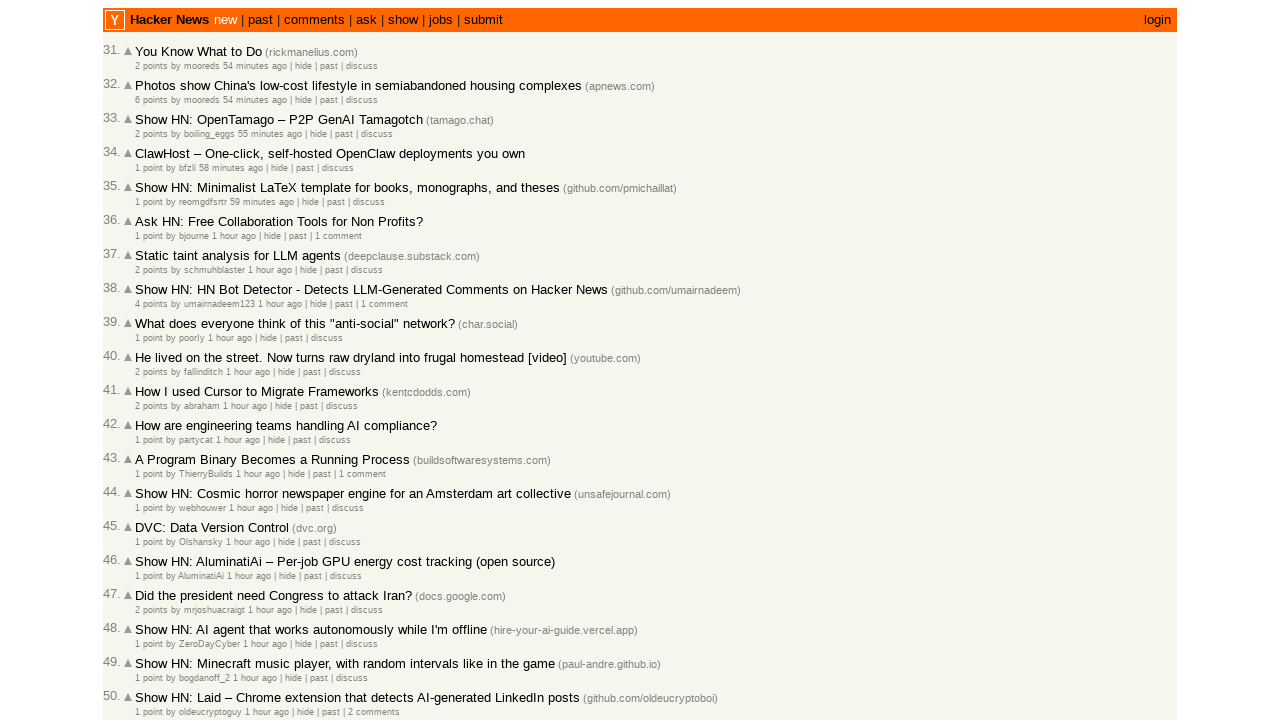

Extracted timestamp from article age element: 2026-03-02T03:28:40 1772422120
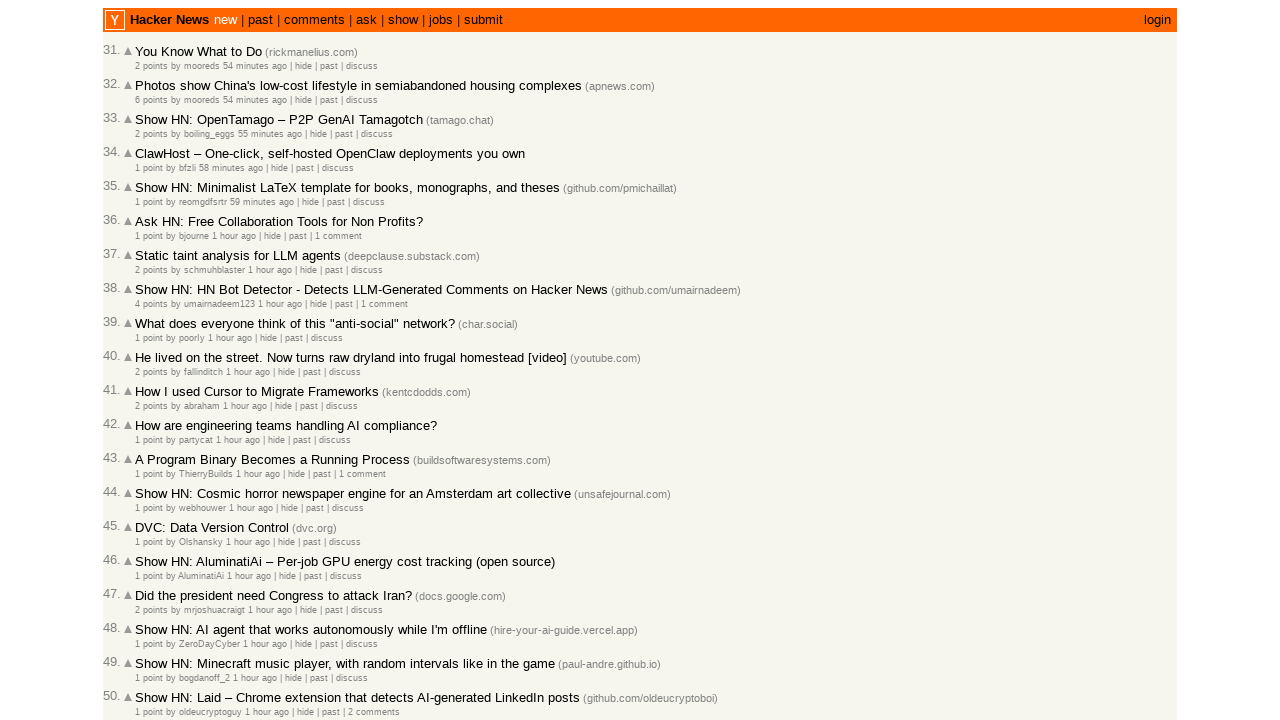

Verified article 52 is correctly sorted (timestamp: 0)
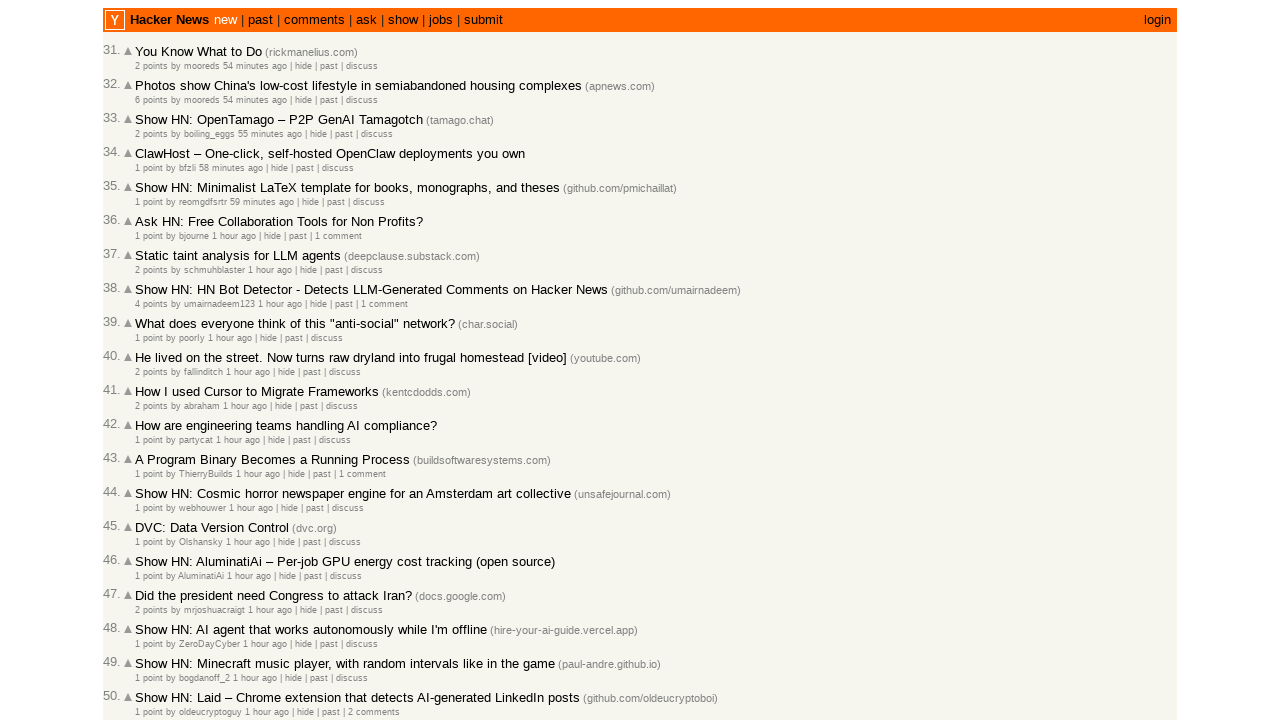

Extracted timestamp from article age element: 2026-03-02T03:28:31 1772422111
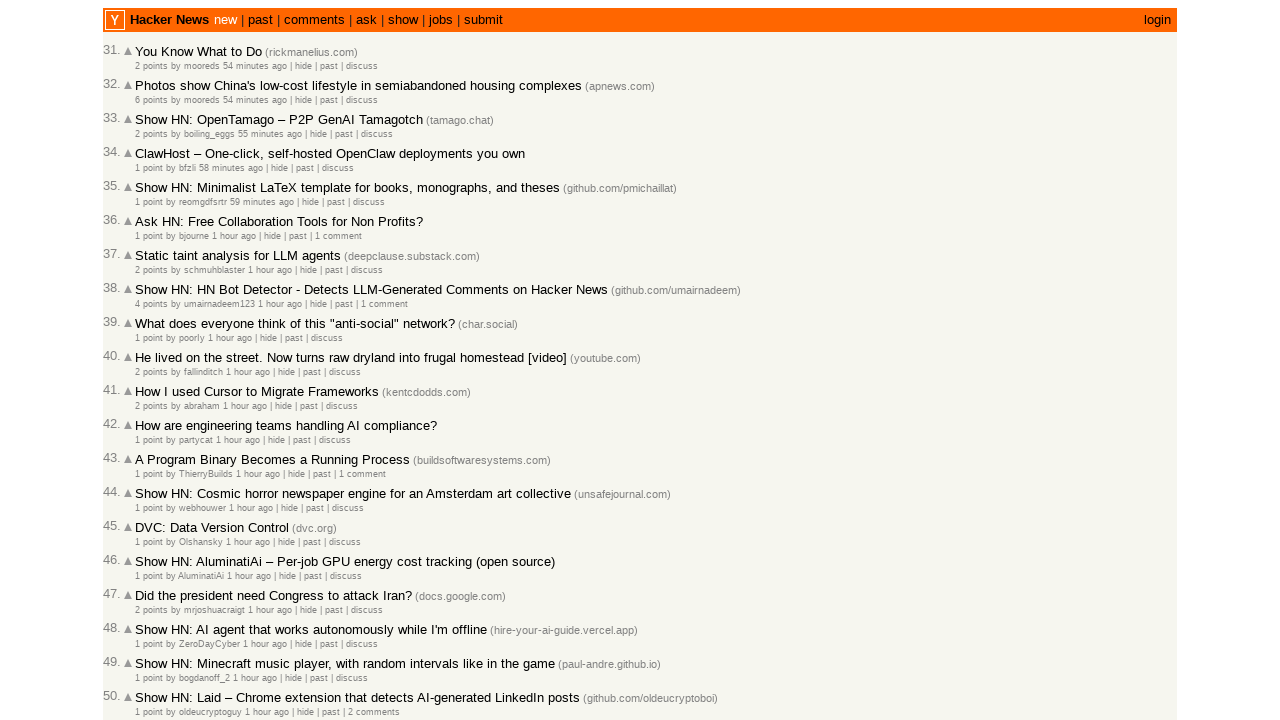

Verified article 53 is correctly sorted (timestamp: 0)
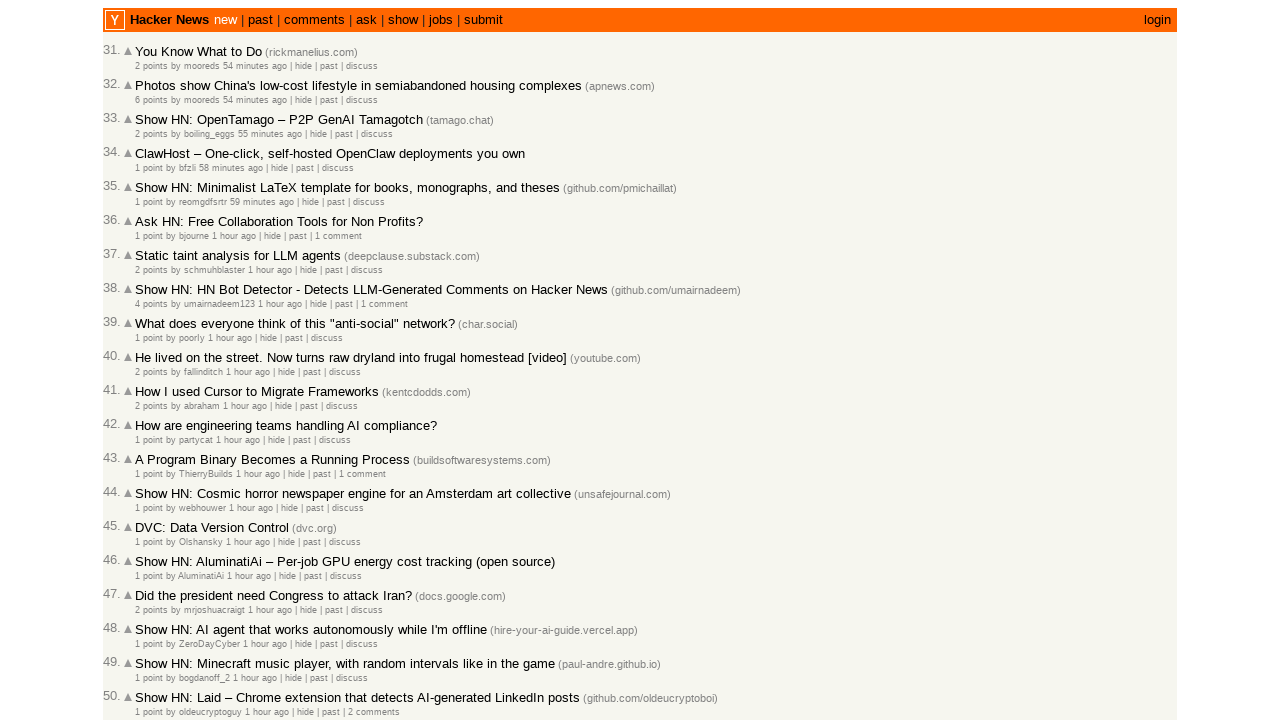

Extracted timestamp from article age element: 2026-03-02T03:27:02 1772422022
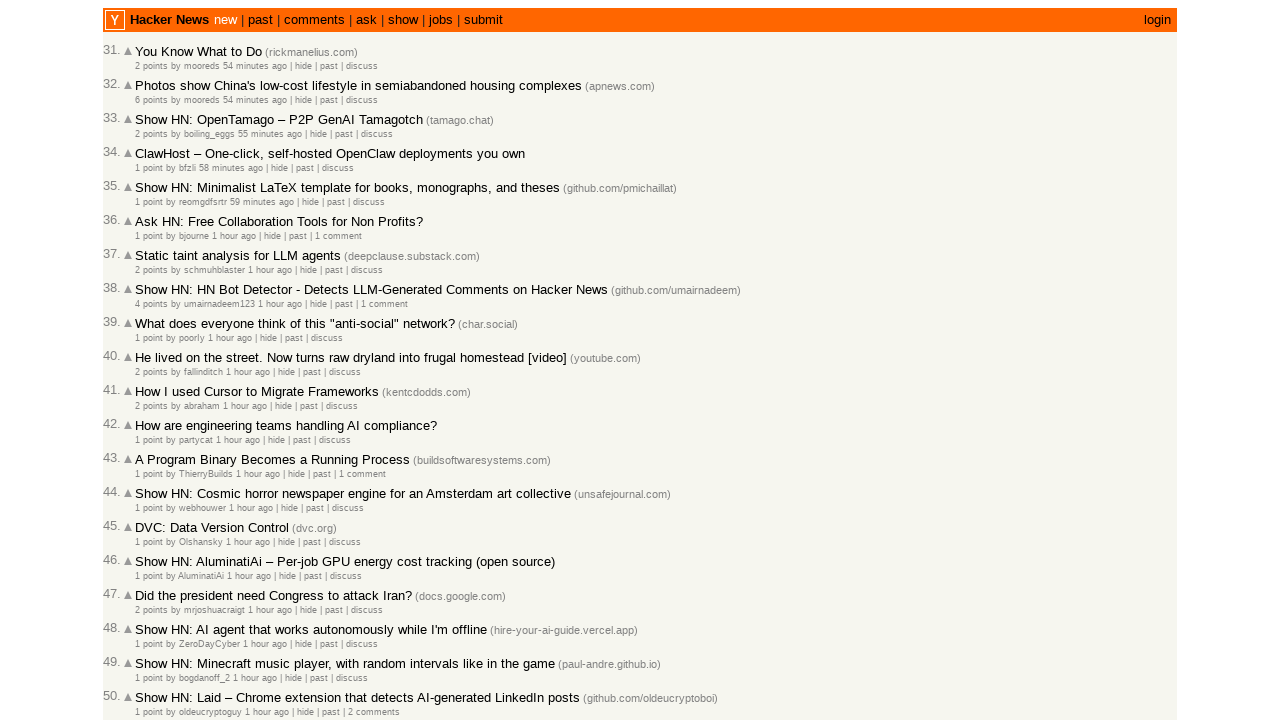

Verified article 54 is correctly sorted (timestamp: 0)
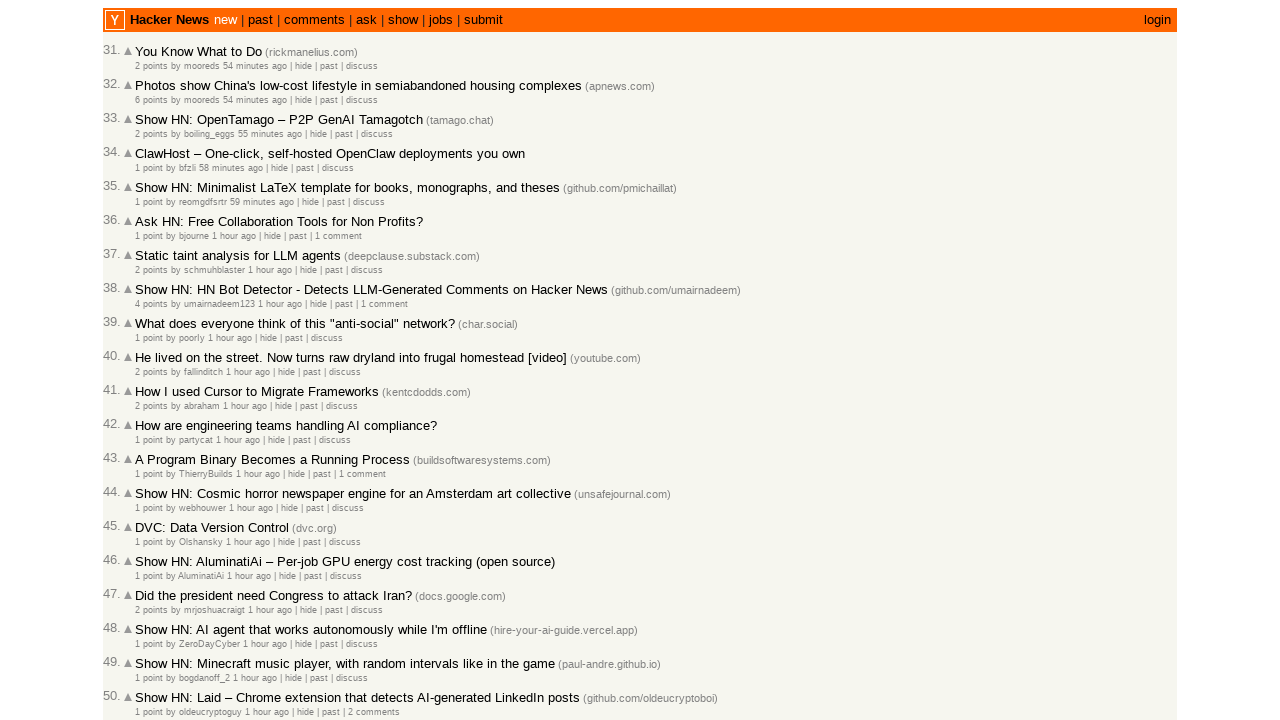

Extracted timestamp from article age element: 2026-03-02T03:25:21 1772421921
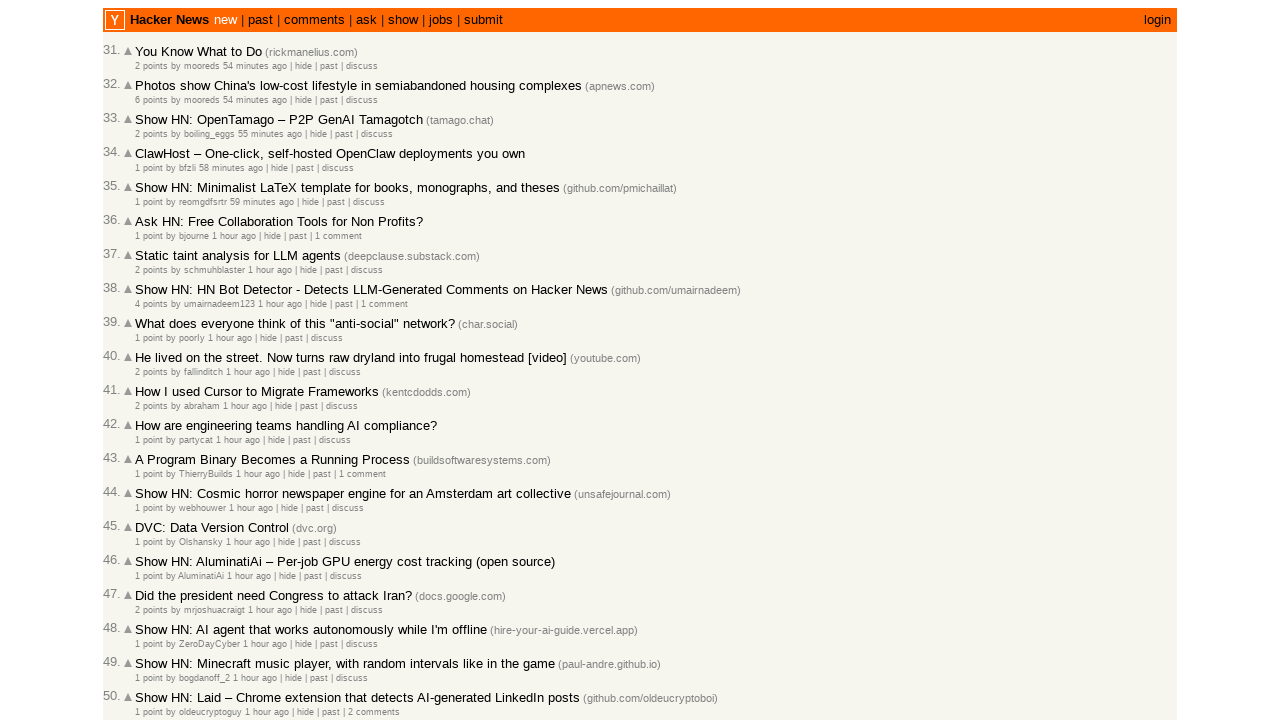

Verified article 55 is correctly sorted (timestamp: 0)
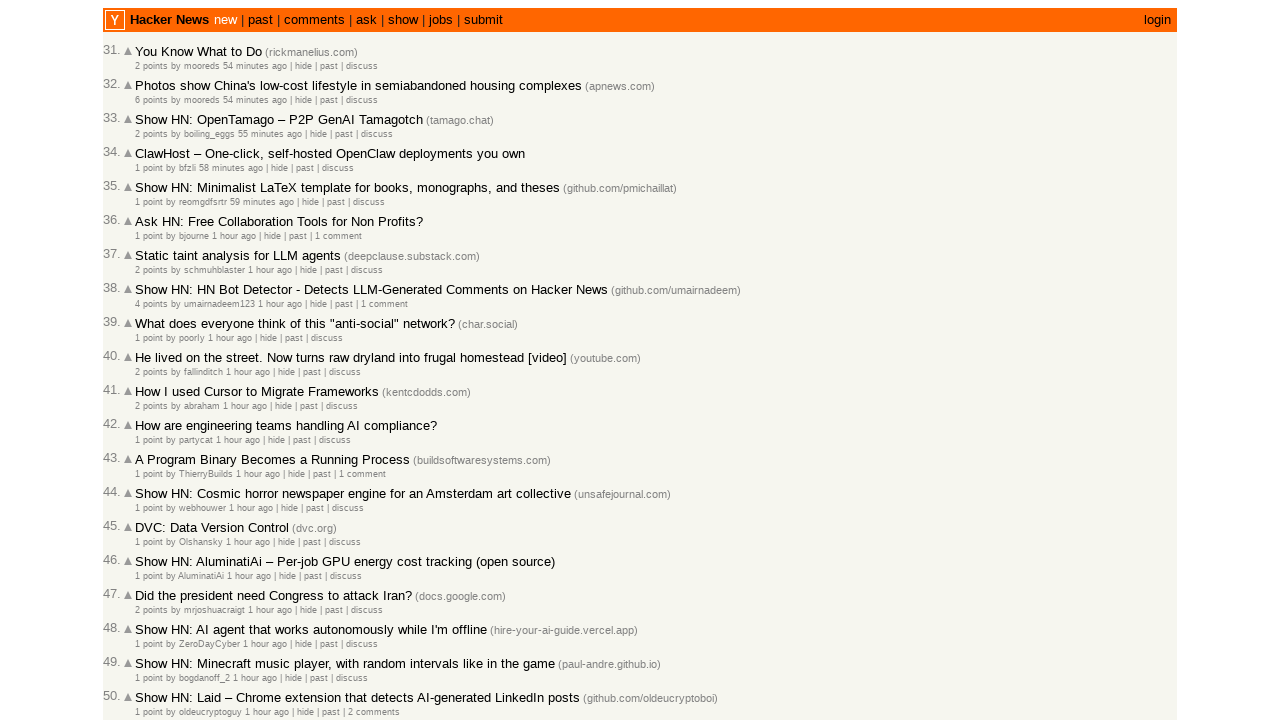

Extracted timestamp from article age element: 2026-03-02T03:23:05 1772421785
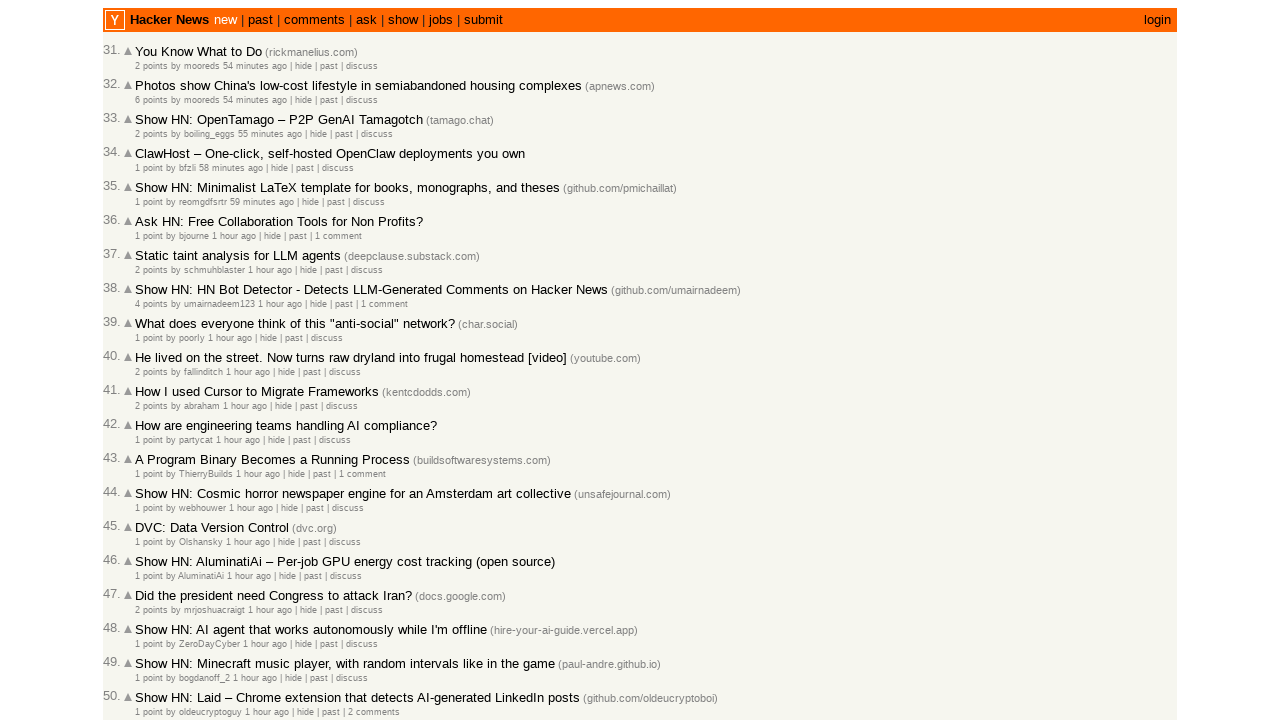

Verified article 56 is correctly sorted (timestamp: 0)
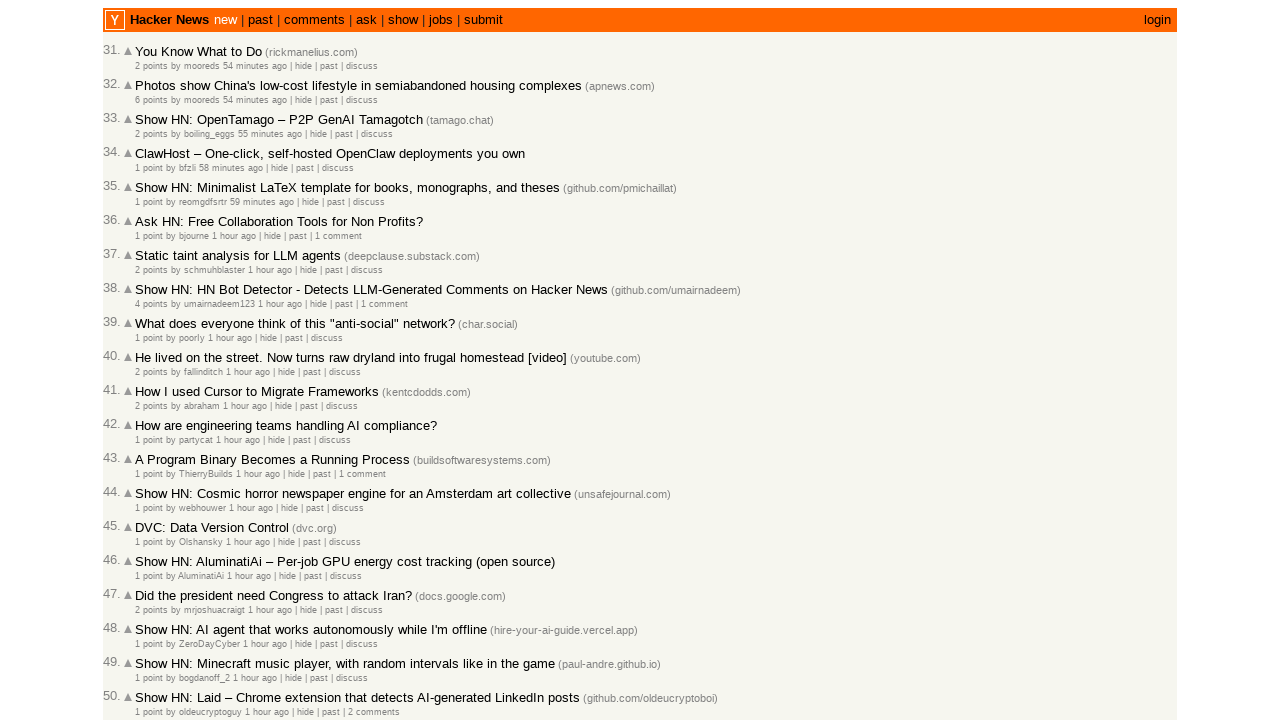

Extracted timestamp from article age element: 2026-03-02T03:22:09 1772421729
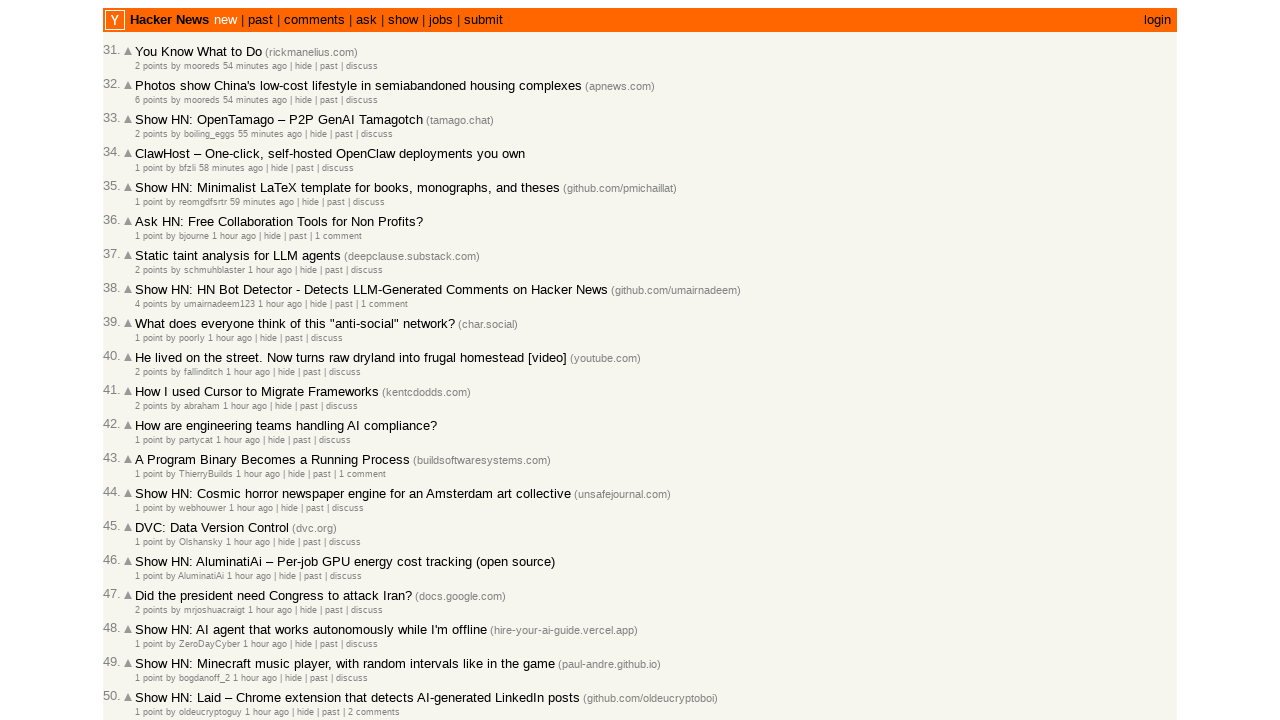

Verified article 57 is correctly sorted (timestamp: 0)
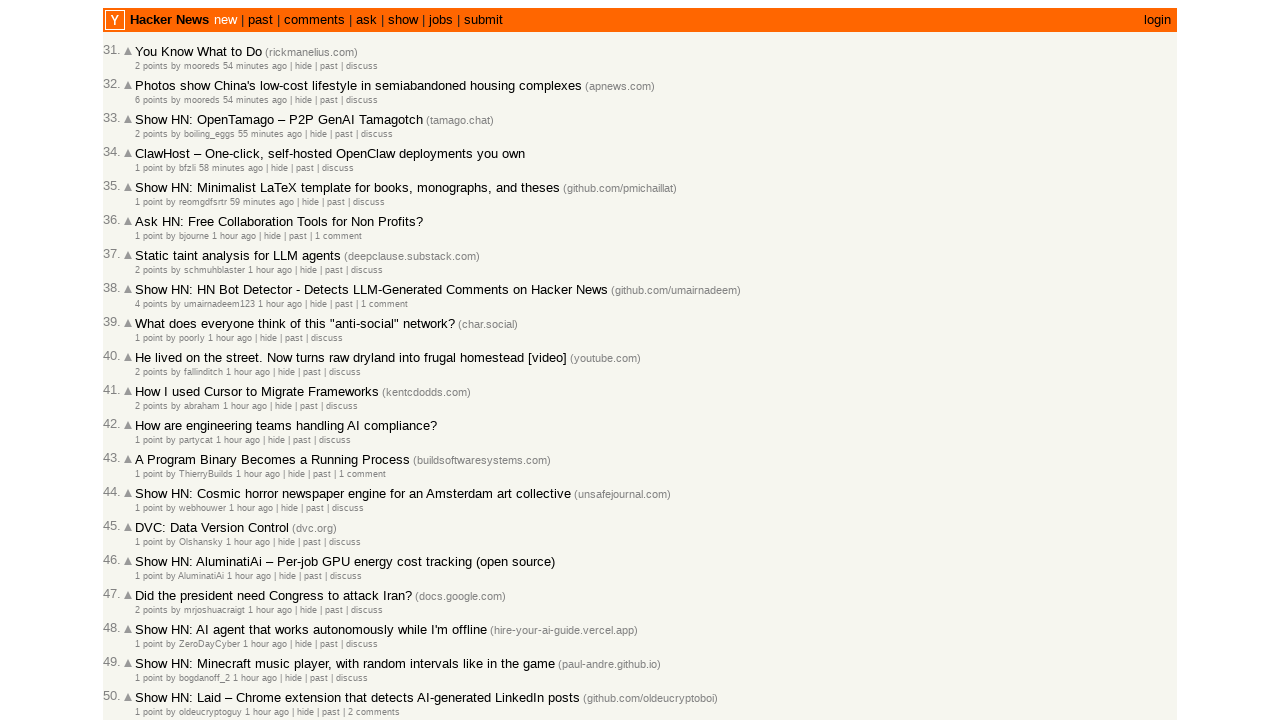

Extracted timestamp from article age element: 2026-03-02T03:20:24 1772421624
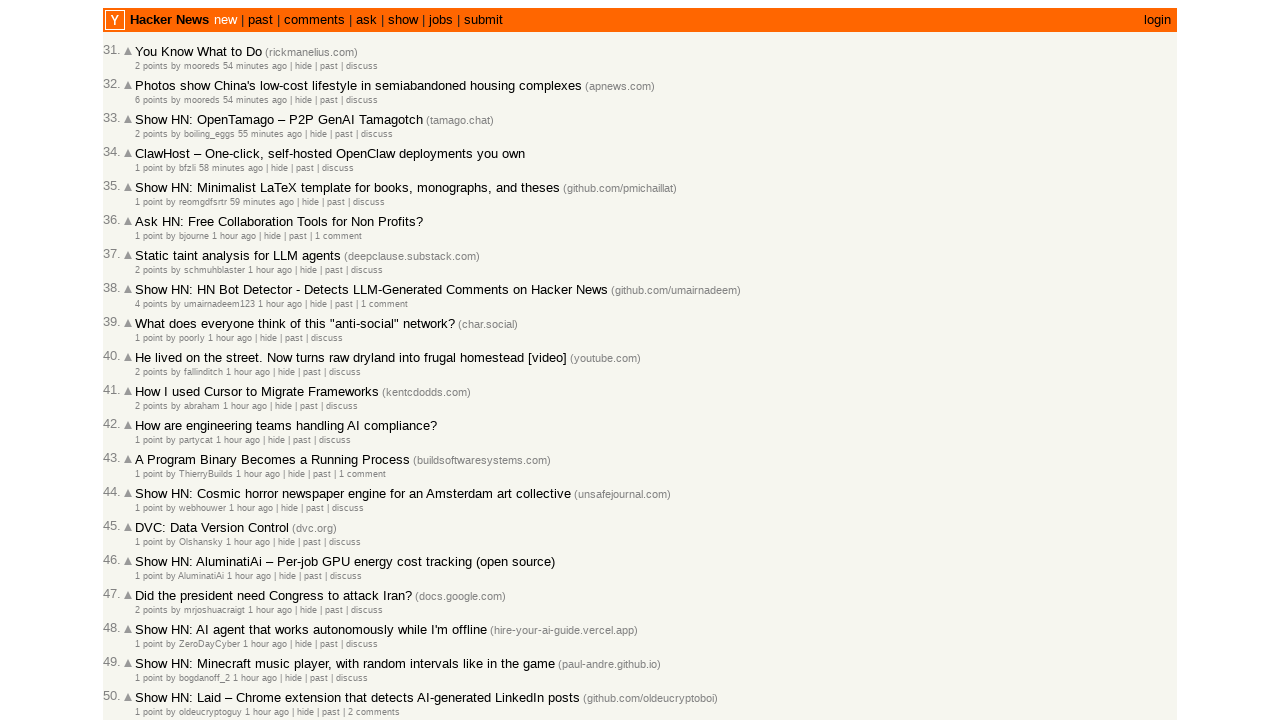

Verified article 58 is correctly sorted (timestamp: 0)
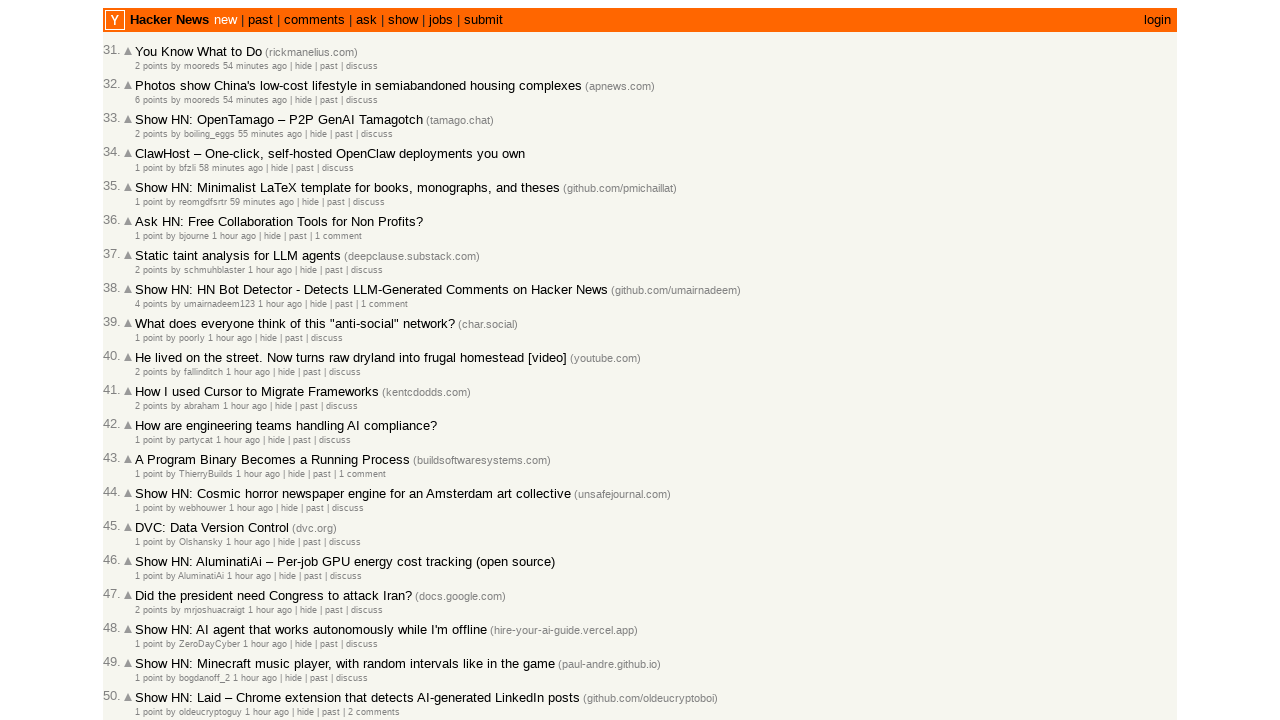

Extracted timestamp from article age element: 2026-03-02T03:19:42 1772421582
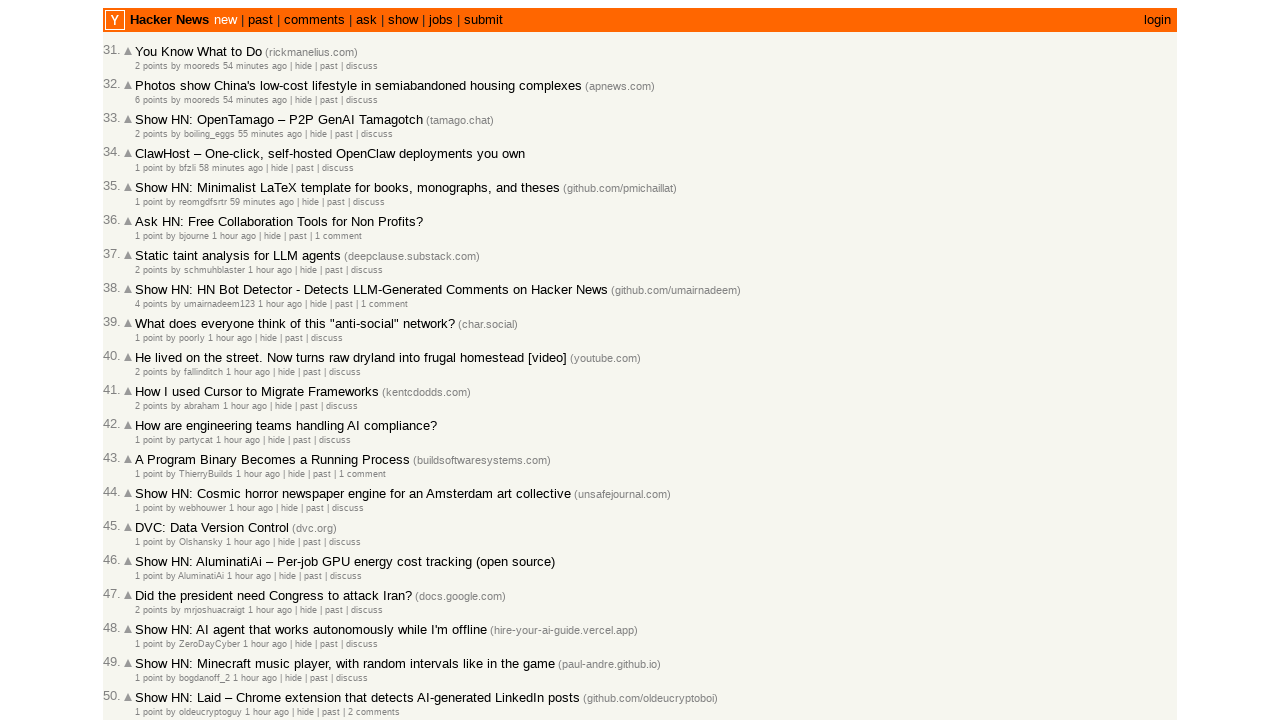

Verified article 59 is correctly sorted (timestamp: 0)
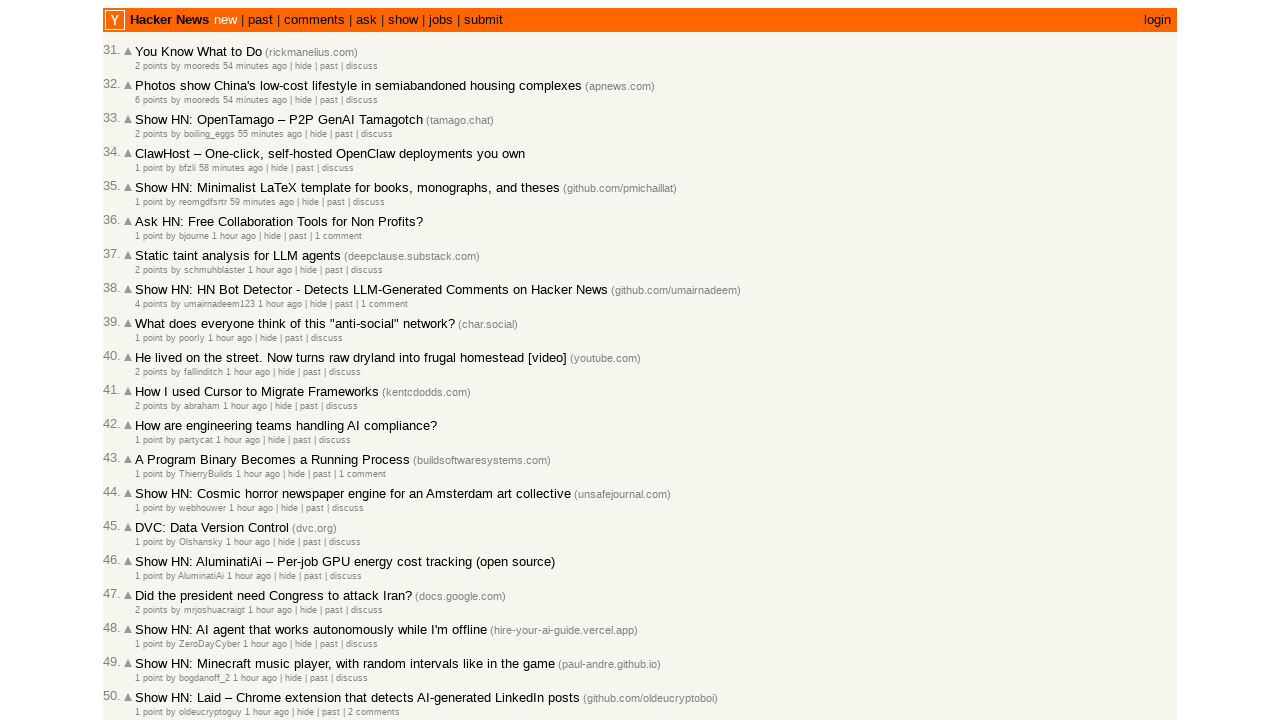

Extracted timestamp from article age element: 2026-03-02T03:19:18 1772421558
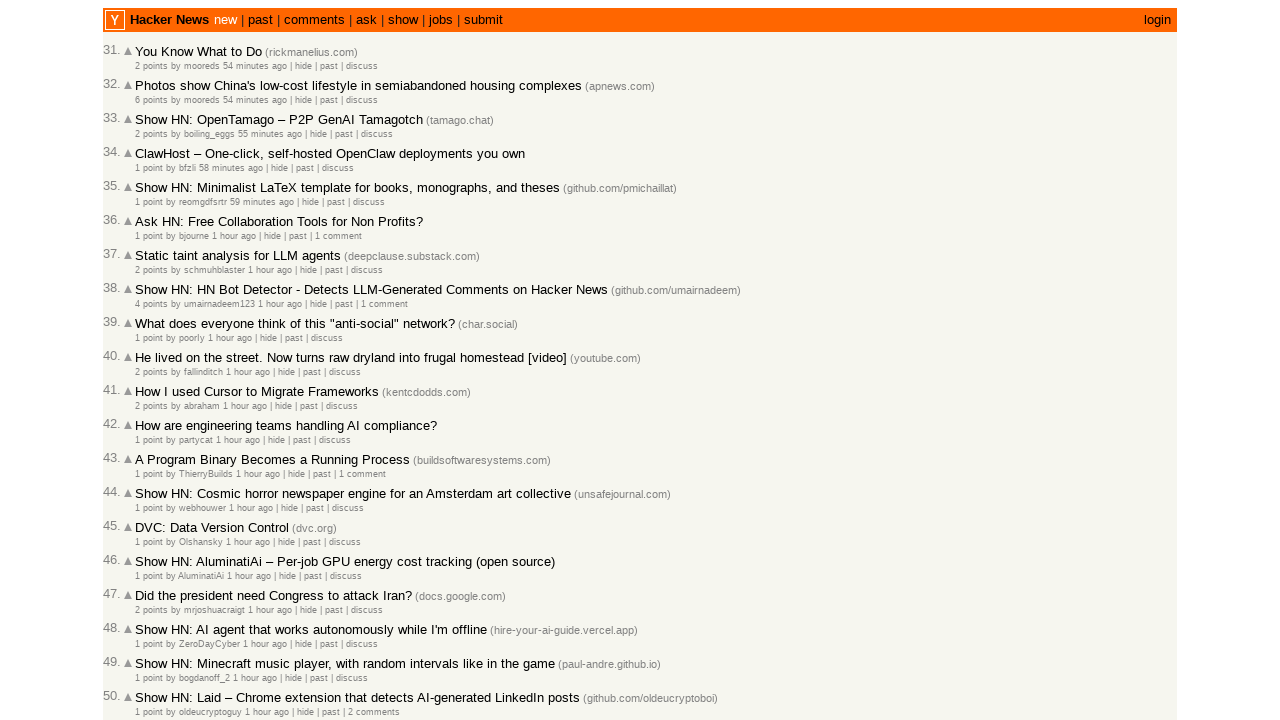

Verified article 60 is correctly sorted (timestamp: 0)
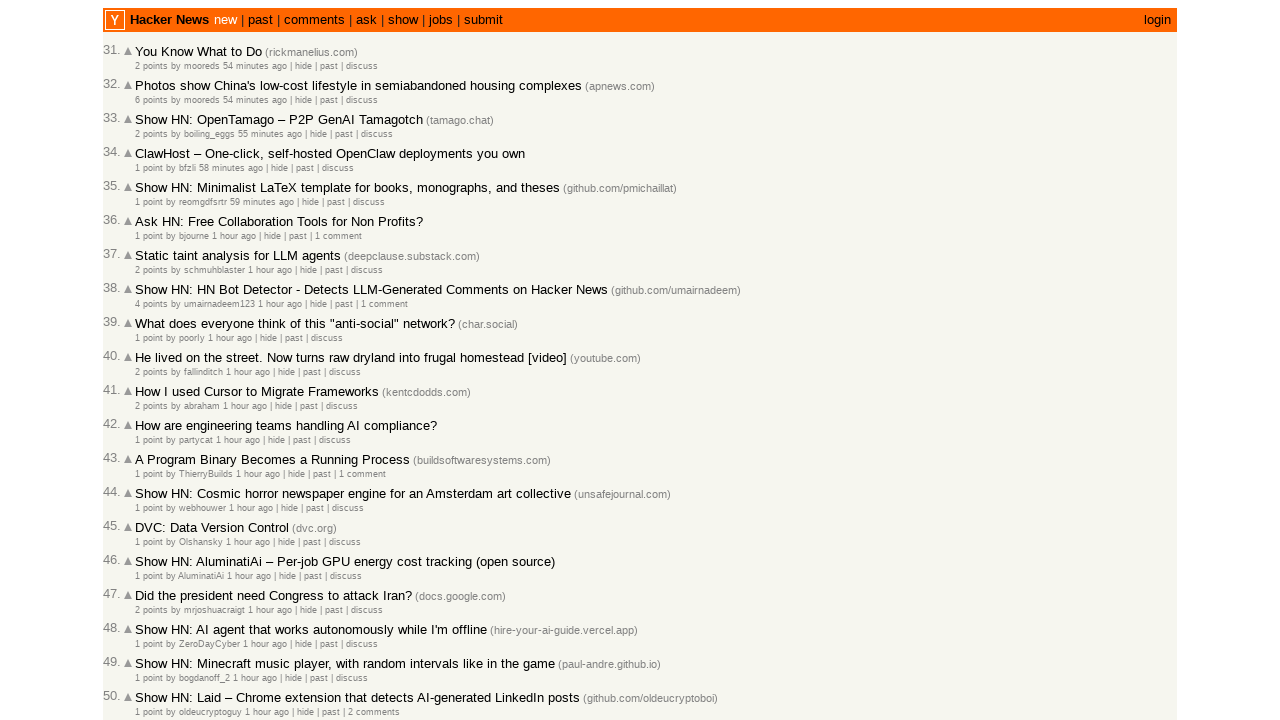

Clicked 'More' link to load next page of articles at (149, 616) on .morelink
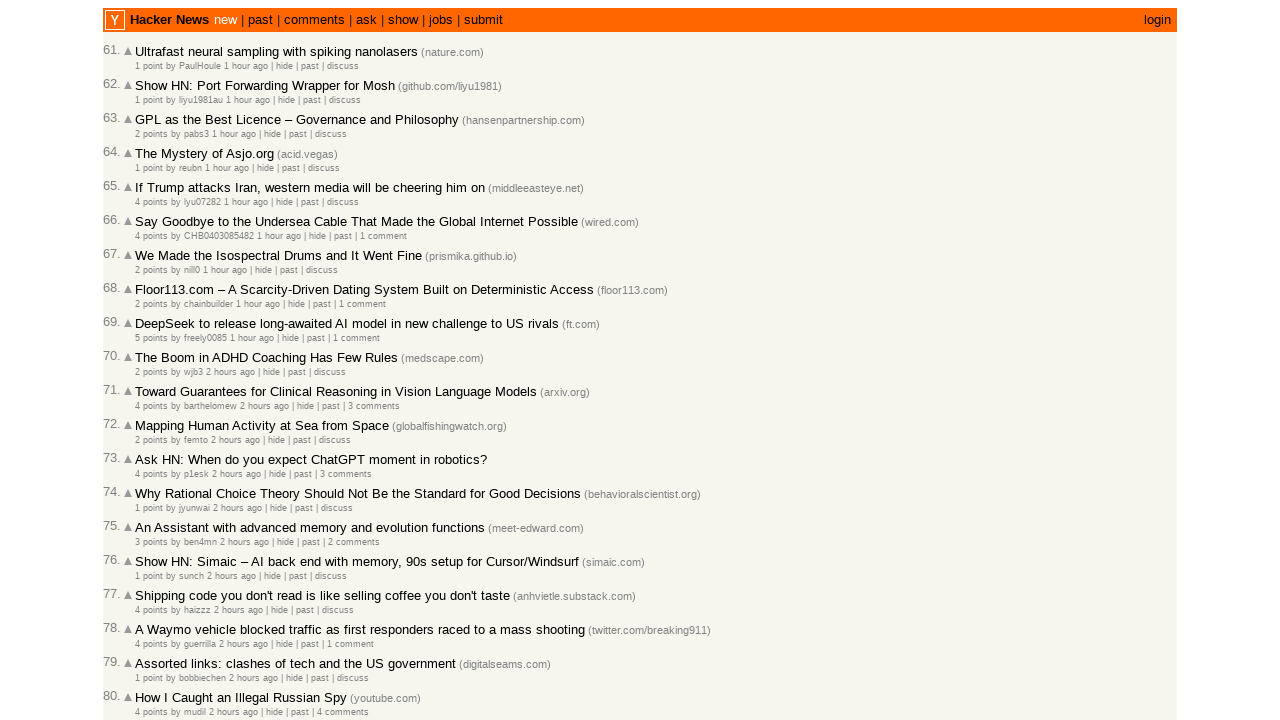

Waited for next page to load (networkidle state)
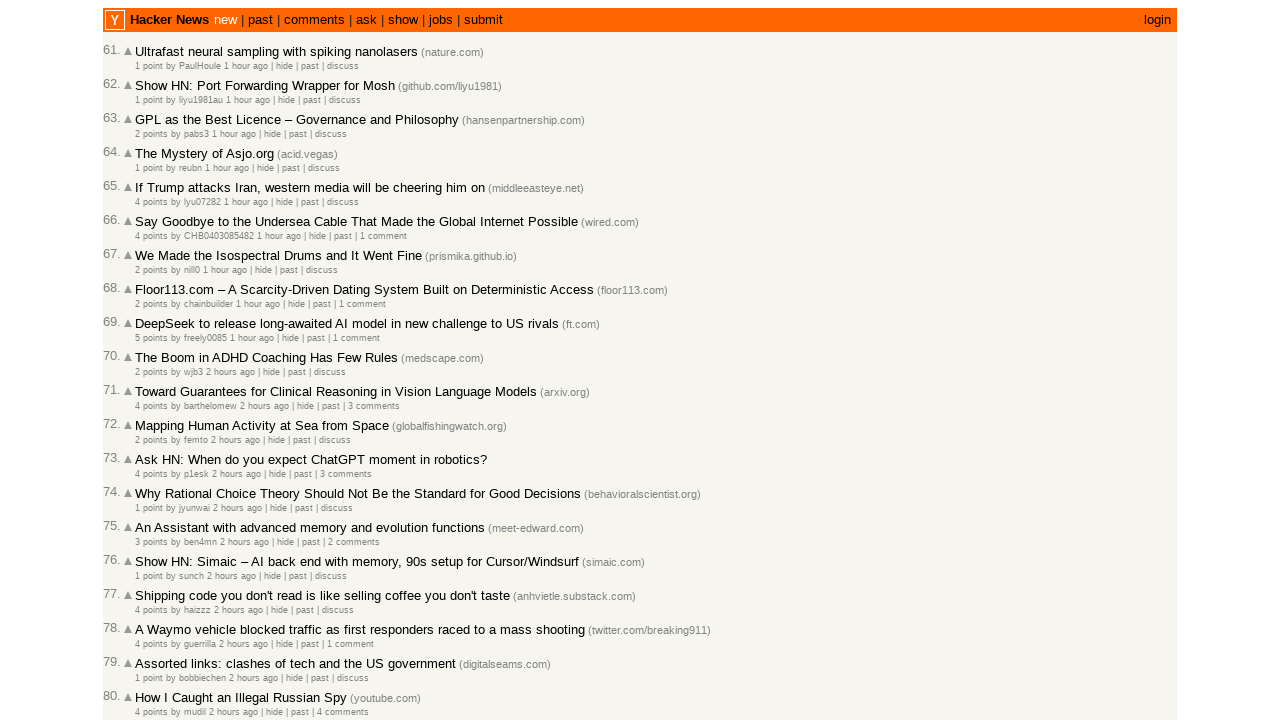

Waited for article age elements to load
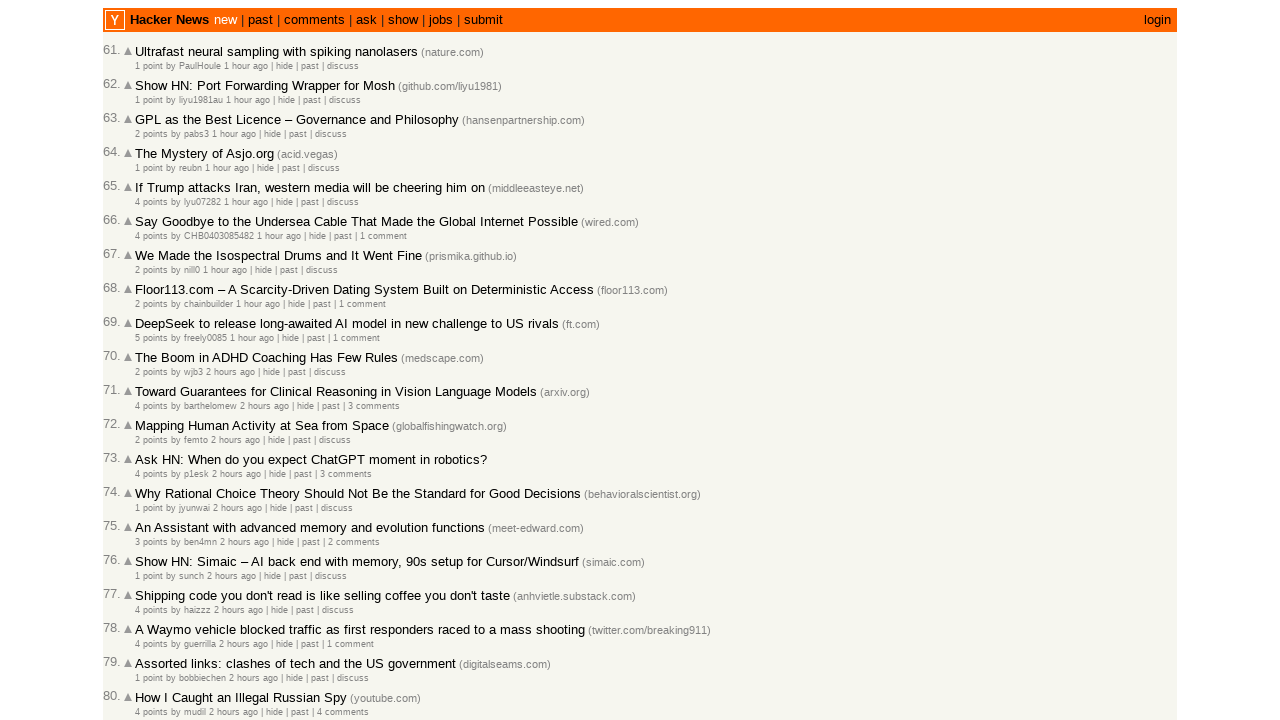

Retrieved all article age elements from the page
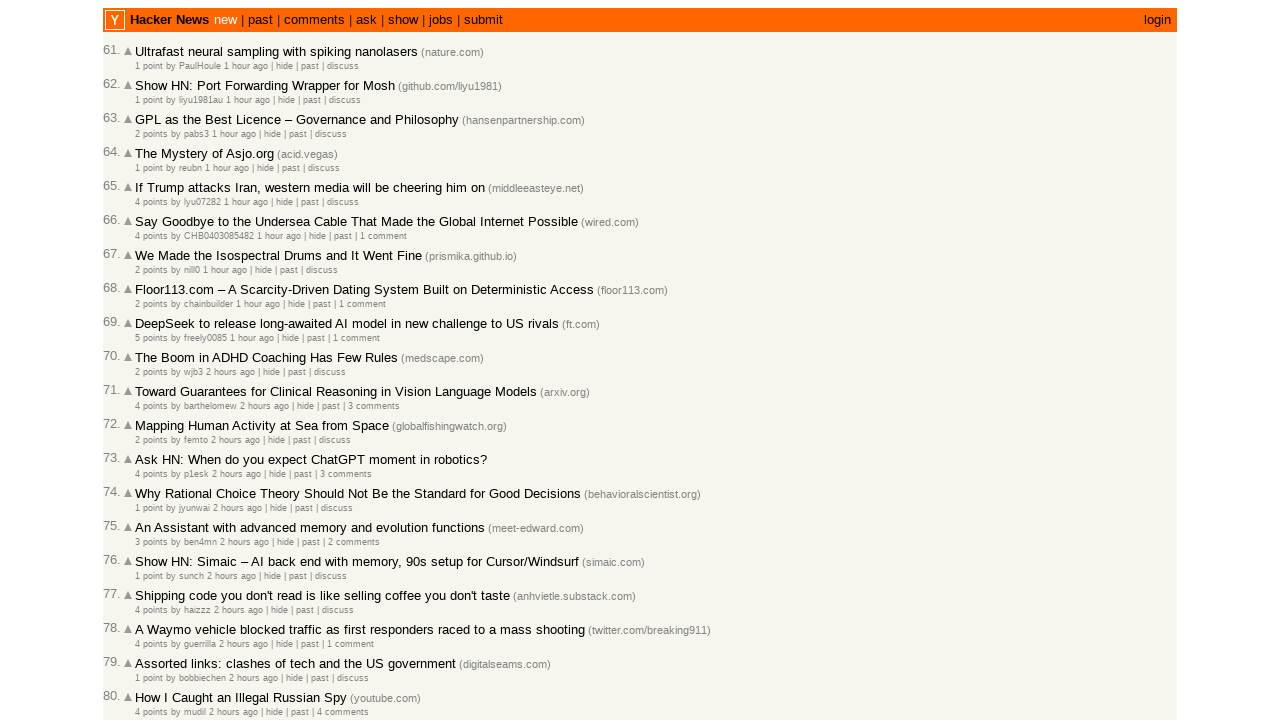

Extracted timestamp from article age element: 2026-03-02T03:14:00 1772421240
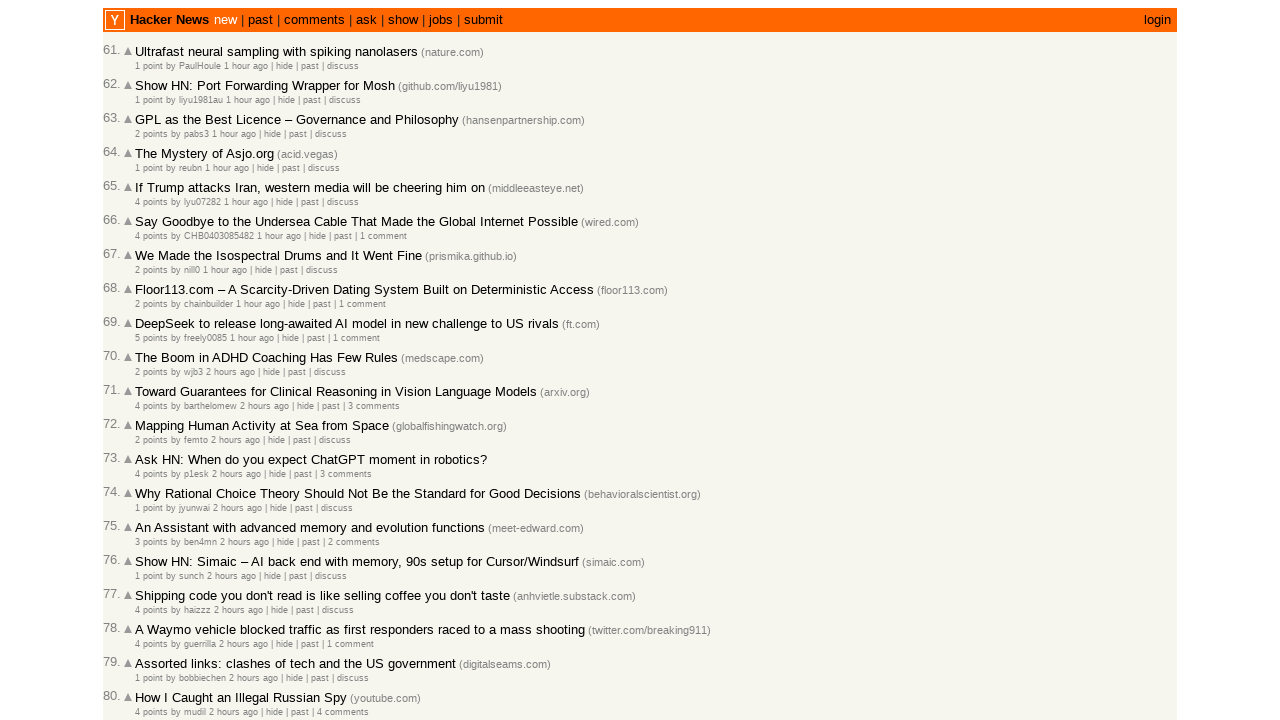

Verified article 61 is correctly sorted (timestamp: 0)
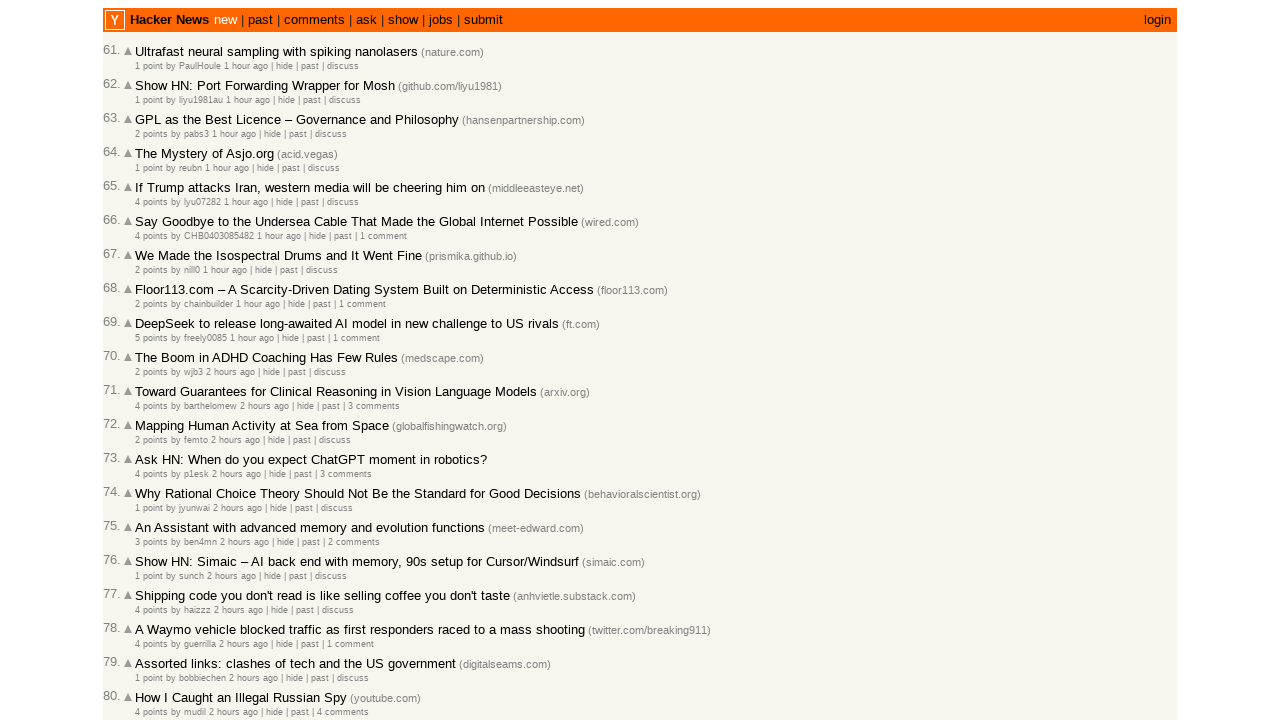

Extracted timestamp from article age element: 2026-03-02T03:13:18 1772421198
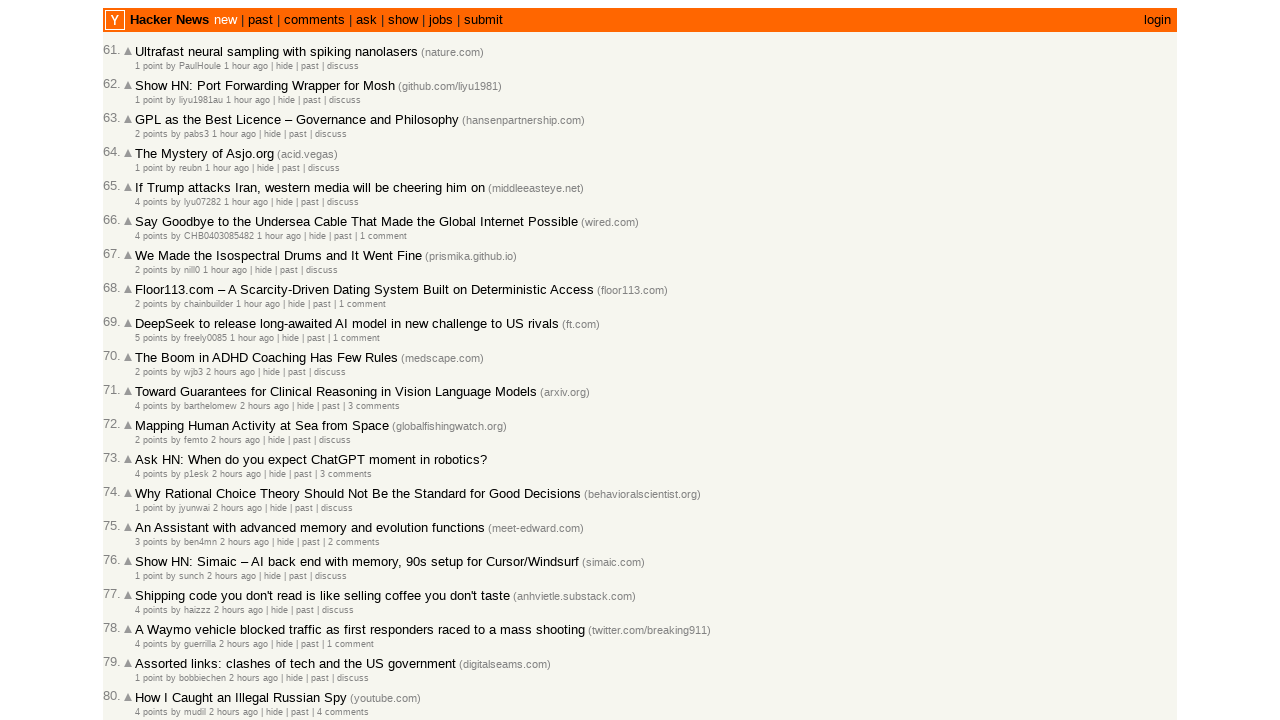

Verified article 62 is correctly sorted (timestamp: 0)
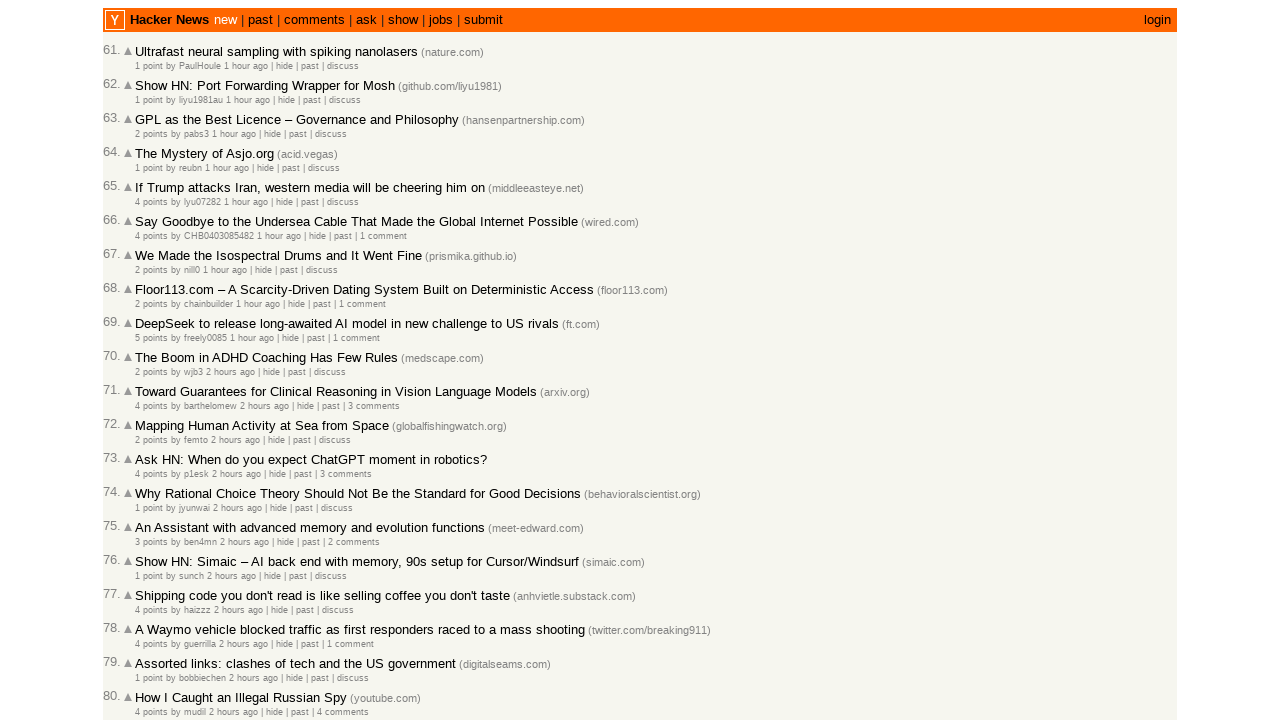

Extracted timestamp from article age element: 2026-03-02T03:11:46 1772421106
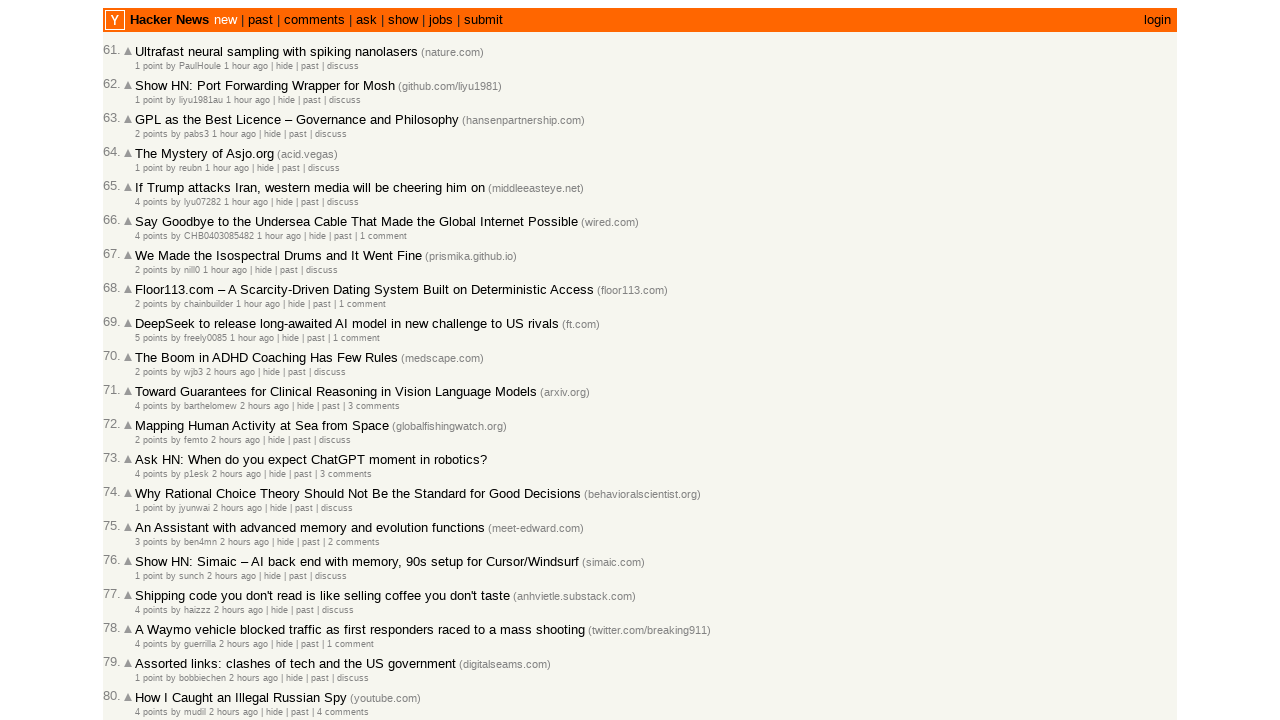

Verified article 63 is correctly sorted (timestamp: 0)
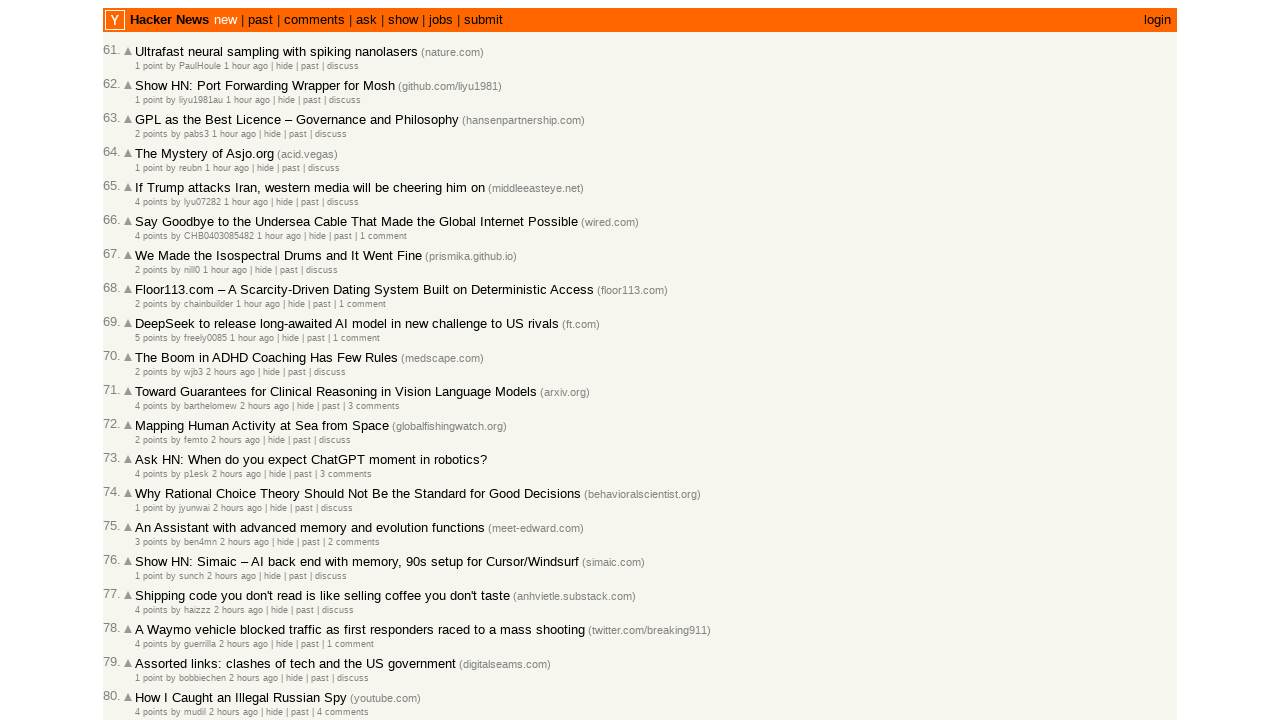

Extracted timestamp from article age element: 2026-03-02T03:11:38 1772421098
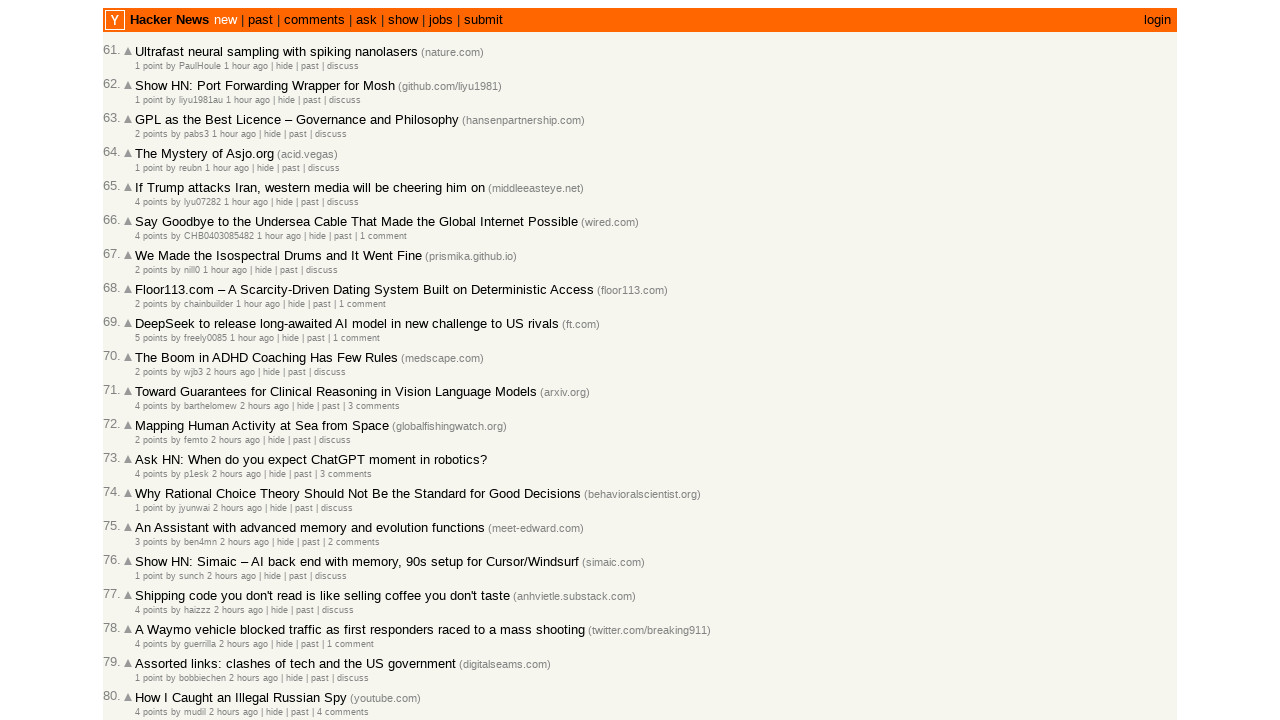

Verified article 64 is correctly sorted (timestamp: 0)
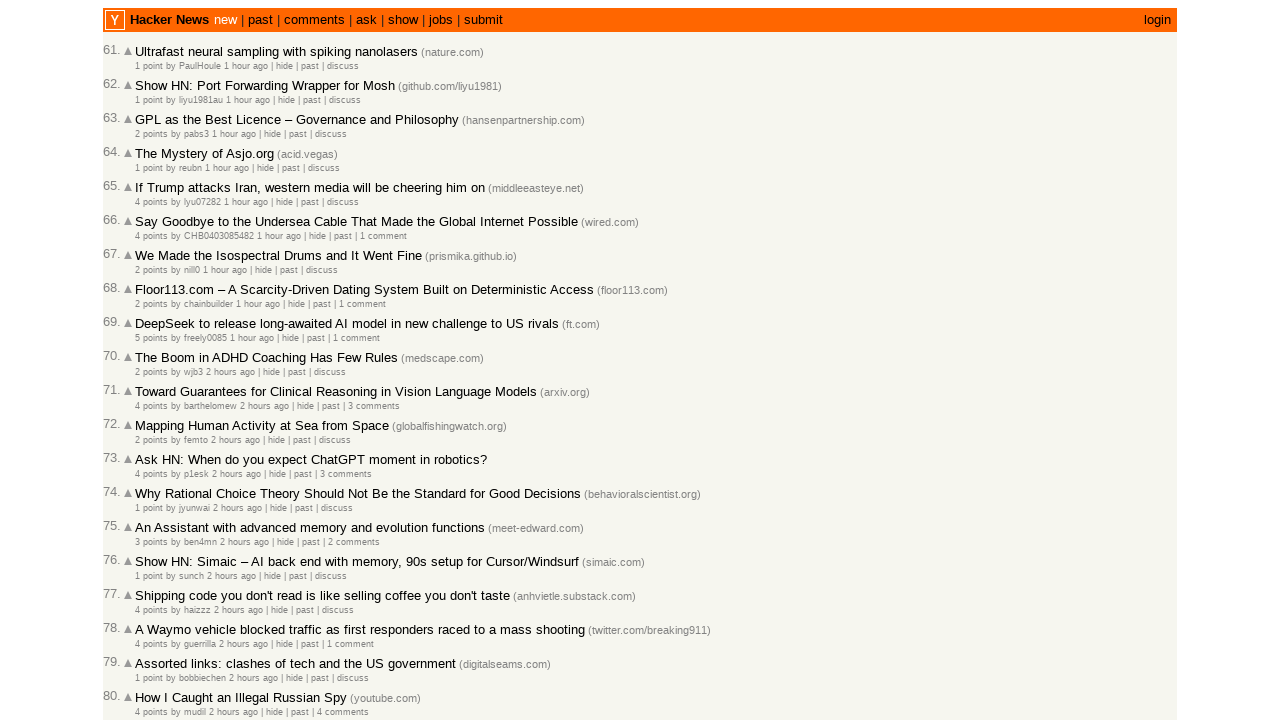

Extracted timestamp from article age element: 2026-03-02T03:07:12 1772420832
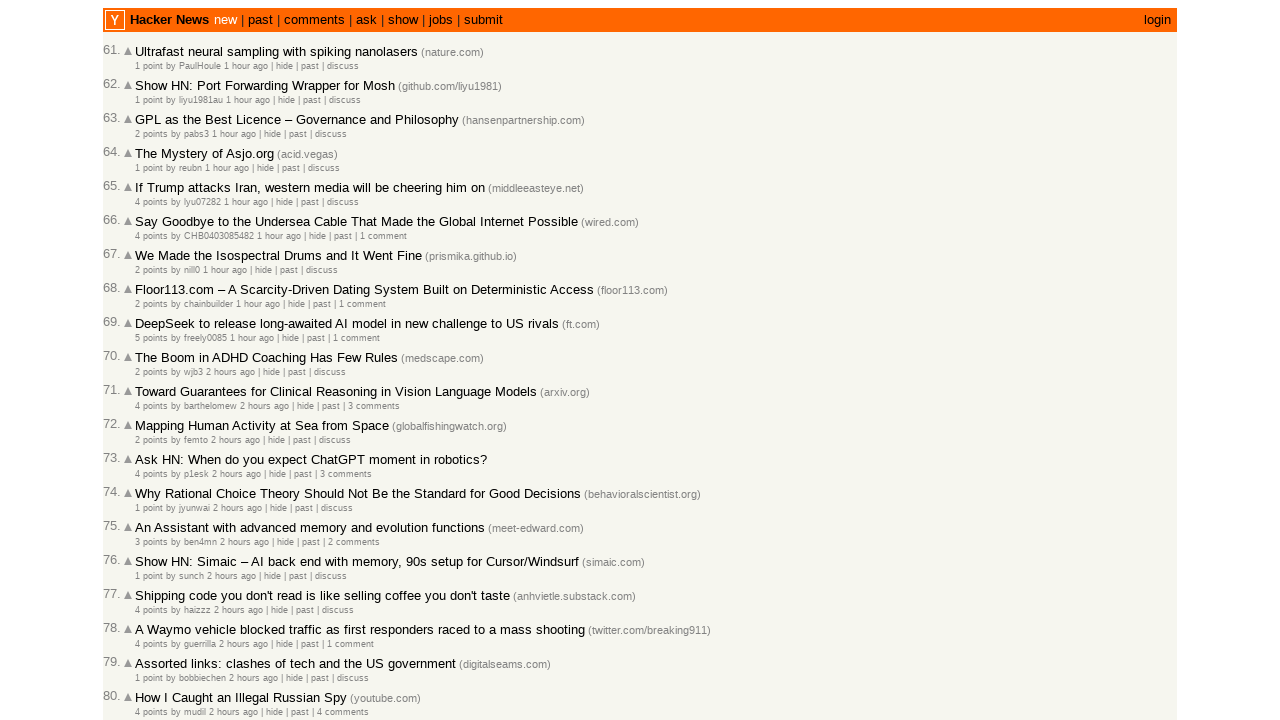

Verified article 65 is correctly sorted (timestamp: 0)
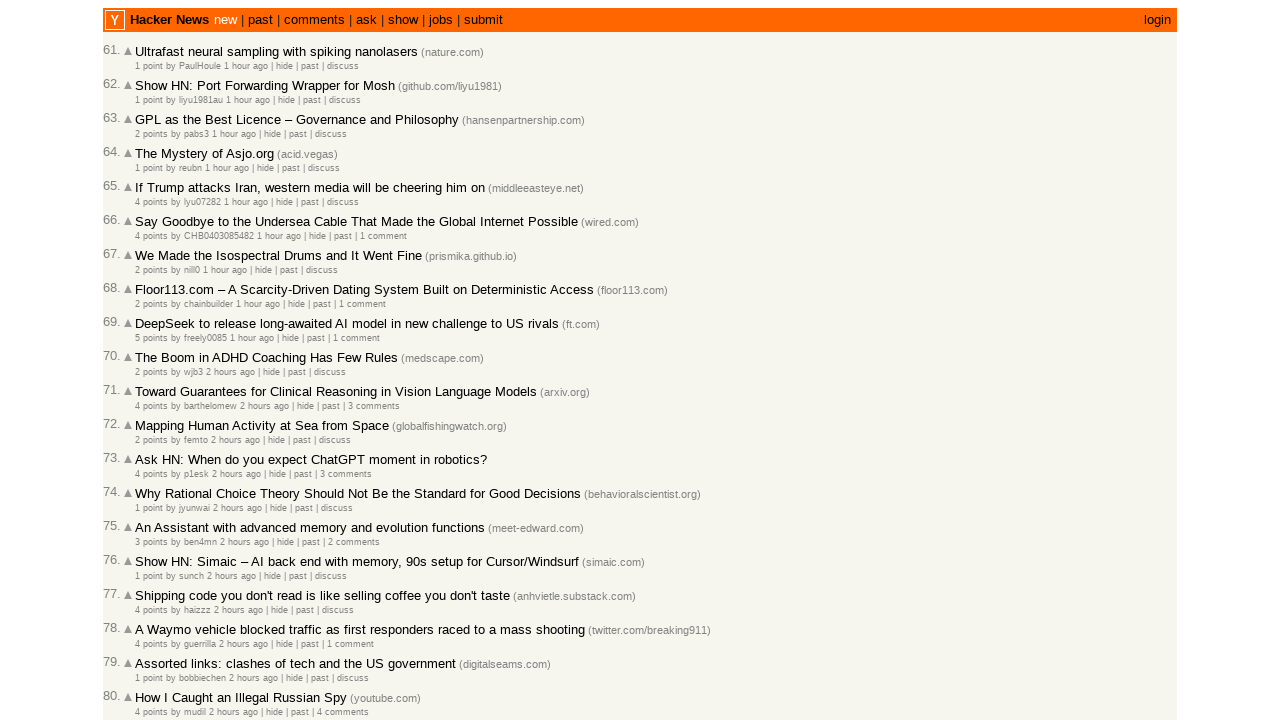

Extracted timestamp from article age element: 2026-03-02T03:05:56 1772420756
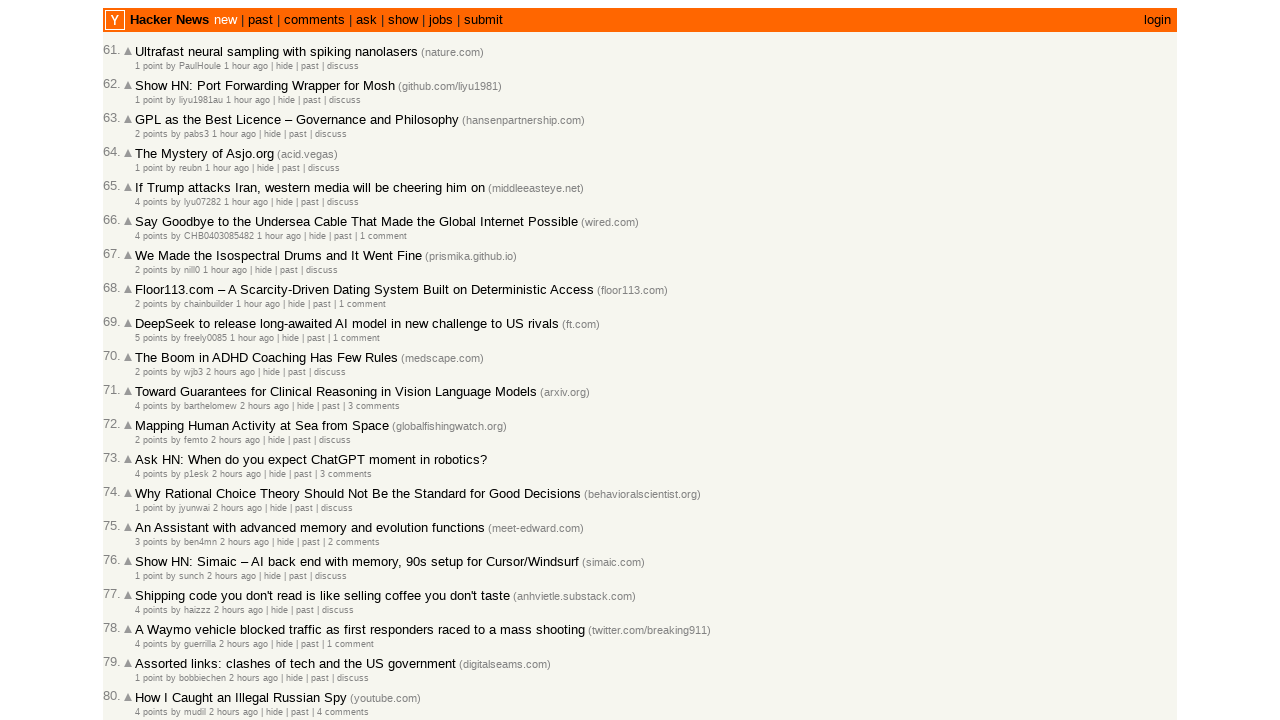

Verified article 66 is correctly sorted (timestamp: 0)
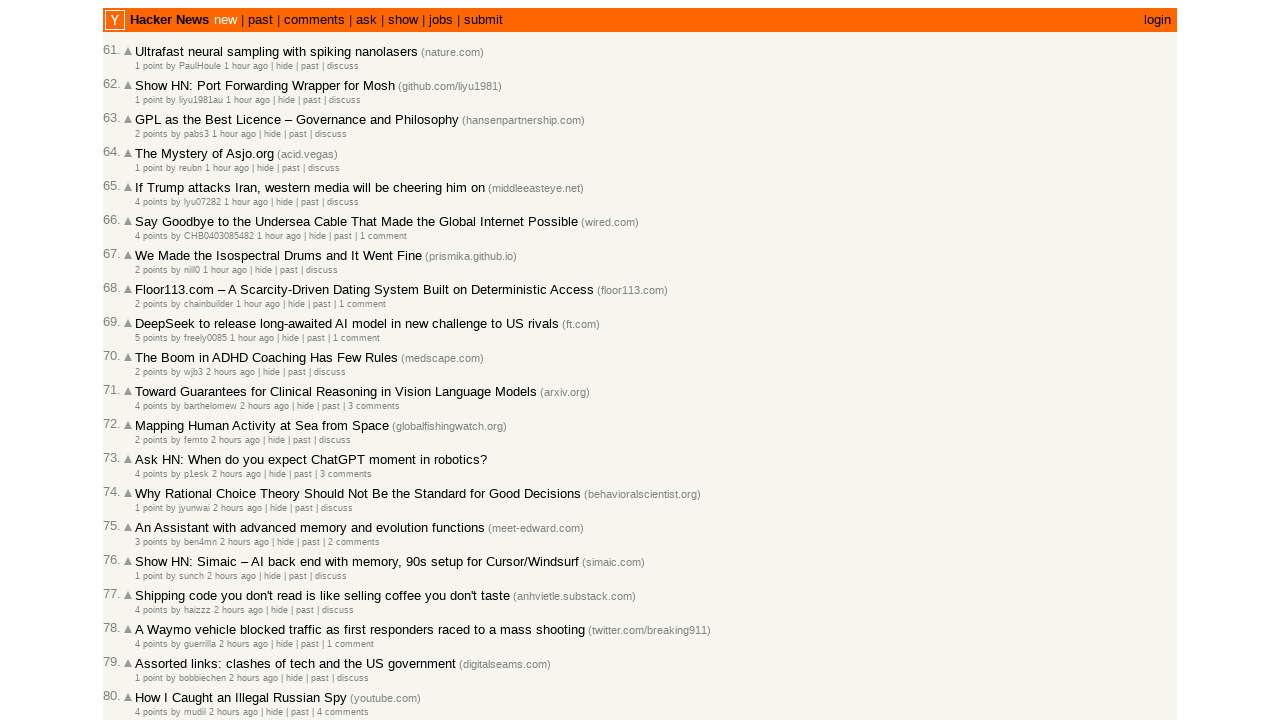

Extracted timestamp from article age element: 2026-03-02T03:05:30 1772420730
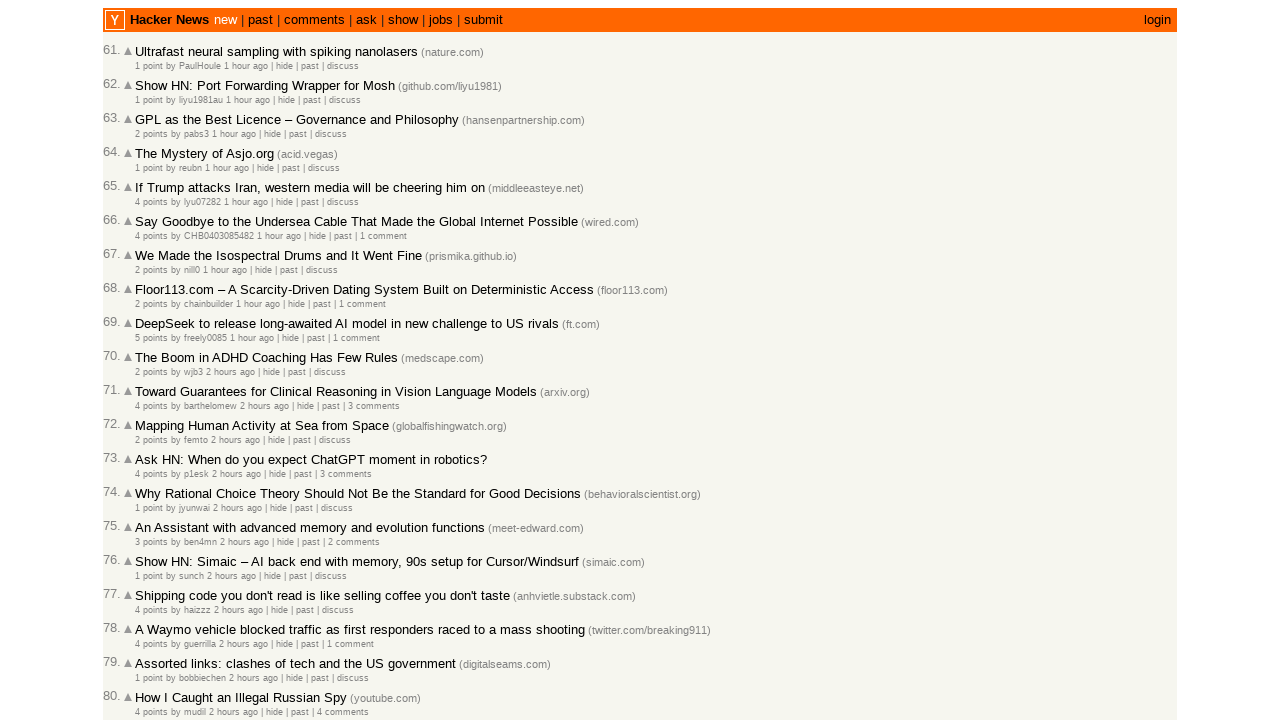

Verified article 67 is correctly sorted (timestamp: 0)
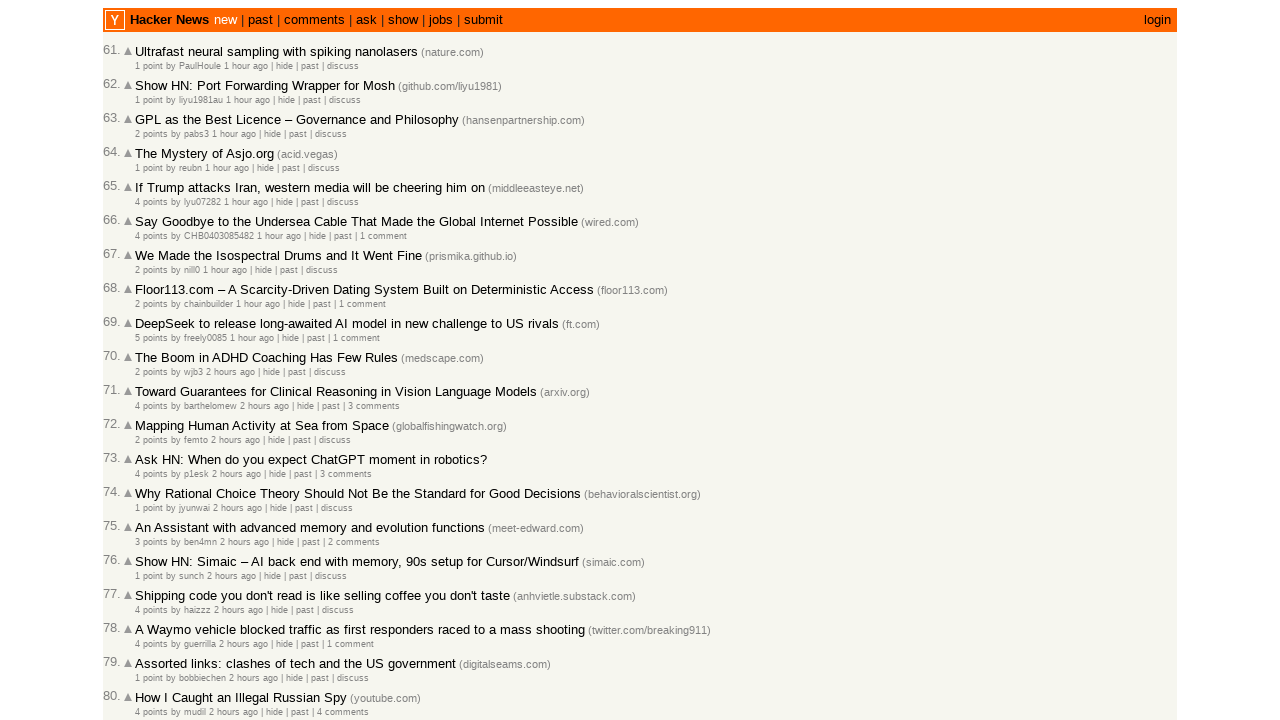

Extracted timestamp from article age element: 2026-03-02T03:01:19 1772420479
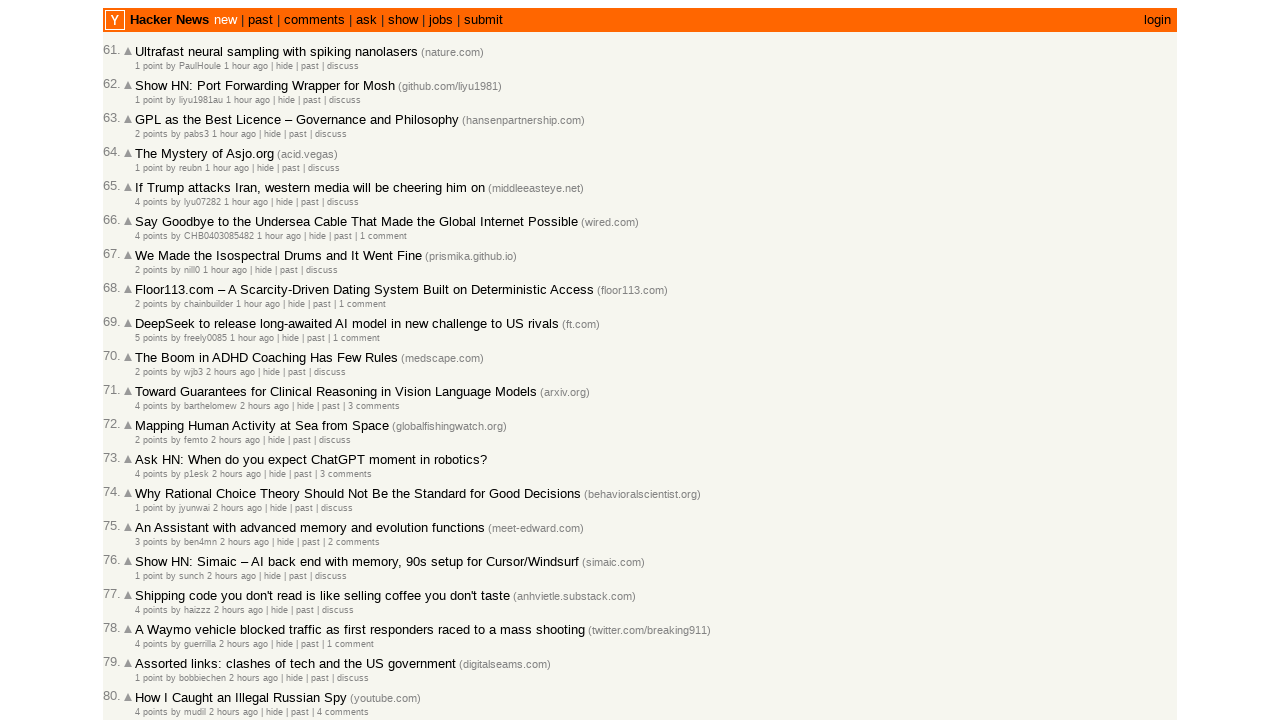

Verified article 68 is correctly sorted (timestamp: 0)
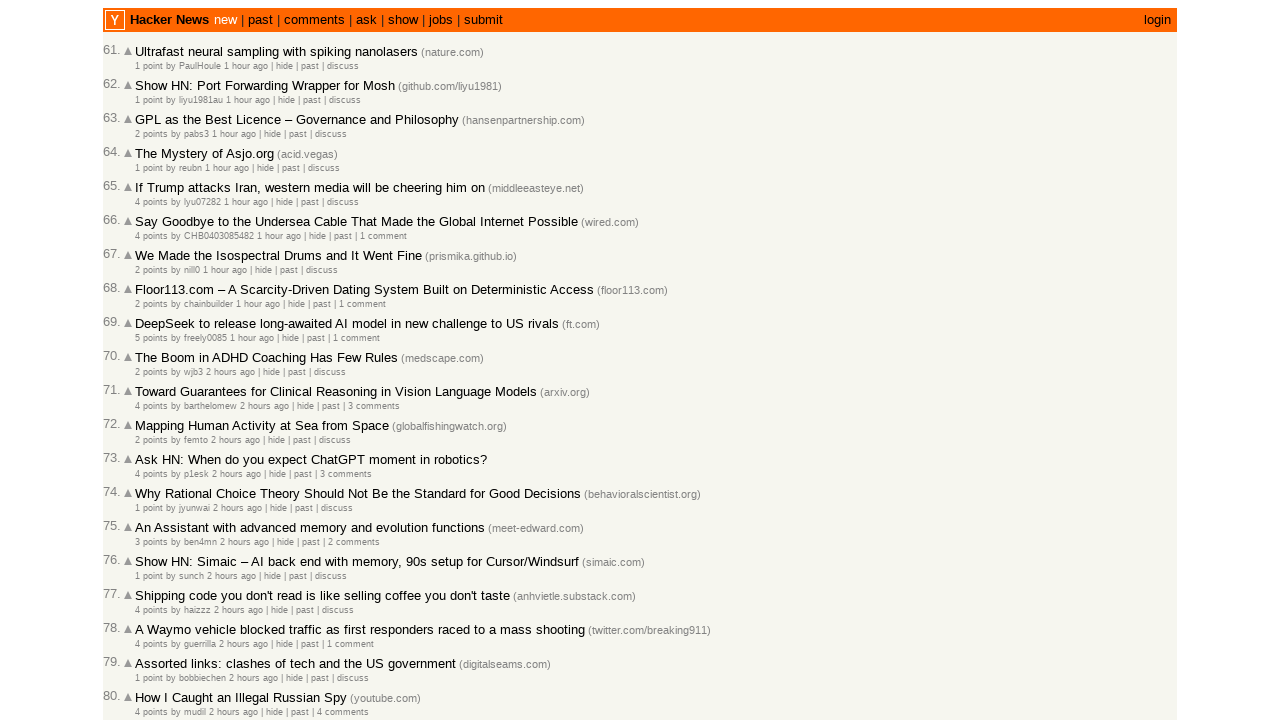

Extracted timestamp from article age element: 2026-03-02T03:01:13 1772420473
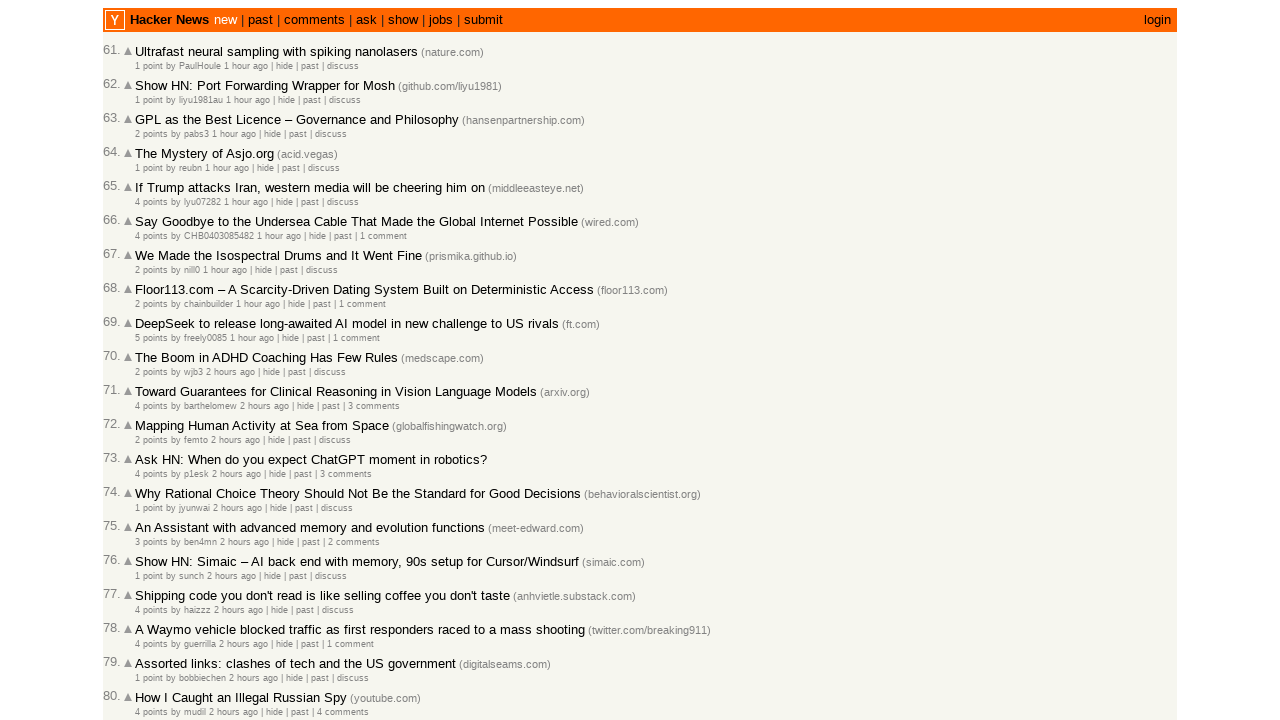

Verified article 69 is correctly sorted (timestamp: 0)
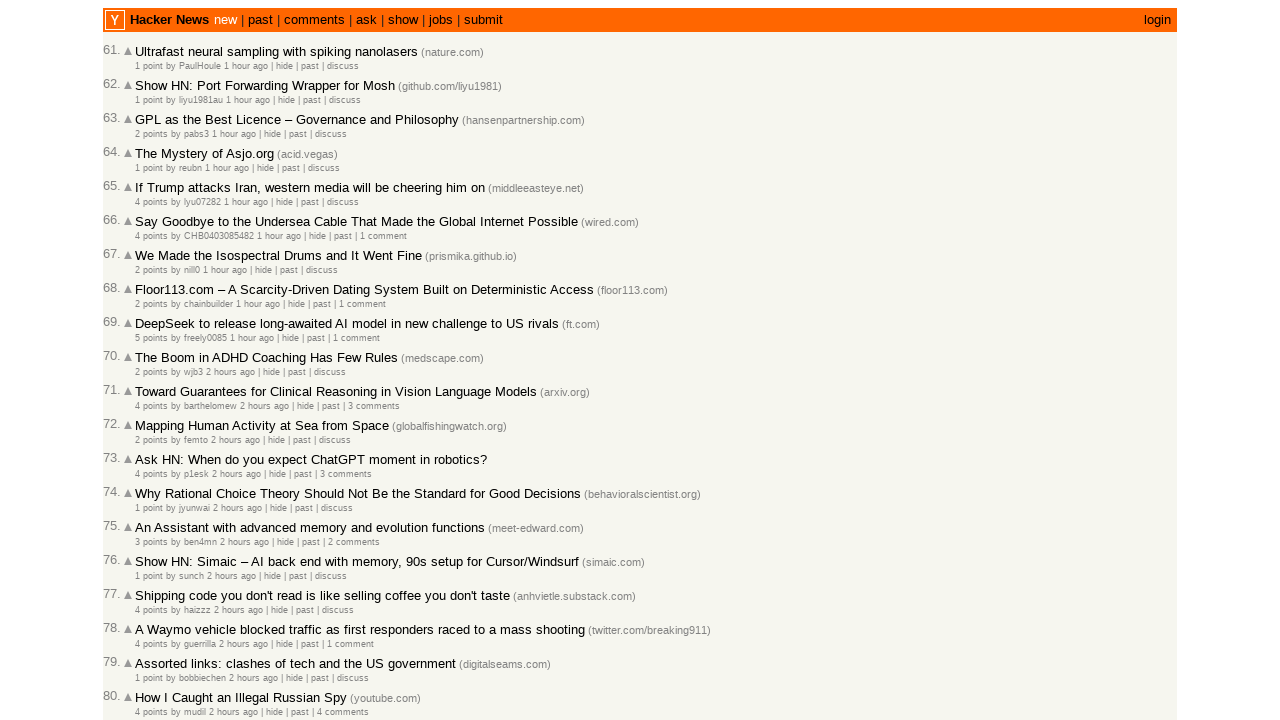

Extracted timestamp from article age element: 2026-03-02T02:59:29 1772420369
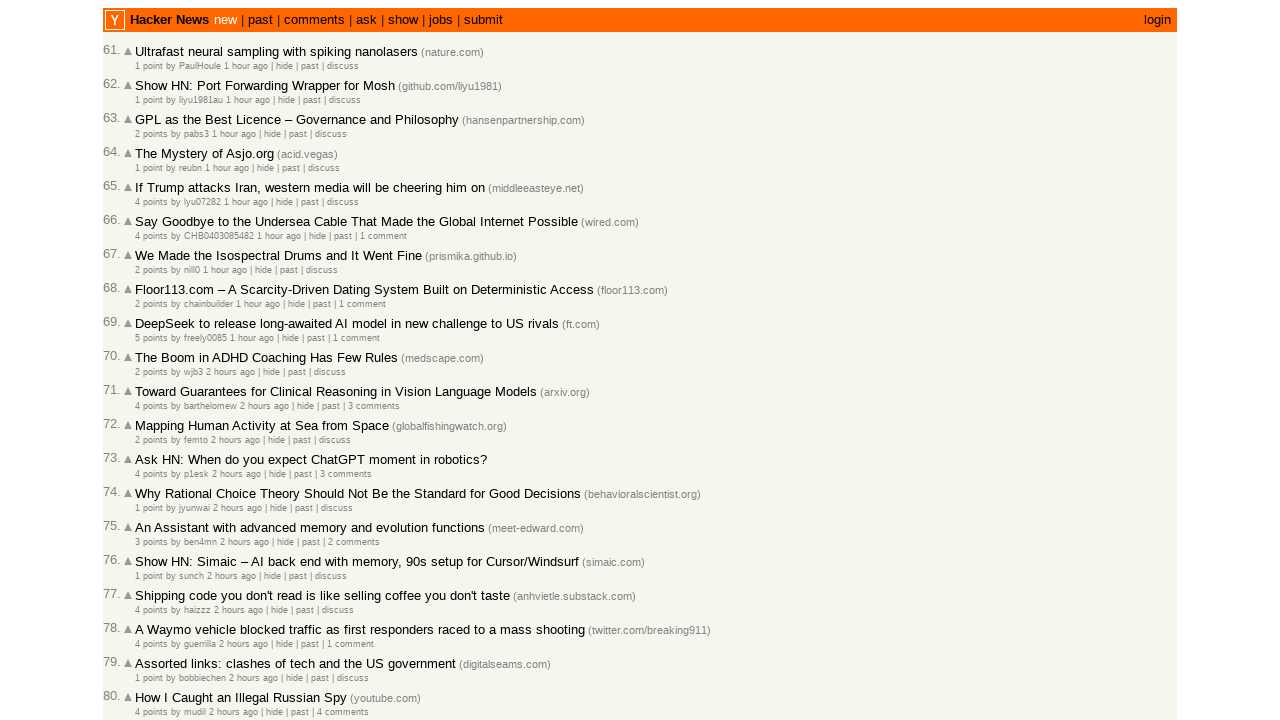

Verified article 70 is correctly sorted (timestamp: 0)
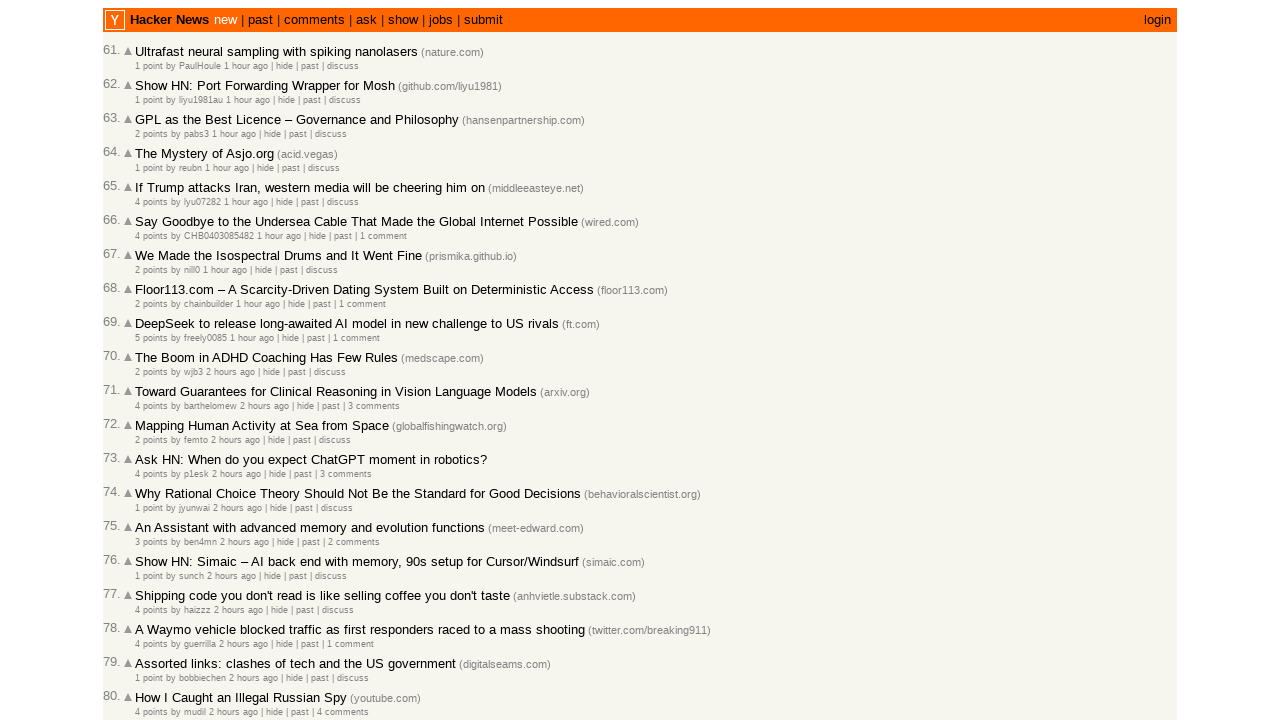

Extracted timestamp from article age element: 2026-03-02T02:57:12 1772420232
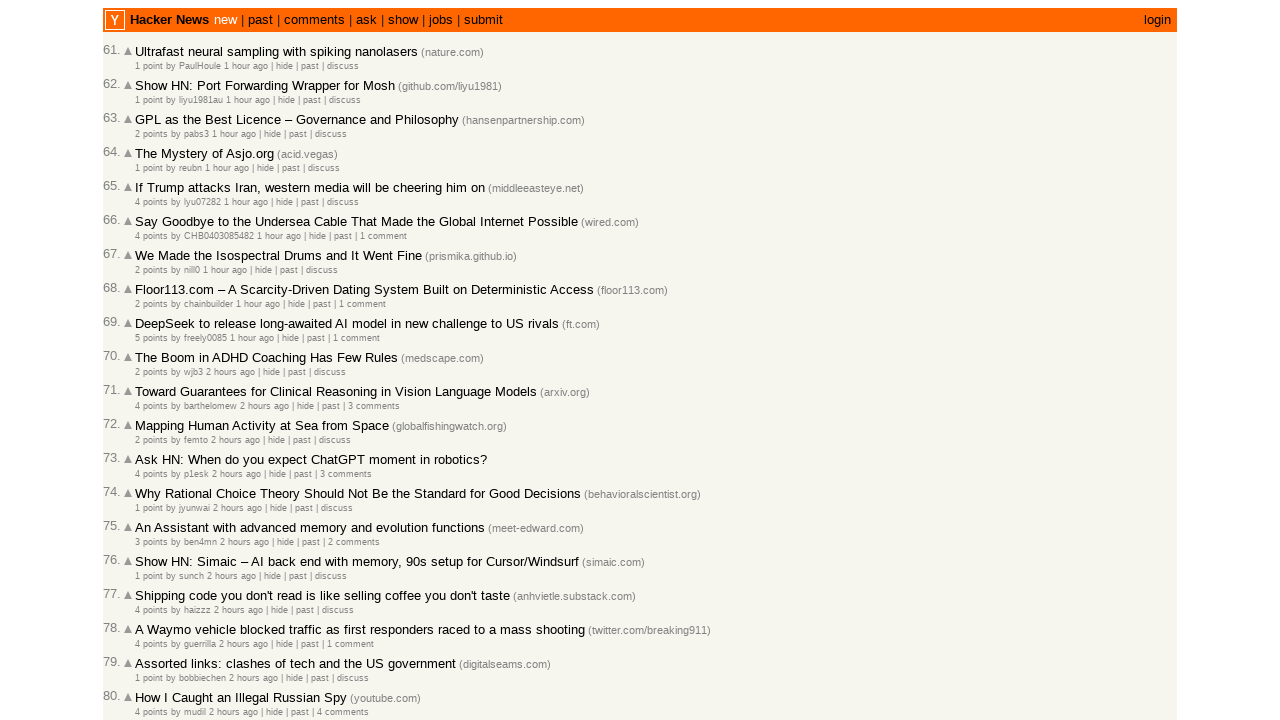

Verified article 71 is correctly sorted (timestamp: 0)
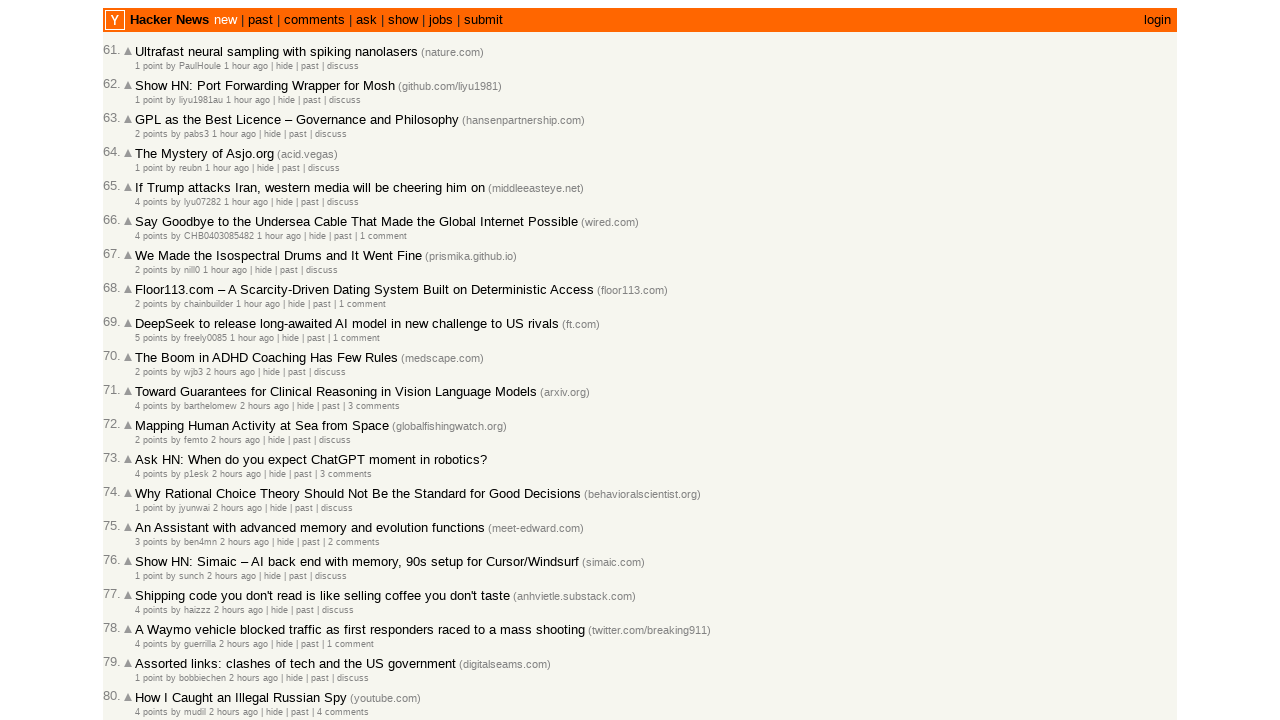

Extracted timestamp from article age element: 2026-03-02T02:54:06 1772420046
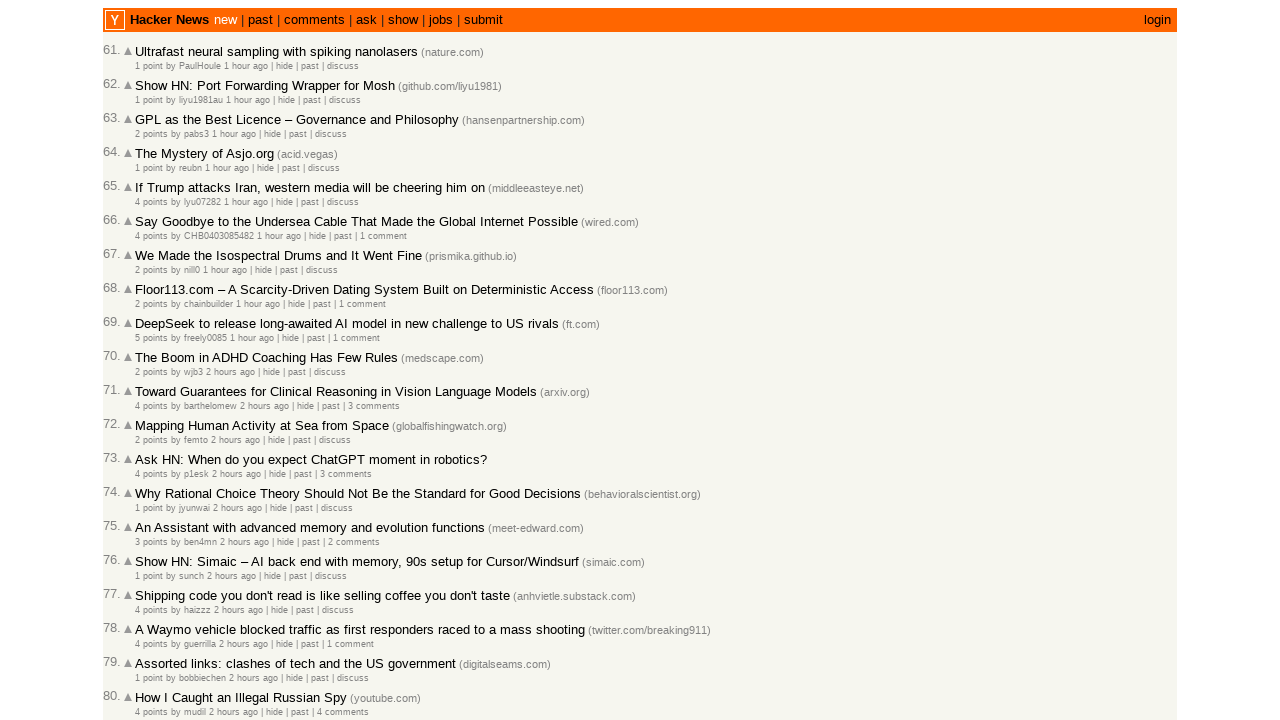

Verified article 72 is correctly sorted (timestamp: 0)
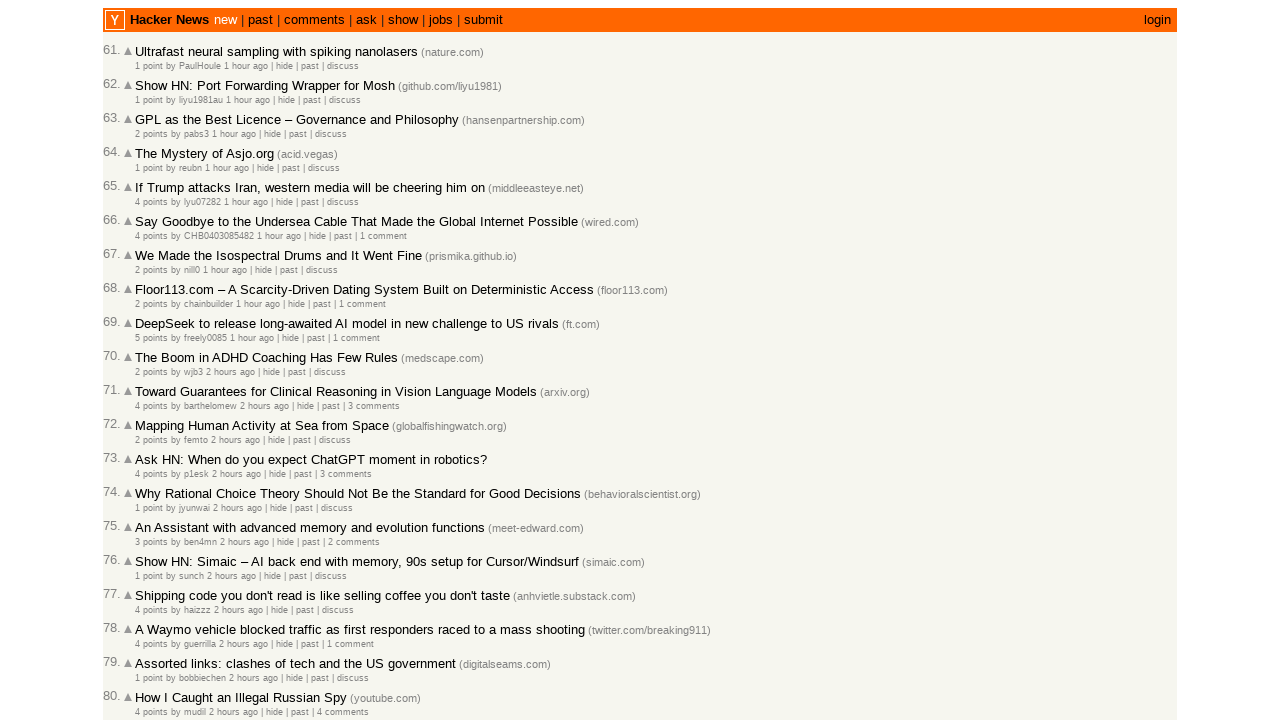

Extracted timestamp from article age element: 2026-03-02T02:53:02 1772419982
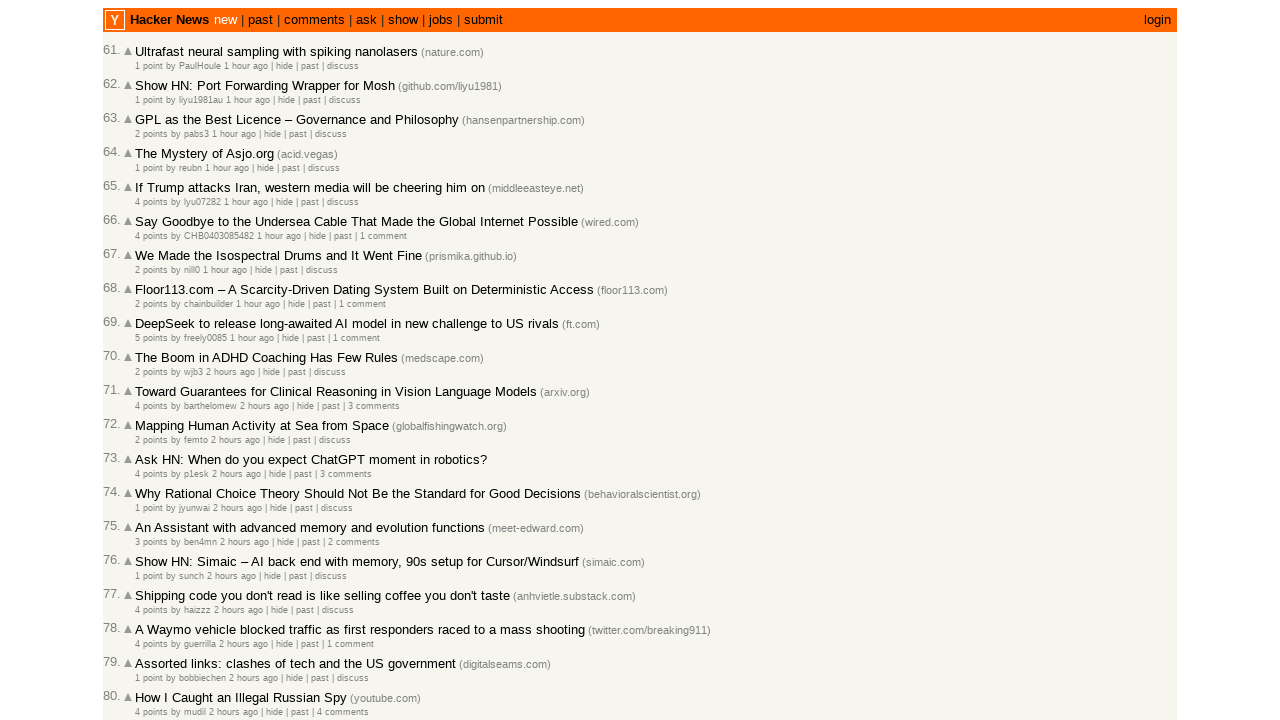

Verified article 73 is correctly sorted (timestamp: 0)
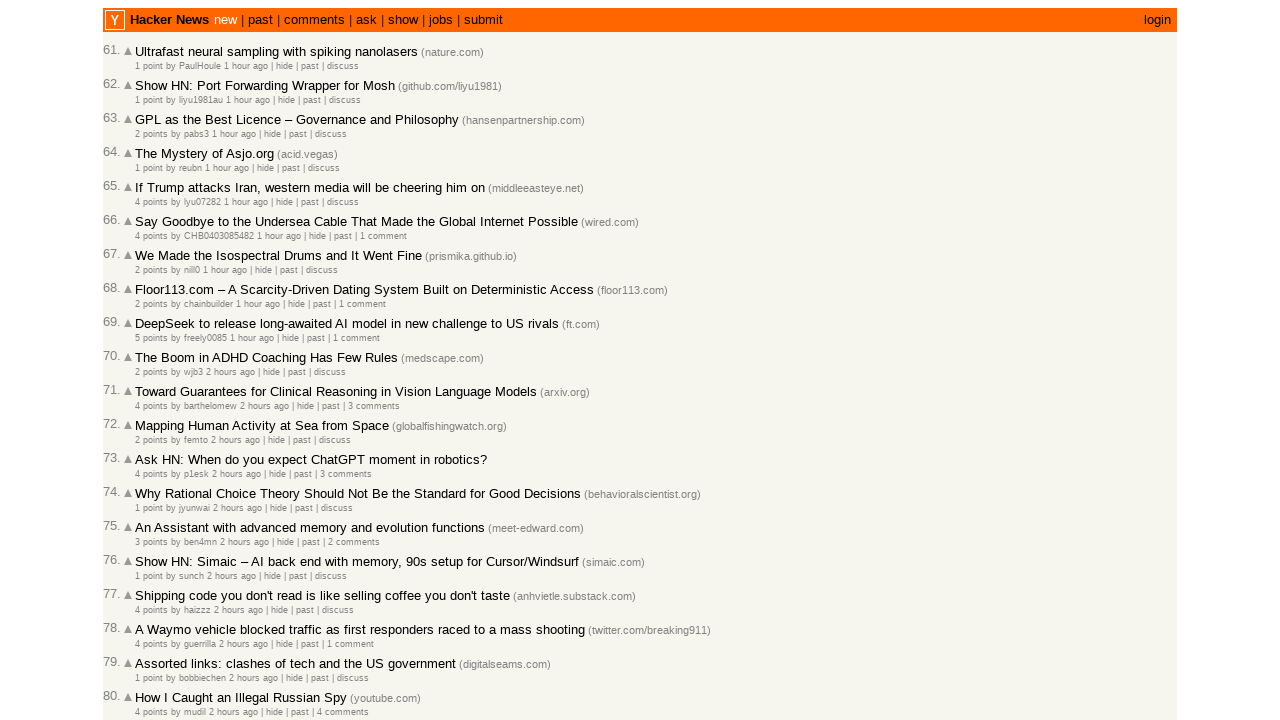

Extracted timestamp from article age element: 2026-03-02T02:47:56 1772419676
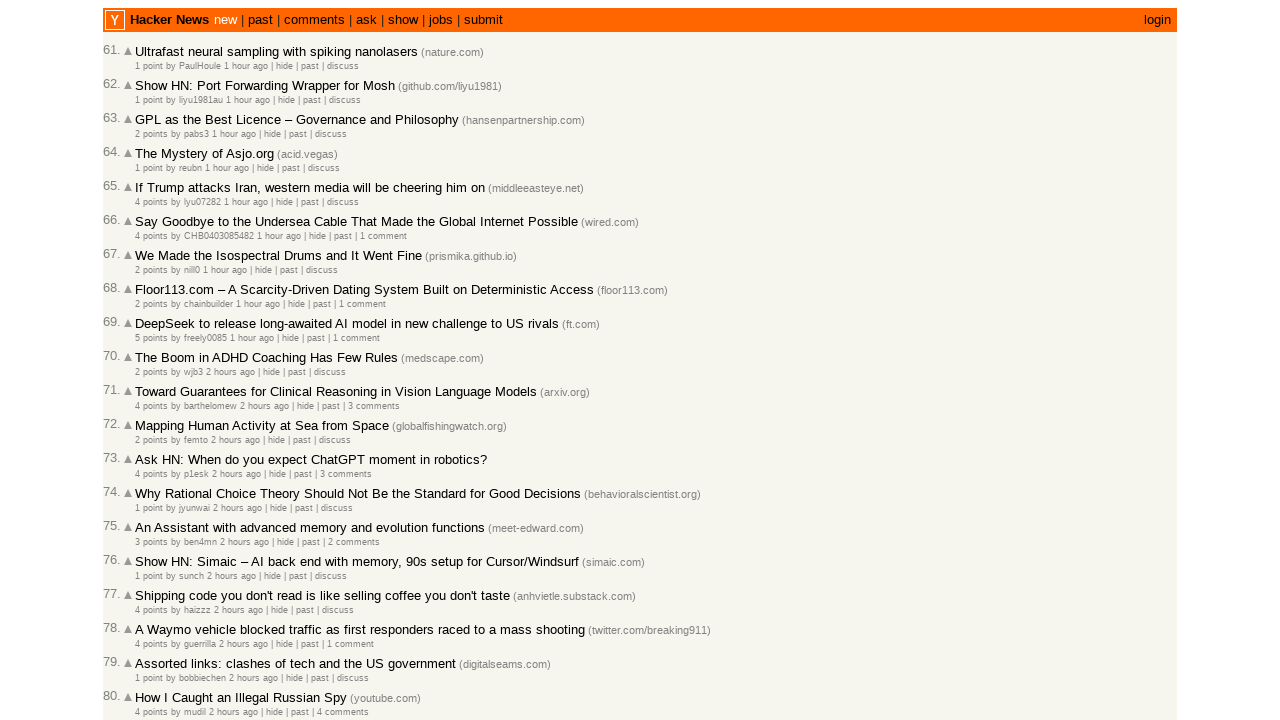

Verified article 74 is correctly sorted (timestamp: 0)
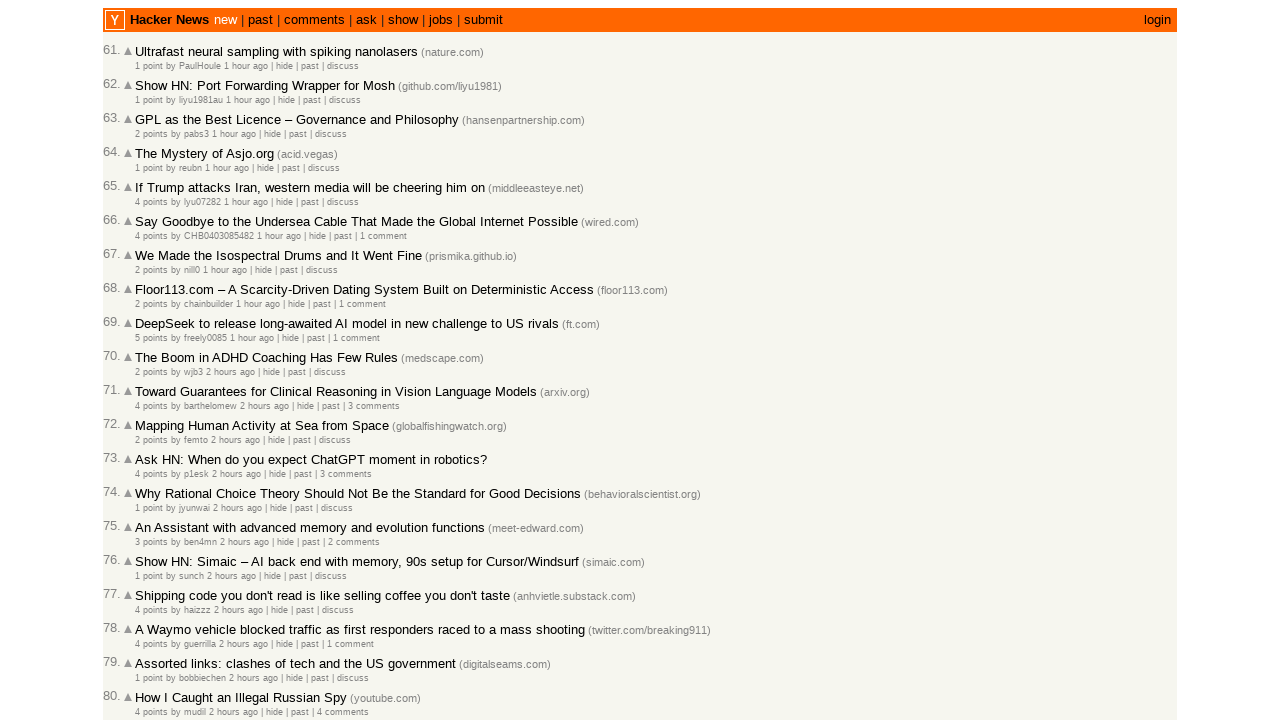

Extracted timestamp from article age element: 2026-03-02T02:46:47 1772419607
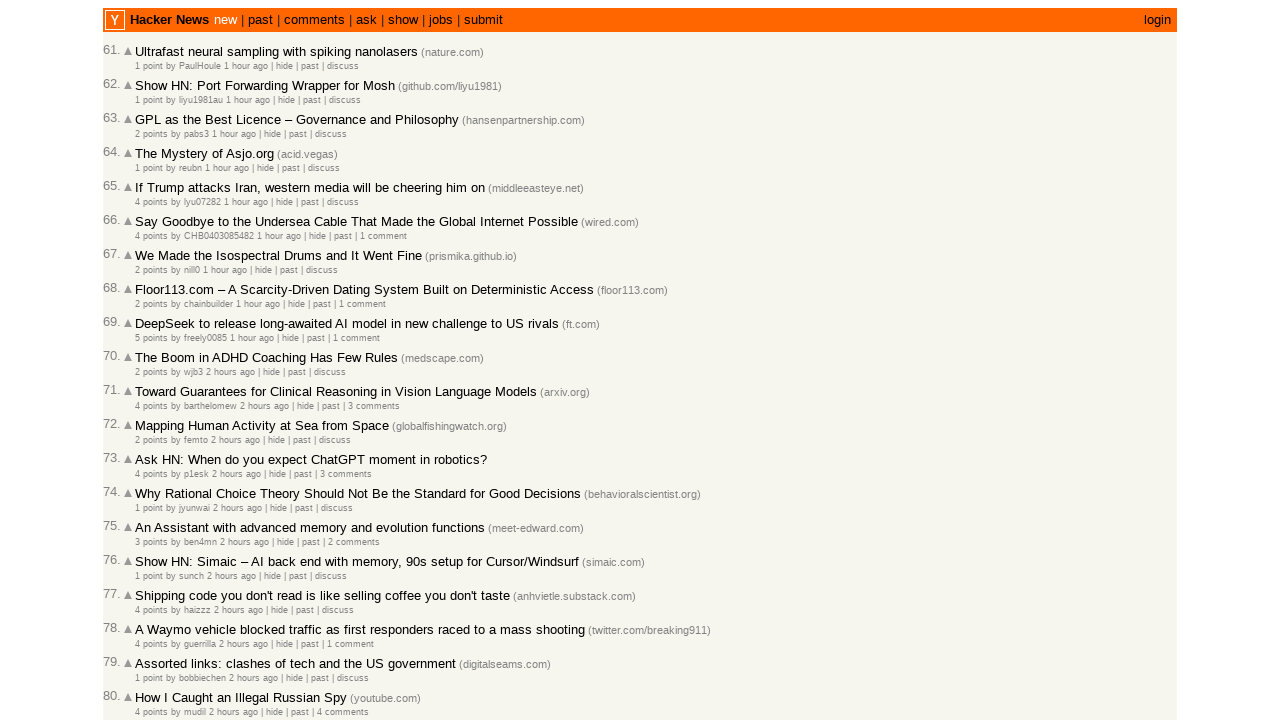

Verified article 75 is correctly sorted (timestamp: 0)
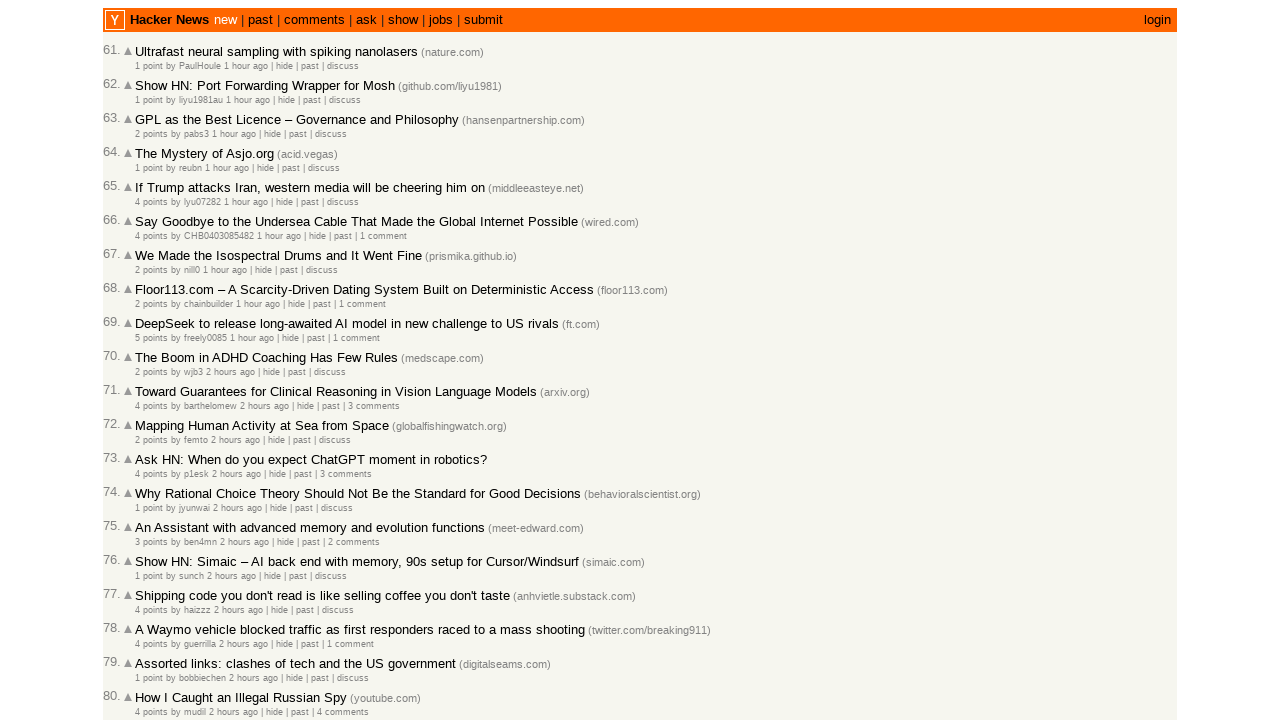

Extracted timestamp from article age element: 2026-03-02T02:43:50 1772419430
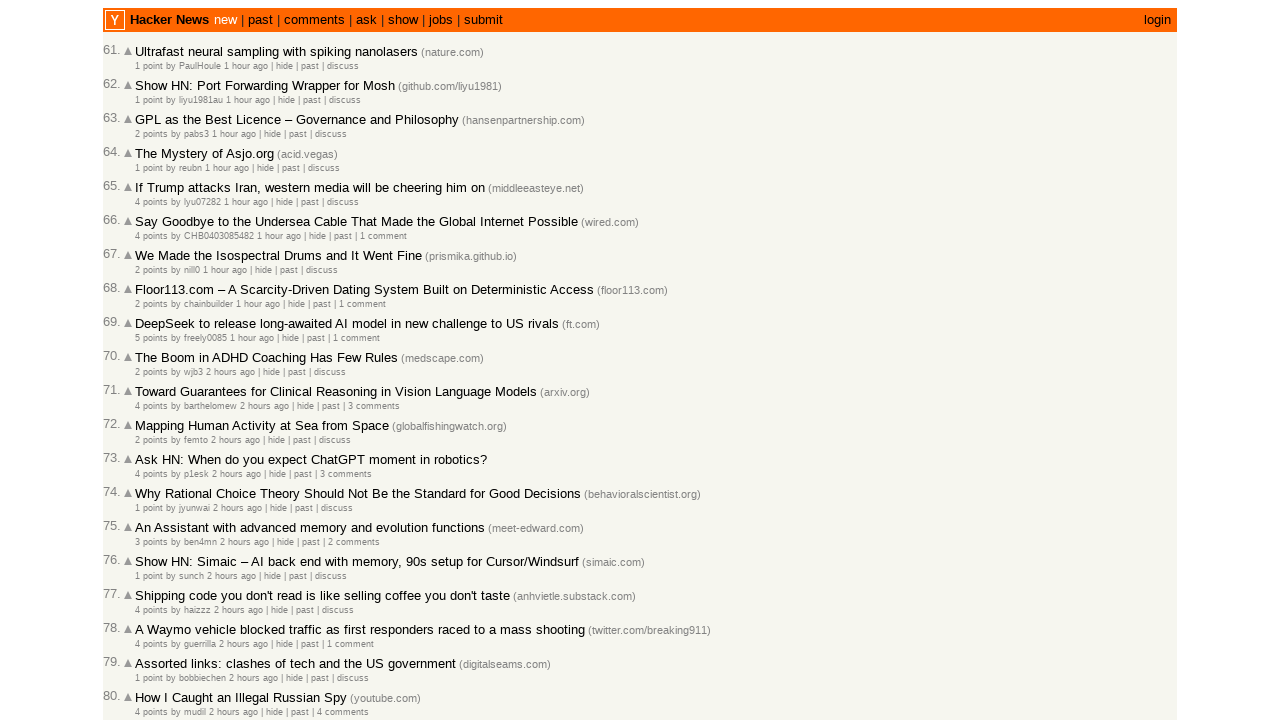

Verified article 76 is correctly sorted (timestamp: 0)
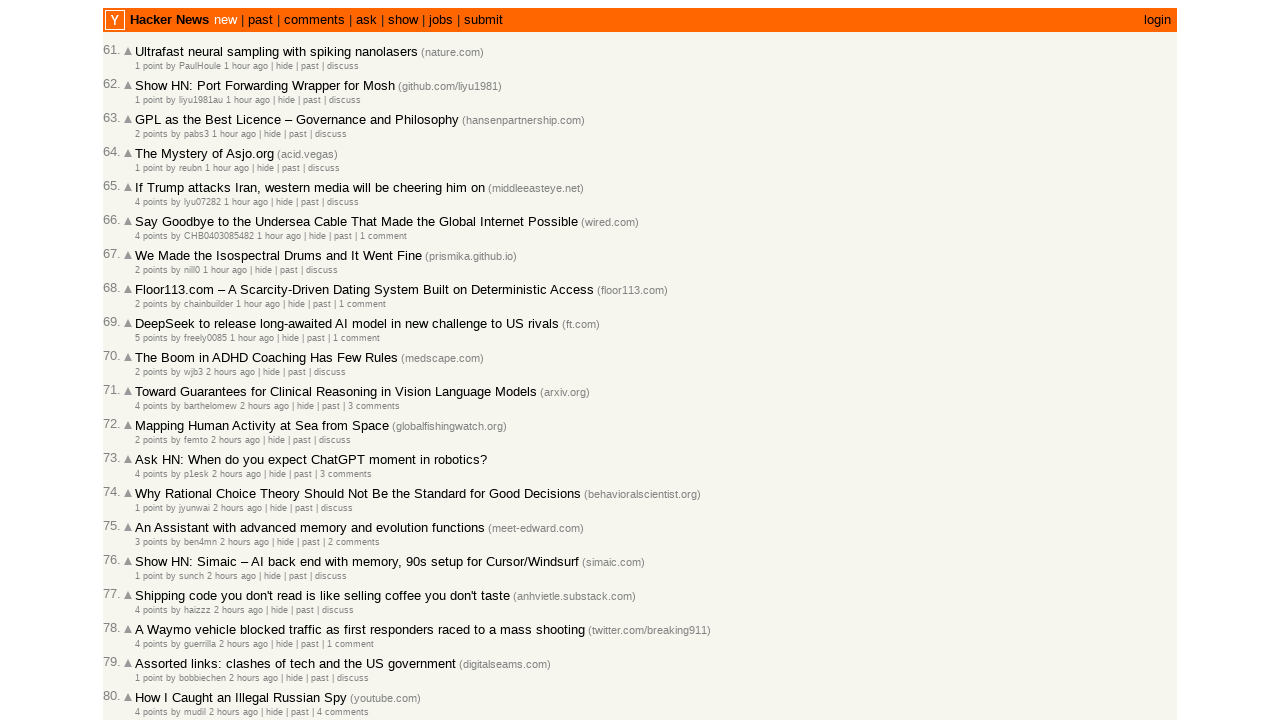

Extracted timestamp from article age element: 2026-03-02T02:41:18 1772419278
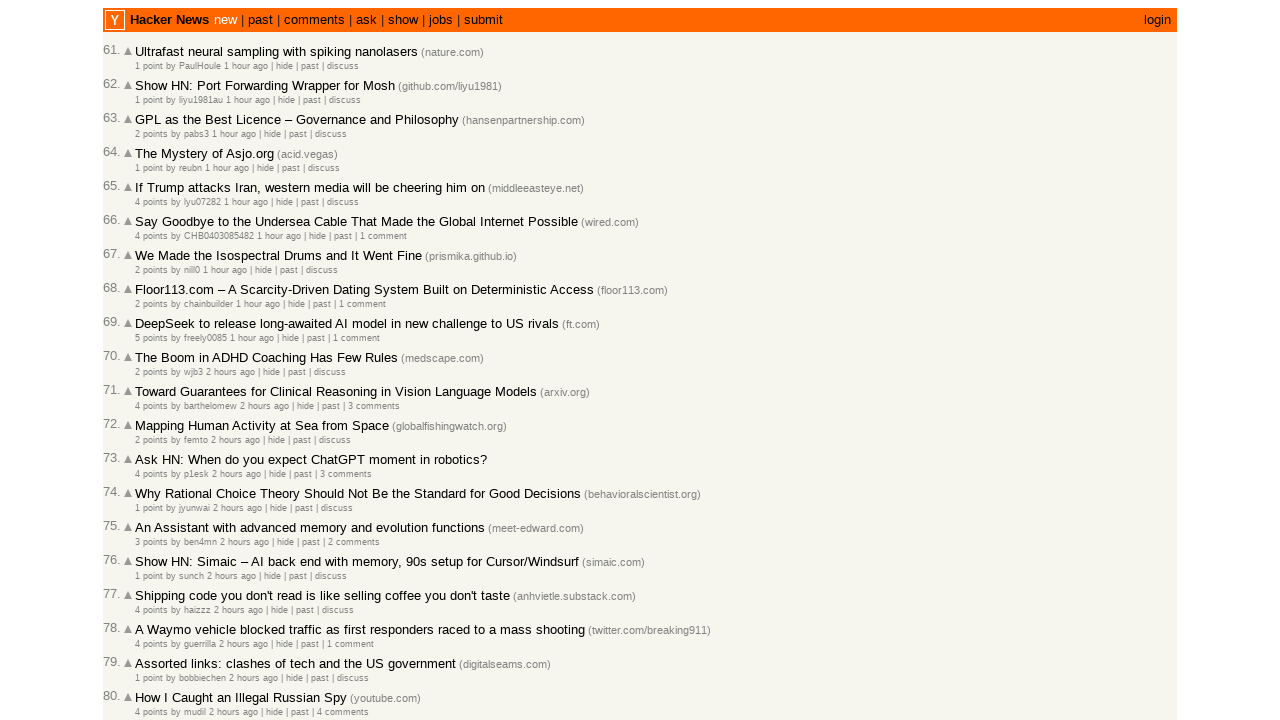

Verified article 77 is correctly sorted (timestamp: 0)
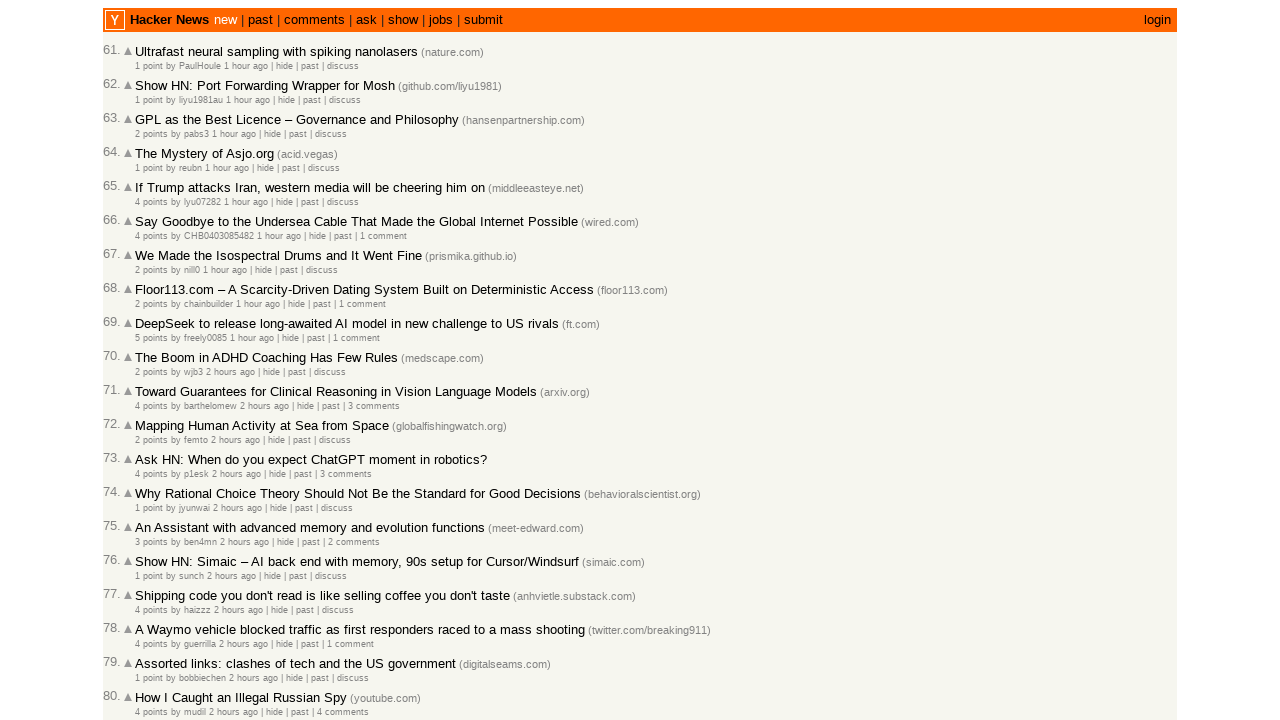

Extracted timestamp from article age element: 2026-03-02T02:39:55 1772419195
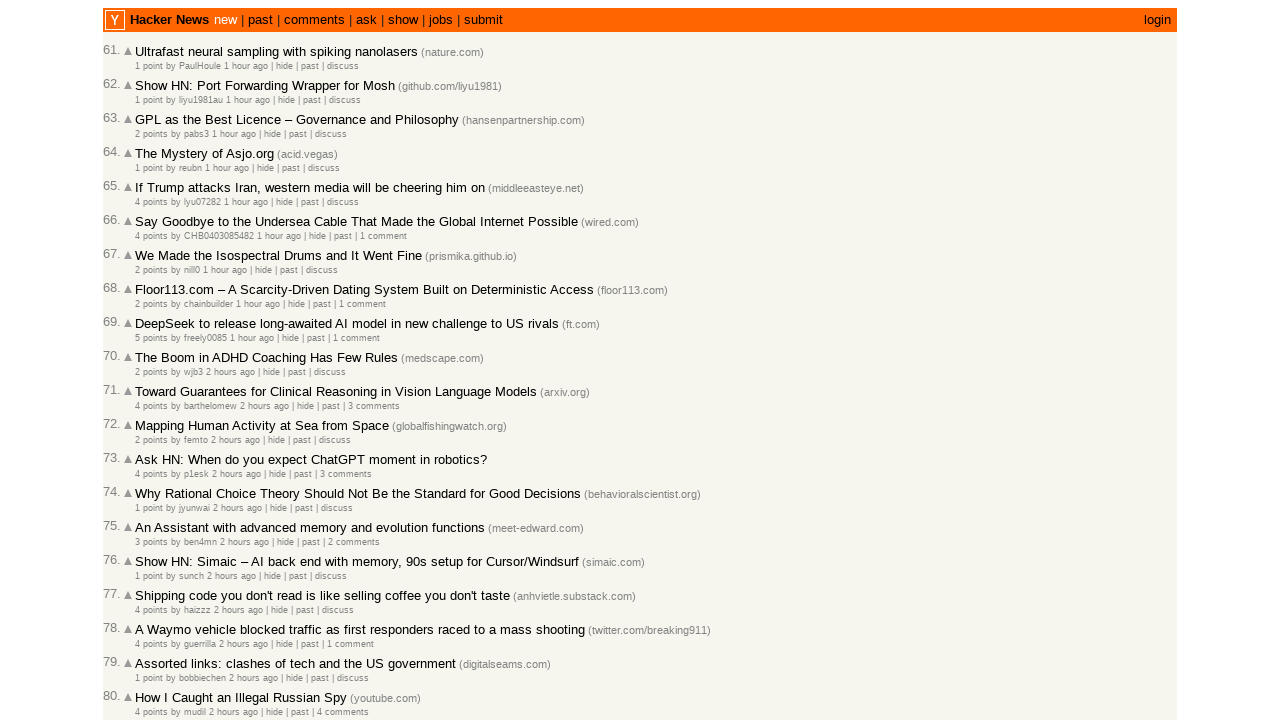

Verified article 78 is correctly sorted (timestamp: 0)
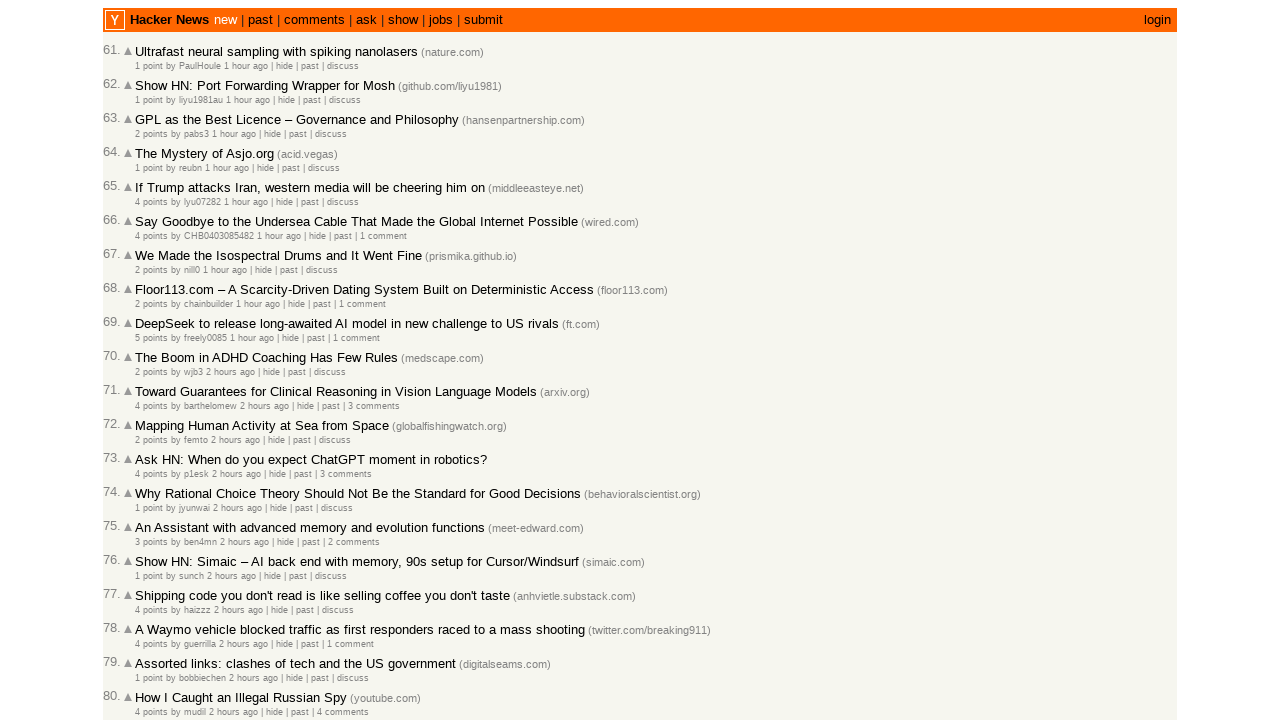

Extracted timestamp from article age element: 2026-03-02T02:38:28 1772419108
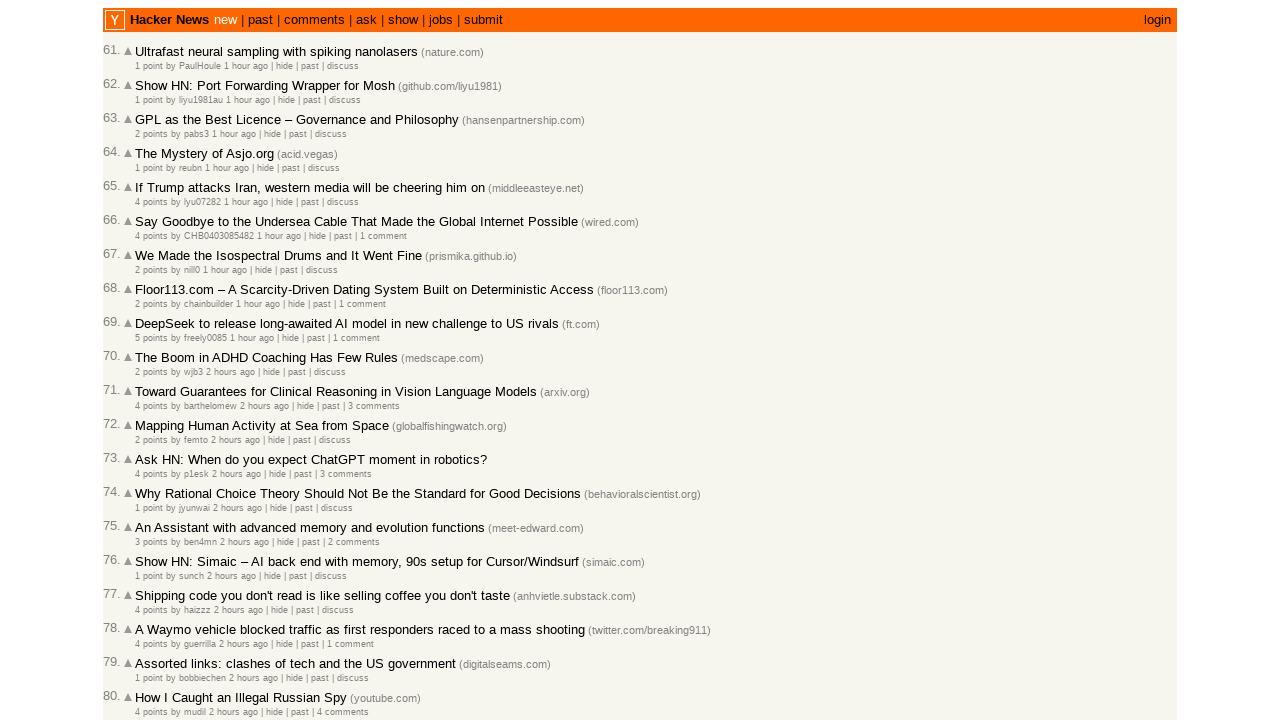

Verified article 79 is correctly sorted (timestamp: 0)
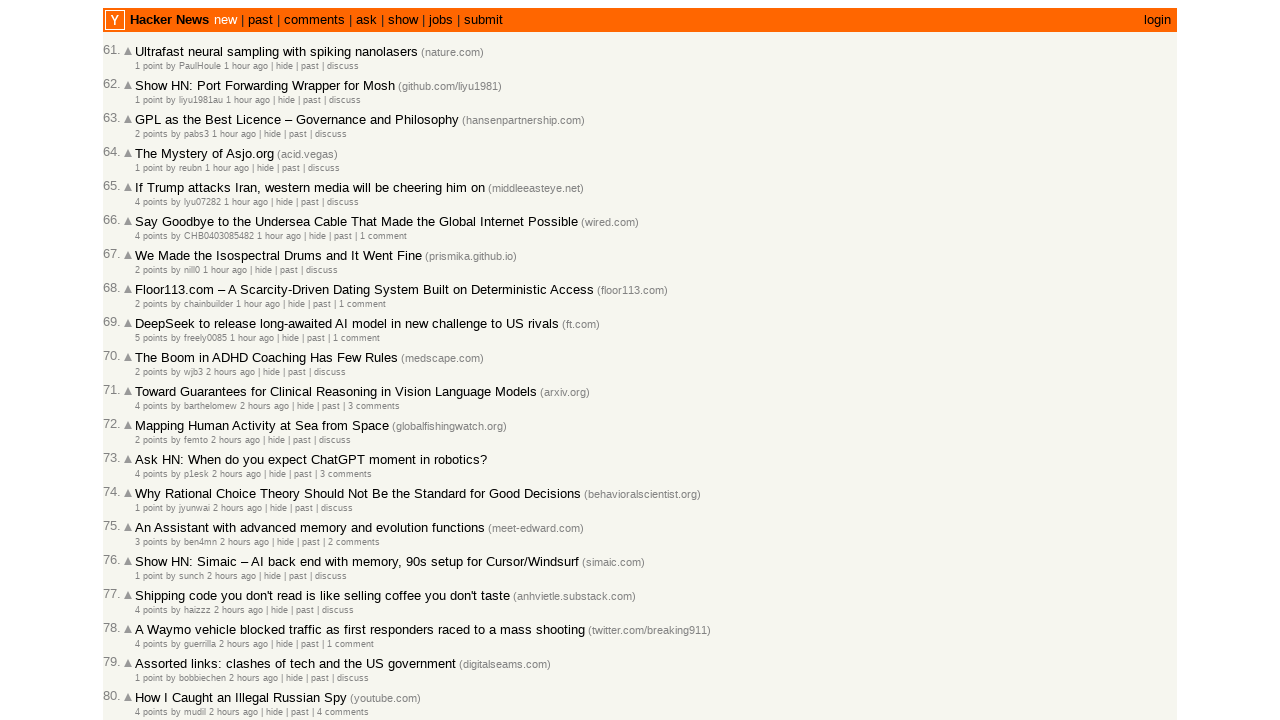

Extracted timestamp from article age element: 2026-03-02T02:37:45 1772419065
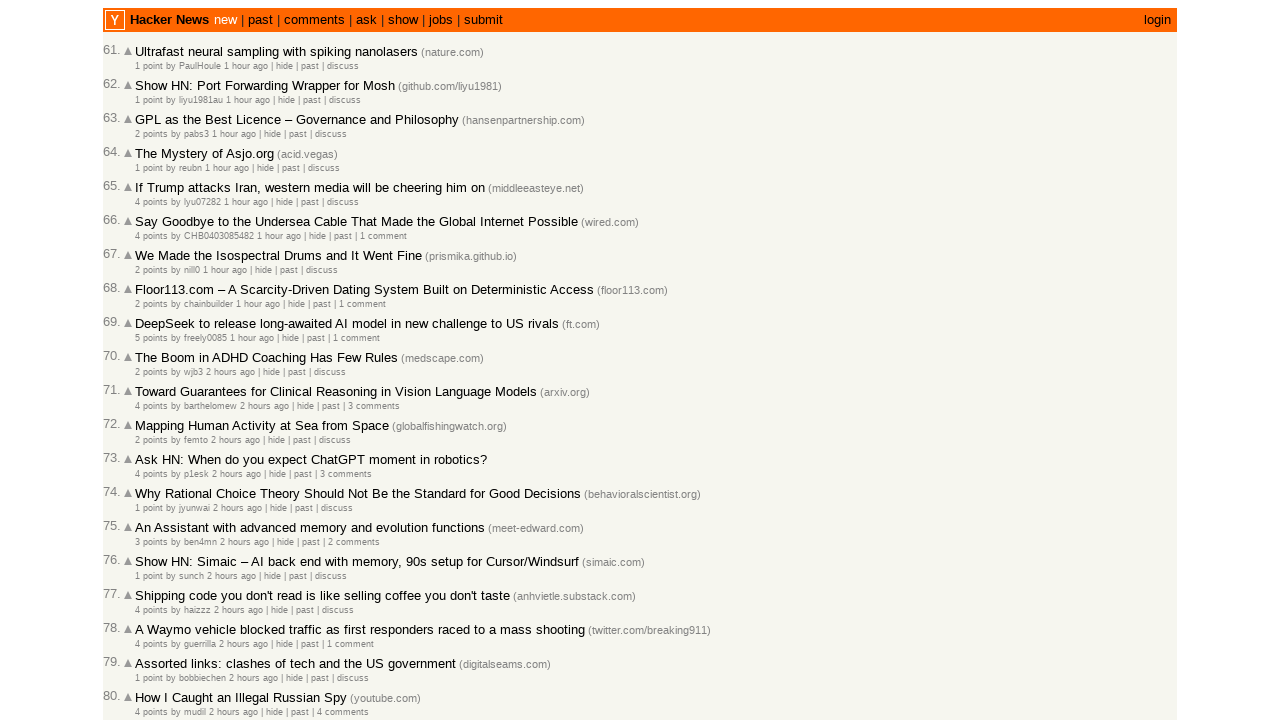

Verified article 80 is correctly sorted (timestamp: 0)
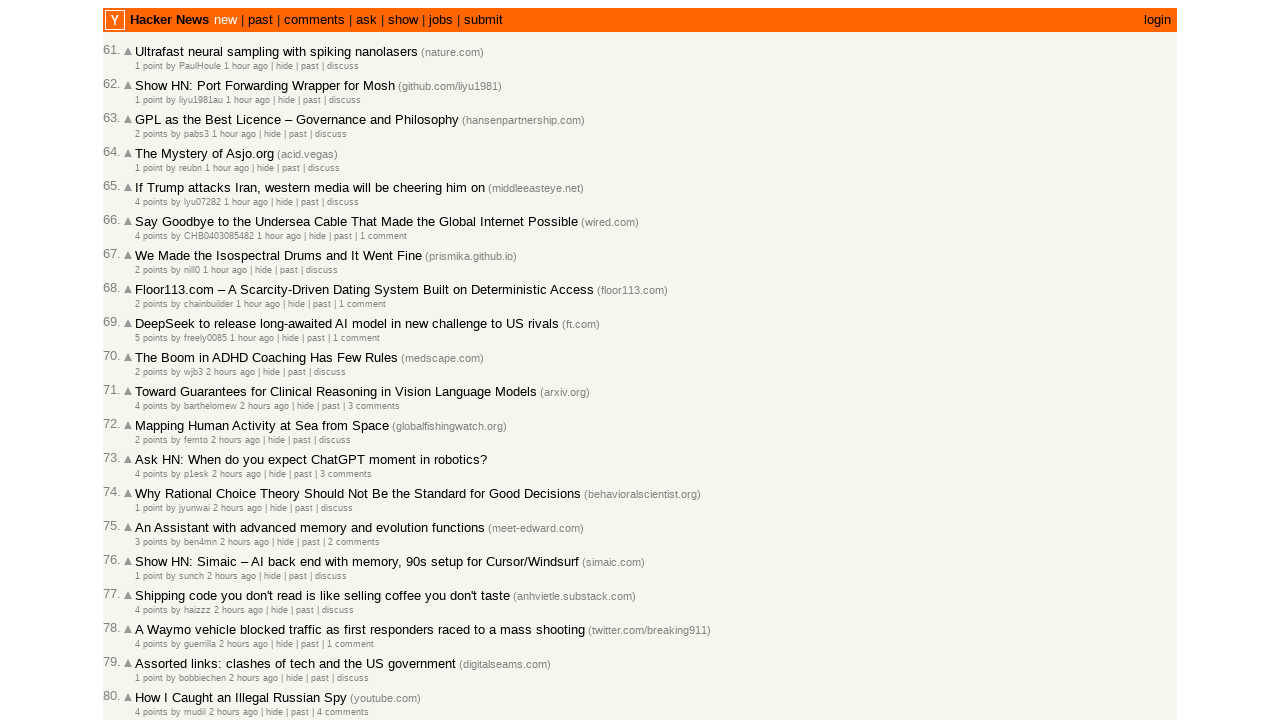

Extracted timestamp from article age element: 2026-03-02T02:34:11 1772418851
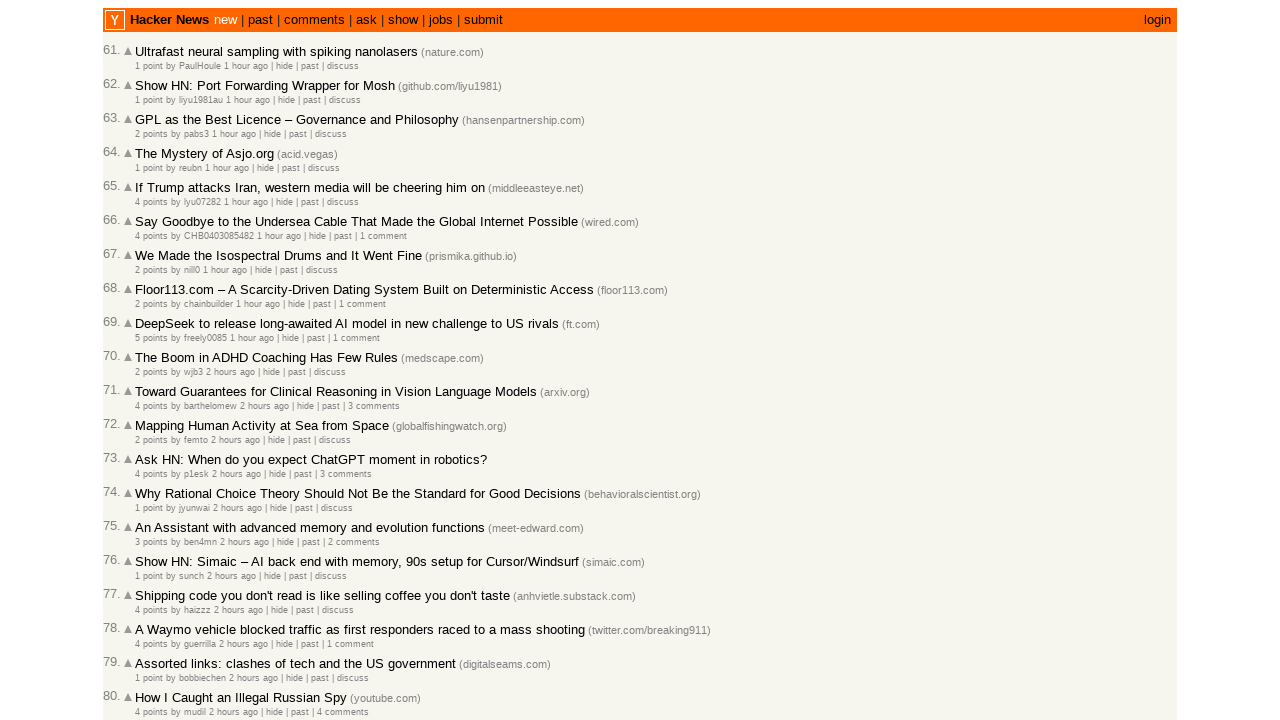

Verified article 81 is correctly sorted (timestamp: 0)
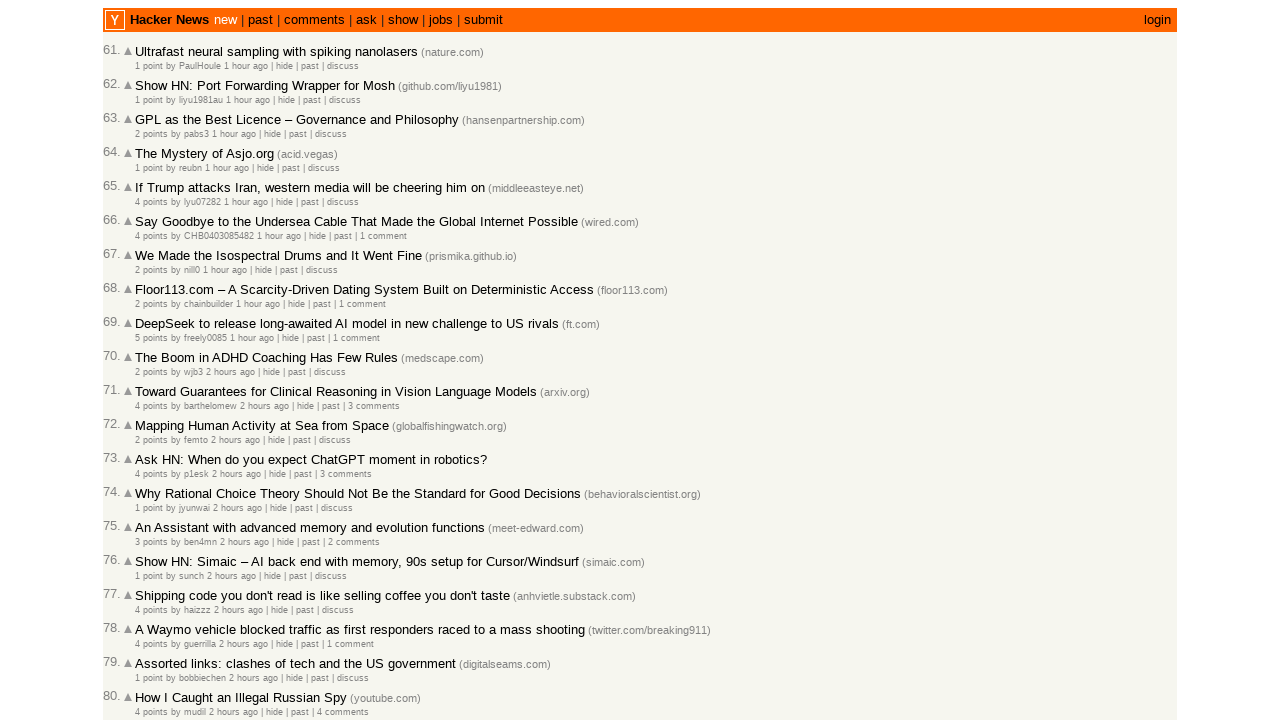

Extracted timestamp from article age element: 2026-03-02T02:32:25 1772418745
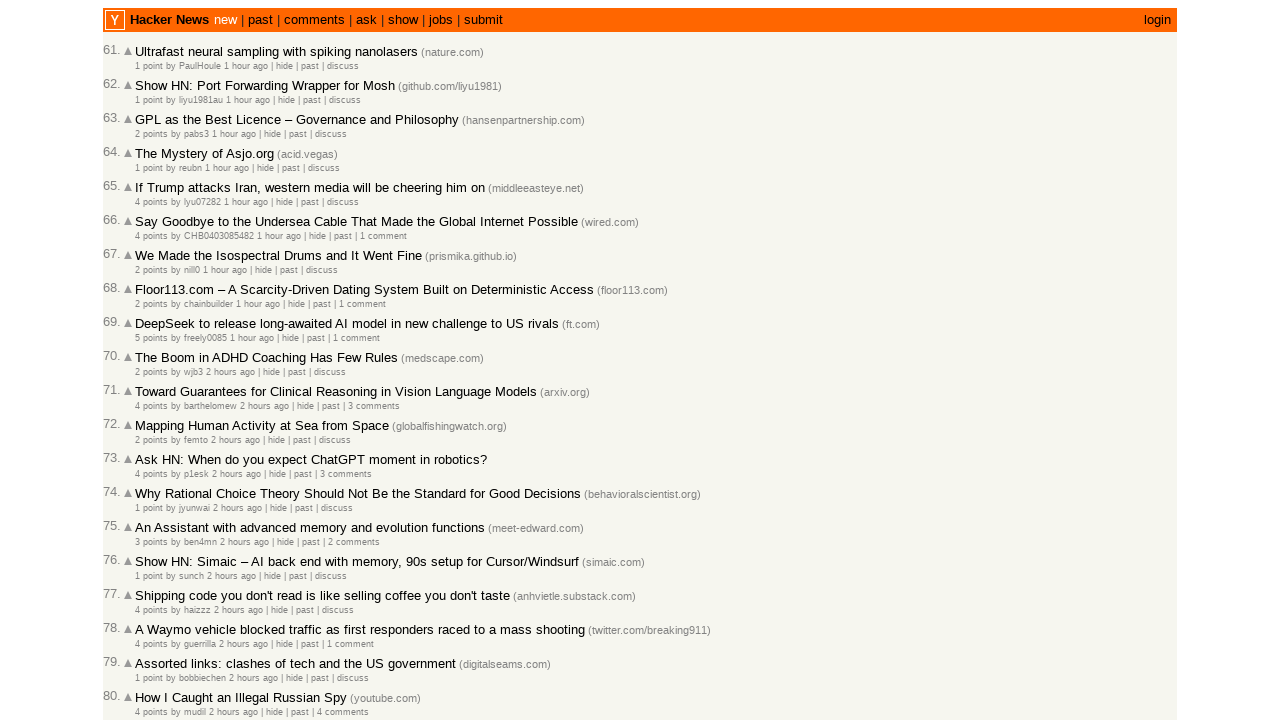

Verified article 82 is correctly sorted (timestamp: 0)
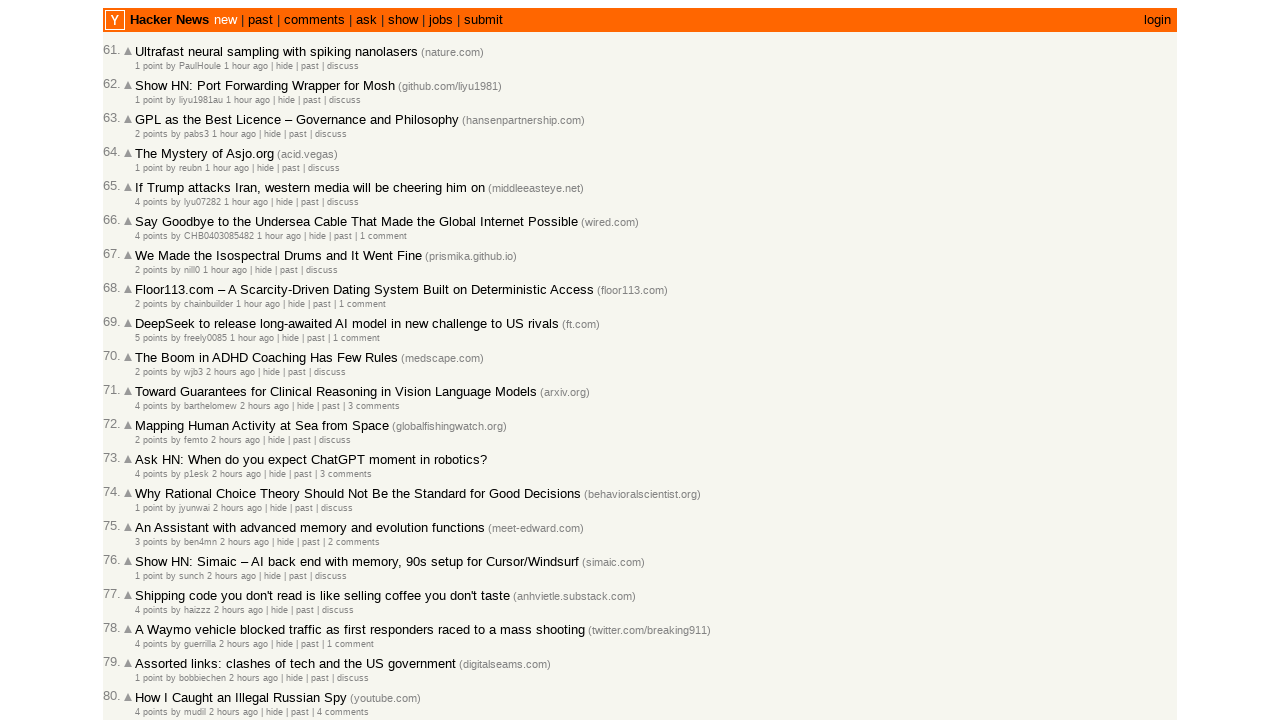

Extracted timestamp from article age element: 2026-03-02T02:31:32 1772418692
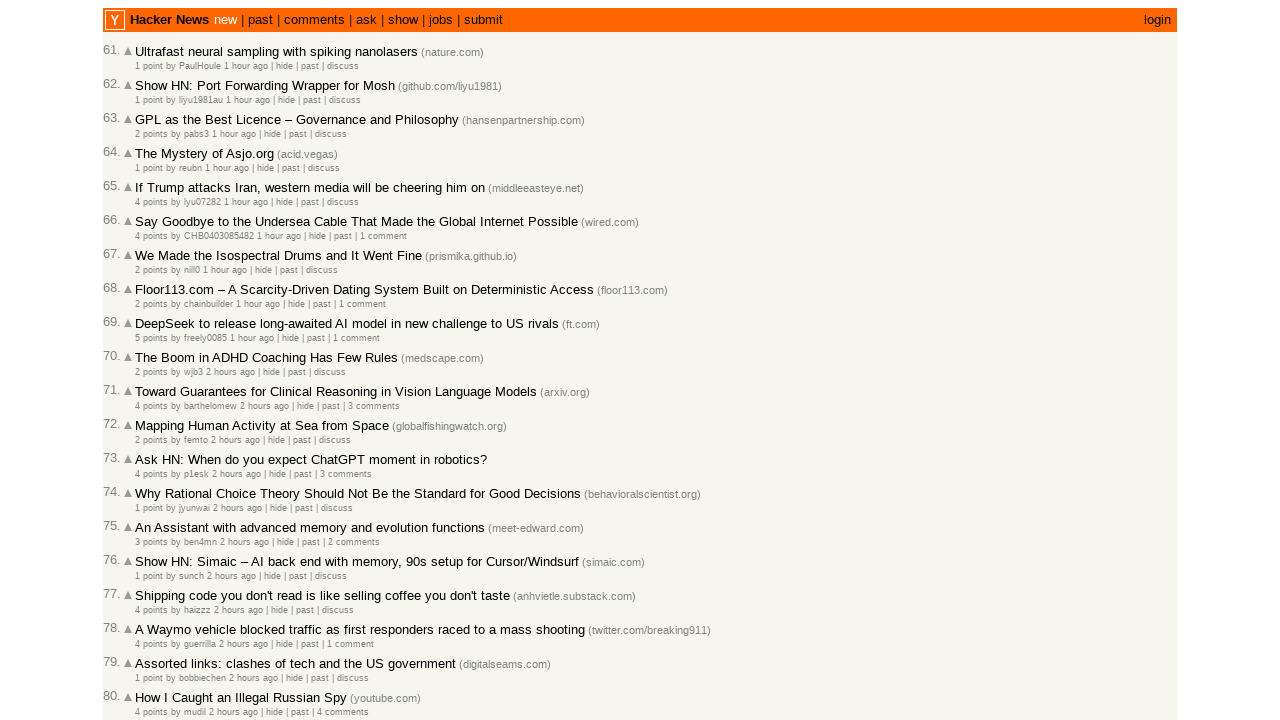

Verified article 83 is correctly sorted (timestamp: 0)
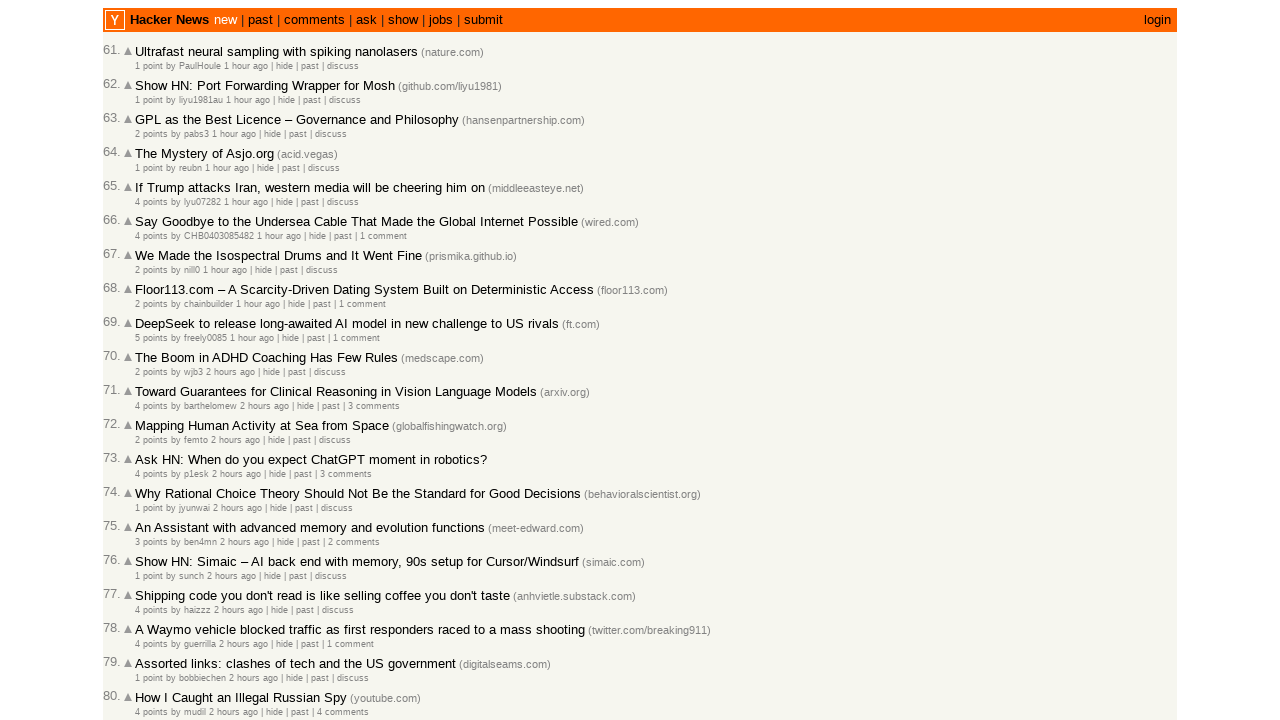

Extracted timestamp from article age element: 2026-03-02T02:29:13 1772418553
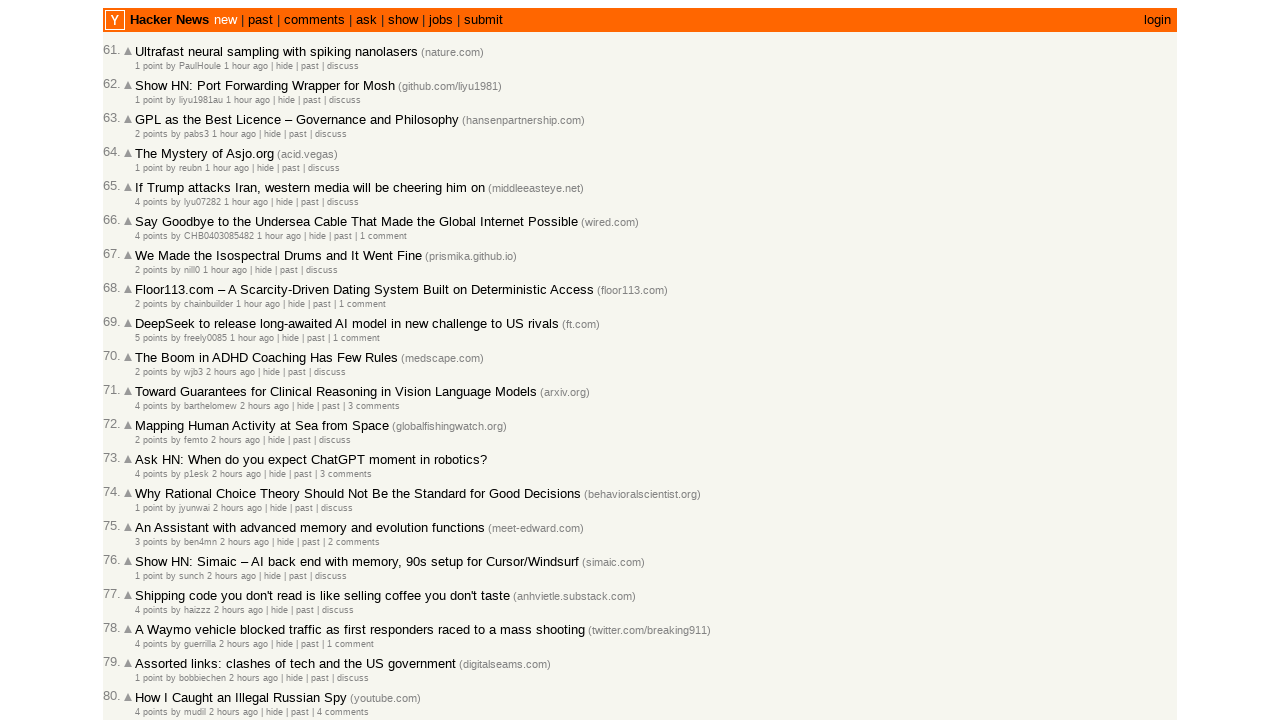

Verified article 84 is correctly sorted (timestamp: 0)
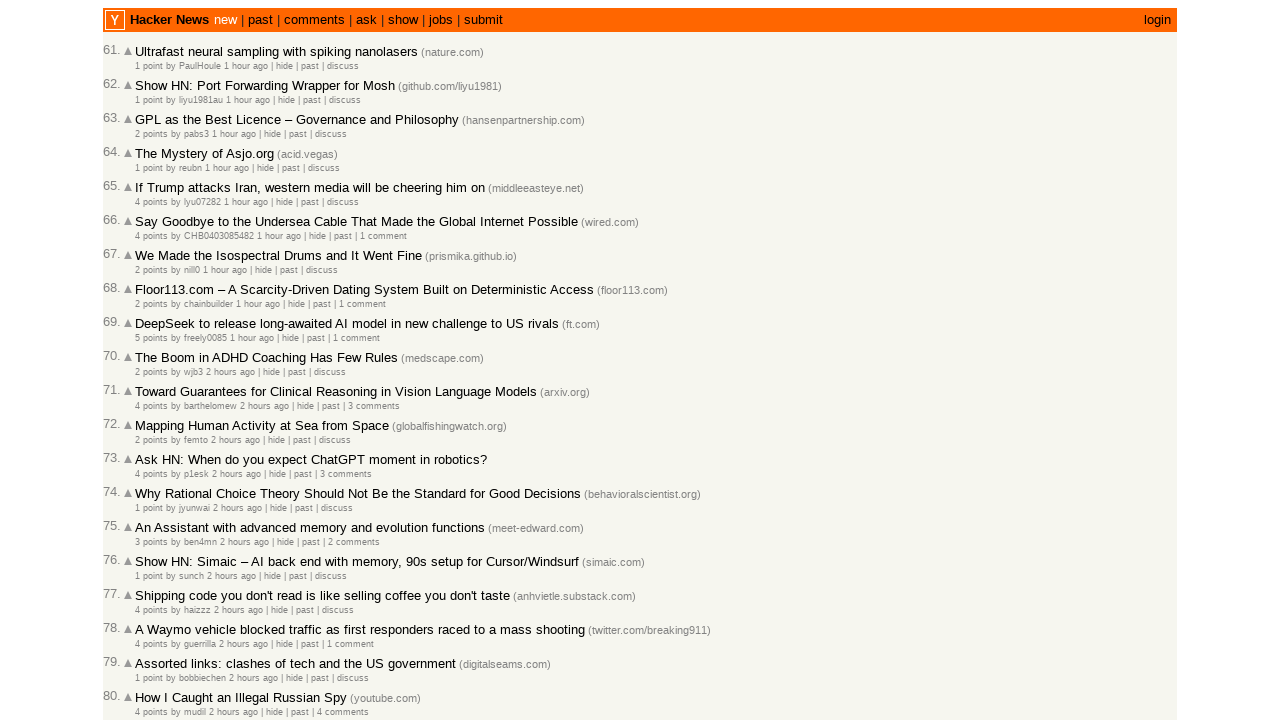

Extracted timestamp from article age element: 2026-03-02T02:27:16 1772418436
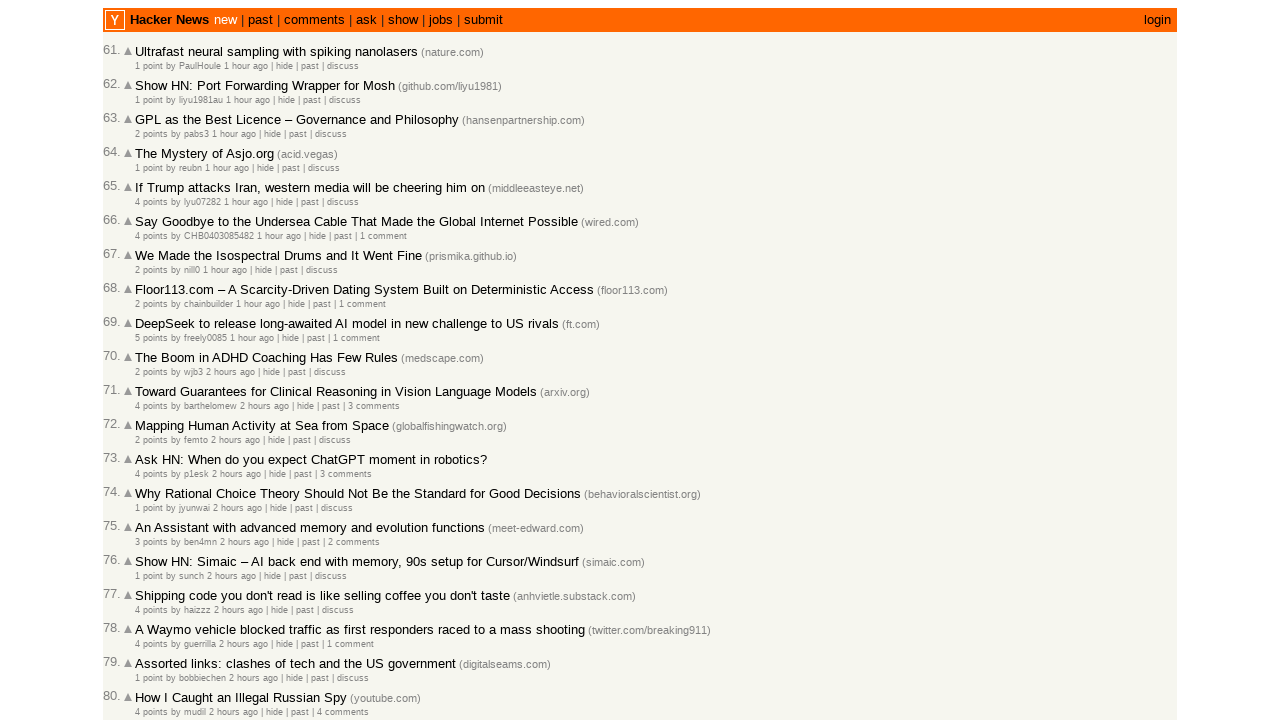

Verified article 85 is correctly sorted (timestamp: 0)
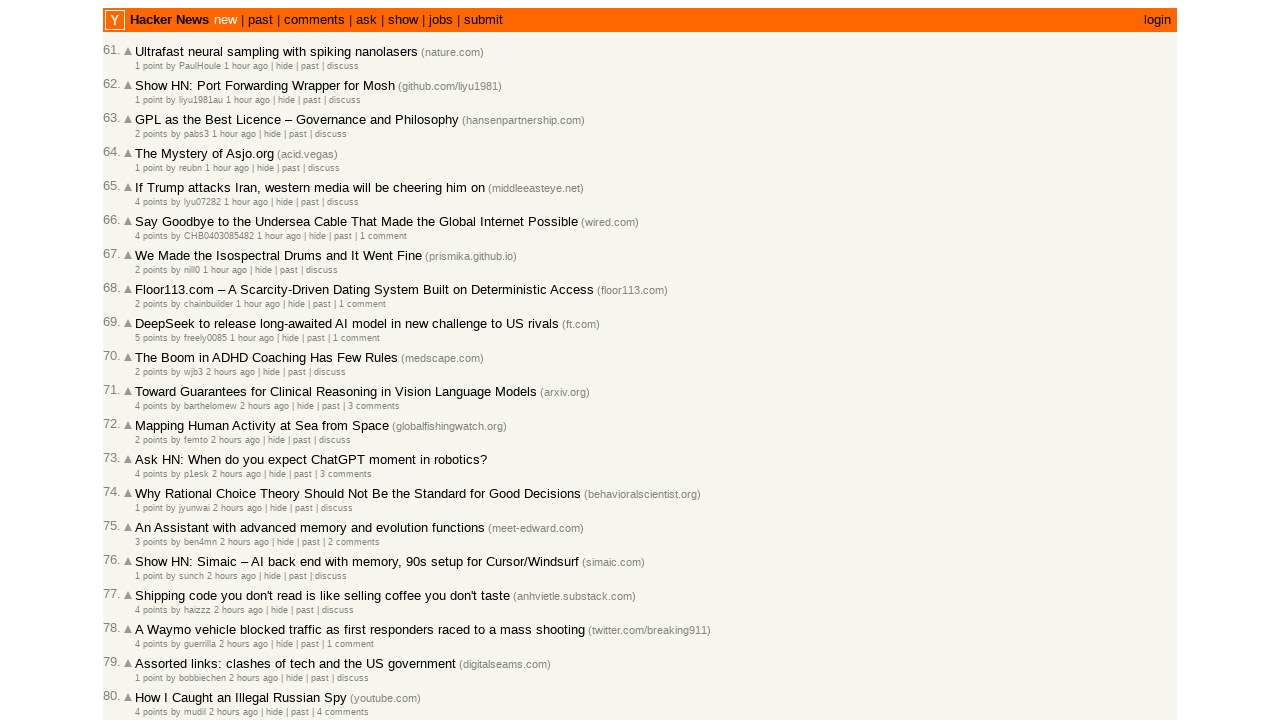

Extracted timestamp from article age element: 2026-03-02T02:26:08 1772418368
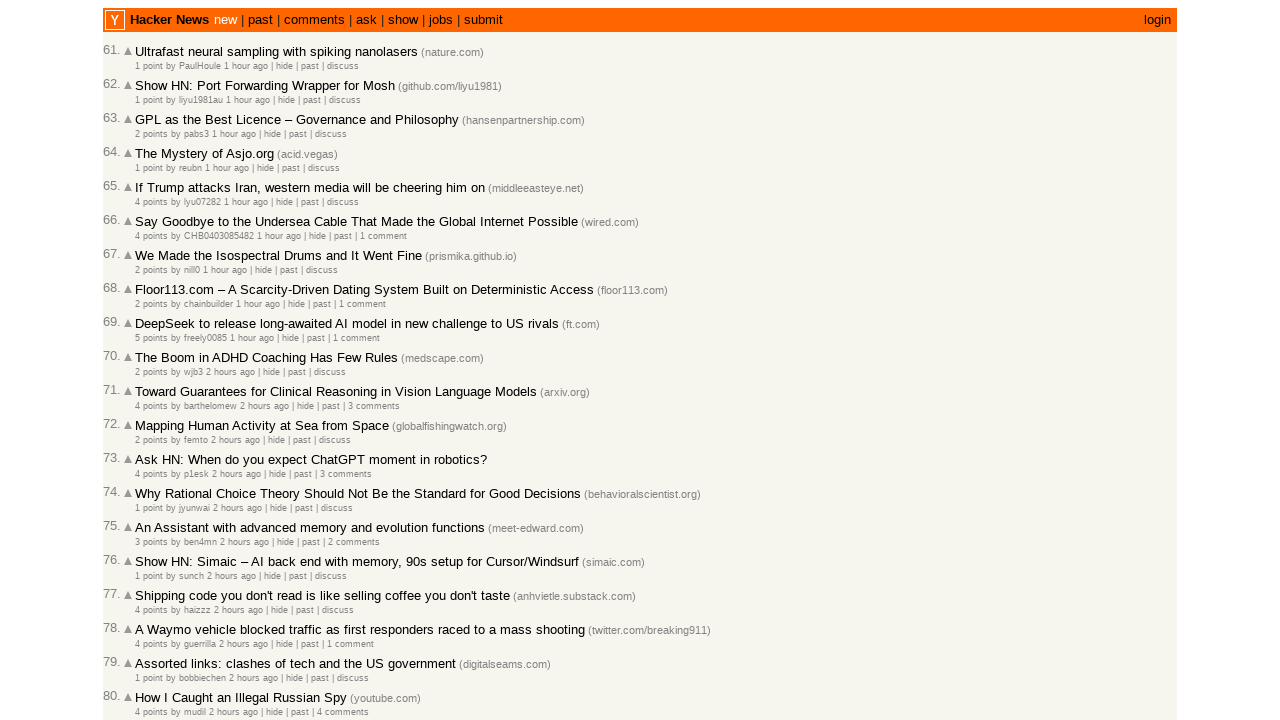

Verified article 86 is correctly sorted (timestamp: 0)
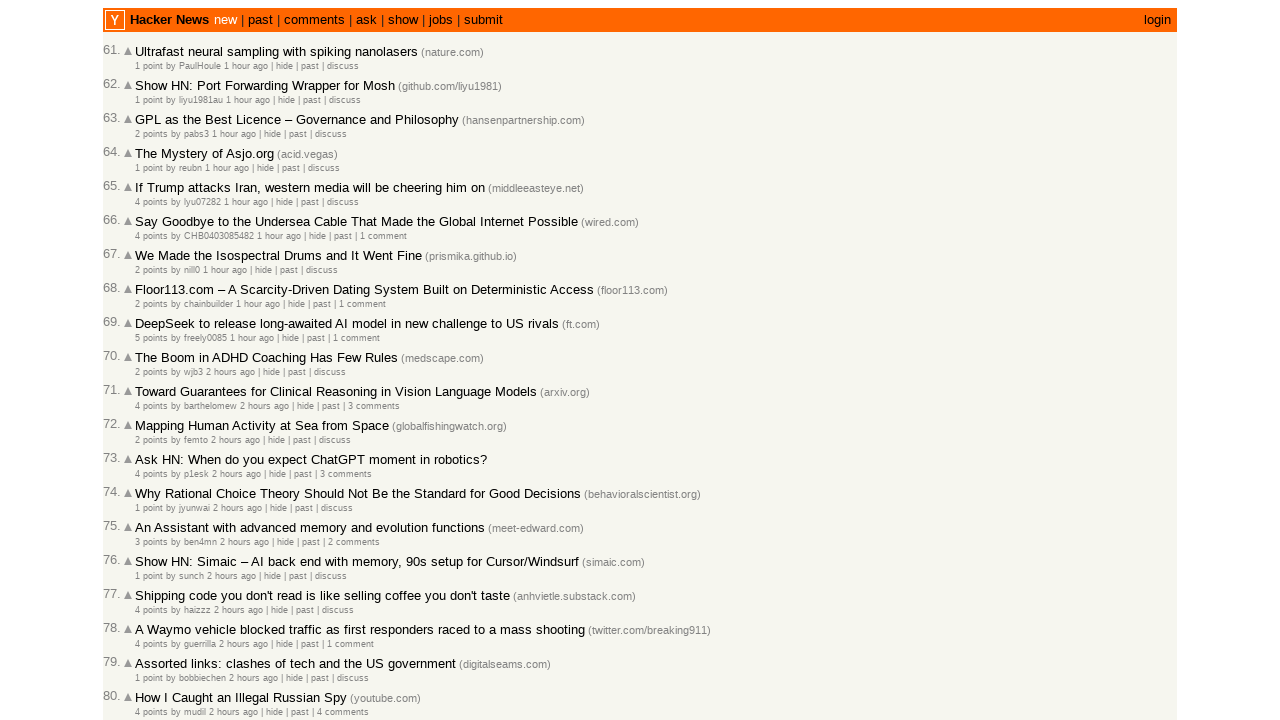

Extracted timestamp from article age element: 2026-03-02T02:23:50 1772418230
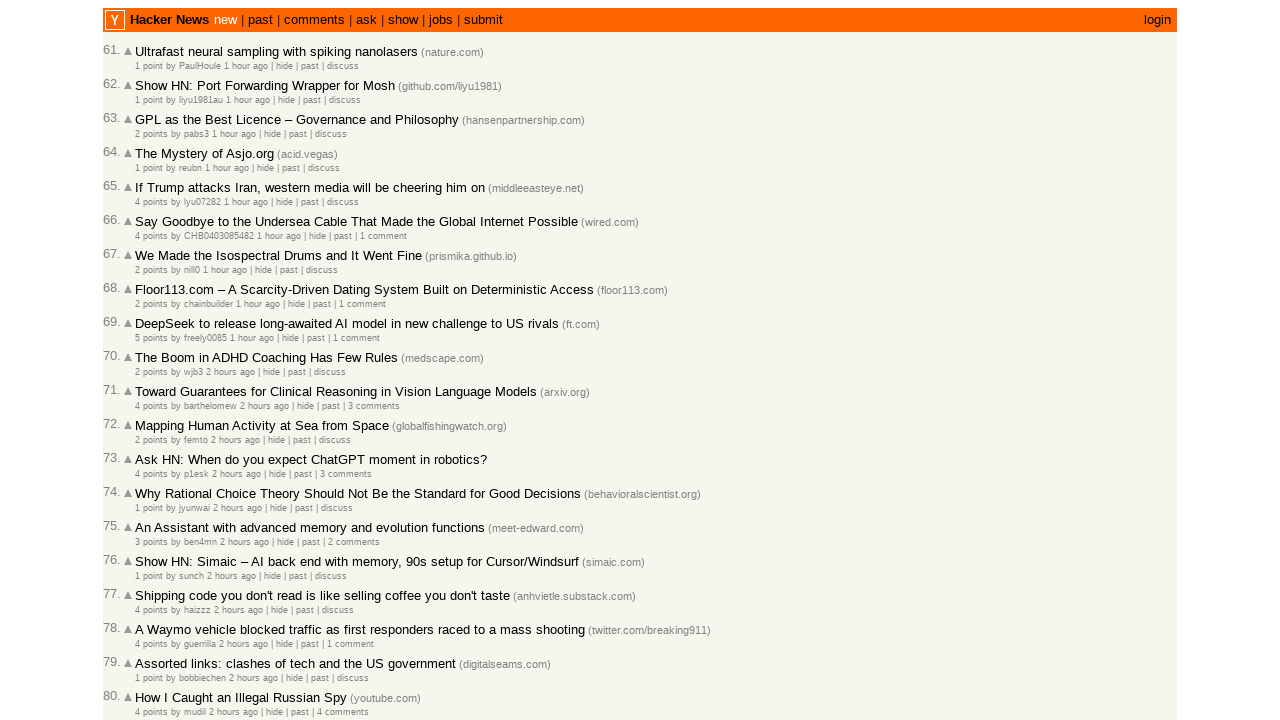

Verified article 87 is correctly sorted (timestamp: 0)
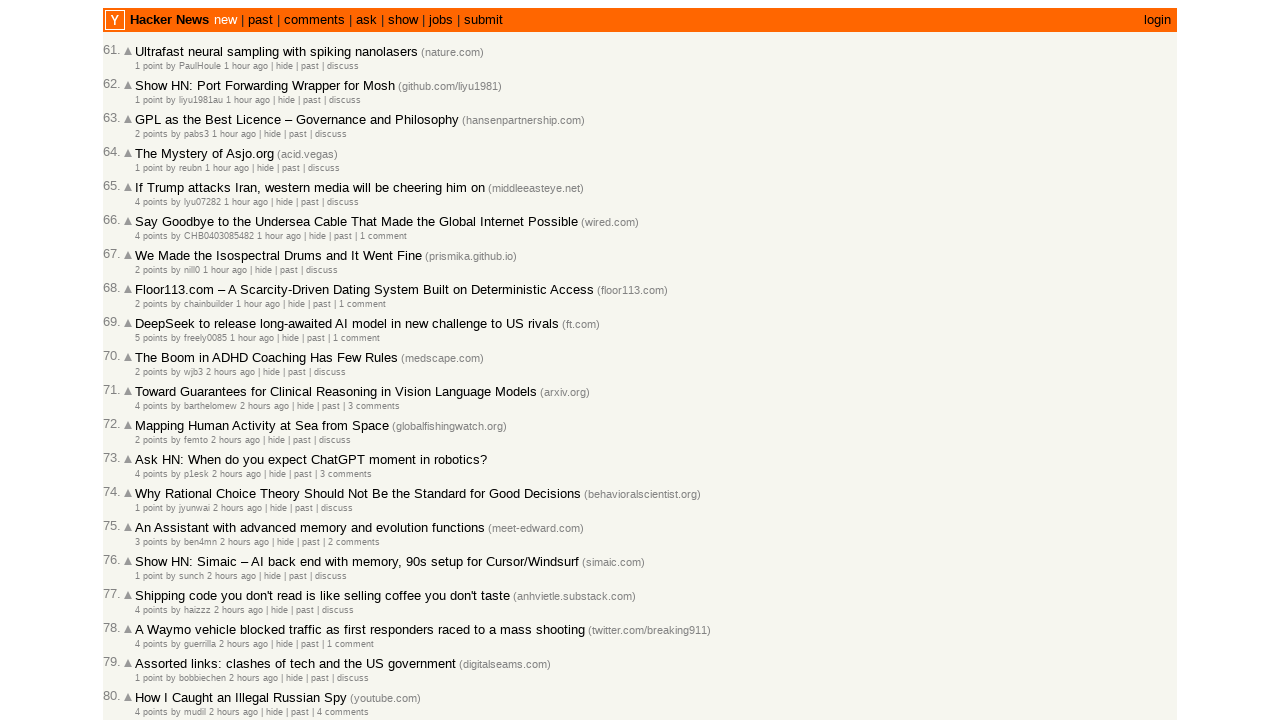

Extracted timestamp from article age element: 2026-03-02T02:22:46 1772418166
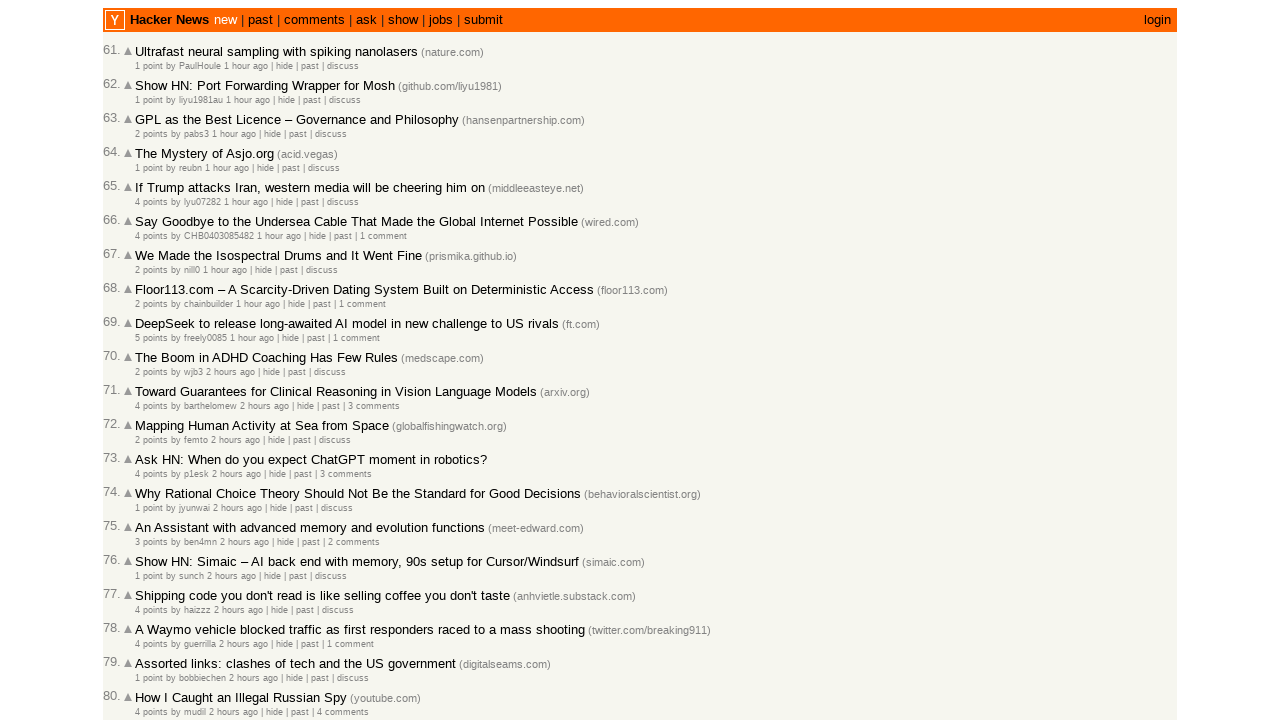

Verified article 88 is correctly sorted (timestamp: 0)
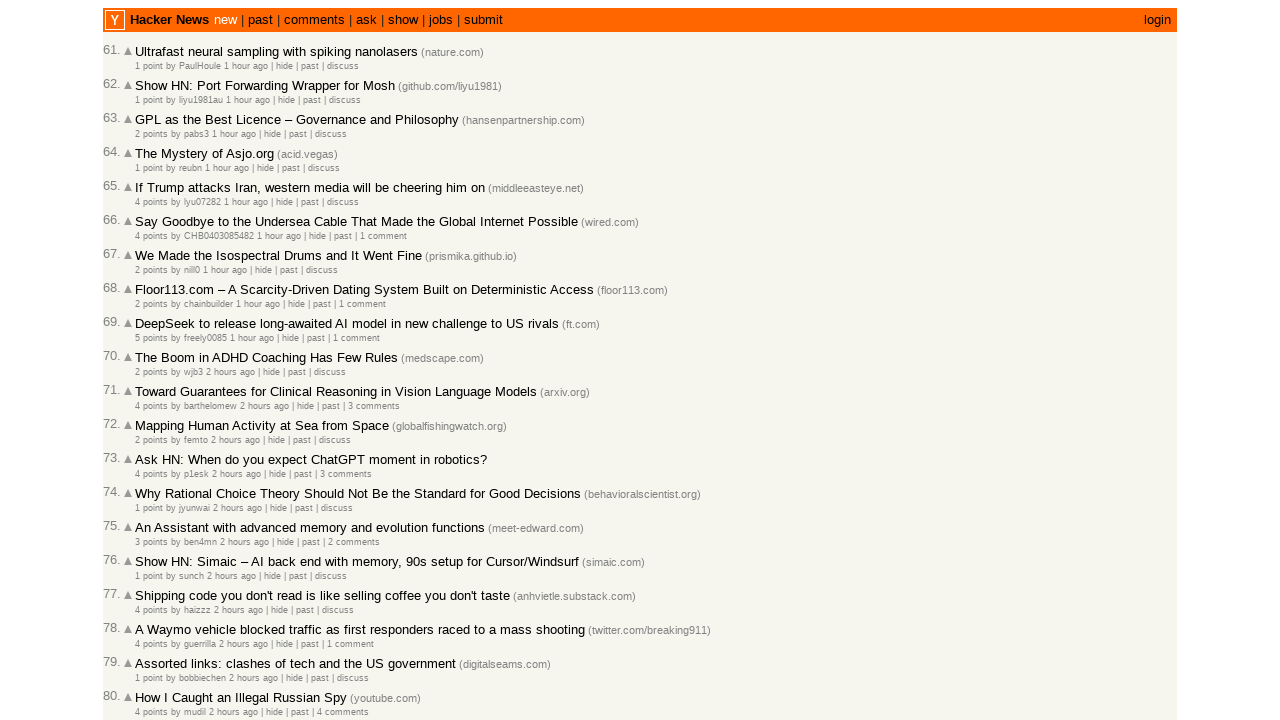

Extracted timestamp from article age element: 2026-03-02T02:18:35 1772417915
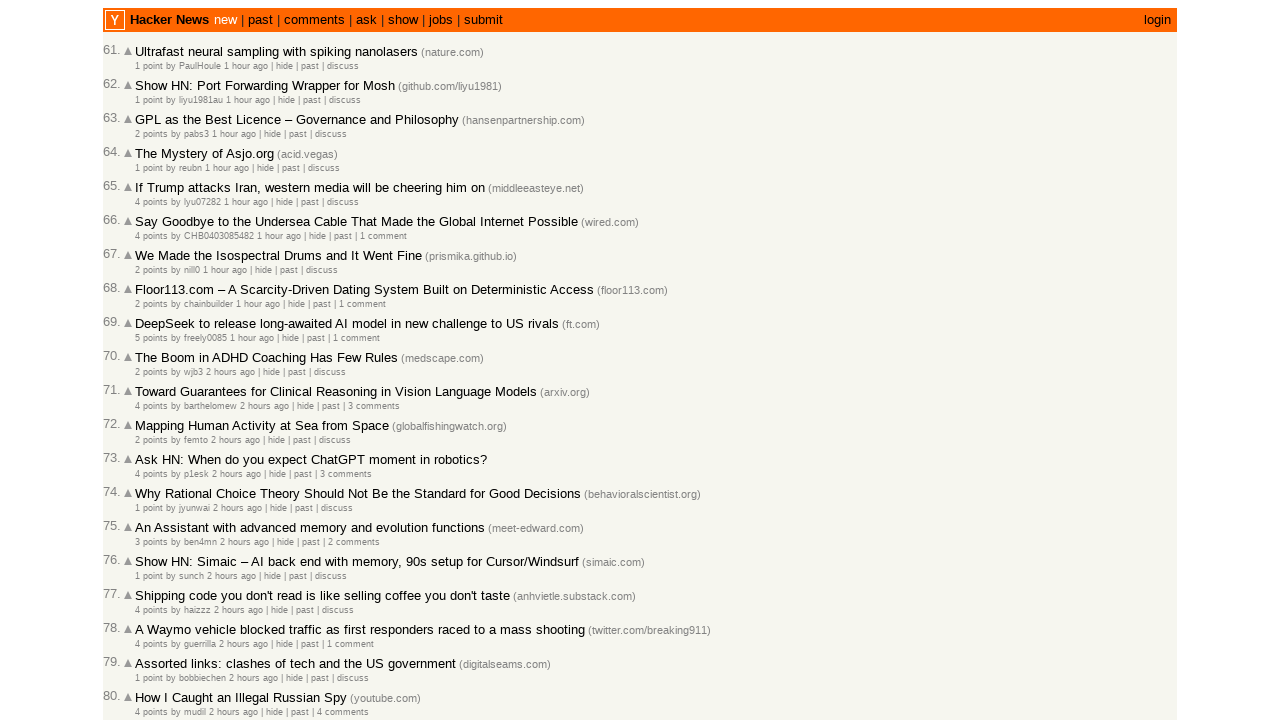

Verified article 89 is correctly sorted (timestamp: 0)
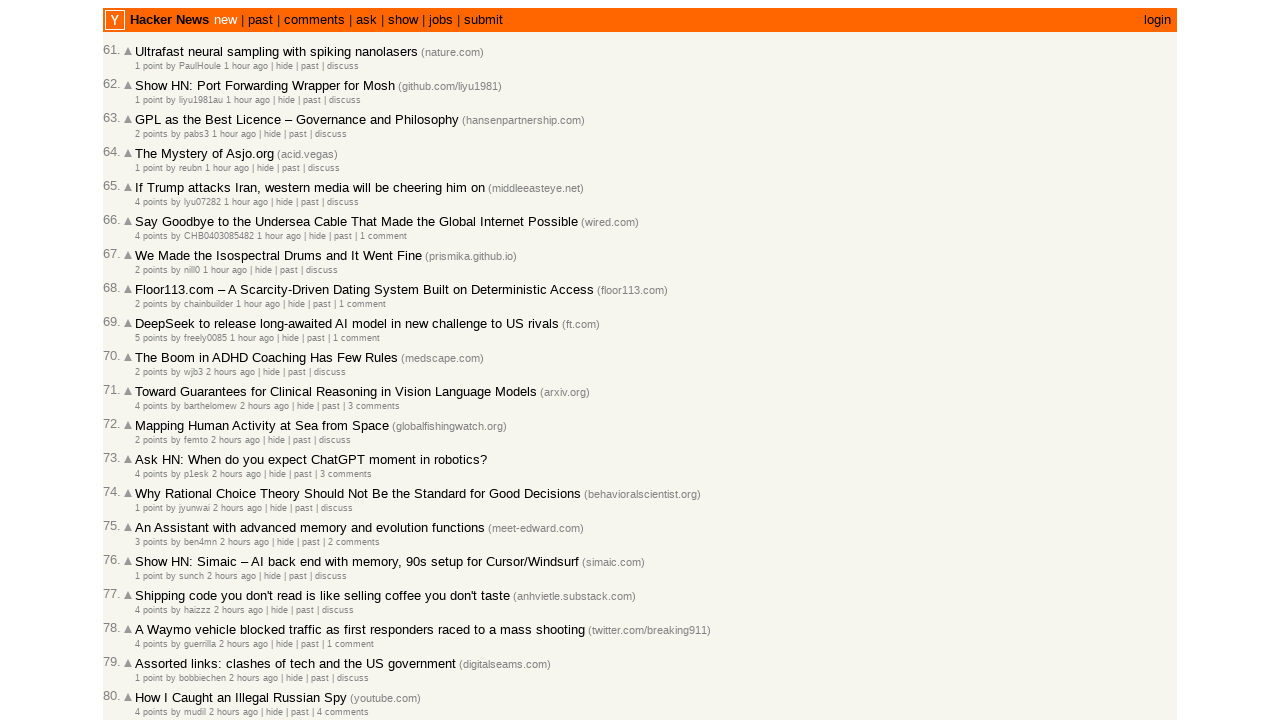

Extracted timestamp from article age element: 2026-03-02T02:18:28 1772417908
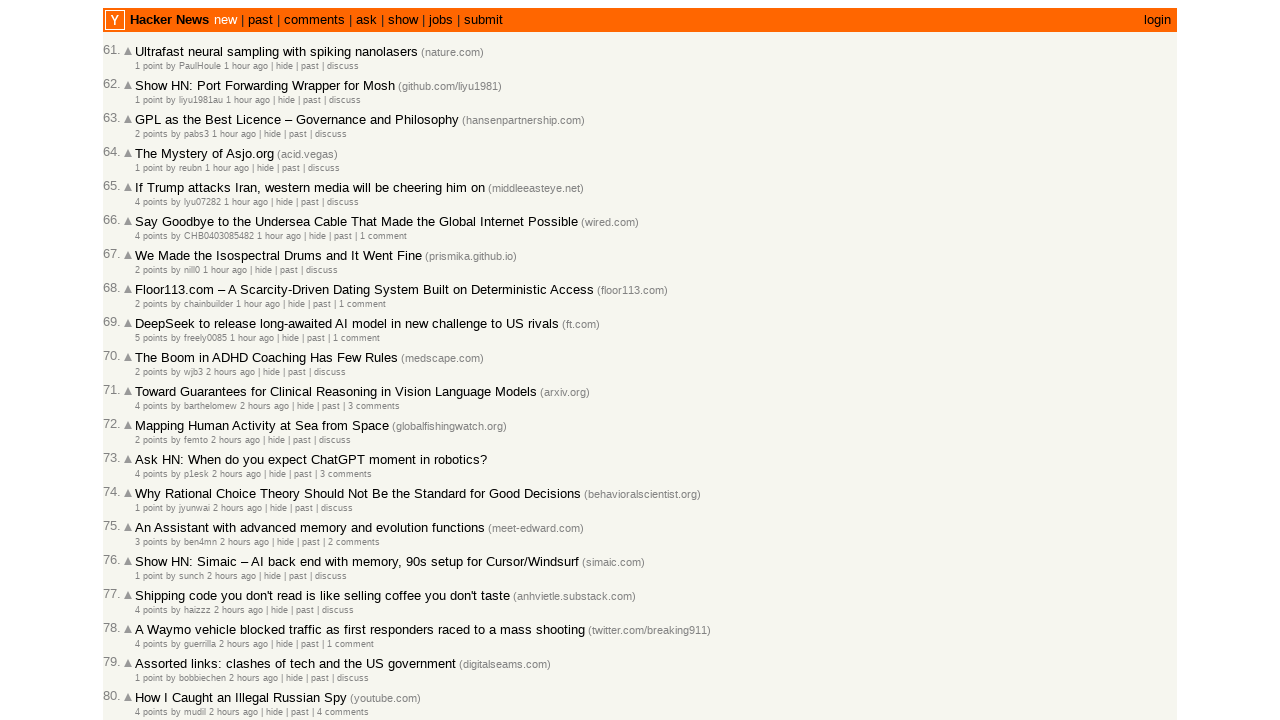

Verified article 90 is correctly sorted (timestamp: 0)
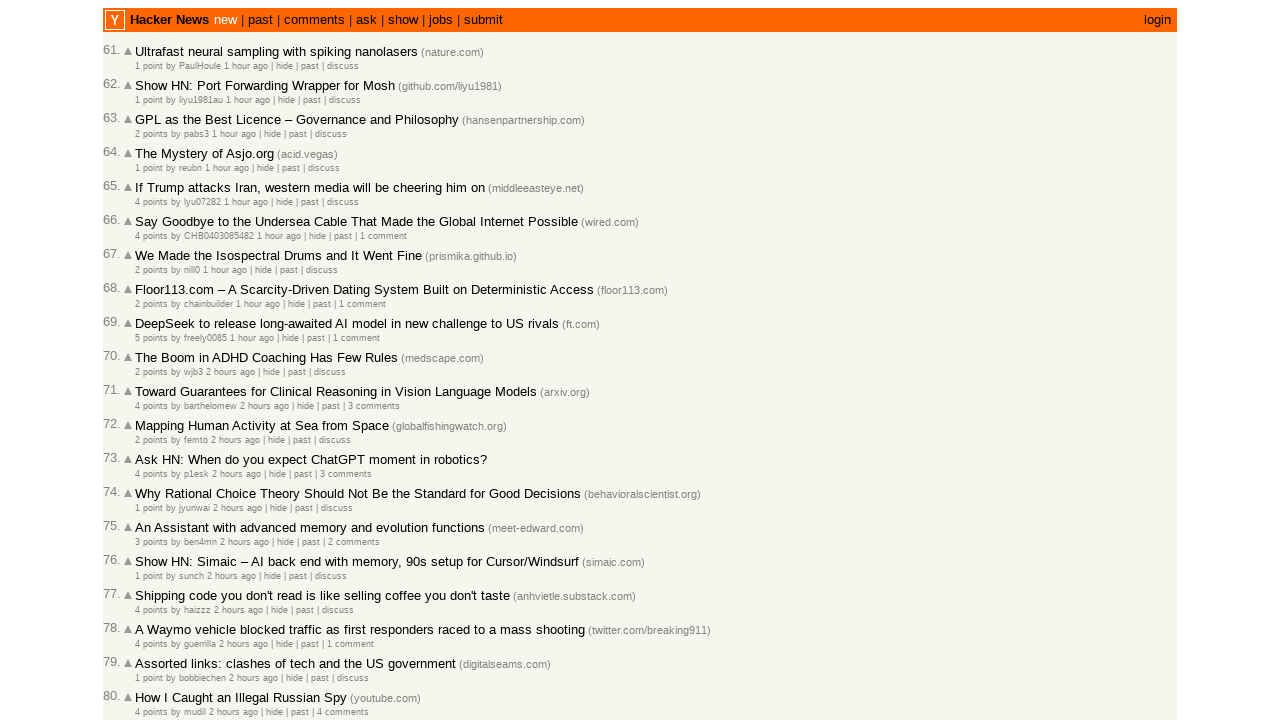

Clicked 'More' link to load next page of articles at (149, 616) on .morelink
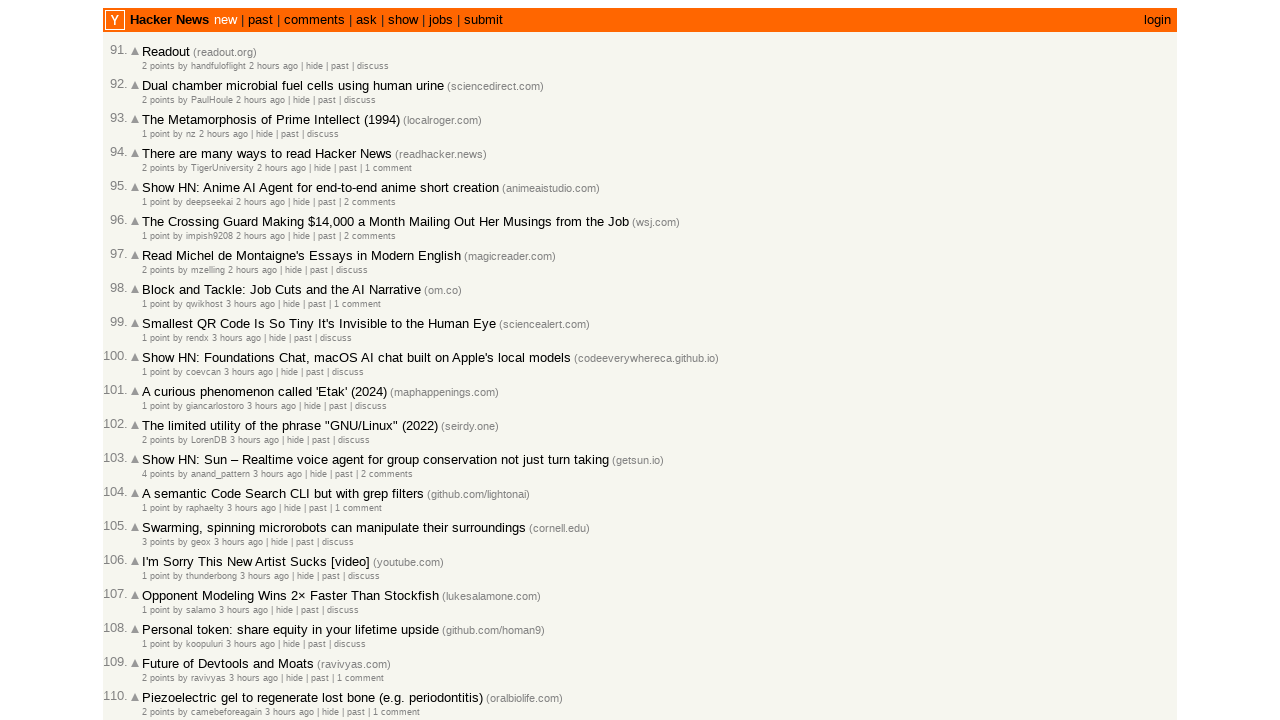

Waited for next page to load (networkidle state)
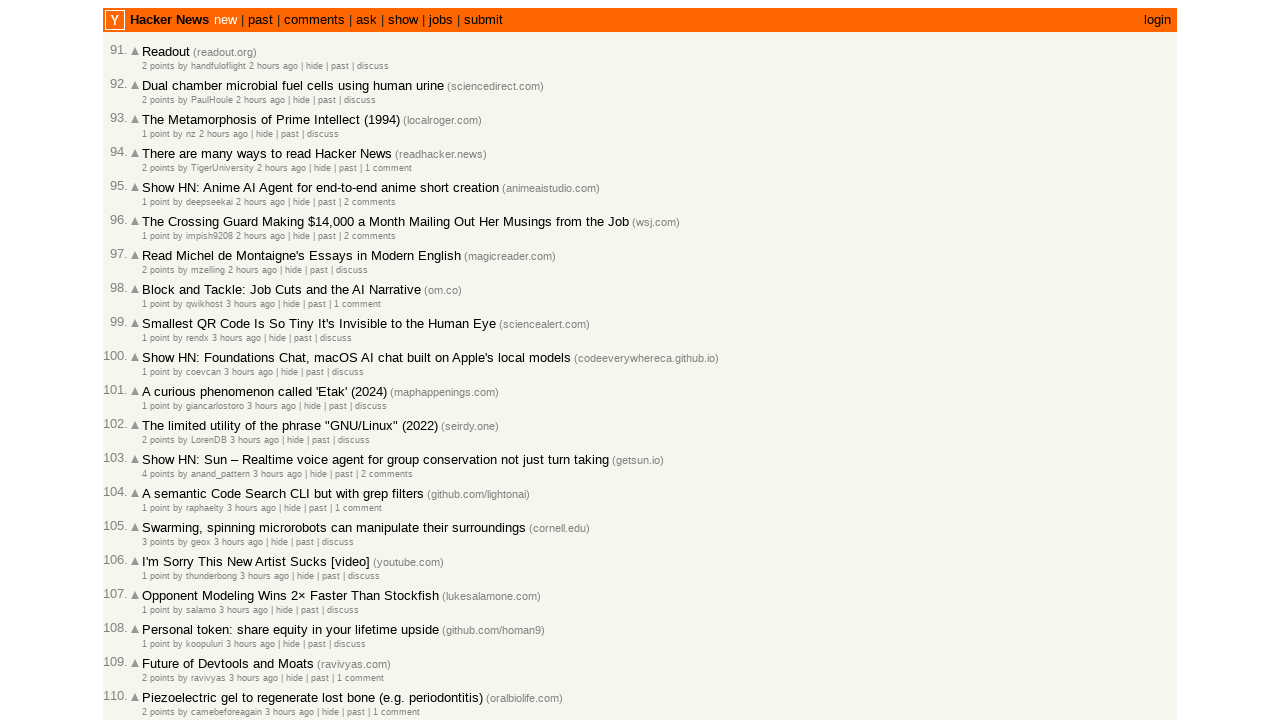

Waited for article age elements to load
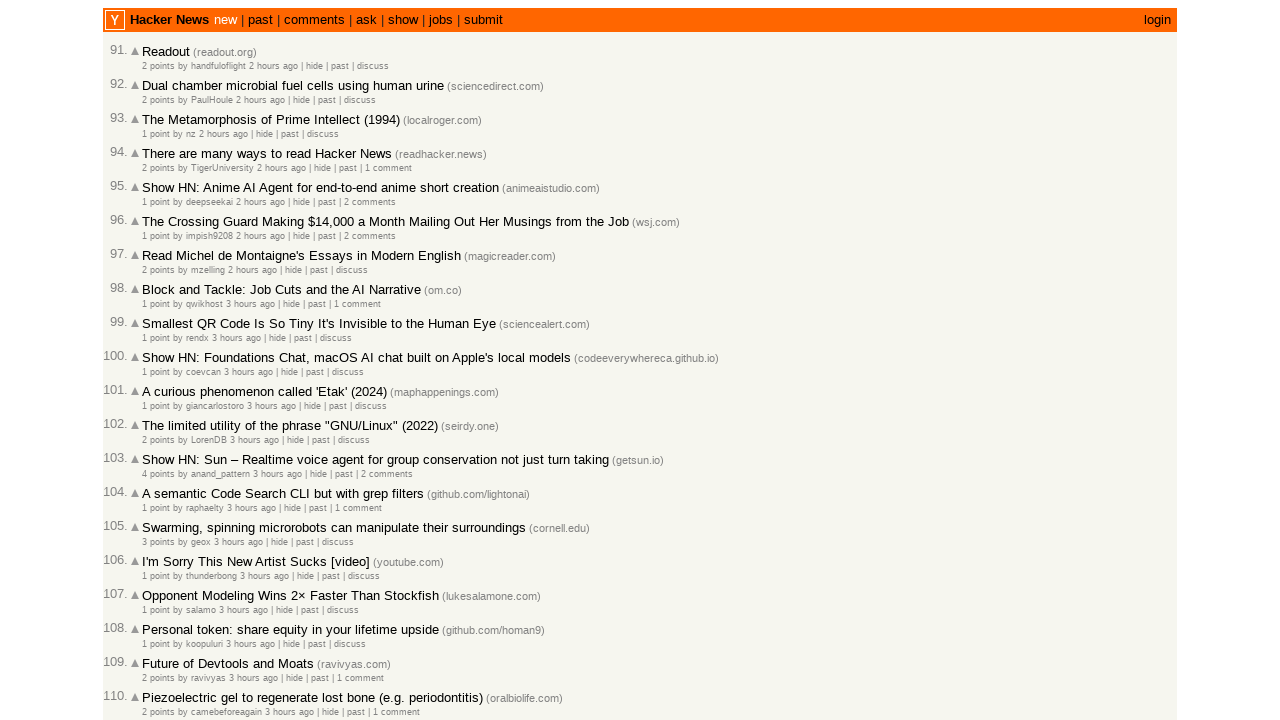

Retrieved all article age elements from the page
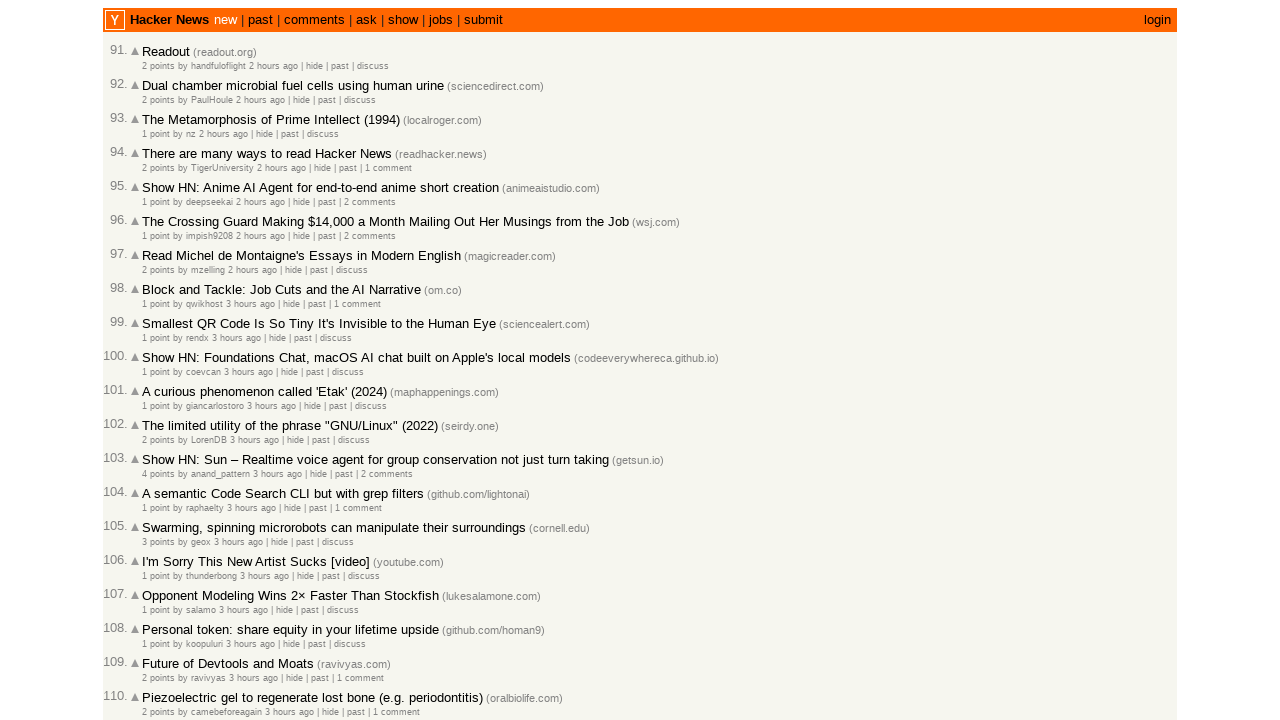

Extracted timestamp from article age element: 2026-03-02T02:17:19 1772417839
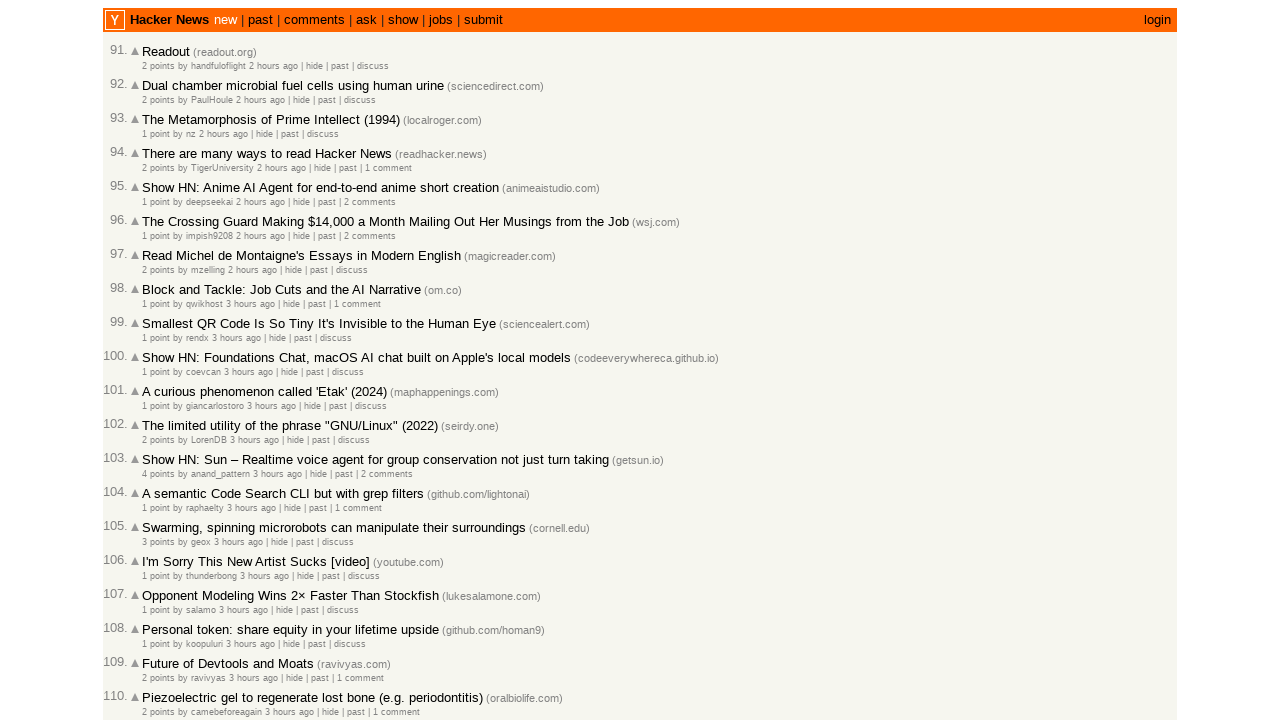

Verified article 91 is correctly sorted (timestamp: 0)
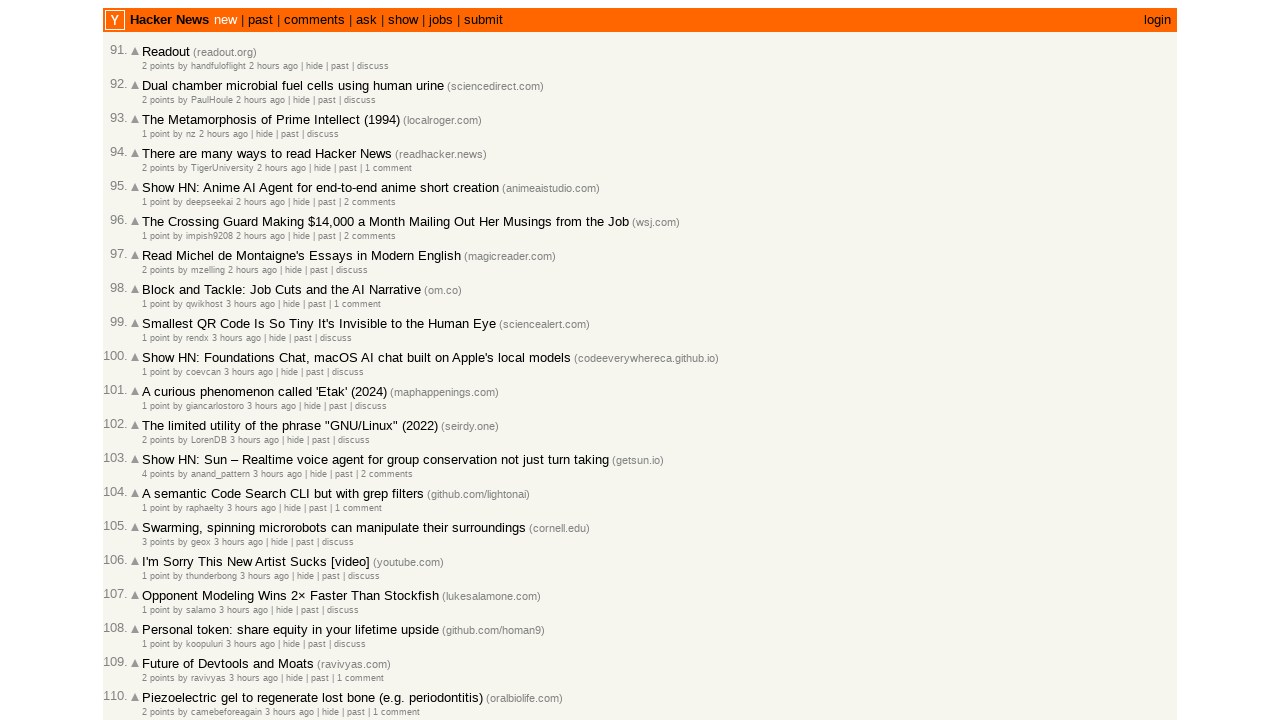

Extracted timestamp from article age element: 2026-03-02T02:15:25 1772417725
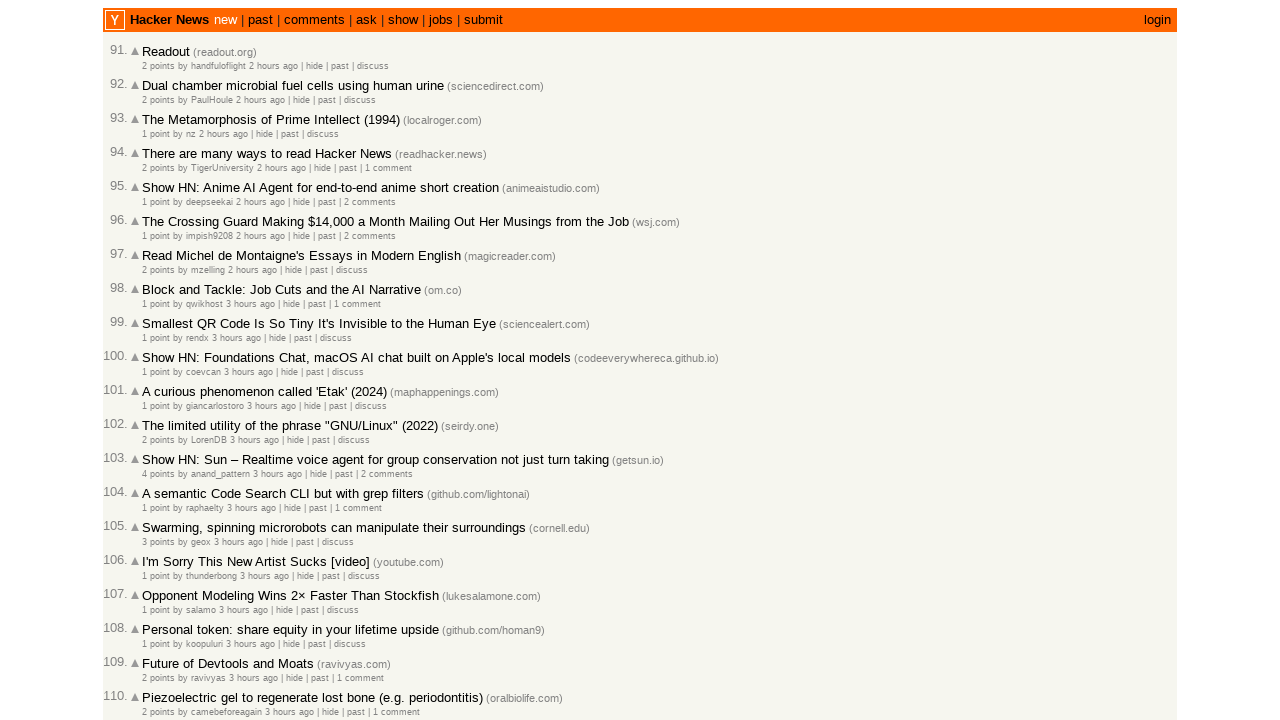

Verified article 92 is correctly sorted (timestamp: 0)
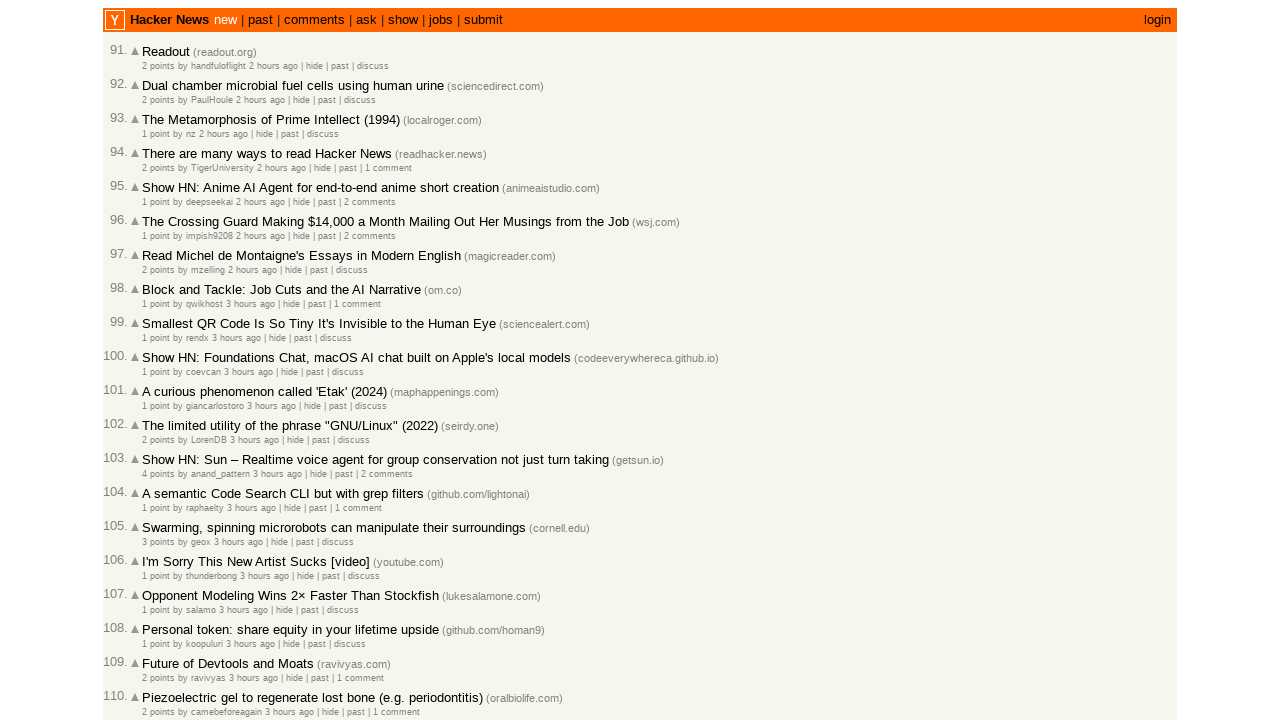

Extracted timestamp from article age element: 2026-03-02T02:13:25 1772417605
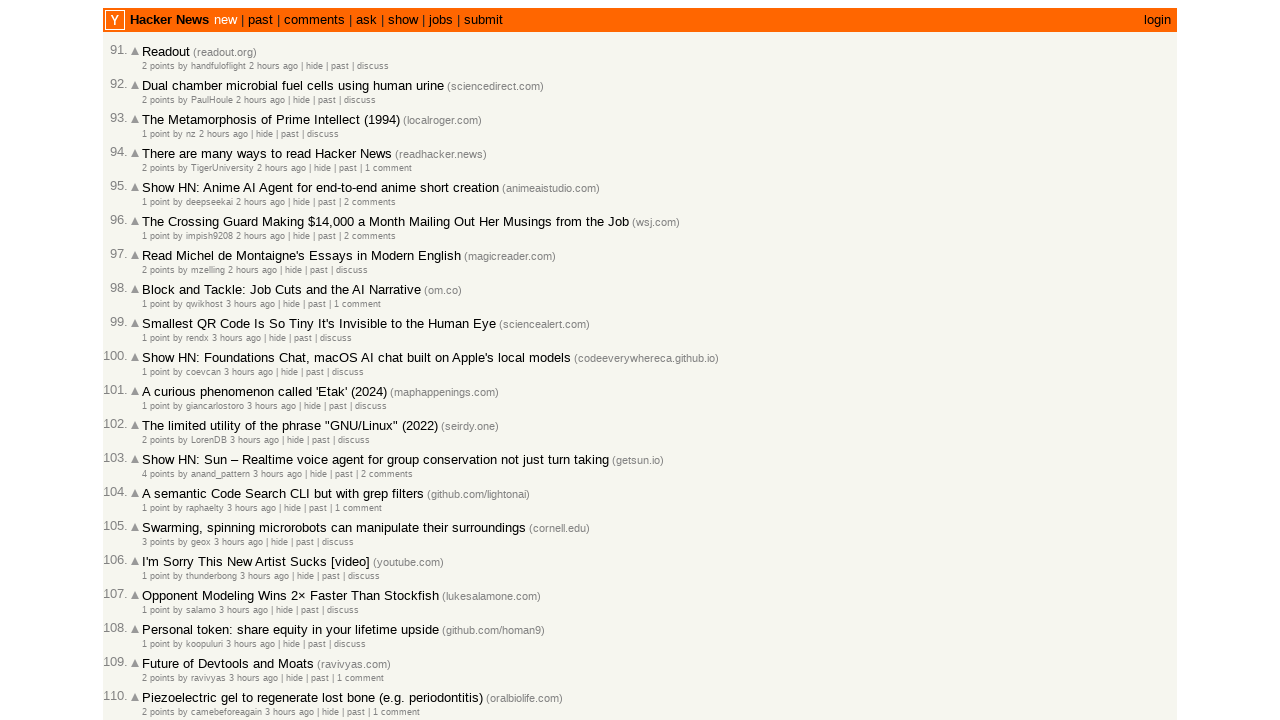

Verified article 93 is correctly sorted (timestamp: 0)
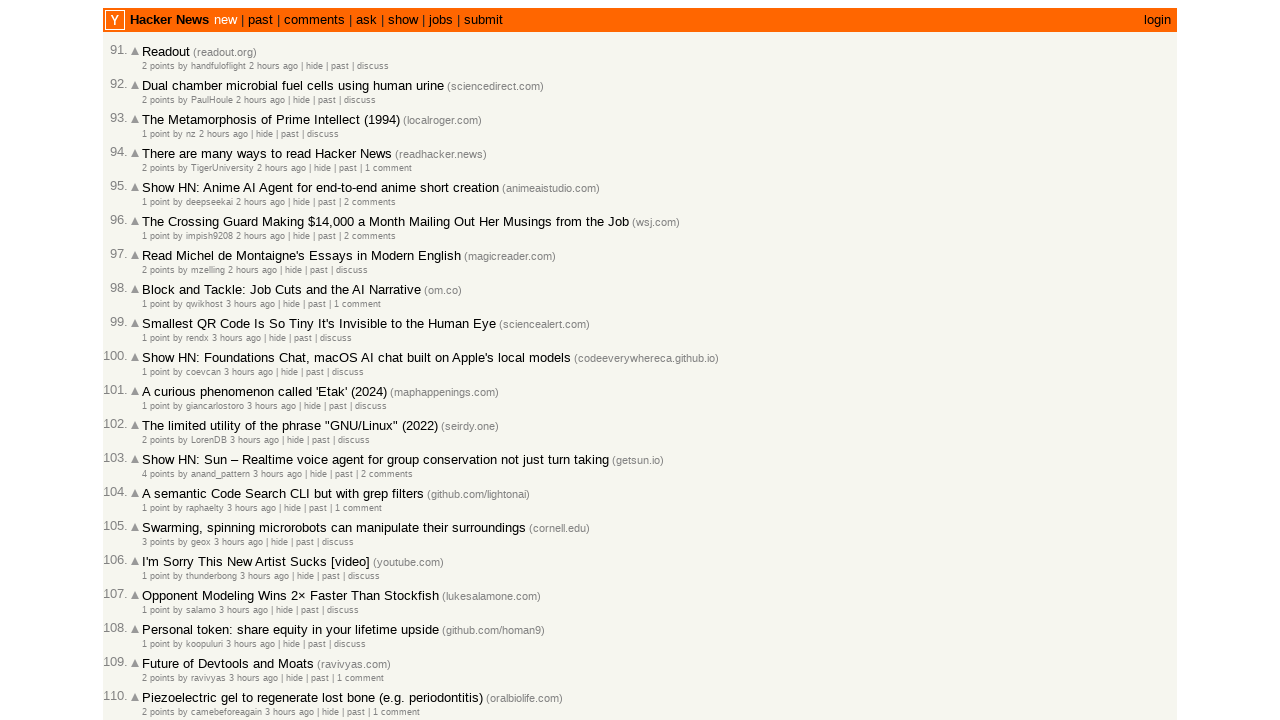

Extracted timestamp from article age element: 2026-03-02T02:12:20 1772417540
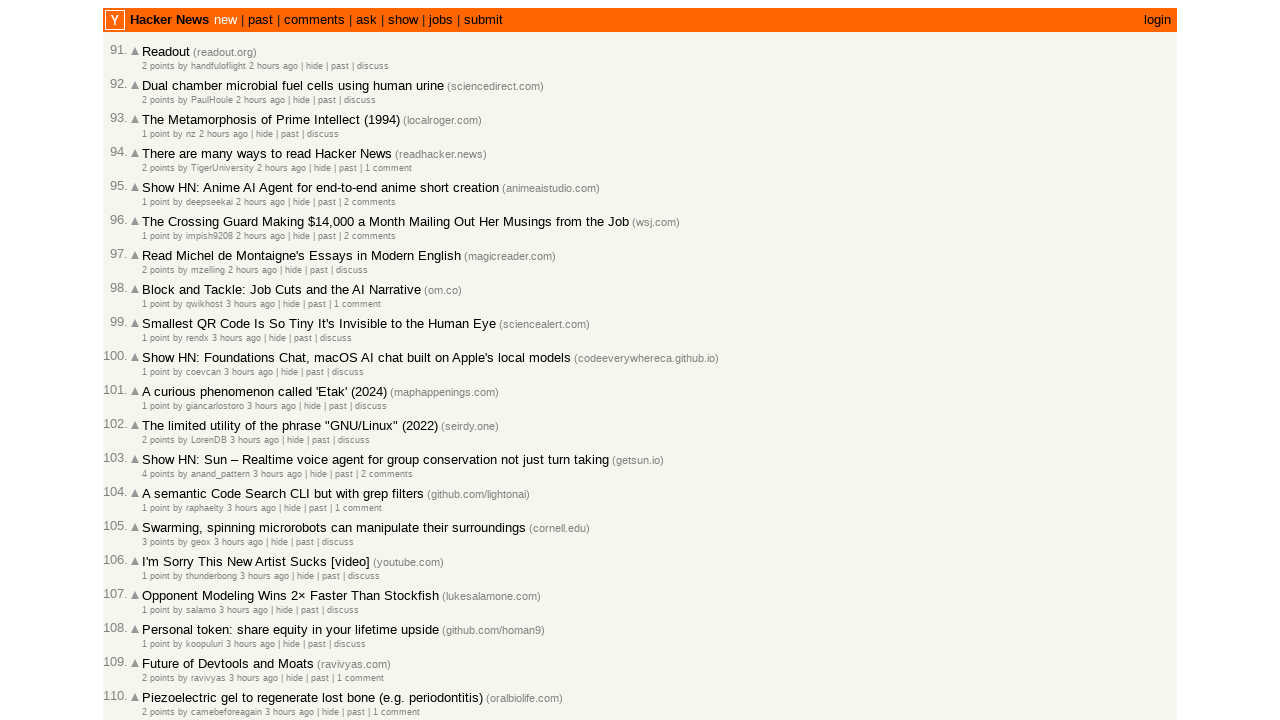

Verified article 94 is correctly sorted (timestamp: 0)
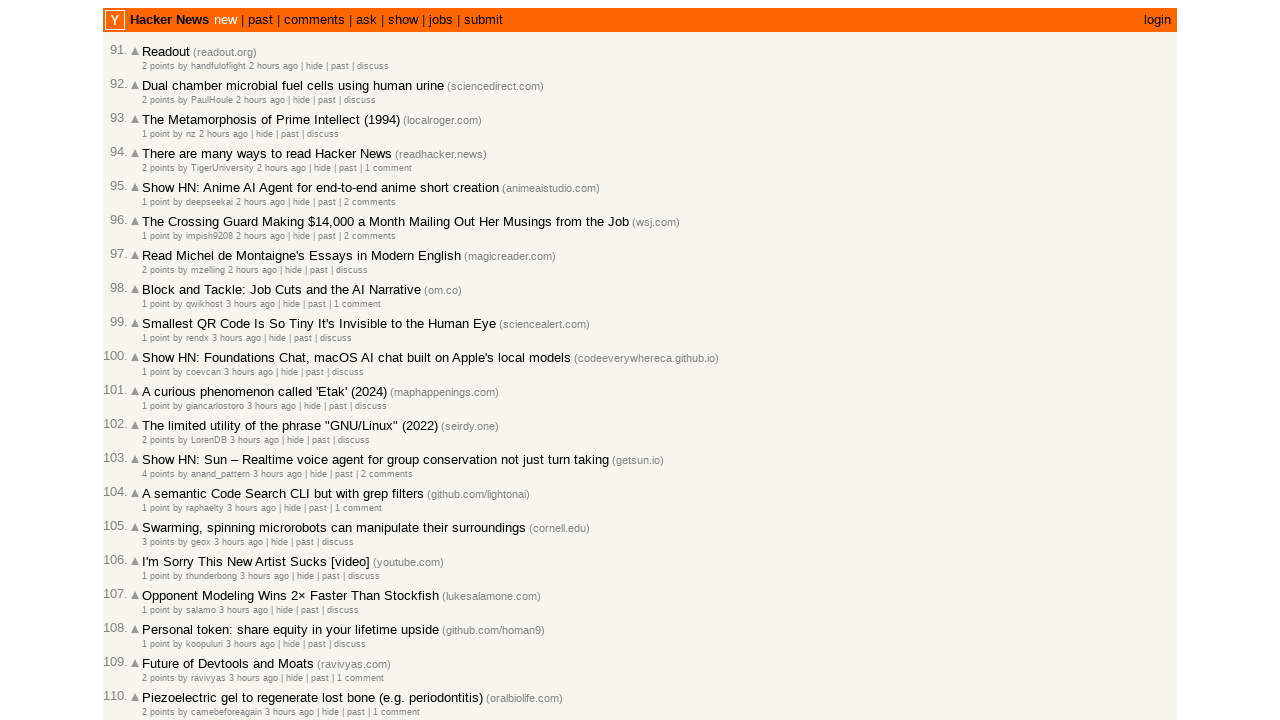

Extracted timestamp from article age element: 2026-03-02T02:11:12 1772417472
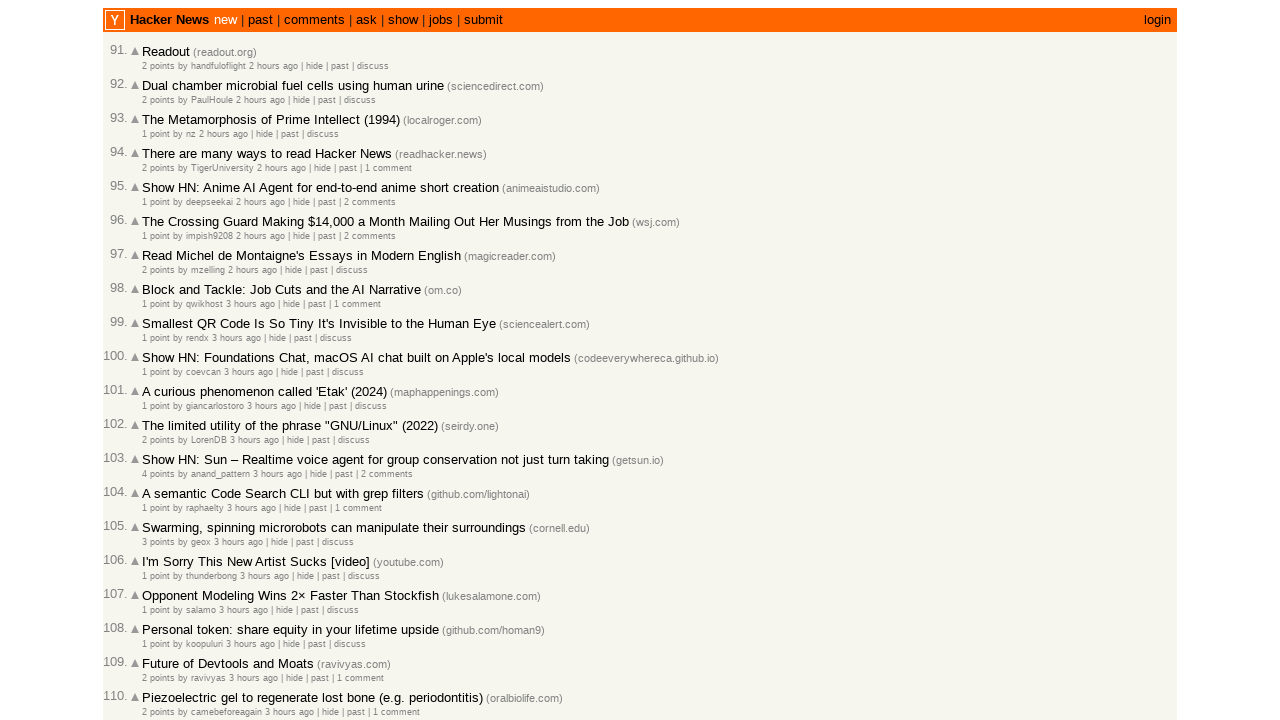

Verified article 95 is correctly sorted (timestamp: 0)
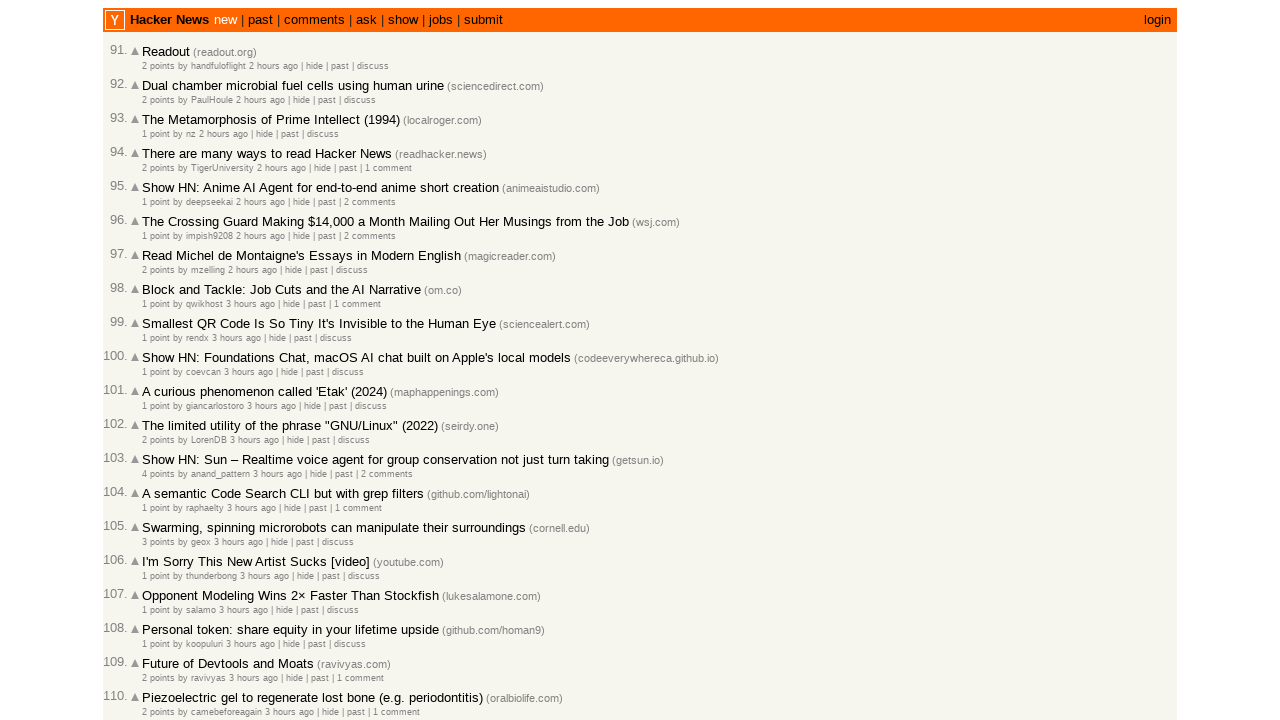

Extracted timestamp from article age element: 2026-03-02T02:10:42 1772417442
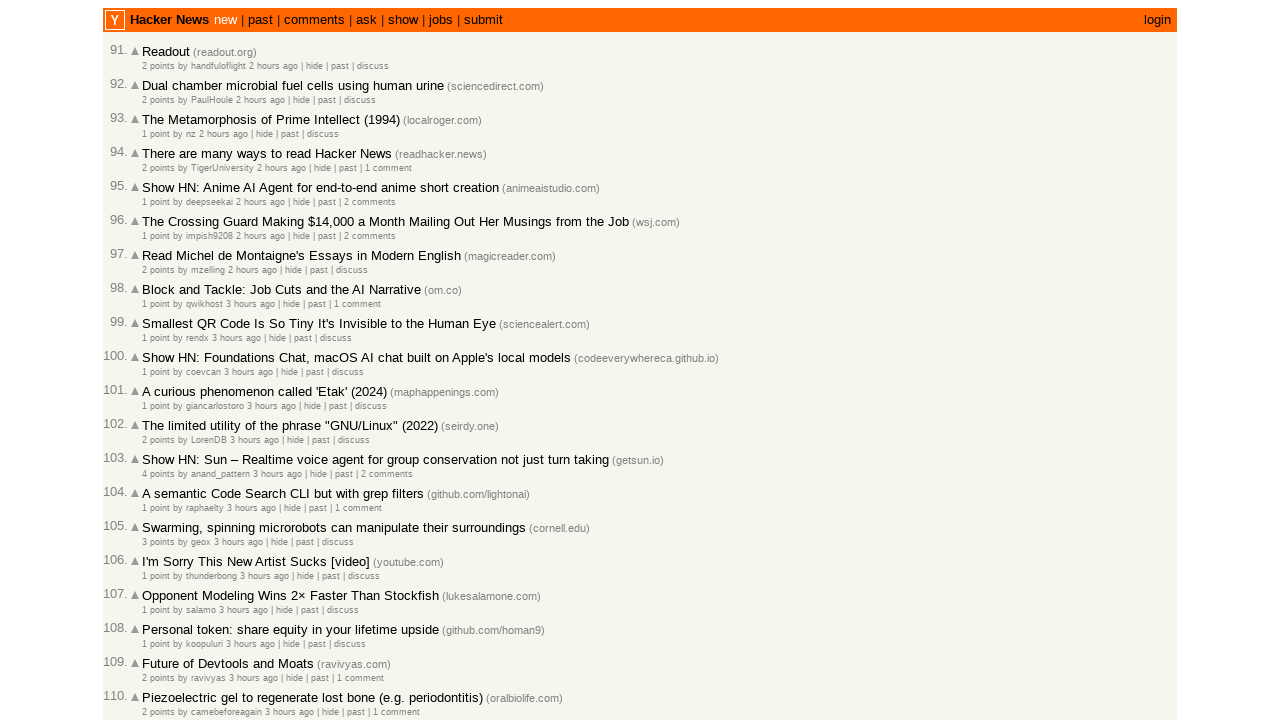

Verified article 96 is correctly sorted (timestamp: 0)
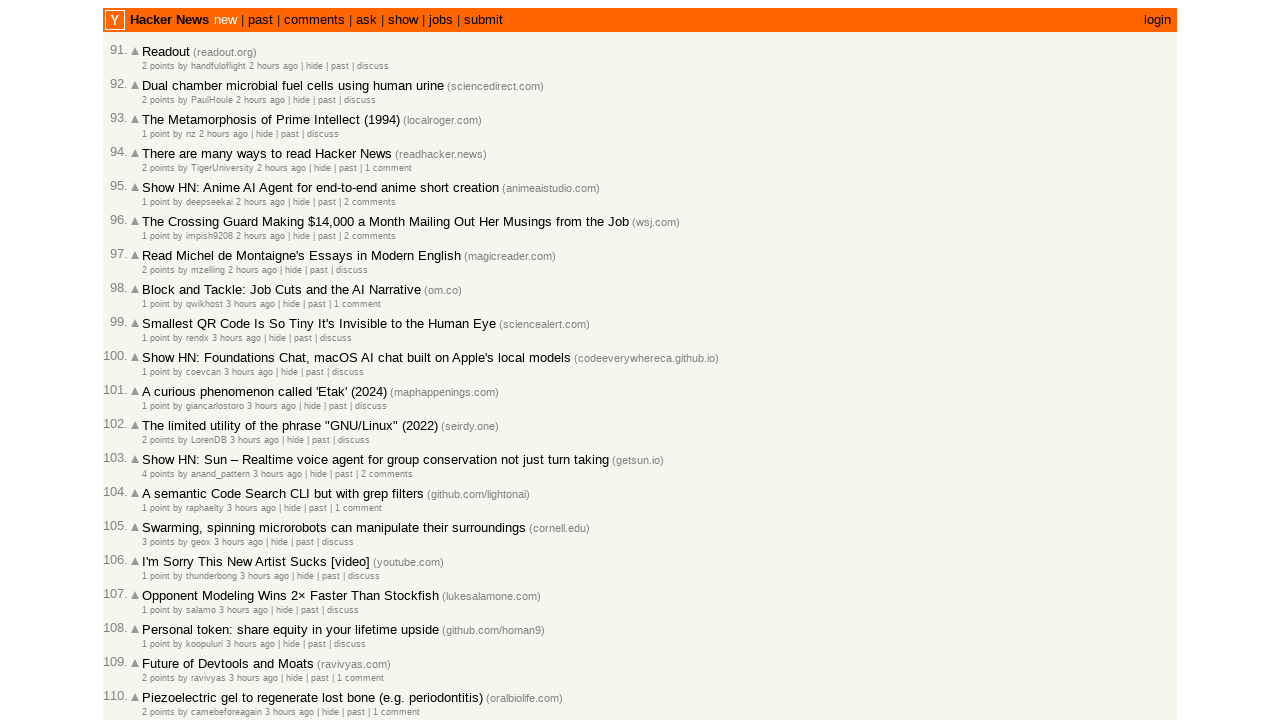

Extracted timestamp from article age element: 2026-03-02T02:00:58 1772416858
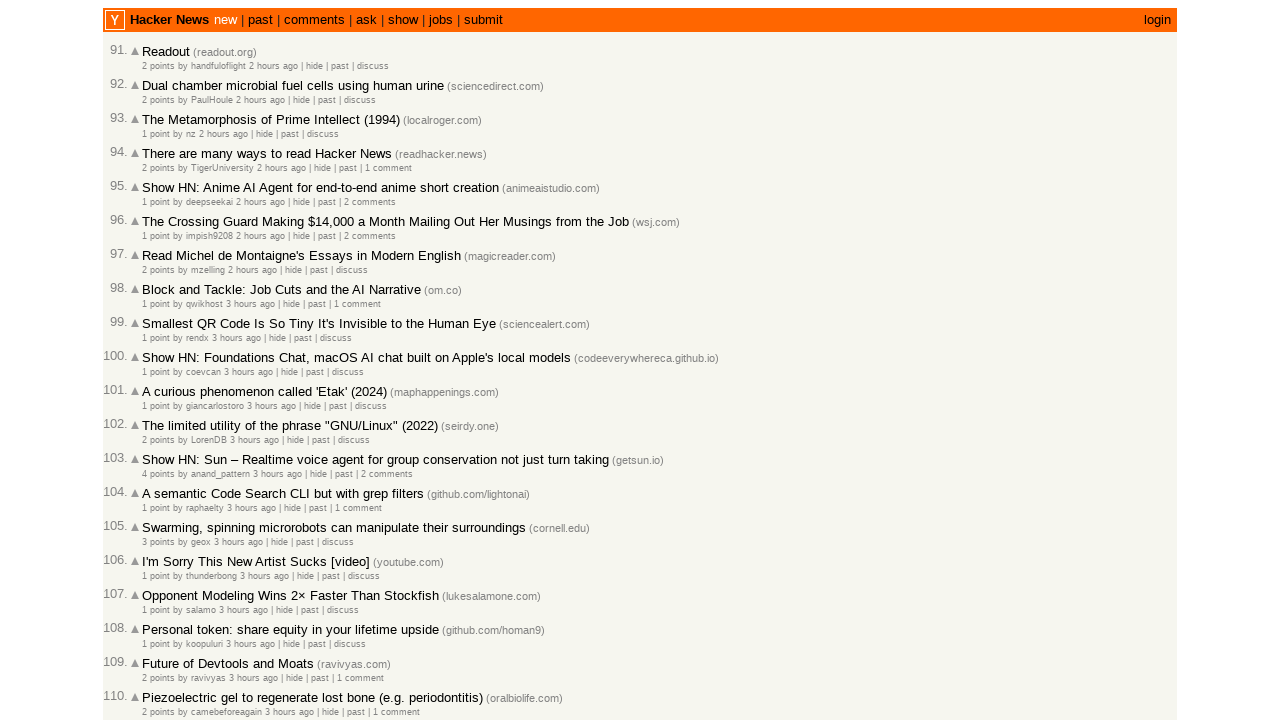

Verified article 97 is correctly sorted (timestamp: 0)
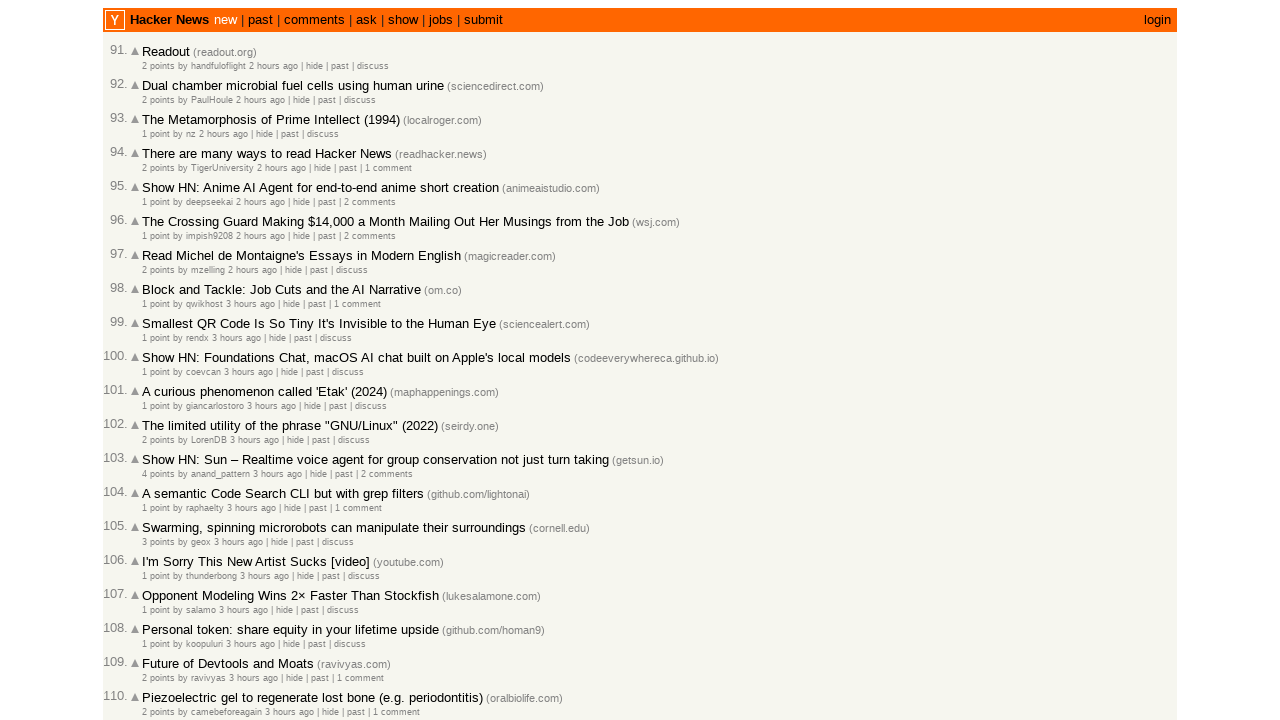

Extracted timestamp from article age element: 2026-03-02T01:59:19 1772416759
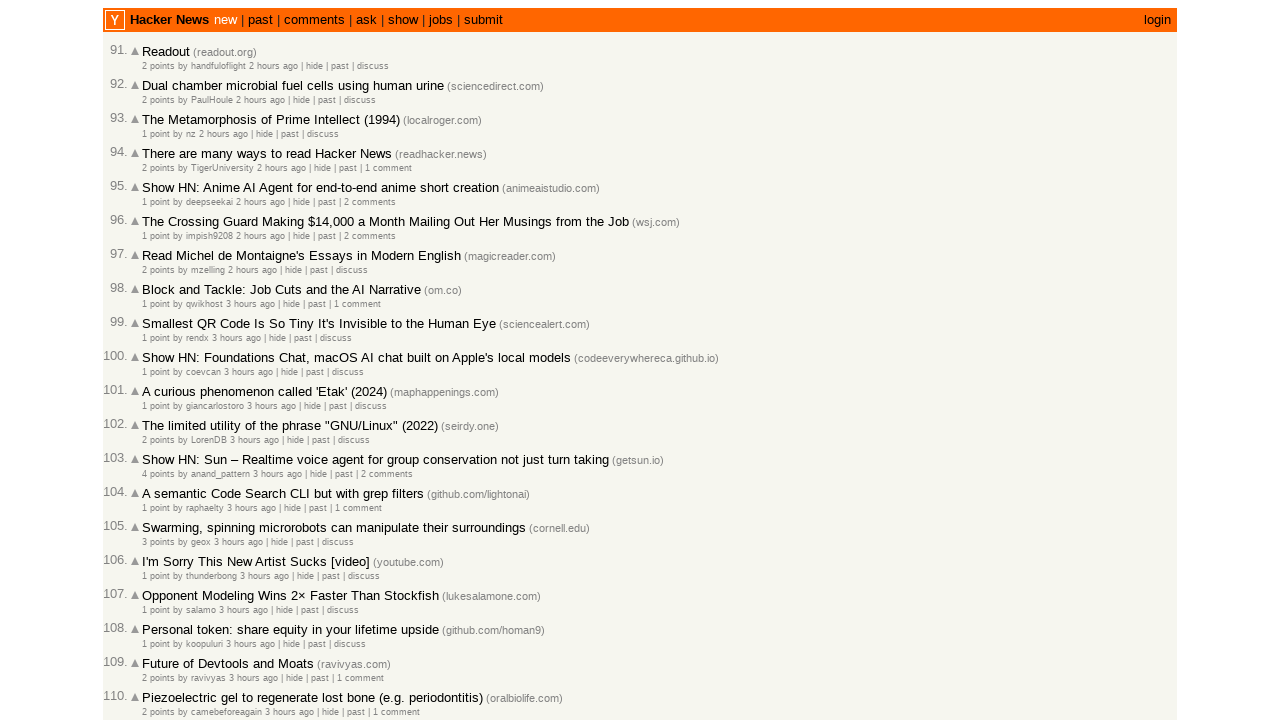

Verified article 98 is correctly sorted (timestamp: 0)
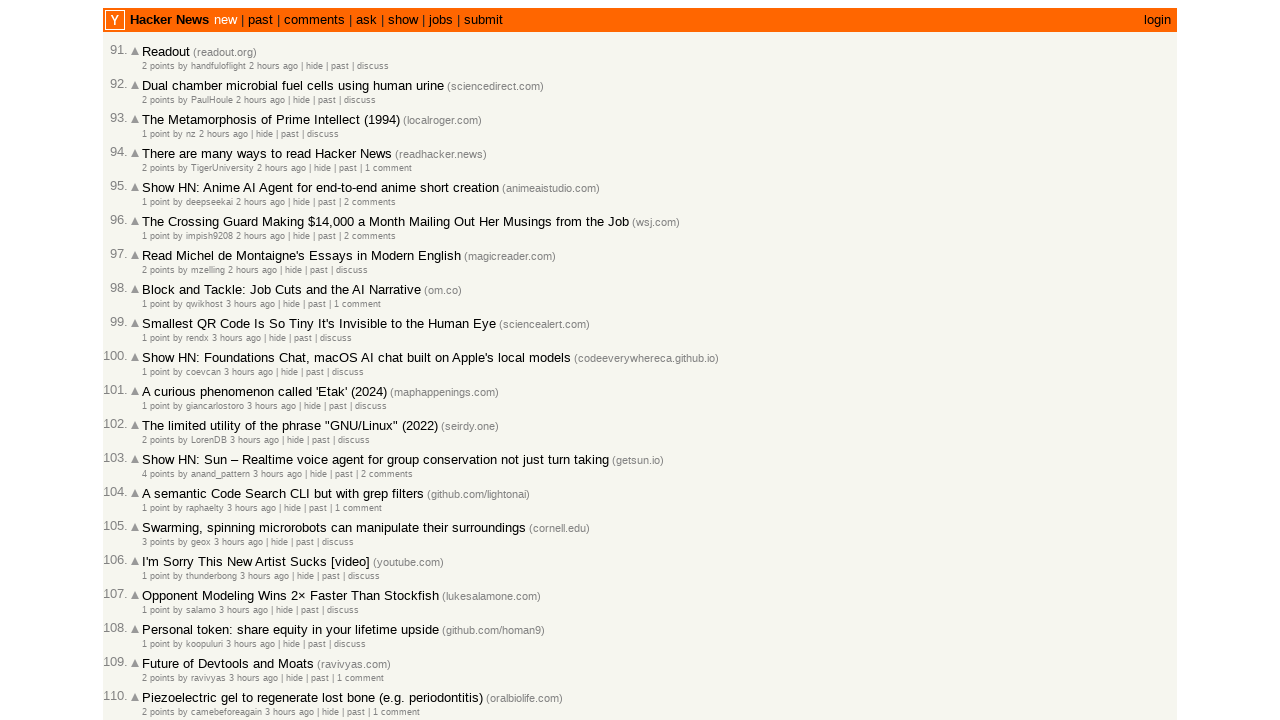

Extracted timestamp from article age element: 2026-03-02T01:57:54 1772416674
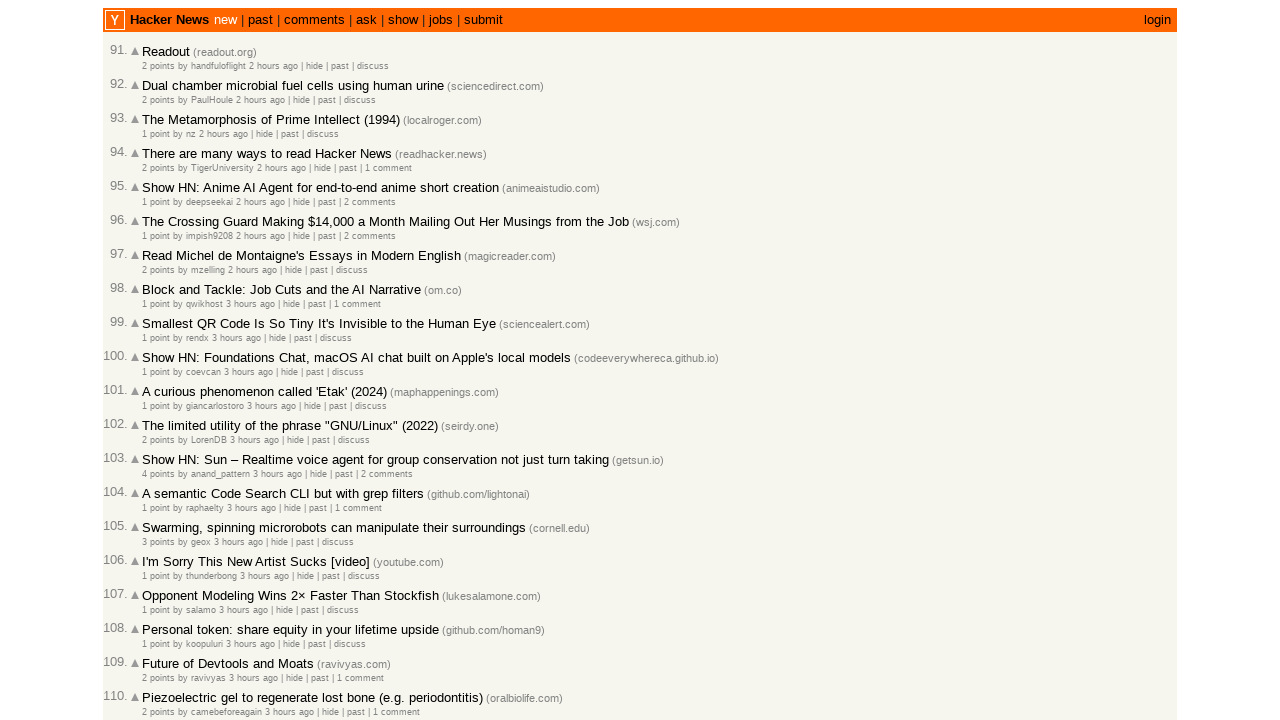

Verified article 99 is correctly sorted (timestamp: 0)
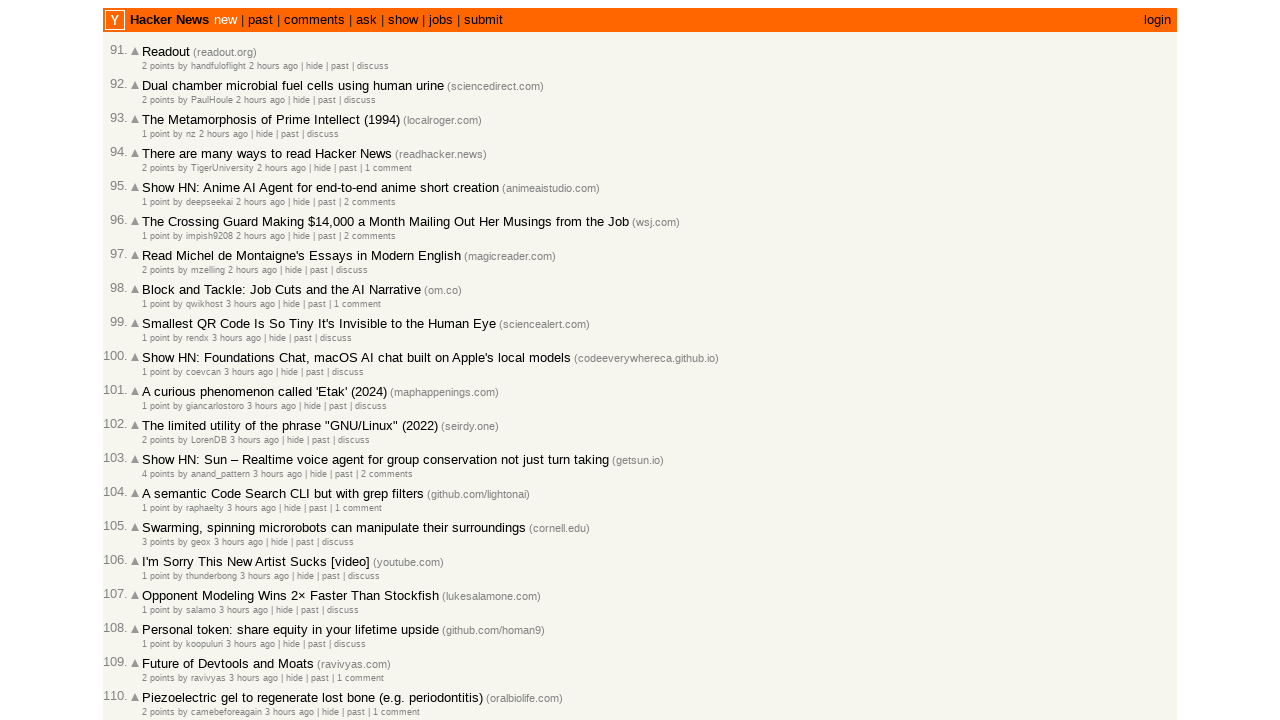

Extracted timestamp from article age element: 2026-03-02T01:55:51 1772416551
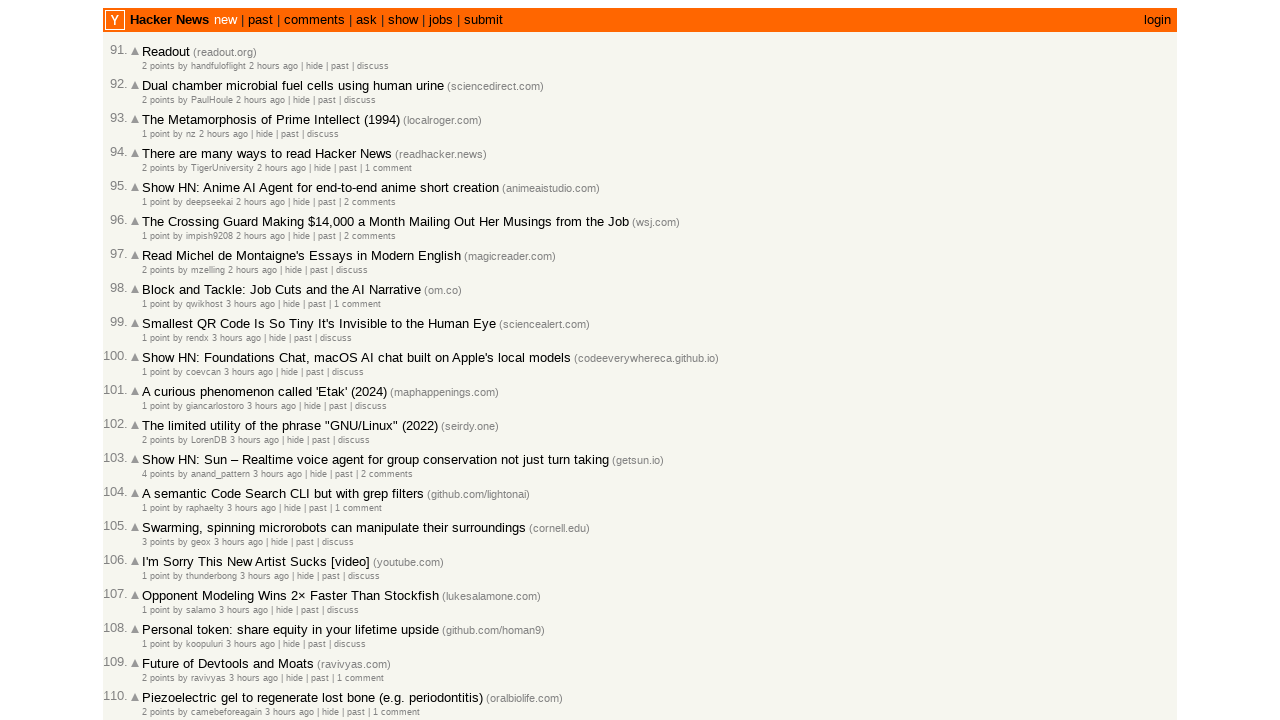

Verified article 100 is correctly sorted (timestamp: 0)
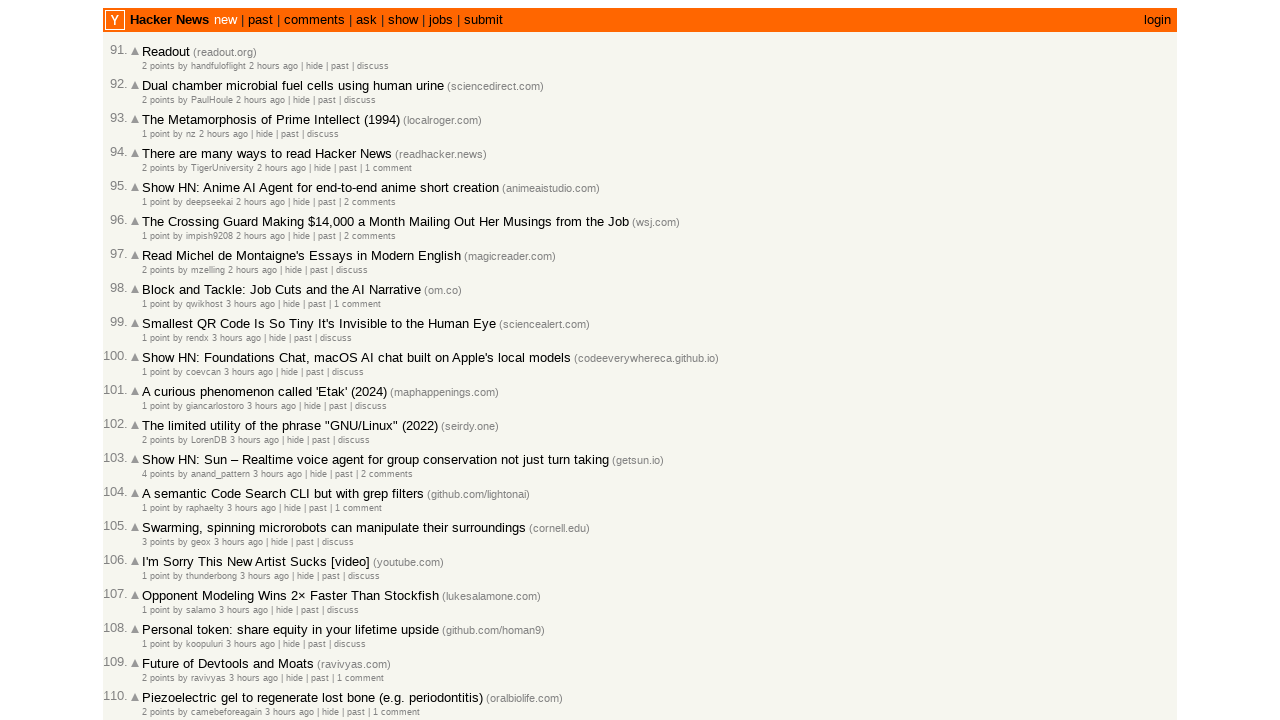

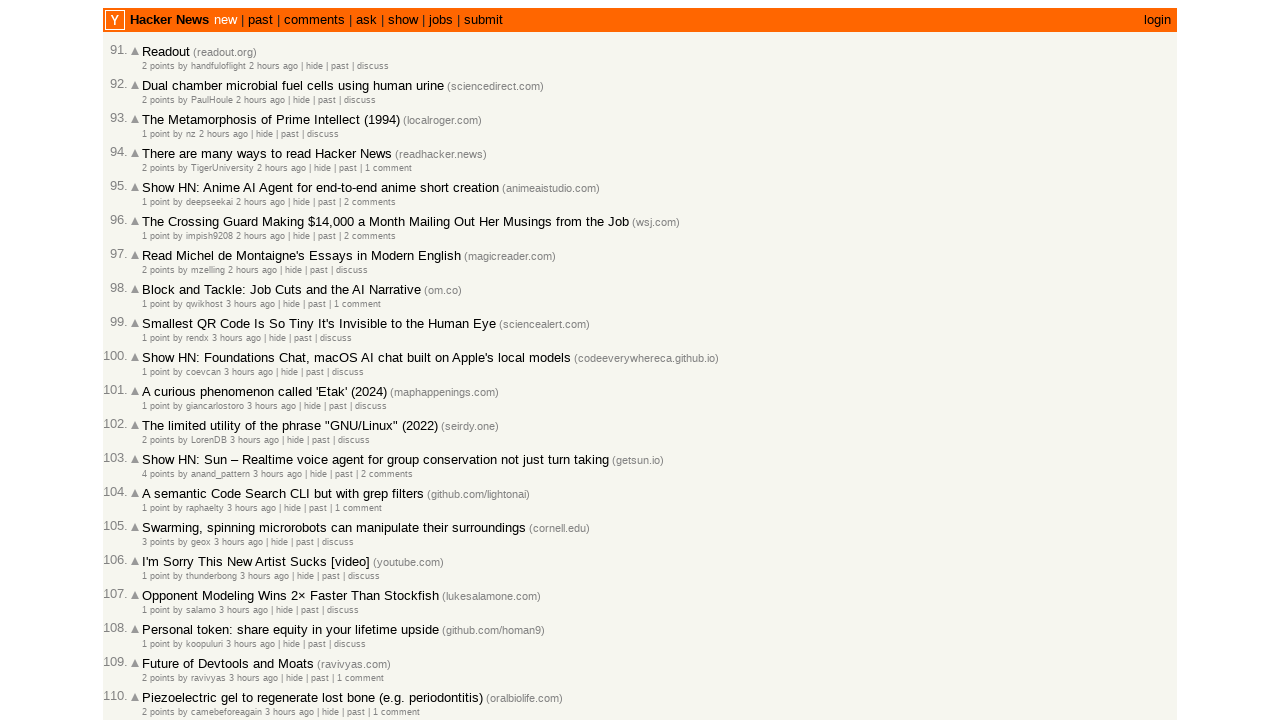